Tests calendar date picker functionality by opening the date picker and navigating to select specific dates (June 2021, February 2021, and March 2023) using the calendar navigation controls.

Starting URL: https://www.hyrtutorials.com/p/calendar-practice.html

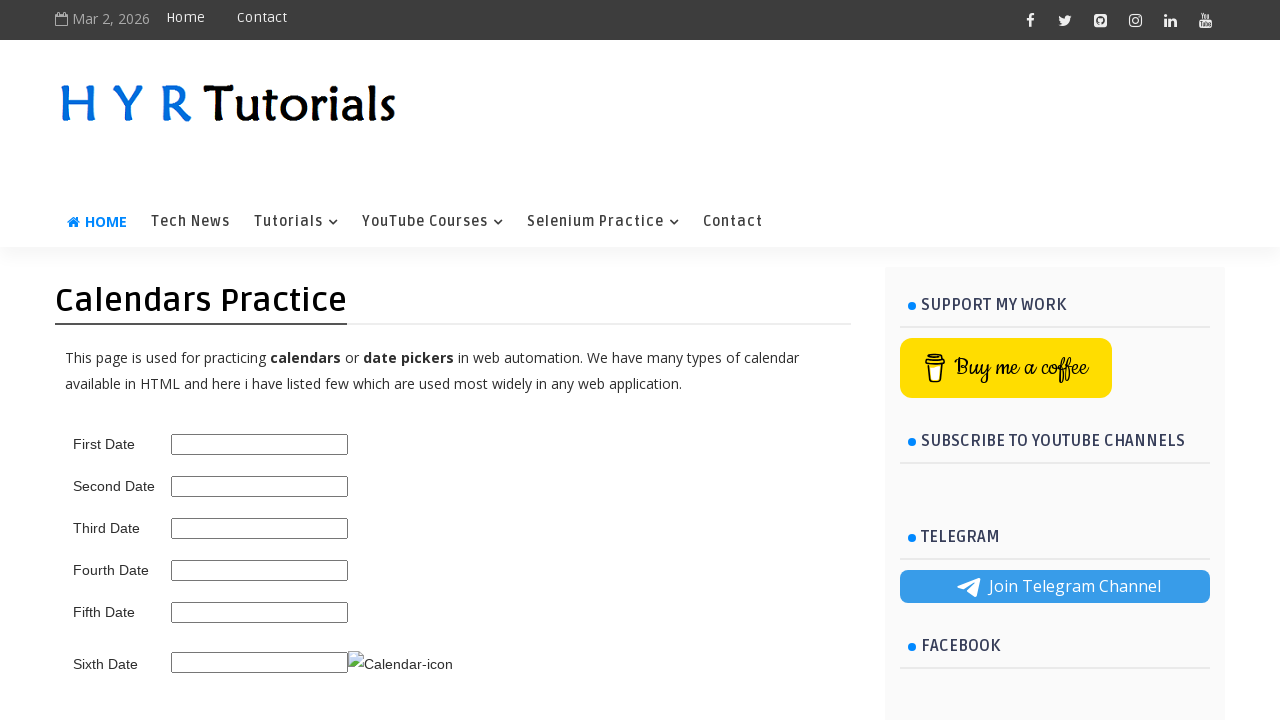

Opened date picker for first date selection at (260, 486) on #second_date_picker
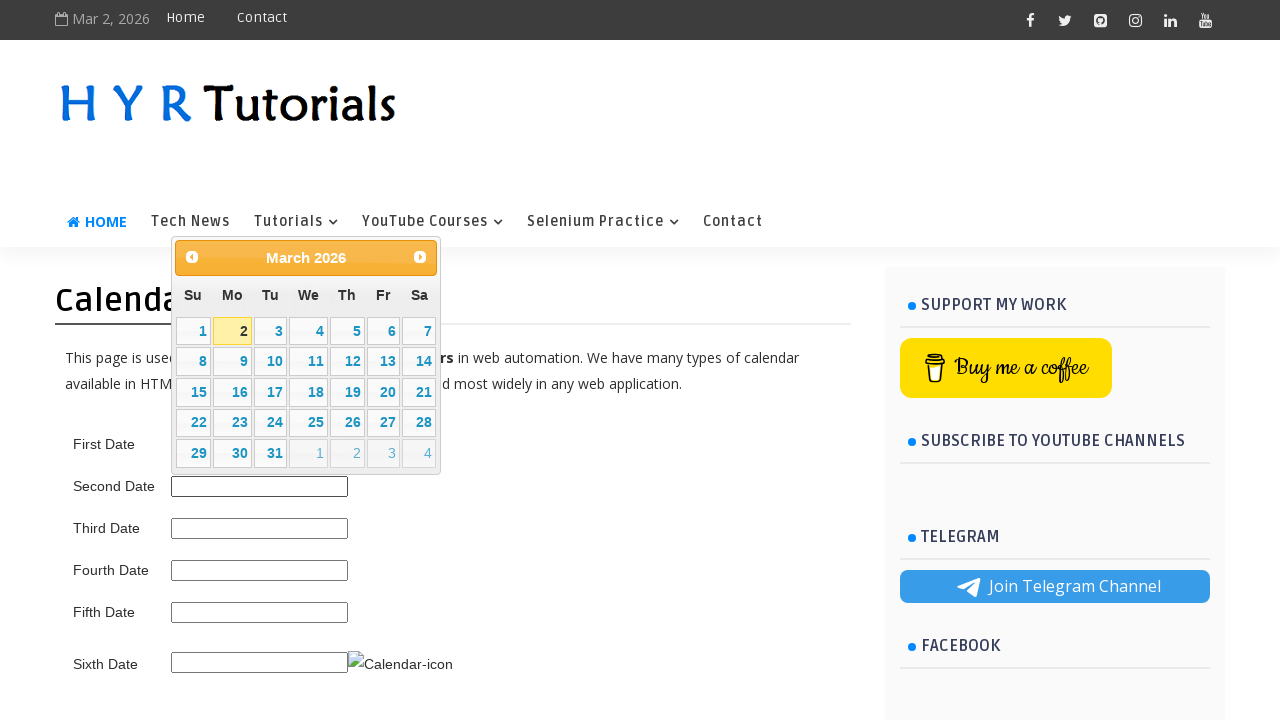

Calendar widget loaded and is visible
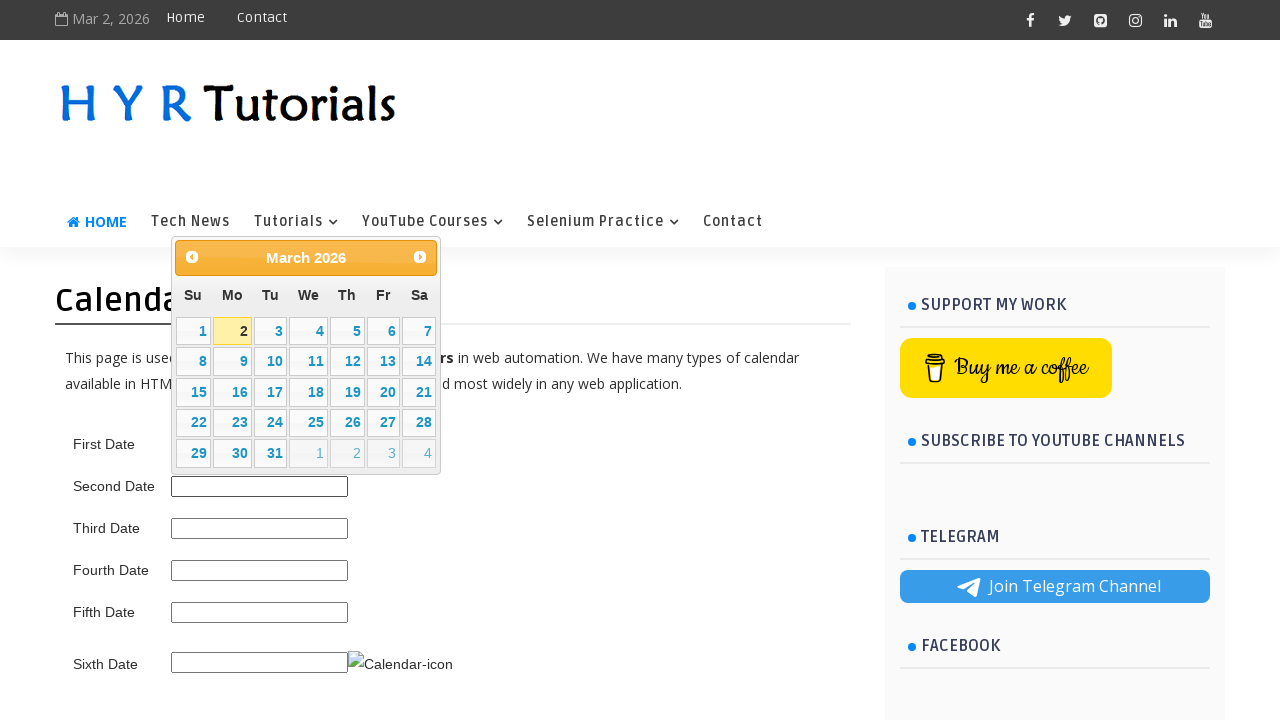

Retrieved current calendar month/year: March 2026
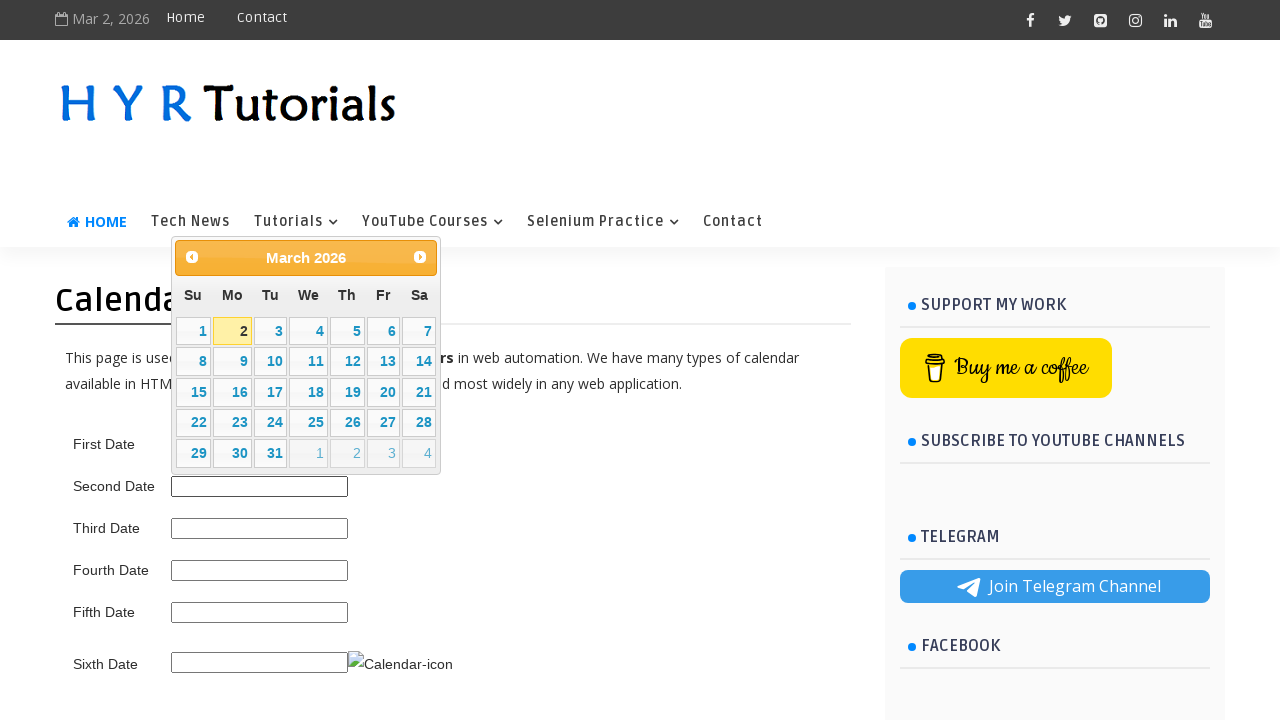

Clicked previous month button to navigate backwards at (192, 257) on .ui-datepicker-prev
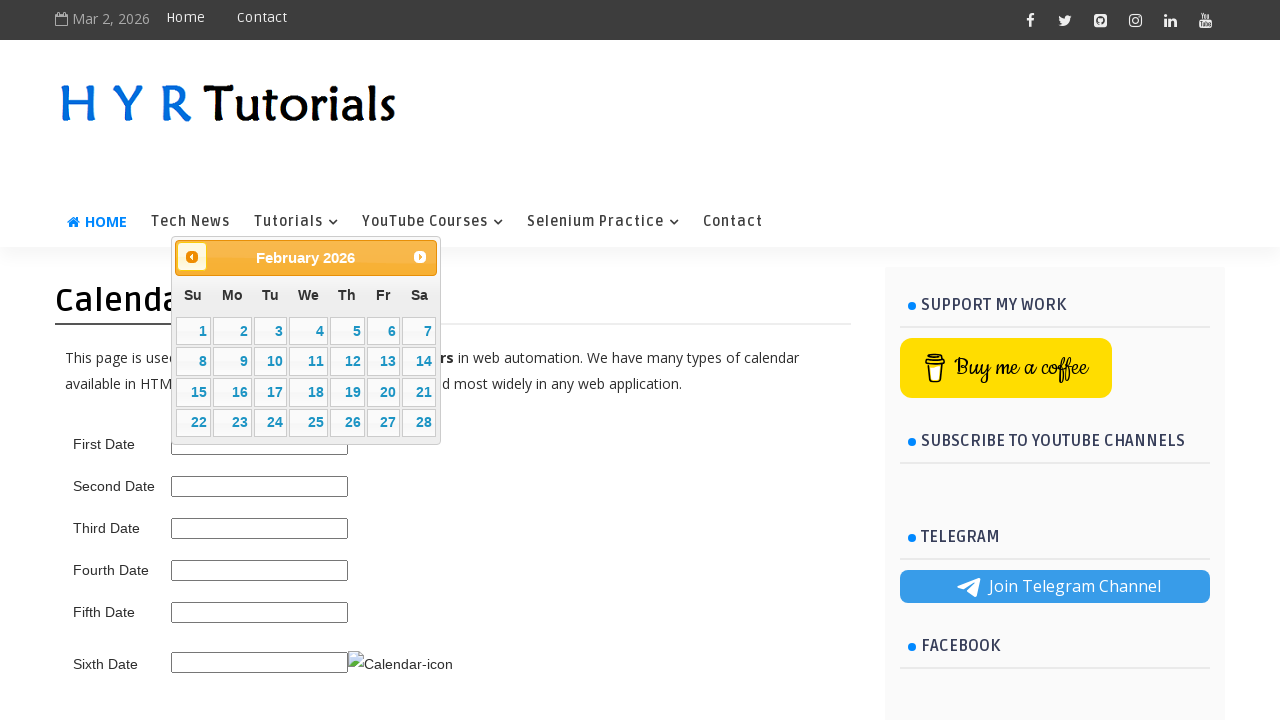

Retrieved updated calendar month/year: February 2026
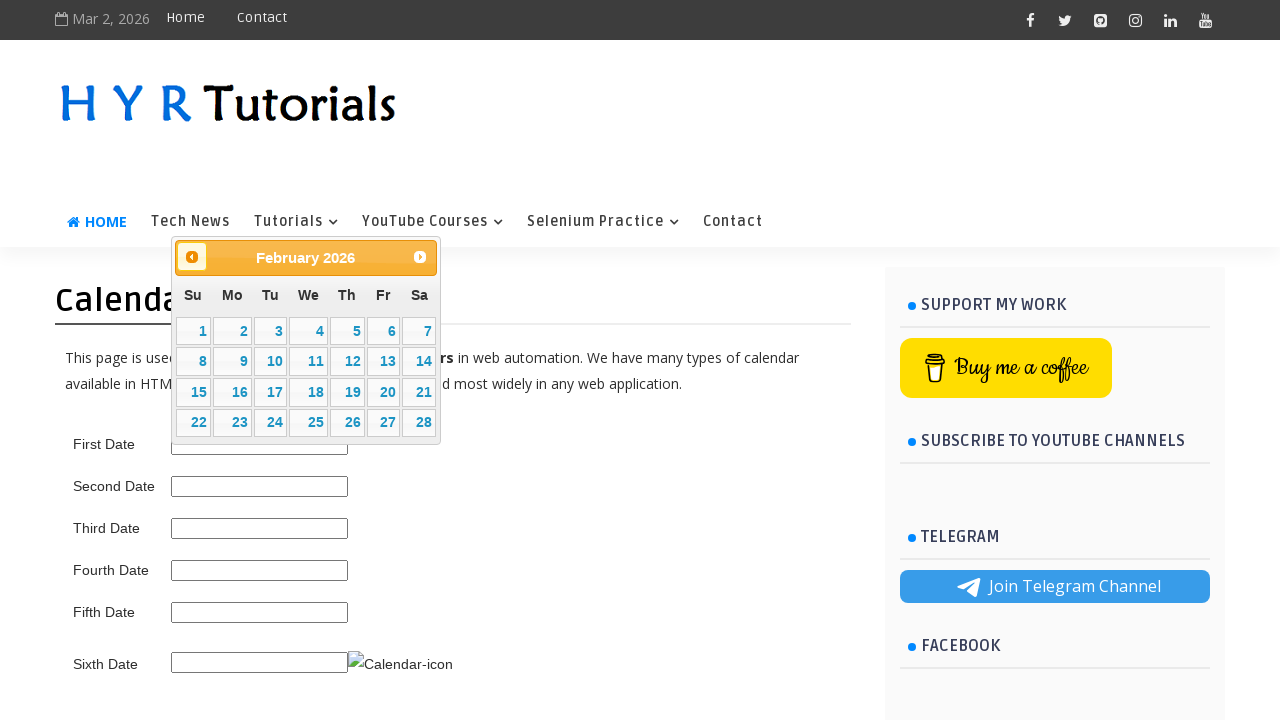

Clicked previous month button to navigate backwards at (192, 257) on .ui-datepicker-prev
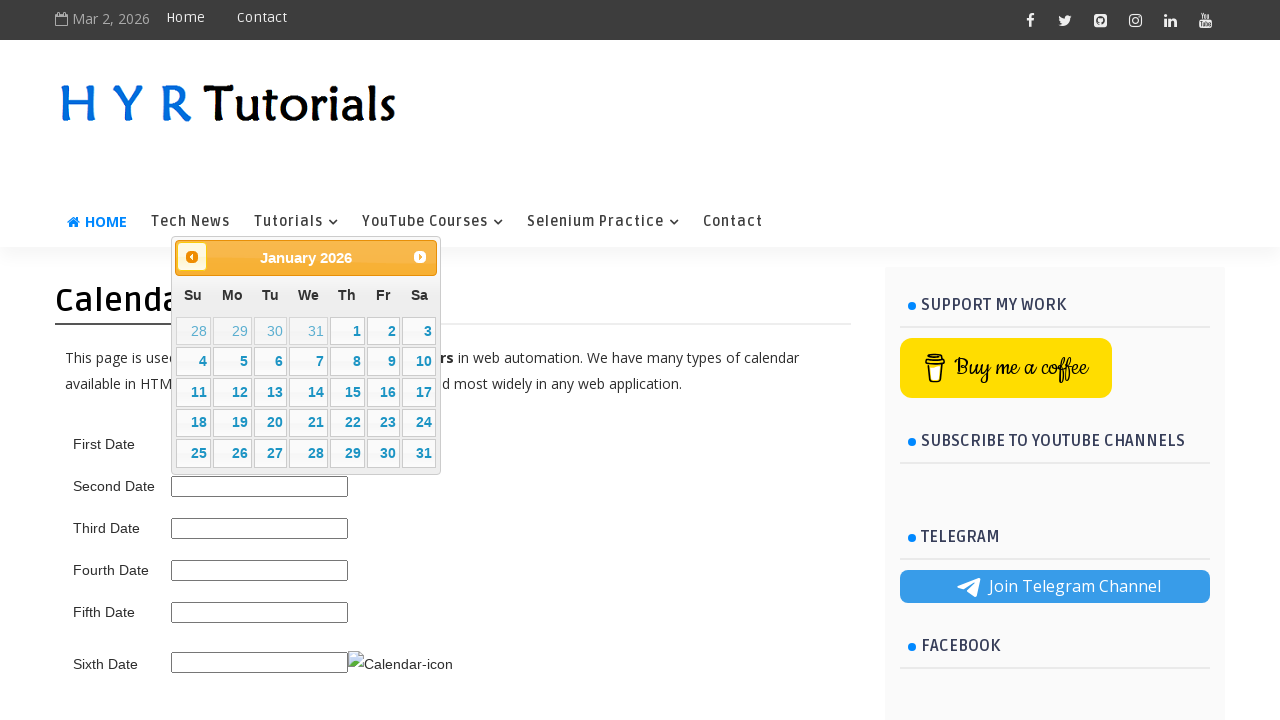

Retrieved updated calendar month/year: January 2026
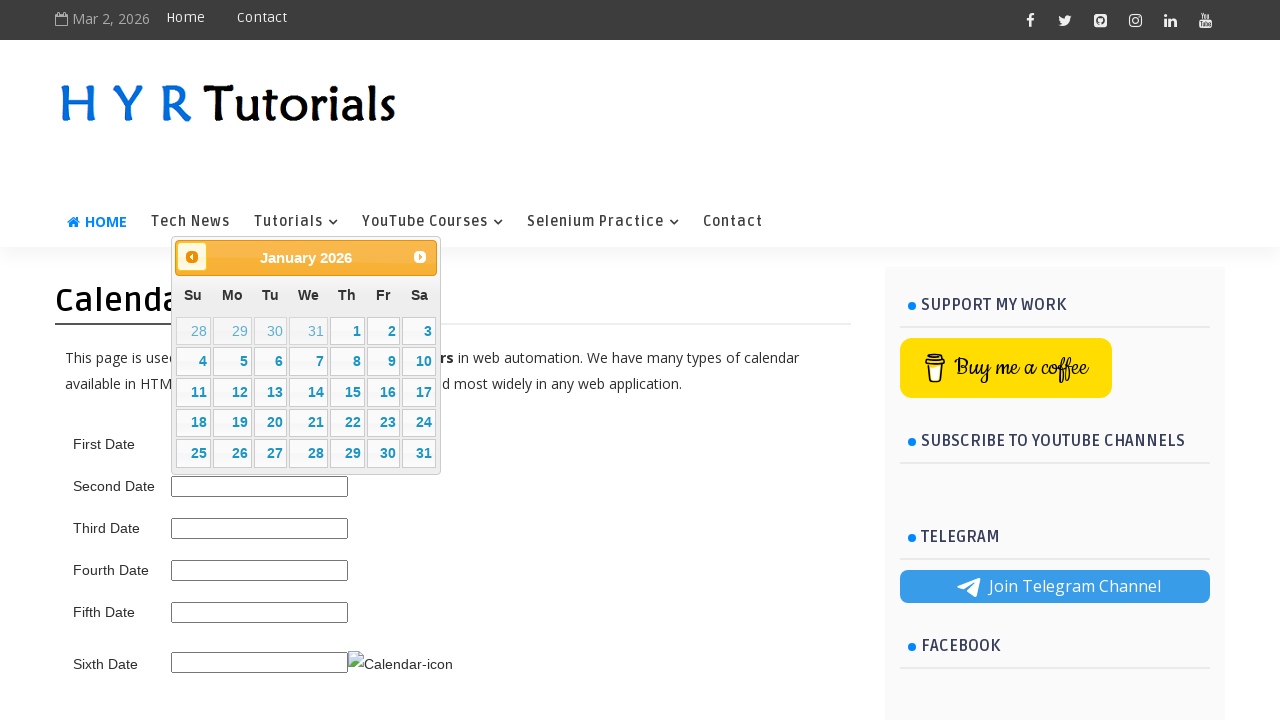

Clicked previous month button to navigate backwards at (192, 257) on .ui-datepicker-prev
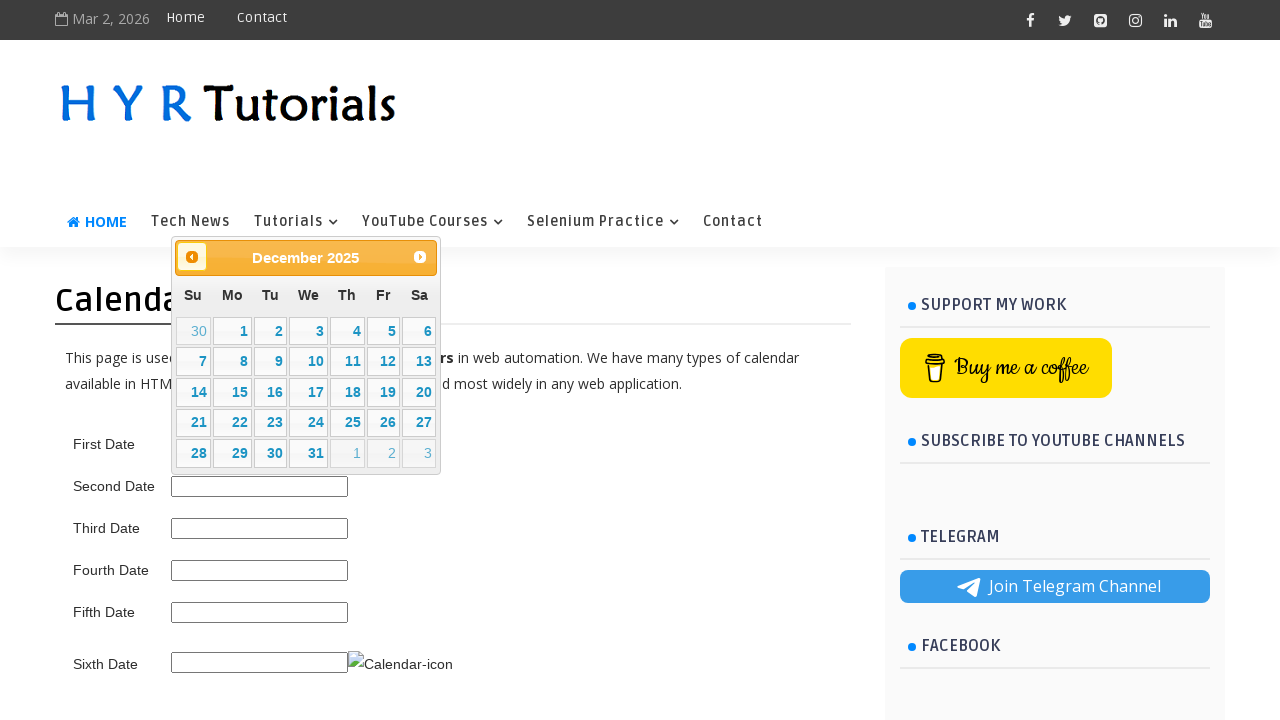

Retrieved updated calendar month/year: December 2025
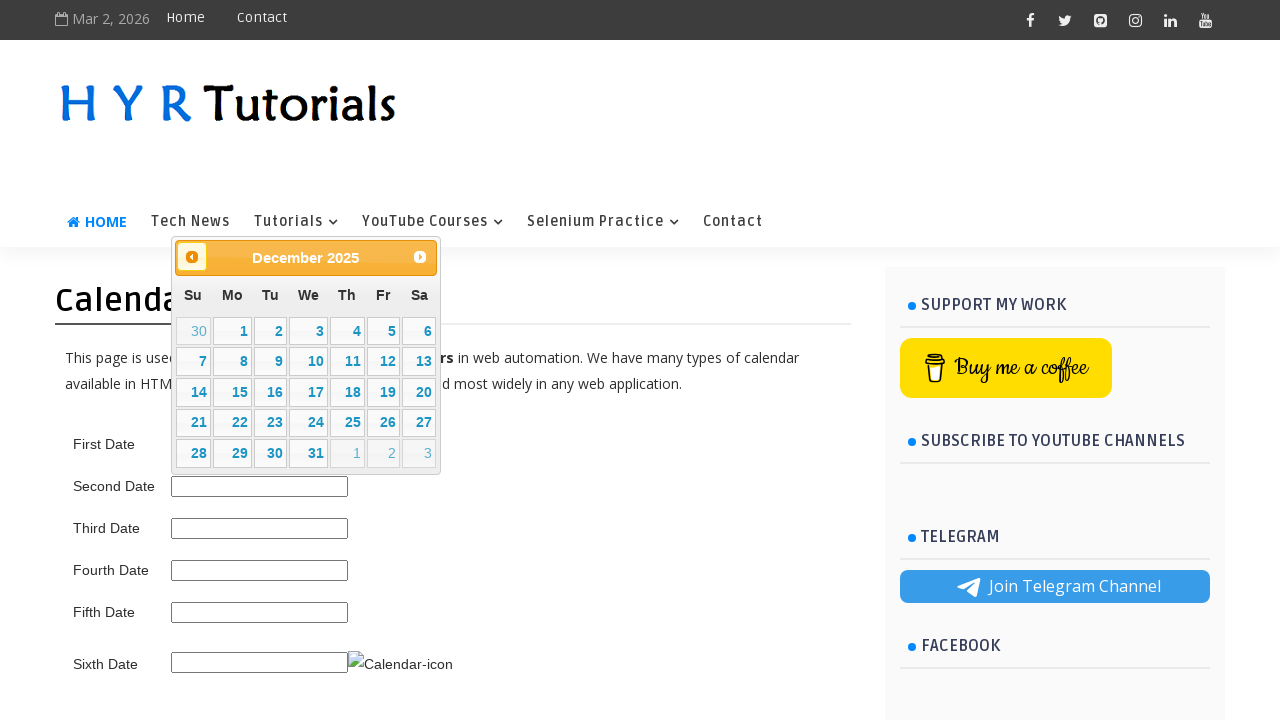

Clicked previous month button to navigate backwards at (192, 257) on .ui-datepicker-prev
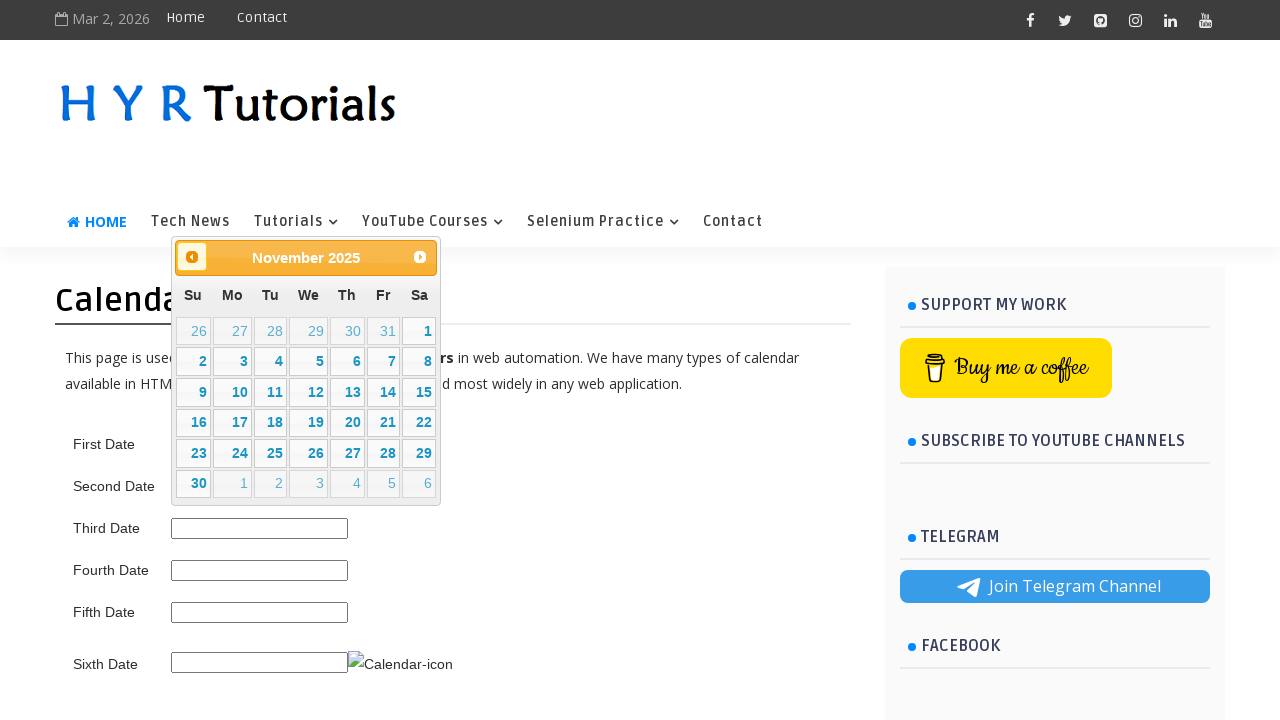

Retrieved updated calendar month/year: November 2025
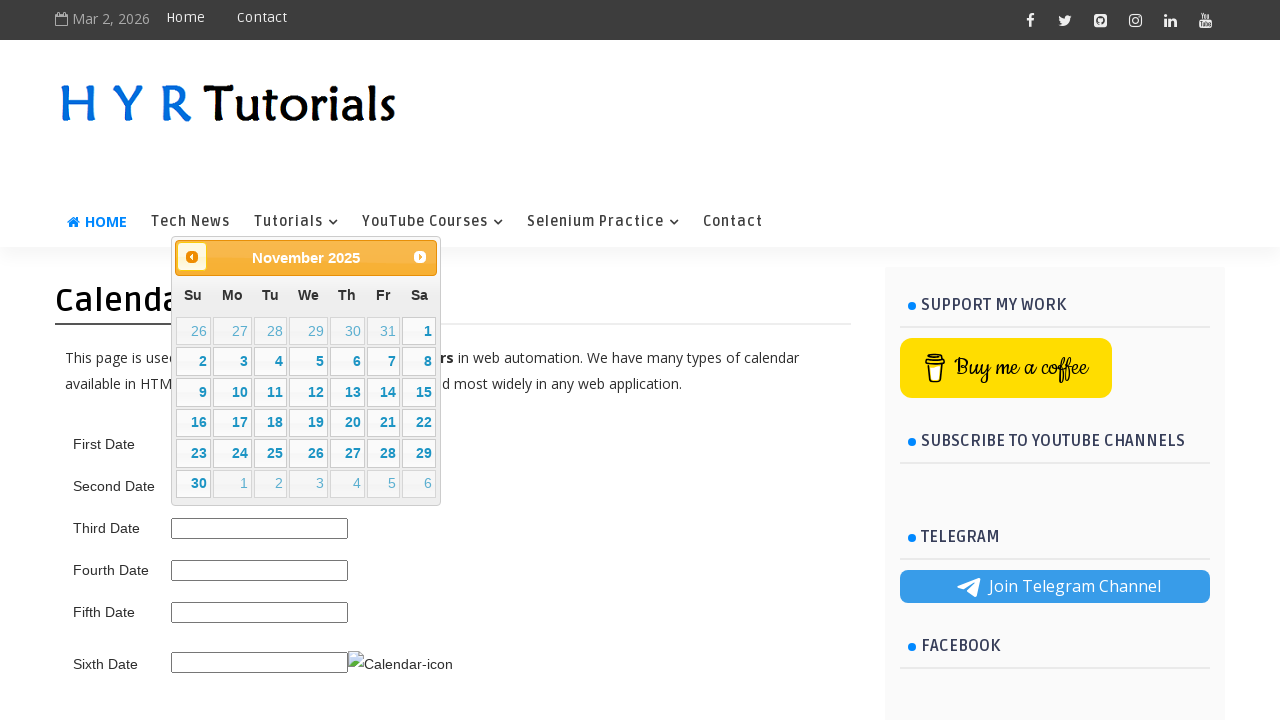

Clicked previous month button to navigate backwards at (192, 257) on .ui-datepicker-prev
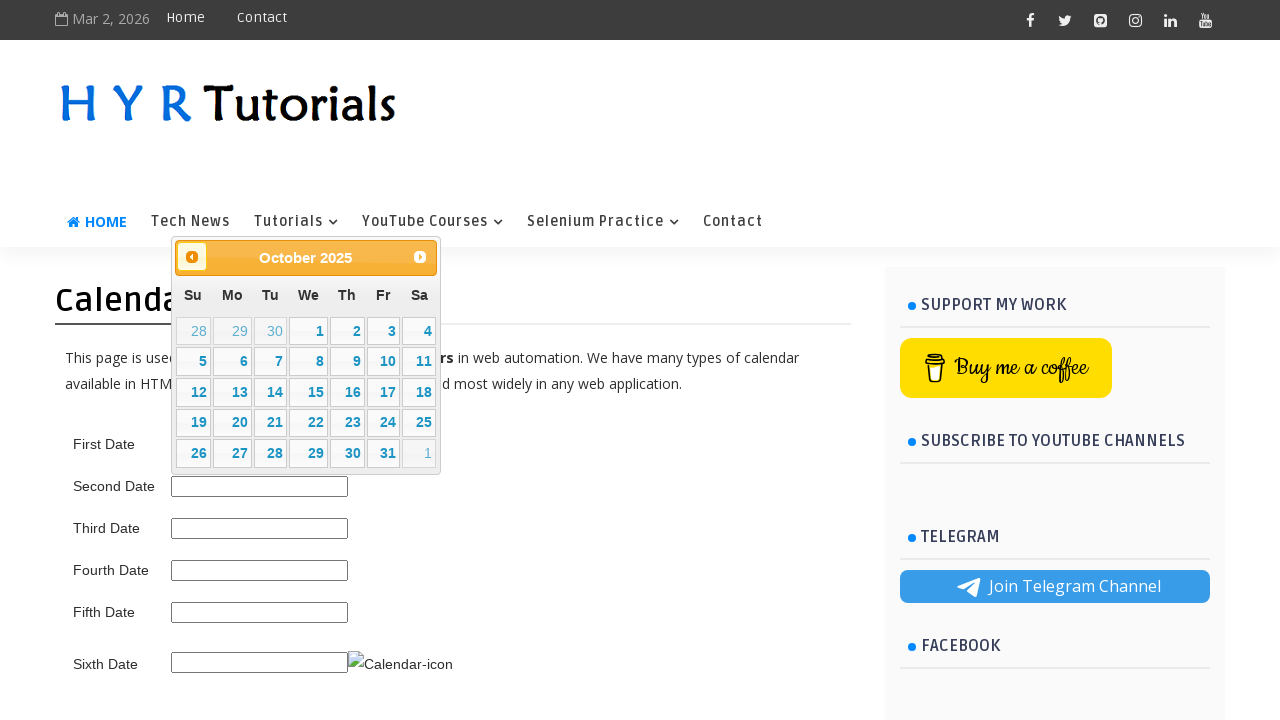

Retrieved updated calendar month/year: October 2025
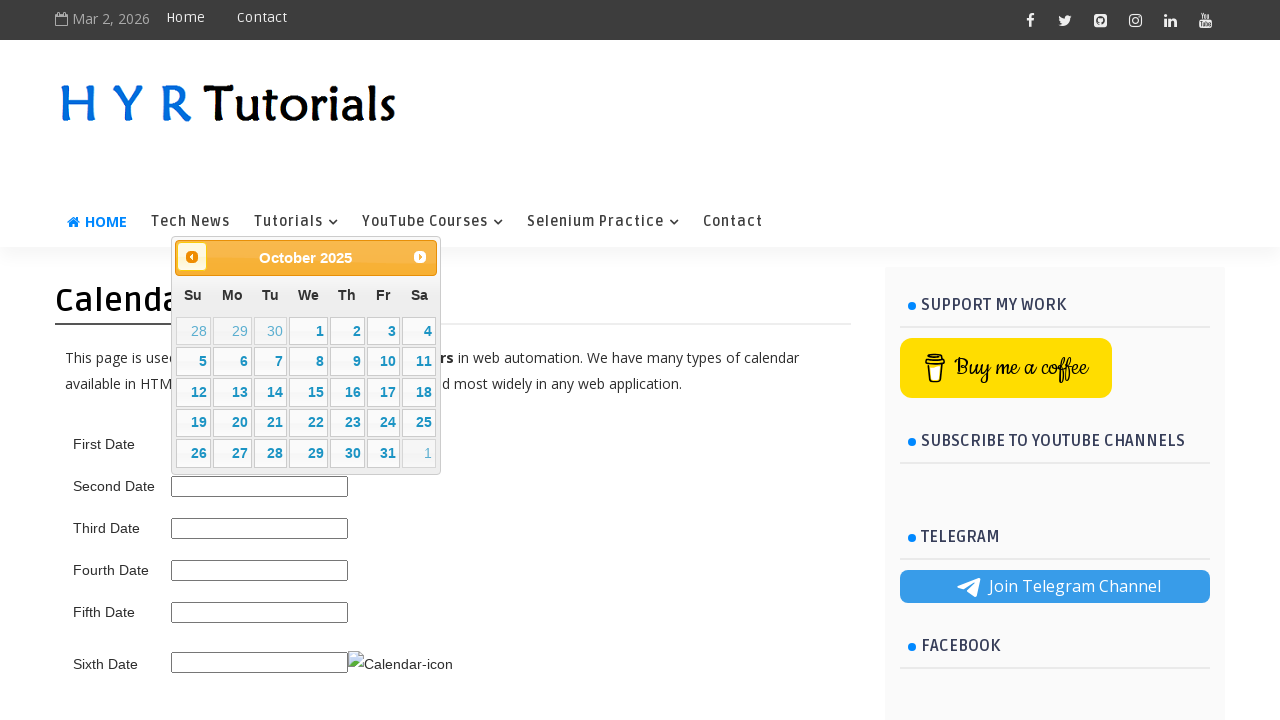

Clicked previous month button to navigate backwards at (192, 257) on .ui-datepicker-prev
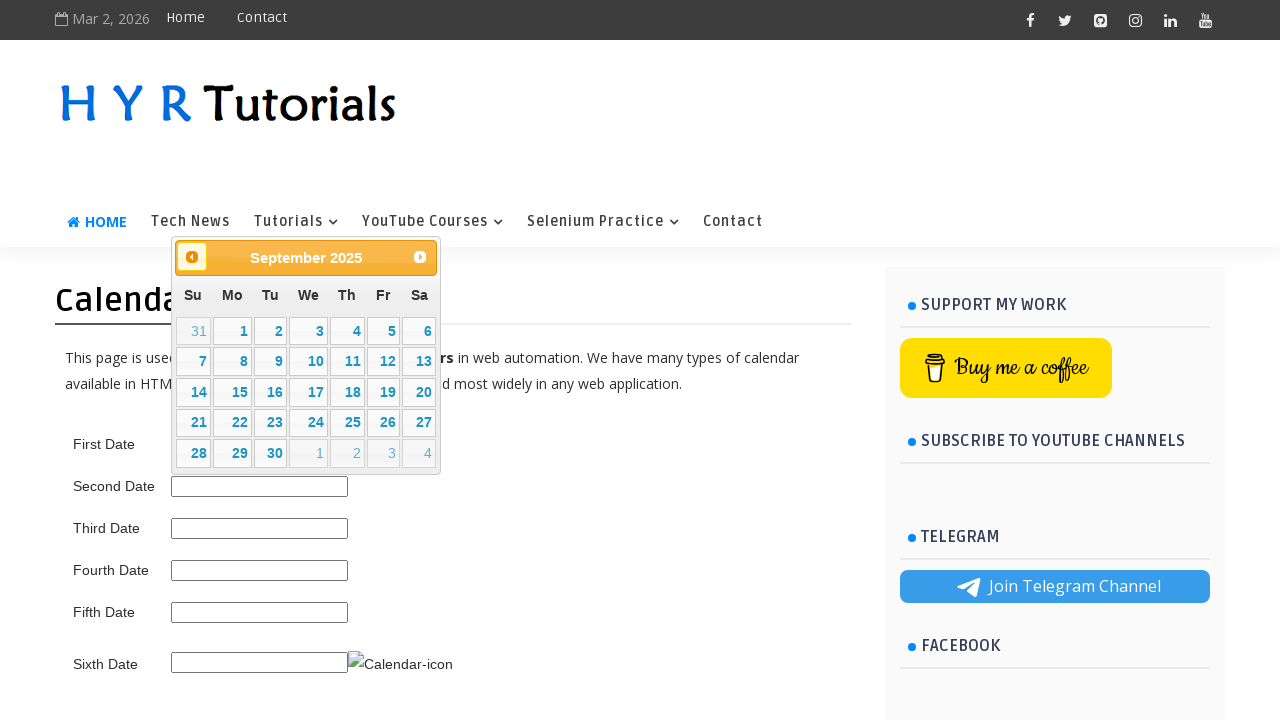

Retrieved updated calendar month/year: September 2025
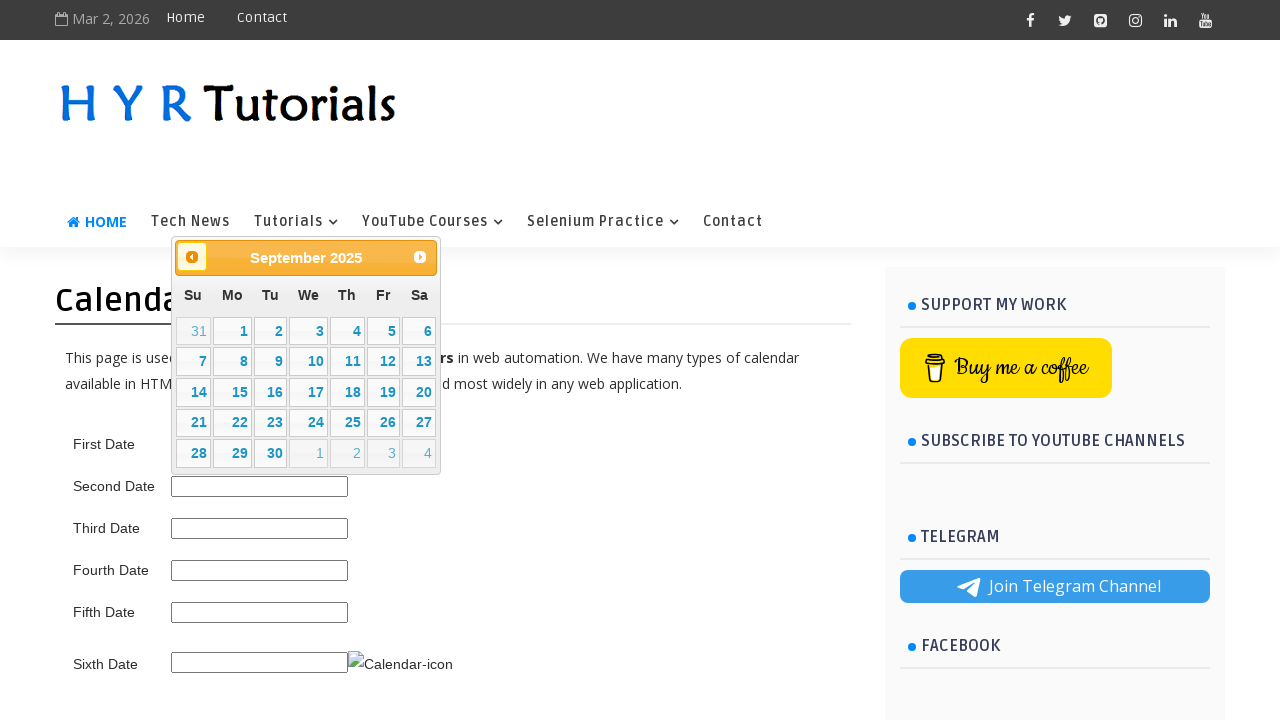

Clicked previous month button to navigate backwards at (192, 257) on .ui-datepicker-prev
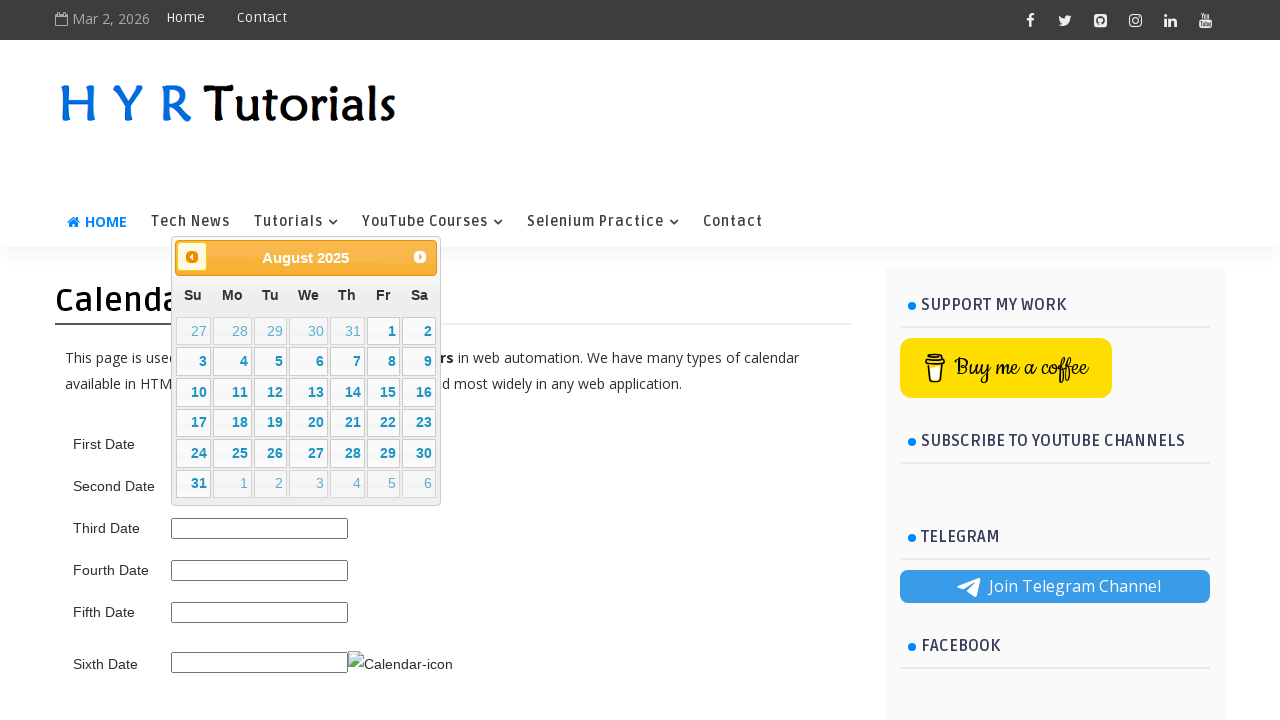

Retrieved updated calendar month/year: August 2025
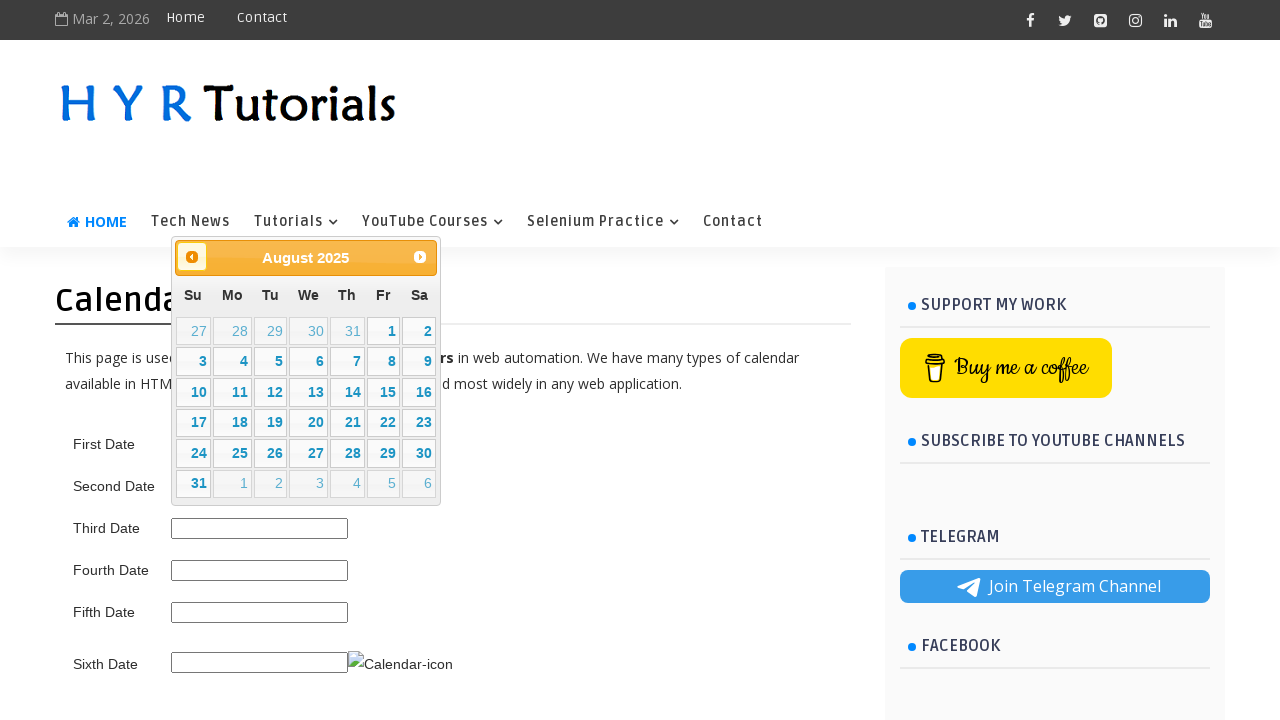

Clicked previous month button to navigate backwards at (192, 257) on .ui-datepicker-prev
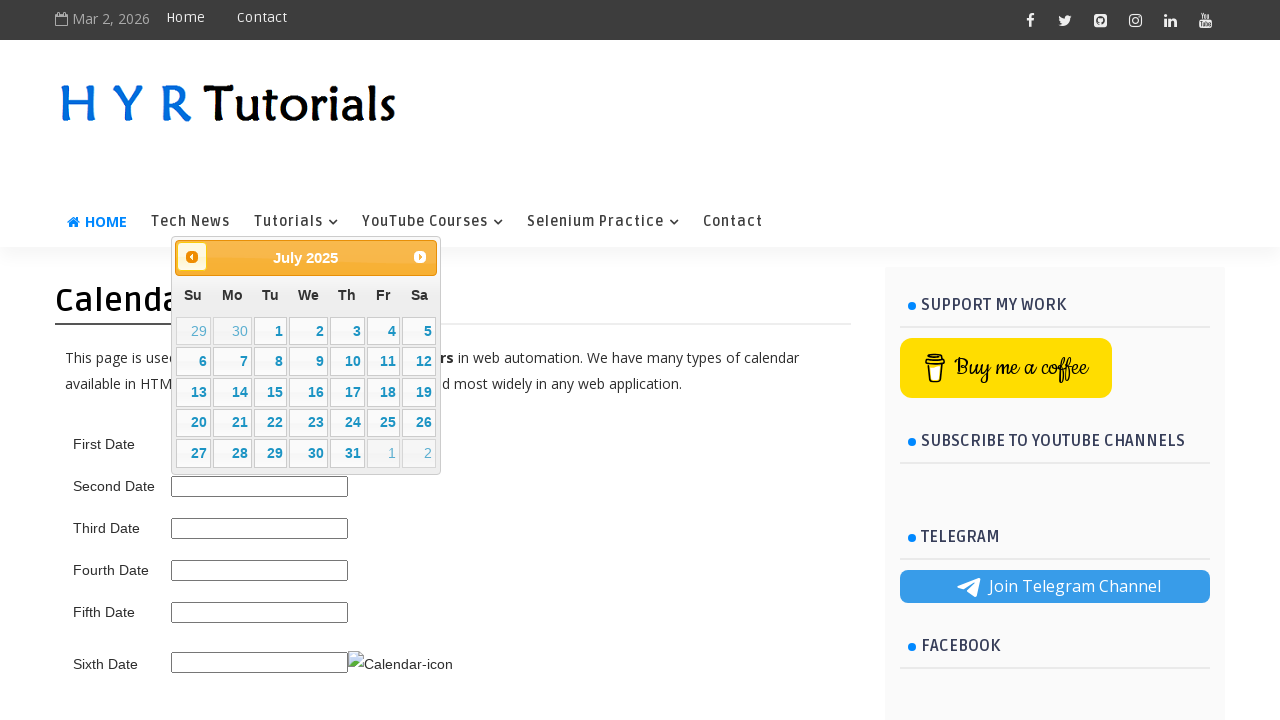

Retrieved updated calendar month/year: July 2025
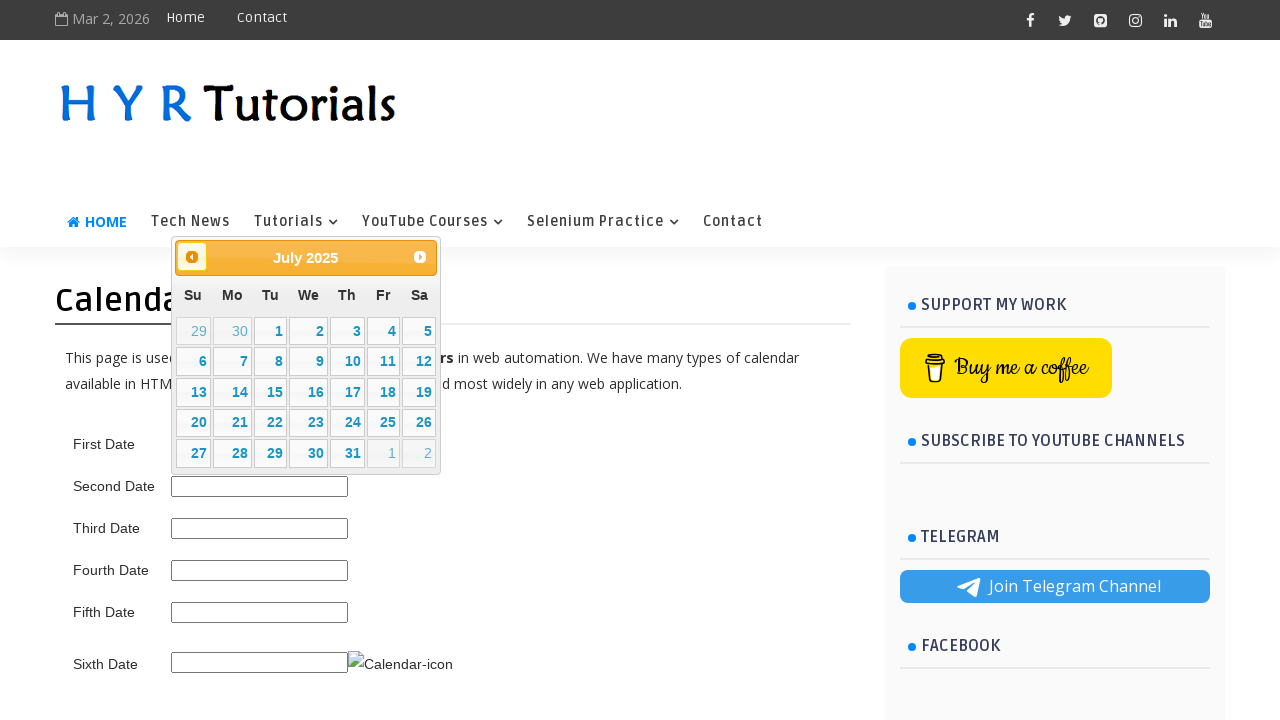

Clicked previous month button to navigate backwards at (192, 257) on .ui-datepicker-prev
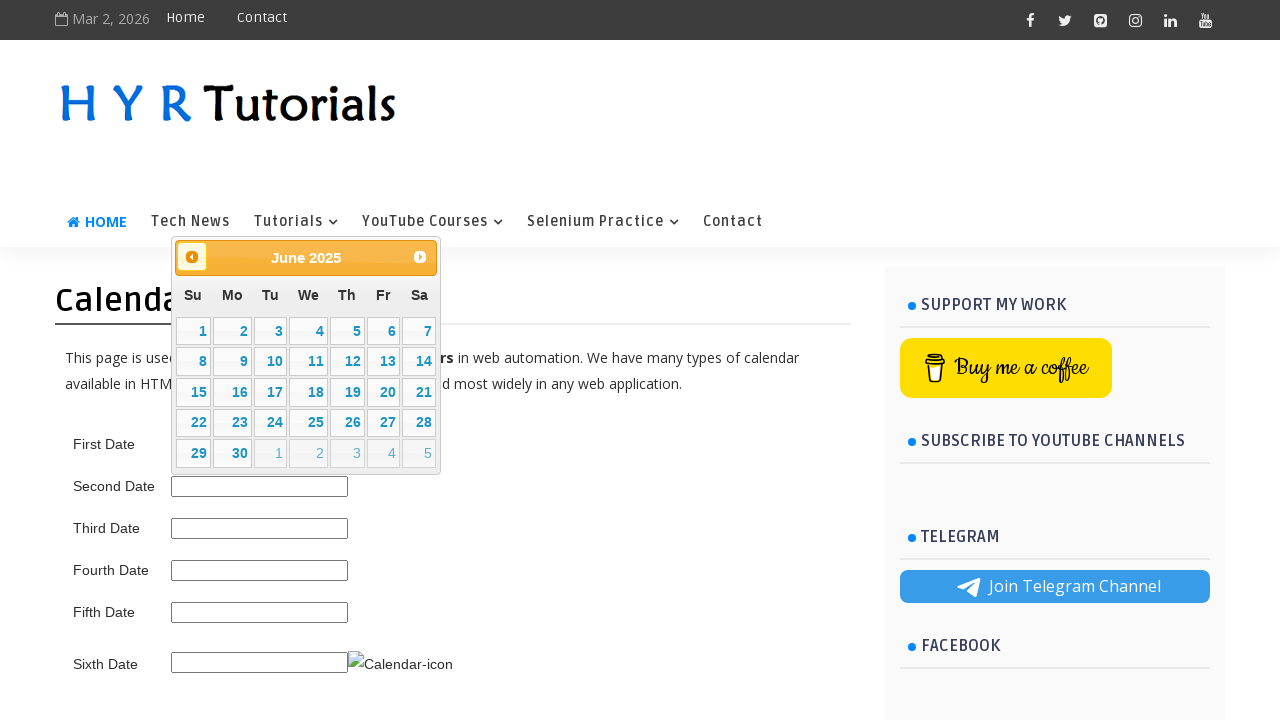

Retrieved updated calendar month/year: June 2025
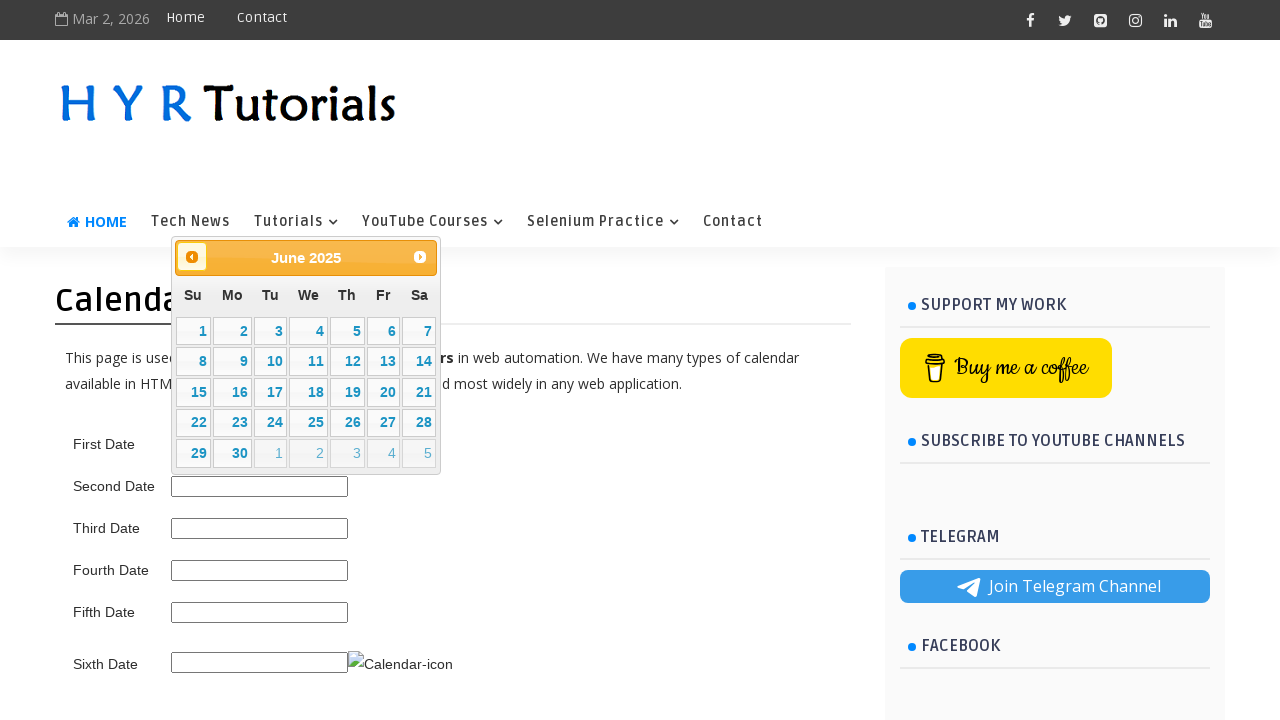

Clicked previous month button to navigate backwards at (192, 257) on .ui-datepicker-prev
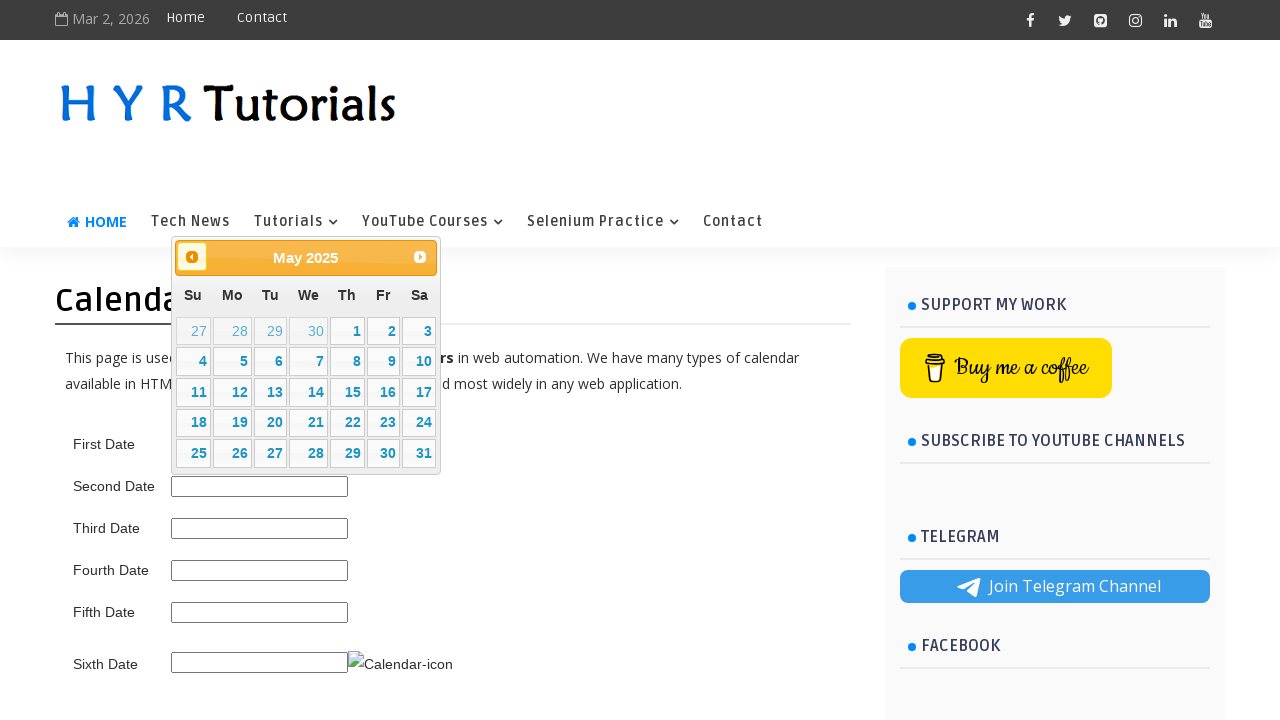

Retrieved updated calendar month/year: May 2025
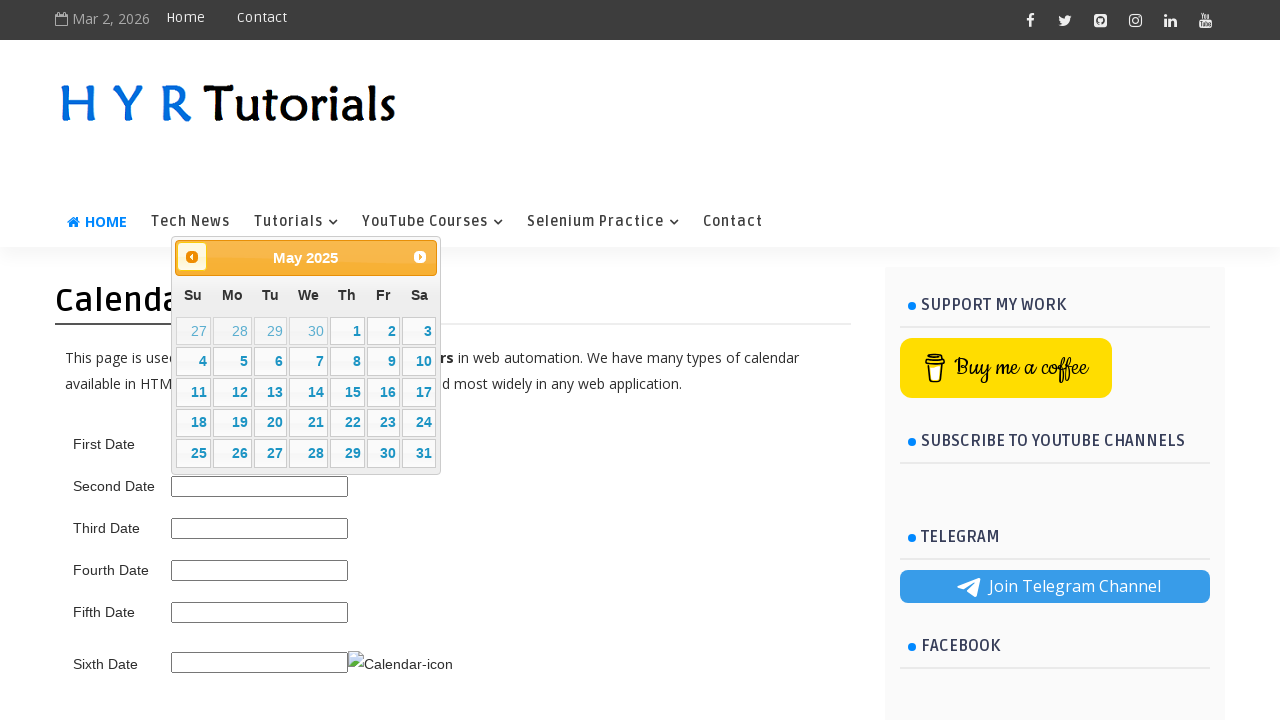

Clicked previous month button to navigate backwards at (192, 257) on .ui-datepicker-prev
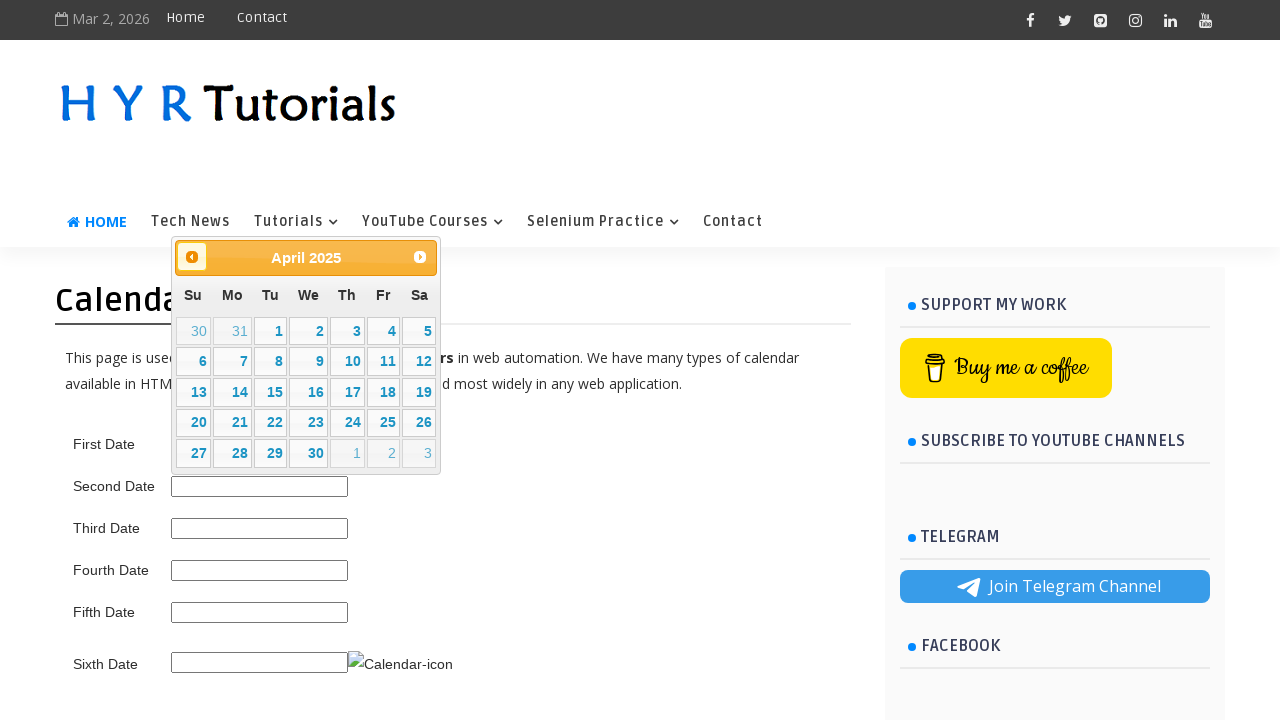

Retrieved updated calendar month/year: April 2025
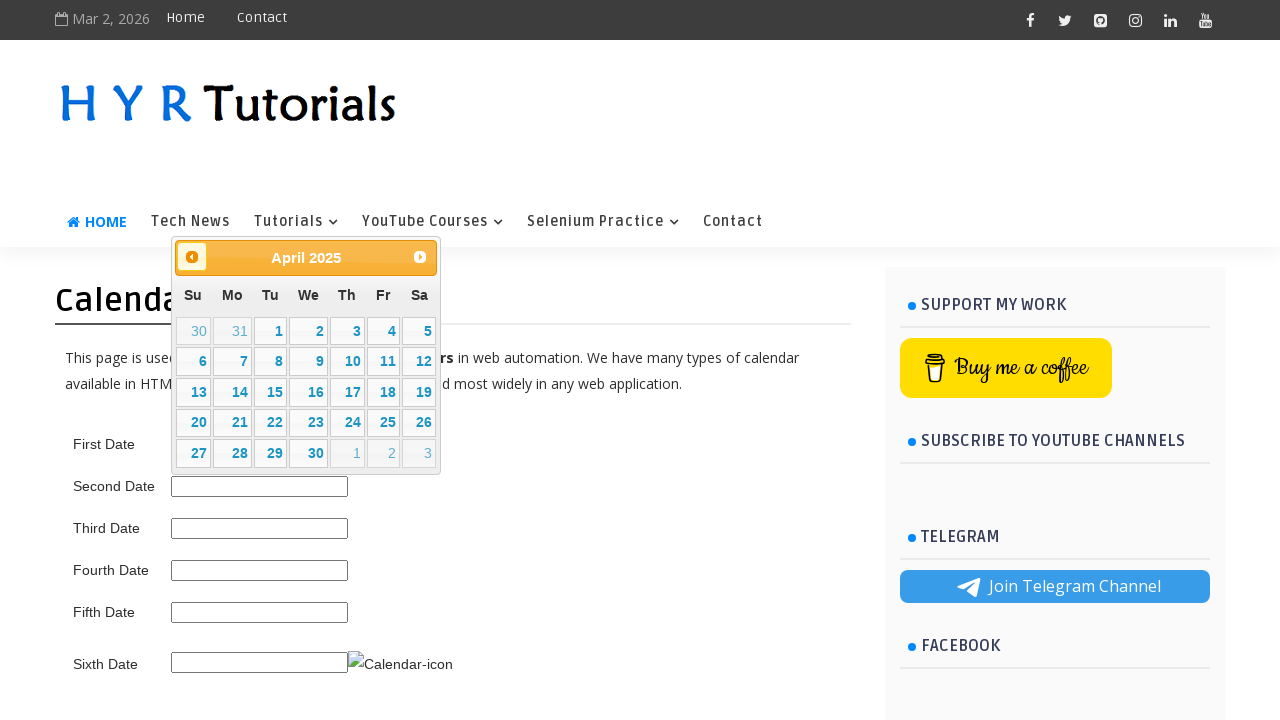

Clicked previous month button to navigate backwards at (192, 257) on .ui-datepicker-prev
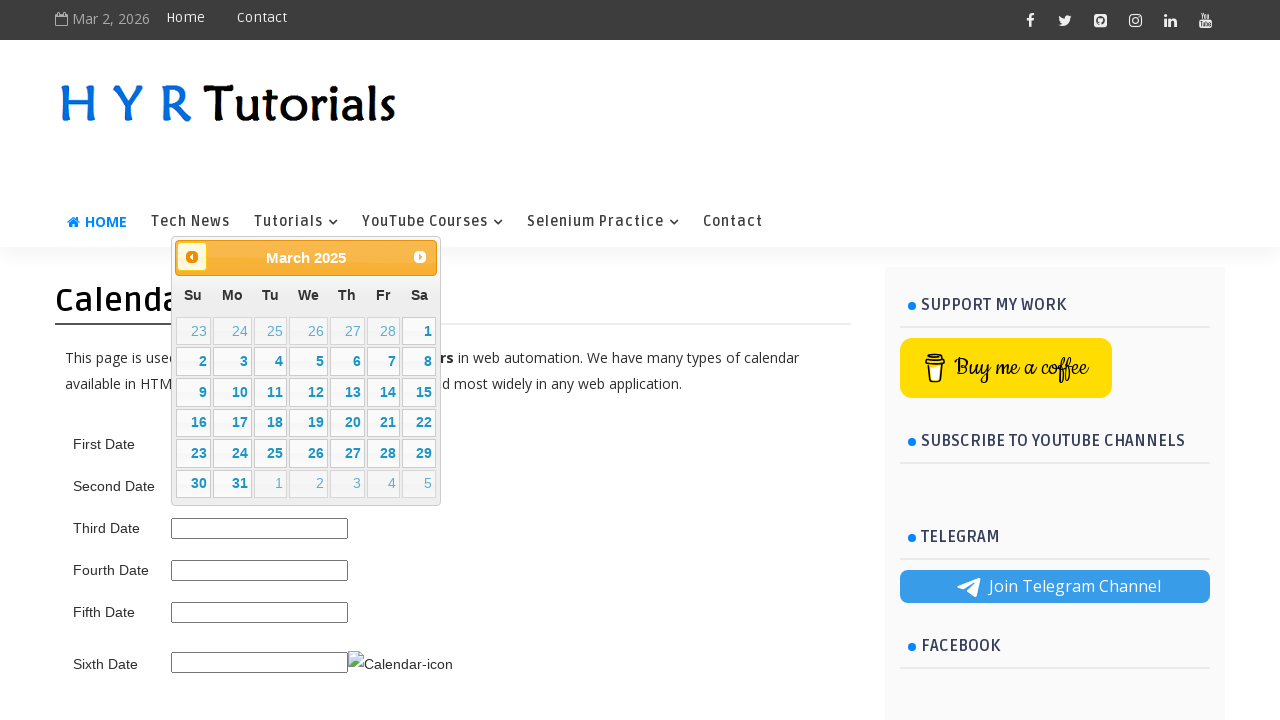

Retrieved updated calendar month/year: March 2025
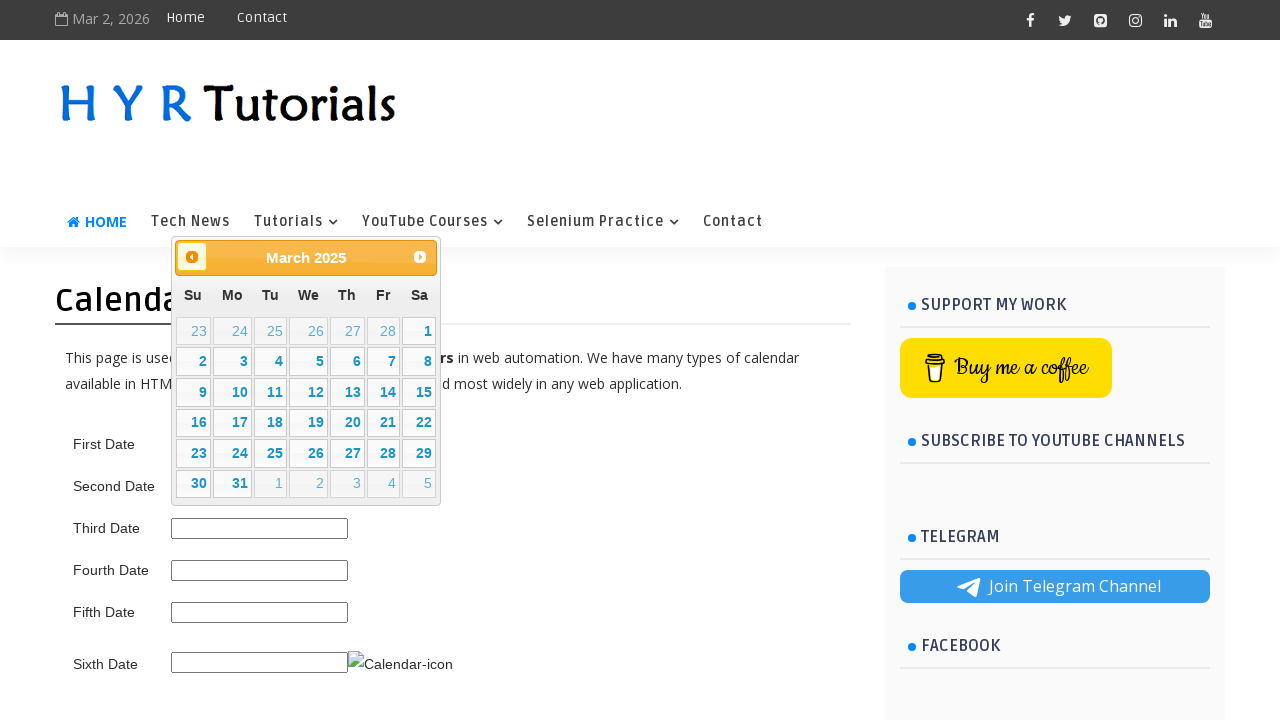

Clicked previous month button to navigate backwards at (192, 257) on .ui-datepicker-prev
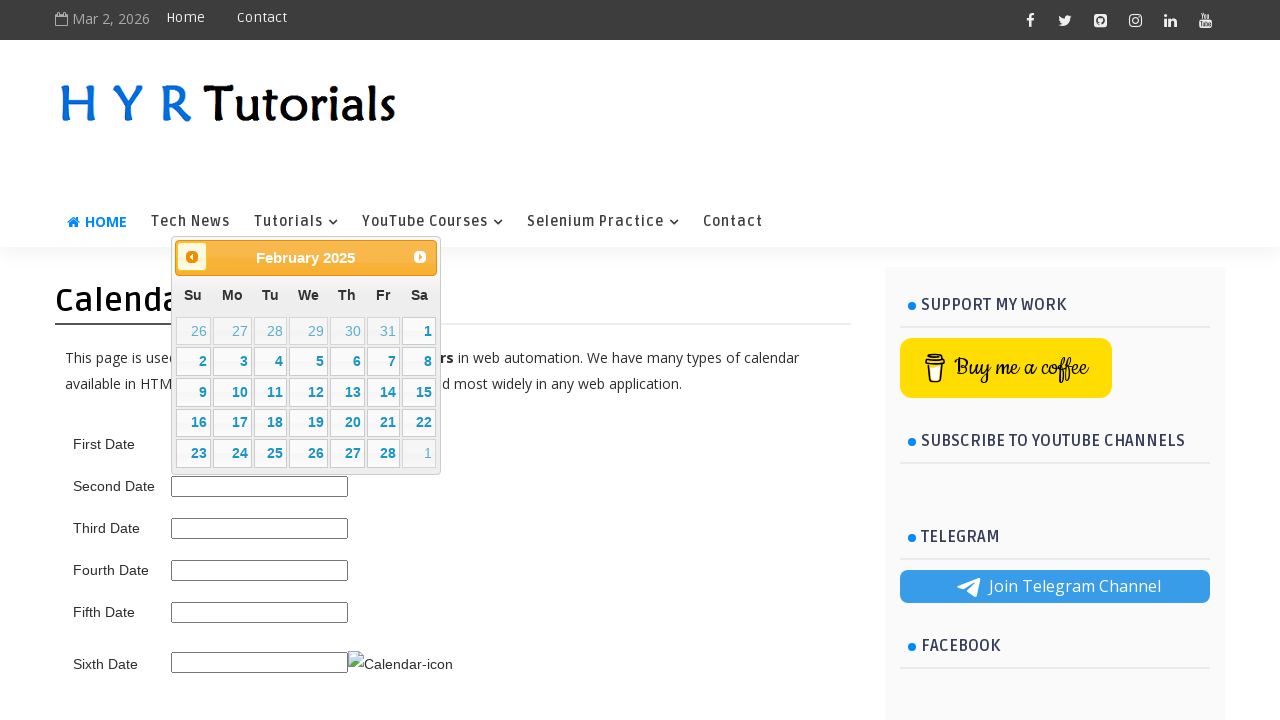

Retrieved updated calendar month/year: February 2025
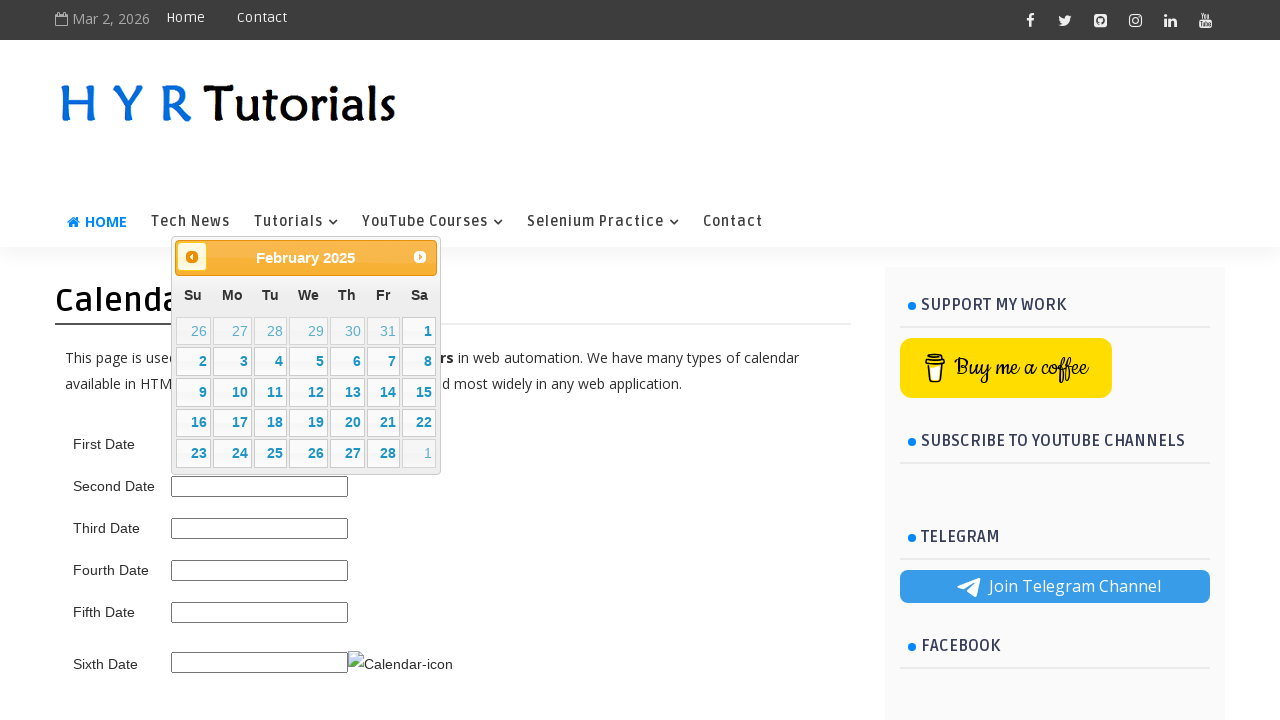

Clicked previous month button to navigate backwards at (192, 257) on .ui-datepicker-prev
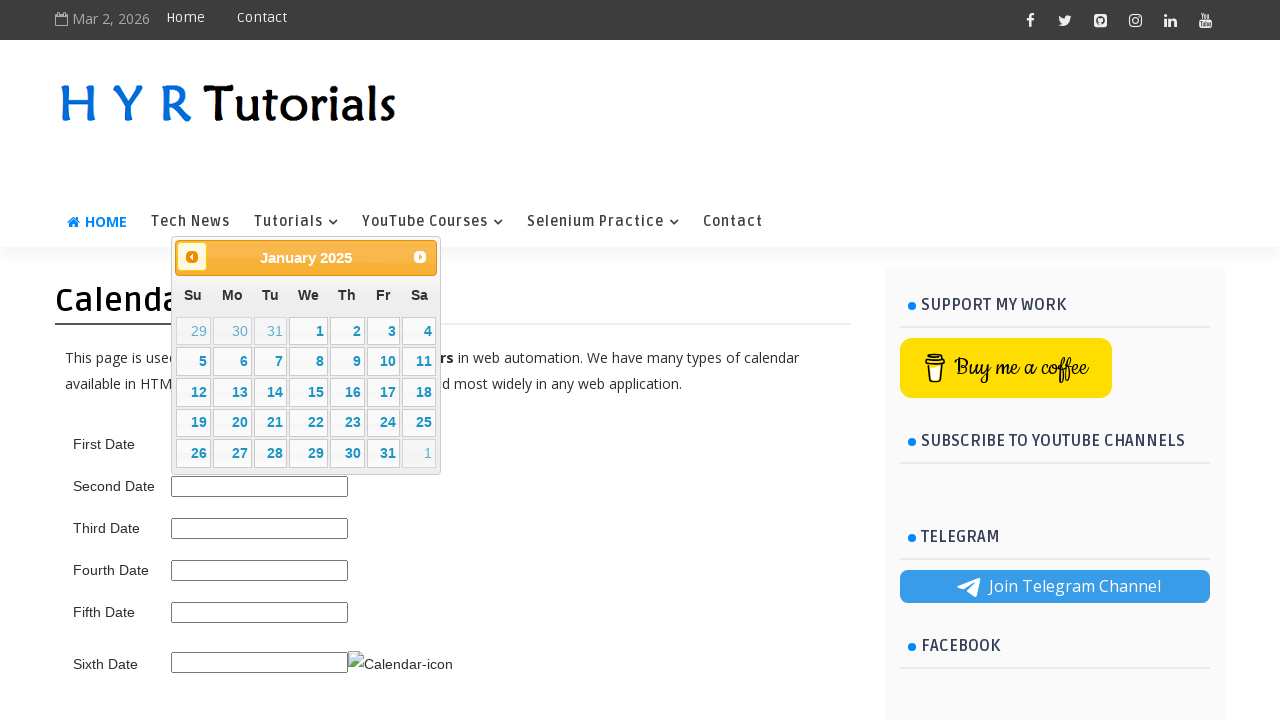

Retrieved updated calendar month/year: January 2025
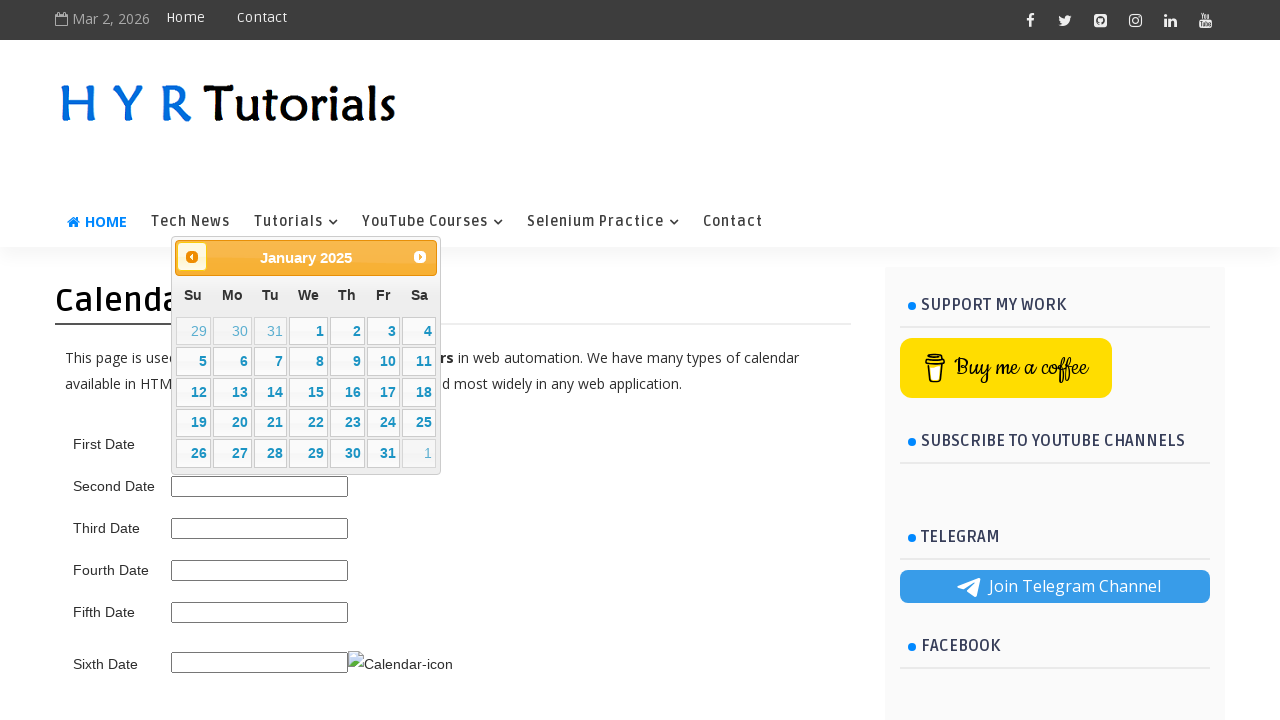

Clicked previous month button to navigate backwards at (192, 257) on .ui-datepicker-prev
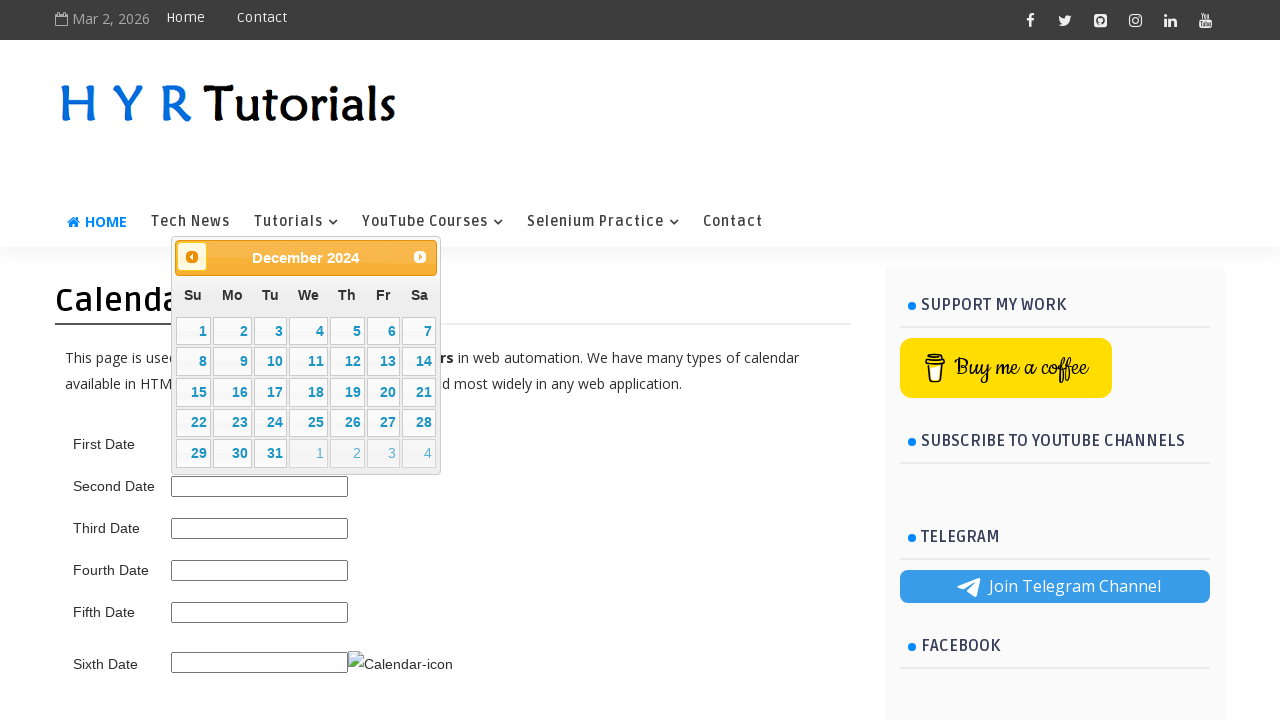

Retrieved updated calendar month/year: December 2024
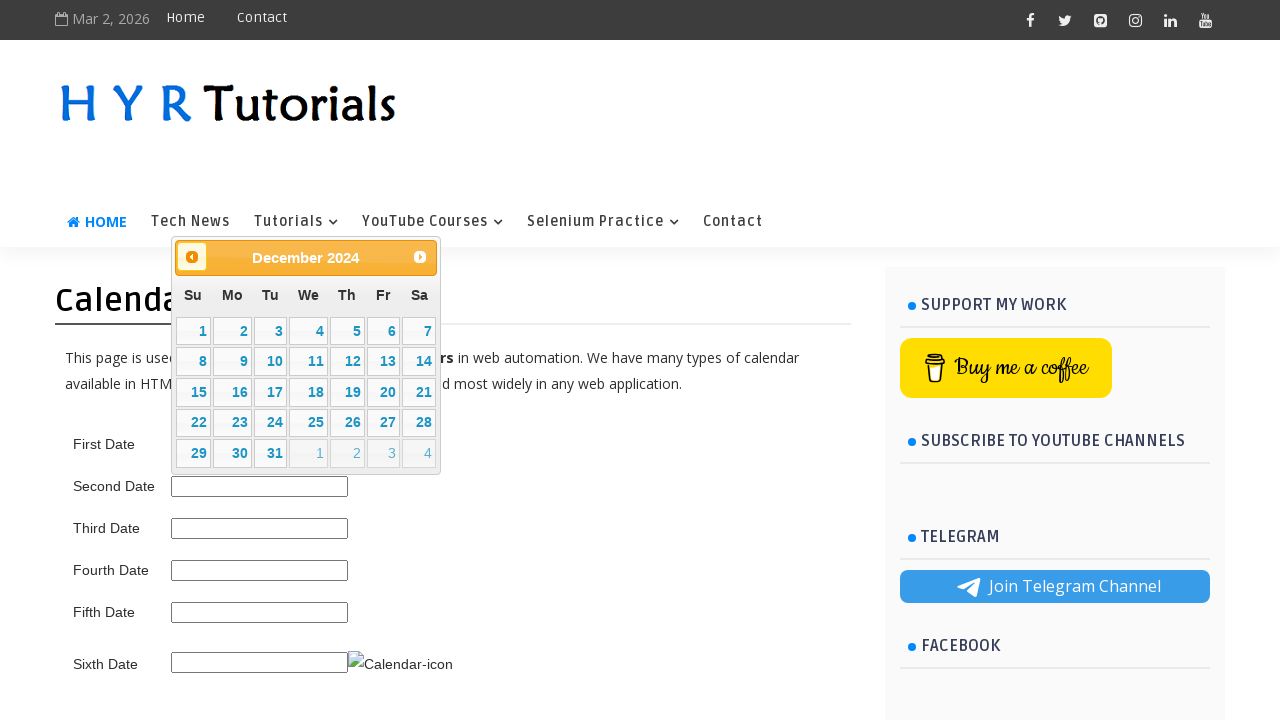

Clicked previous month button to navigate backwards at (192, 257) on .ui-datepicker-prev
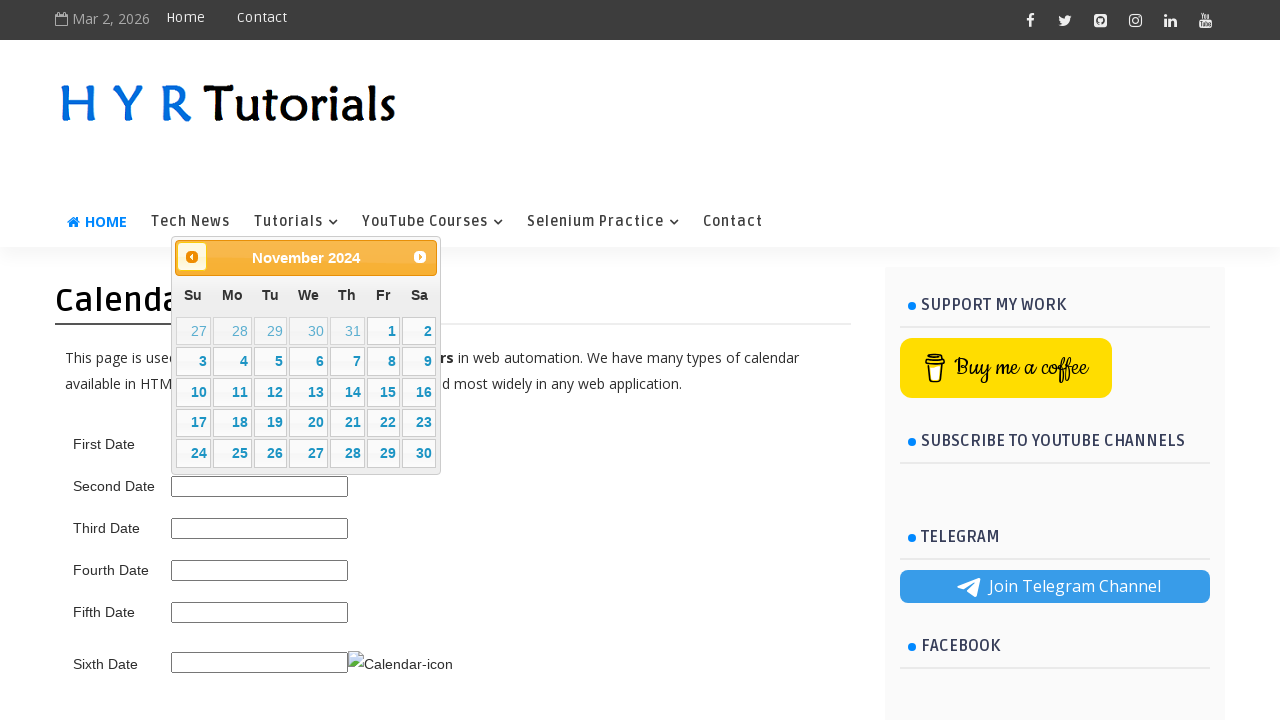

Retrieved updated calendar month/year: November 2024
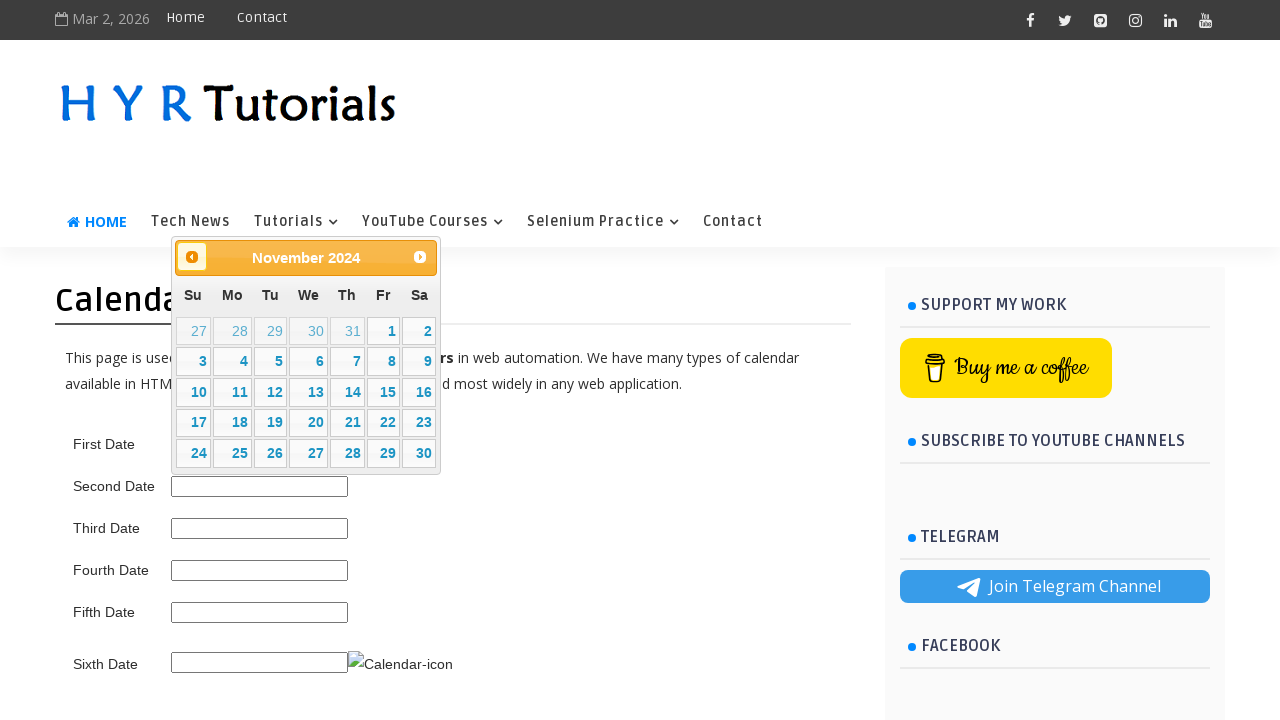

Clicked previous month button to navigate backwards at (192, 257) on .ui-datepicker-prev
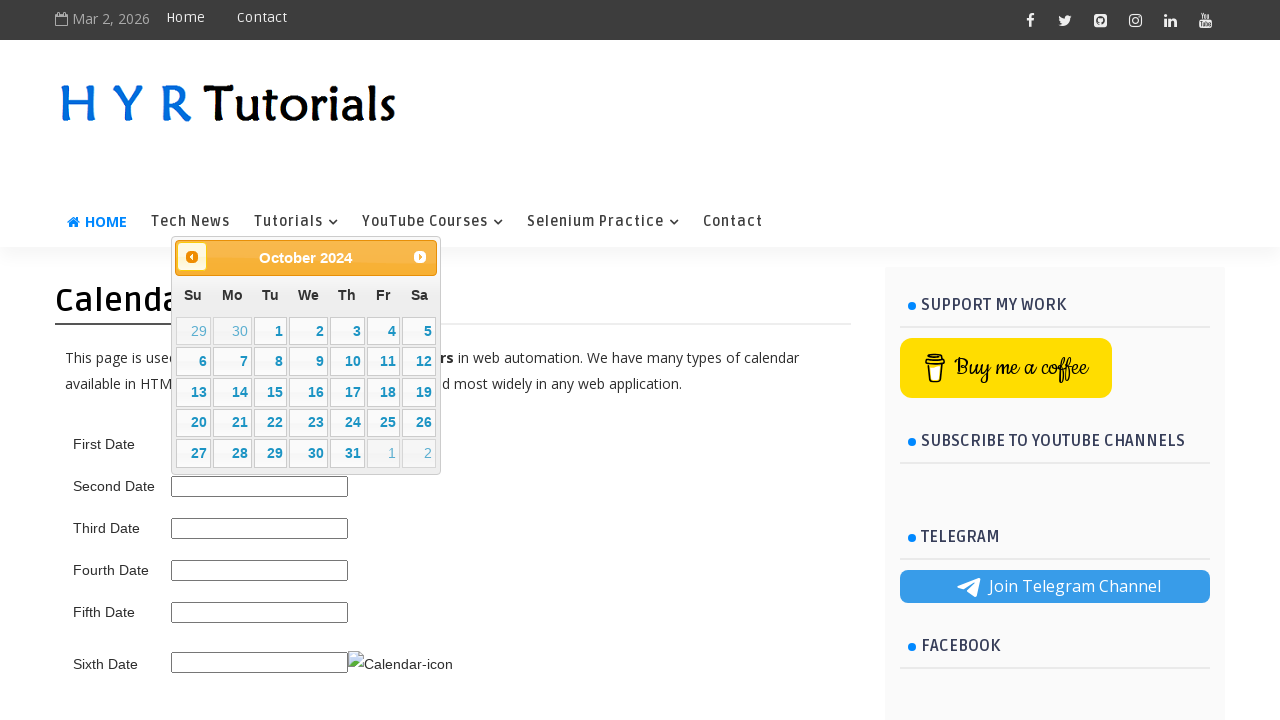

Retrieved updated calendar month/year: October 2024
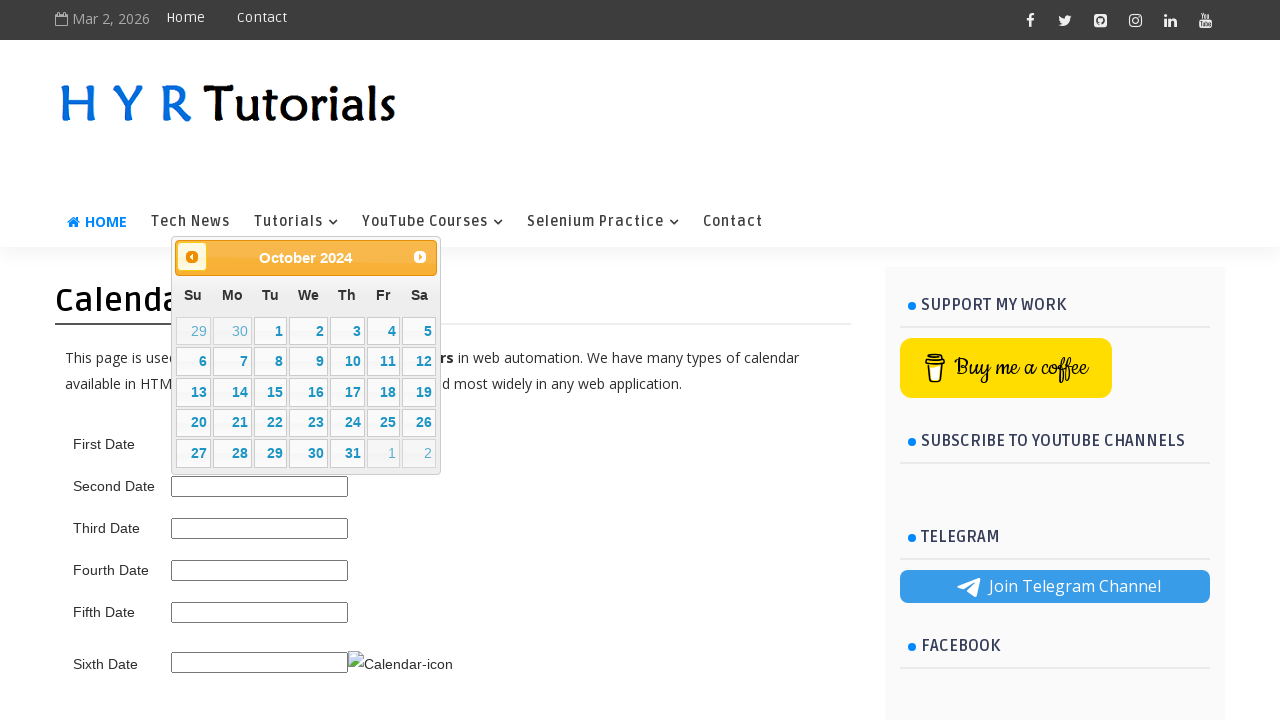

Clicked previous month button to navigate backwards at (192, 257) on .ui-datepicker-prev
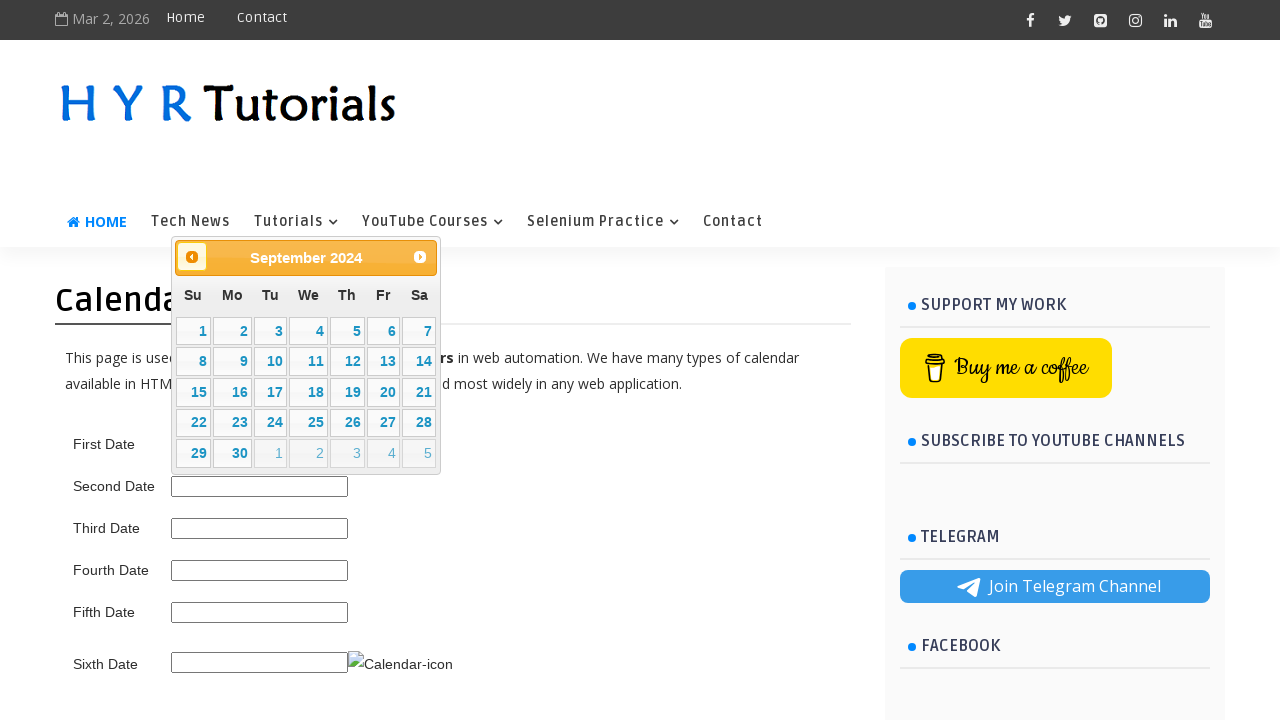

Retrieved updated calendar month/year: September 2024
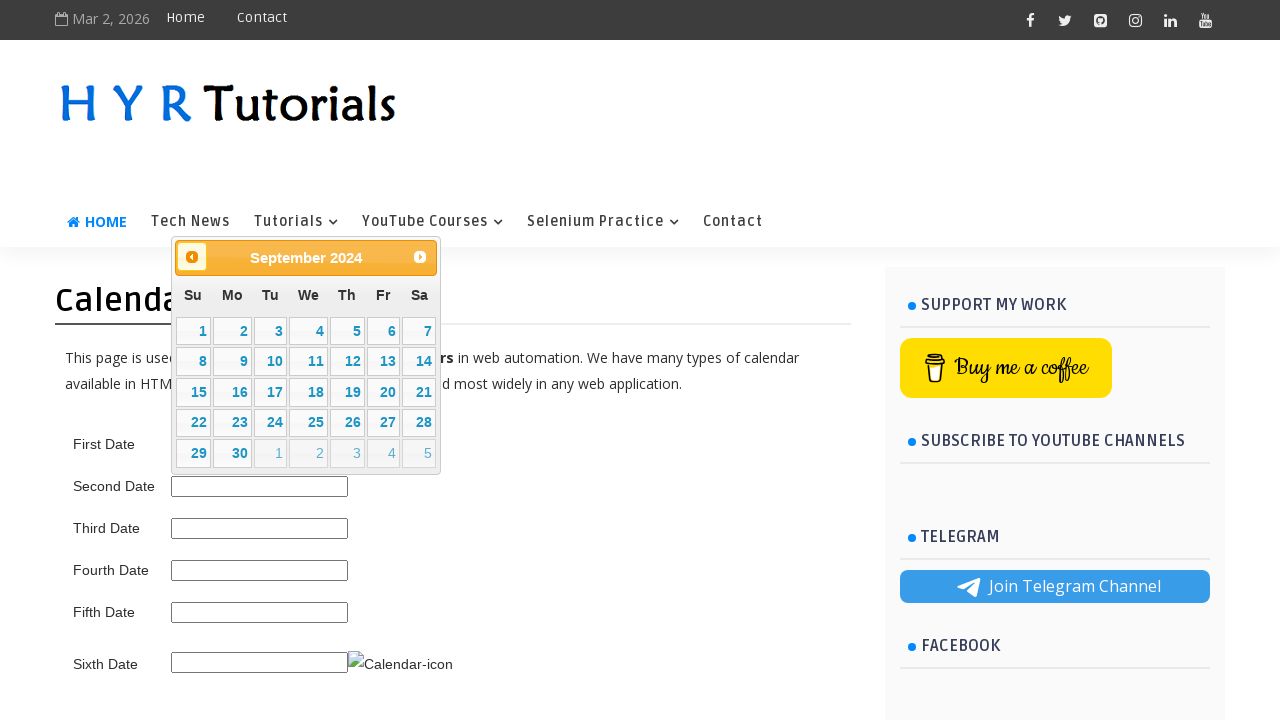

Clicked previous month button to navigate backwards at (192, 257) on .ui-datepicker-prev
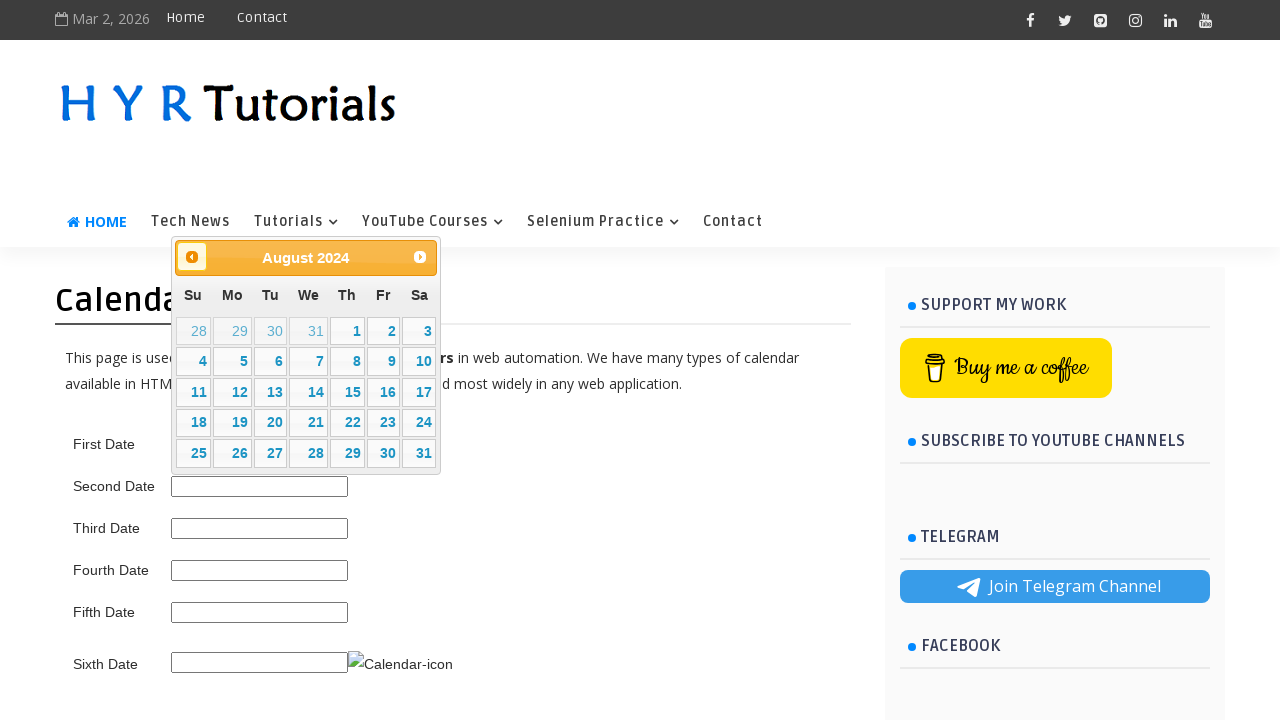

Retrieved updated calendar month/year: August 2024
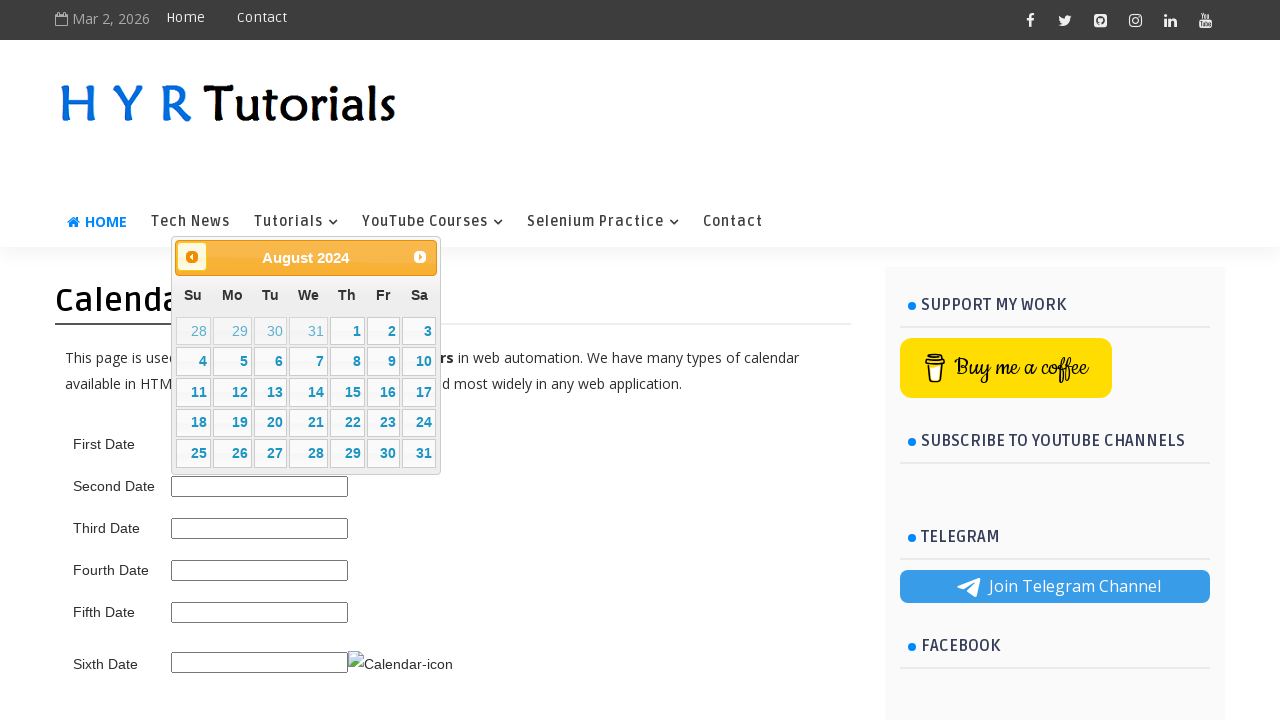

Clicked previous month button to navigate backwards at (192, 257) on .ui-datepicker-prev
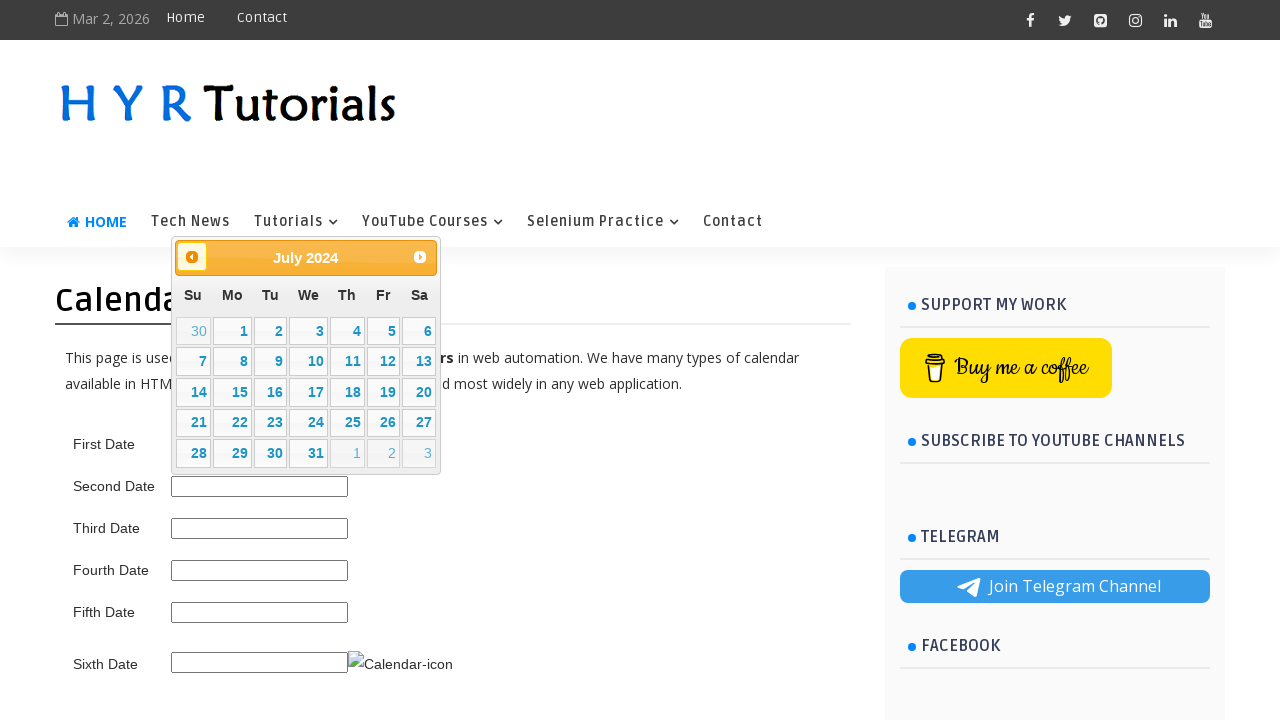

Retrieved updated calendar month/year: July 2024
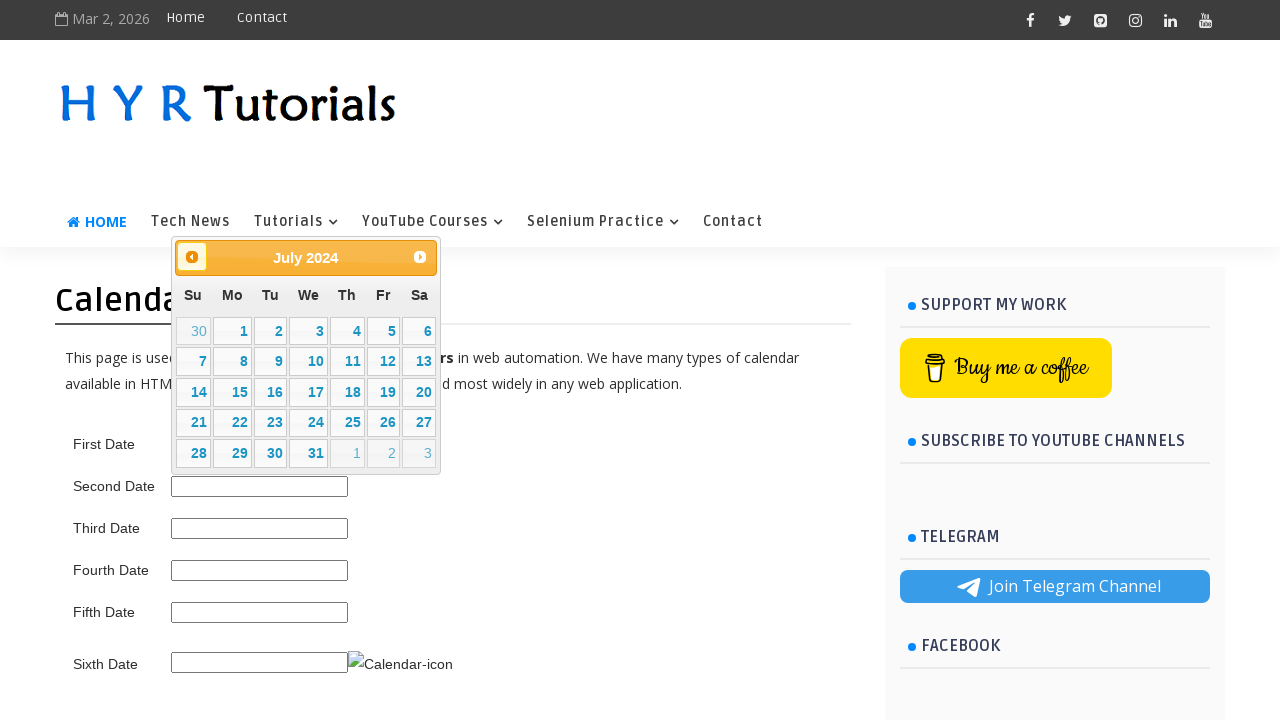

Clicked previous month button to navigate backwards at (192, 257) on .ui-datepicker-prev
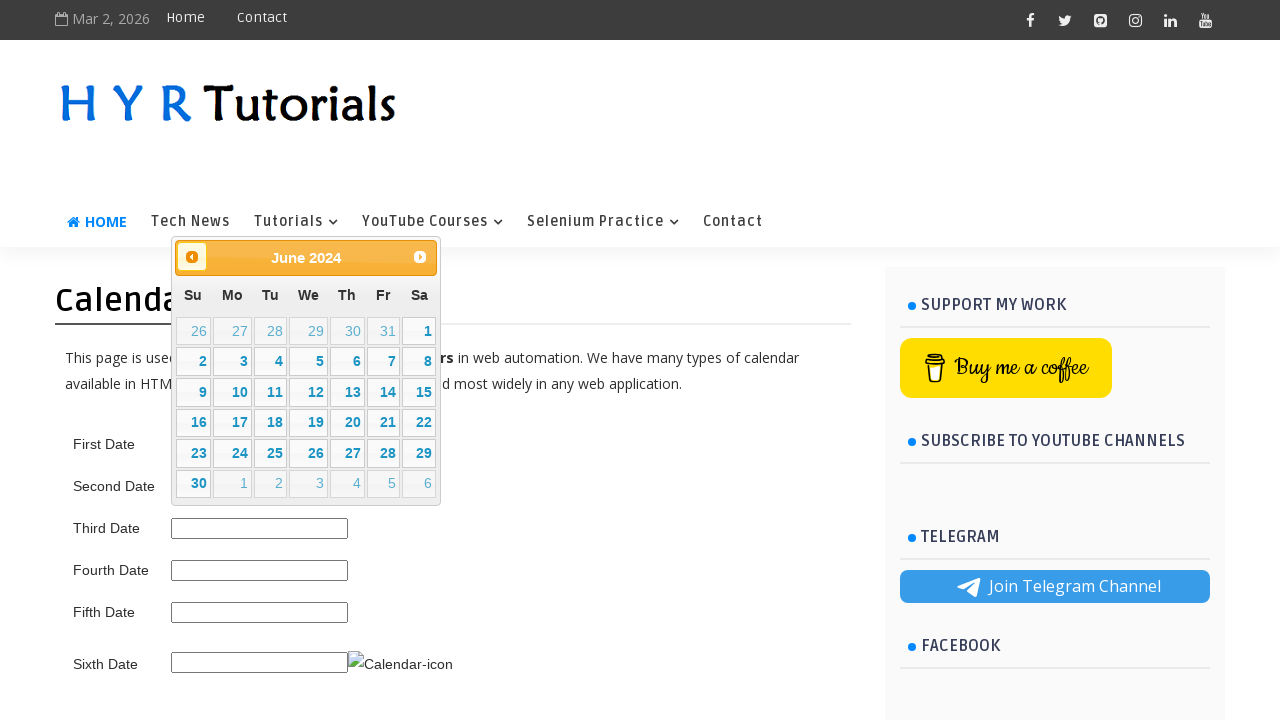

Retrieved updated calendar month/year: June 2024
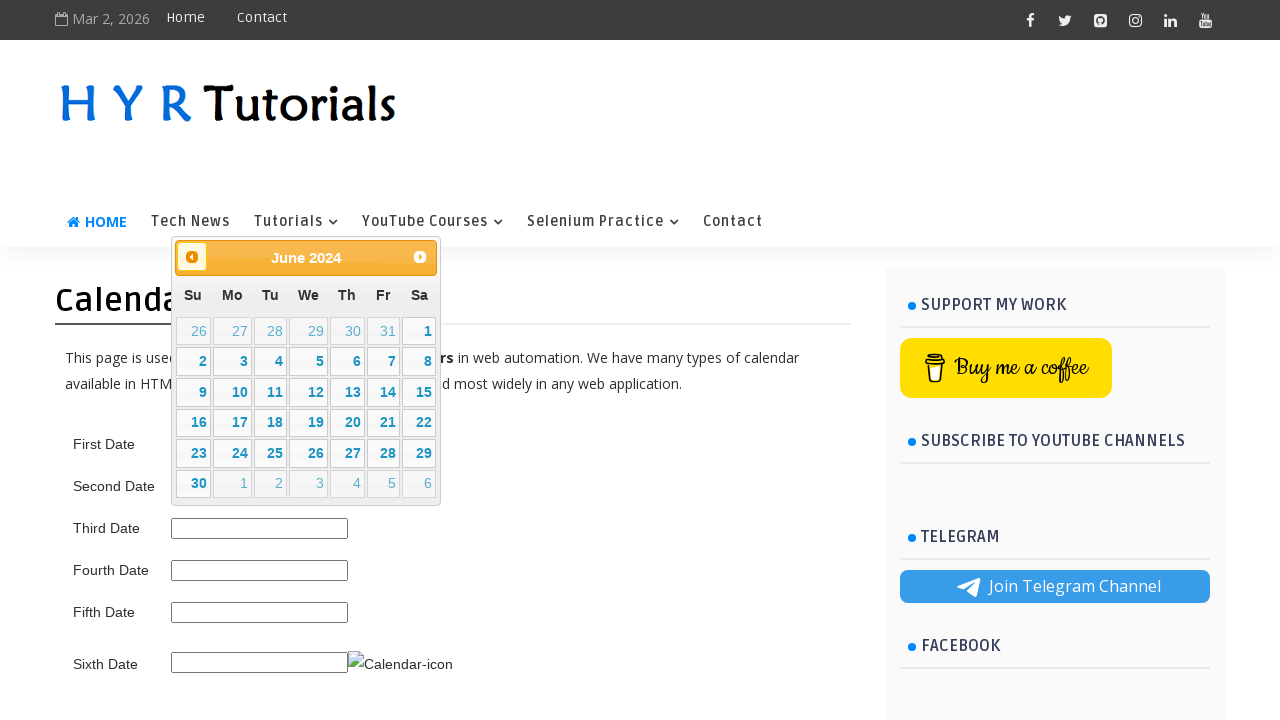

Clicked previous month button to navigate backwards at (192, 257) on .ui-datepicker-prev
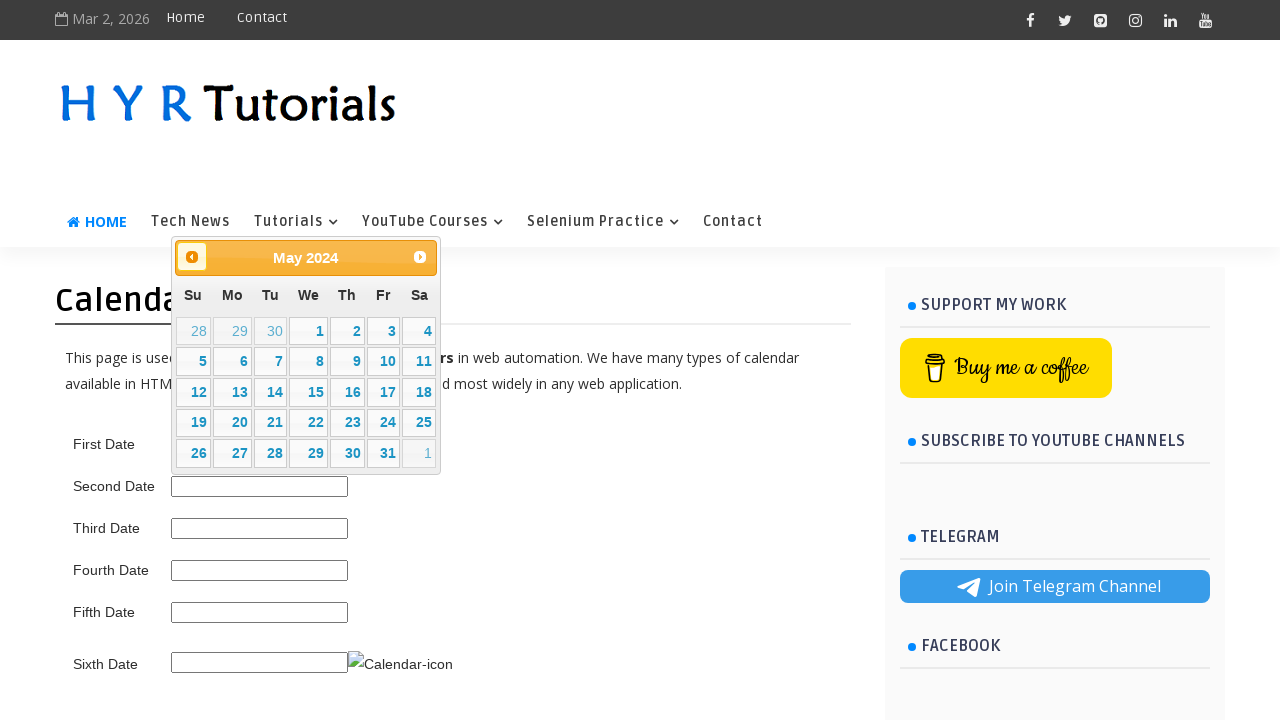

Retrieved updated calendar month/year: May 2024
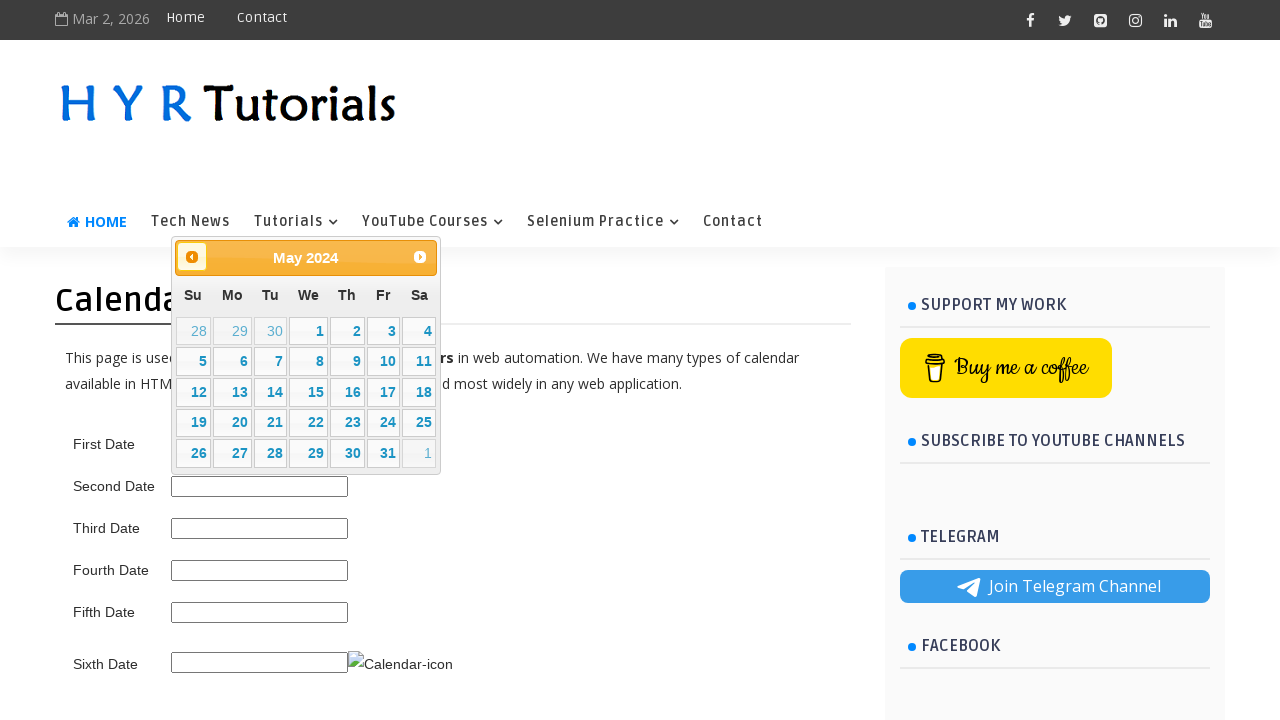

Clicked previous month button to navigate backwards at (192, 257) on .ui-datepicker-prev
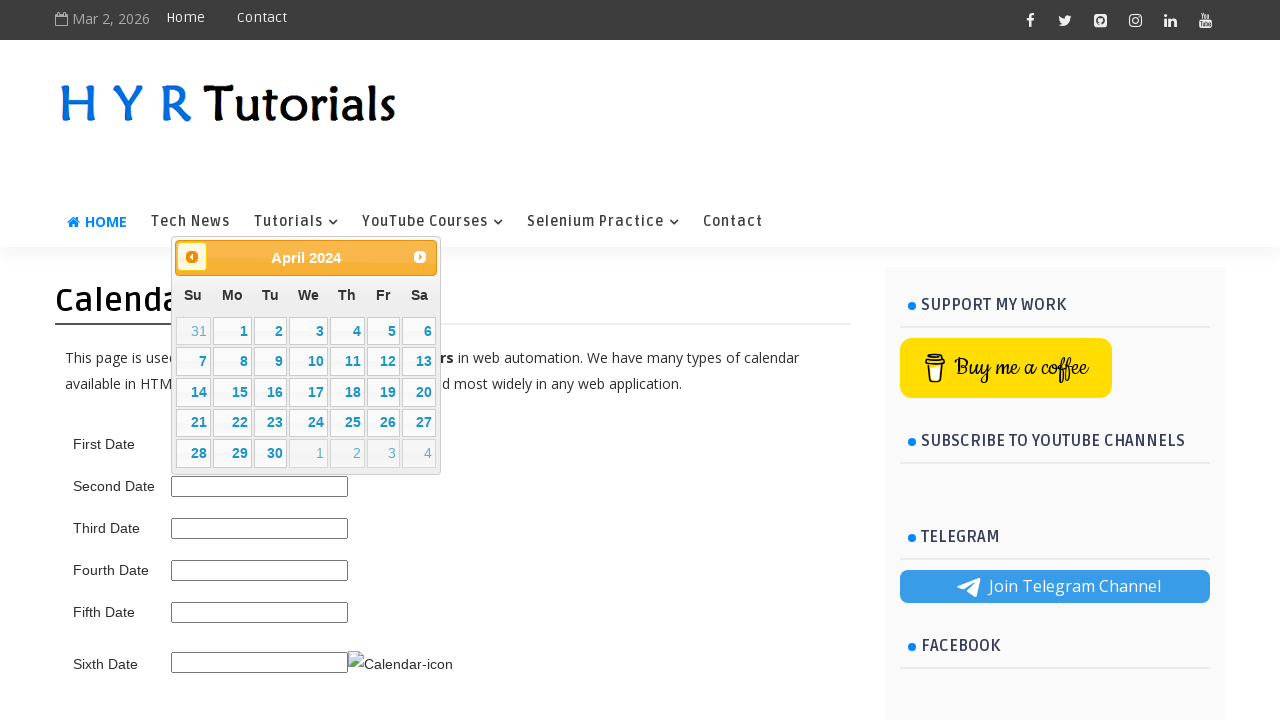

Retrieved updated calendar month/year: April 2024
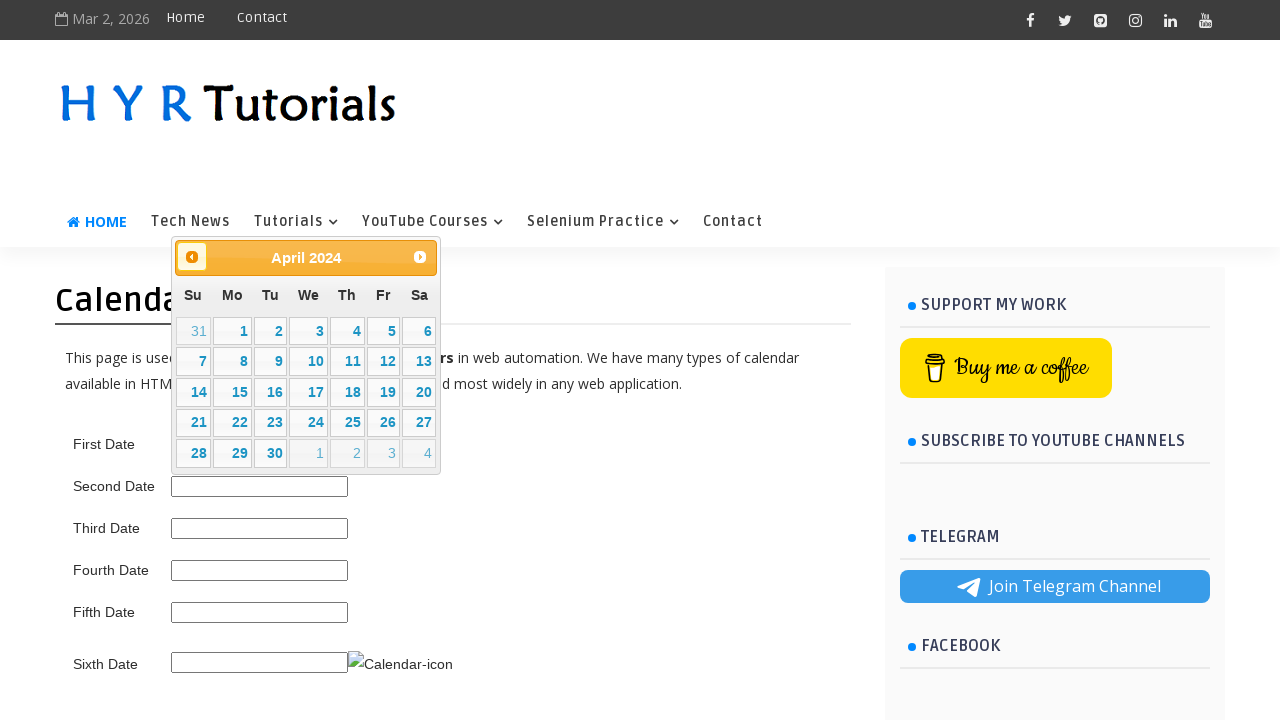

Clicked previous month button to navigate backwards at (192, 257) on .ui-datepicker-prev
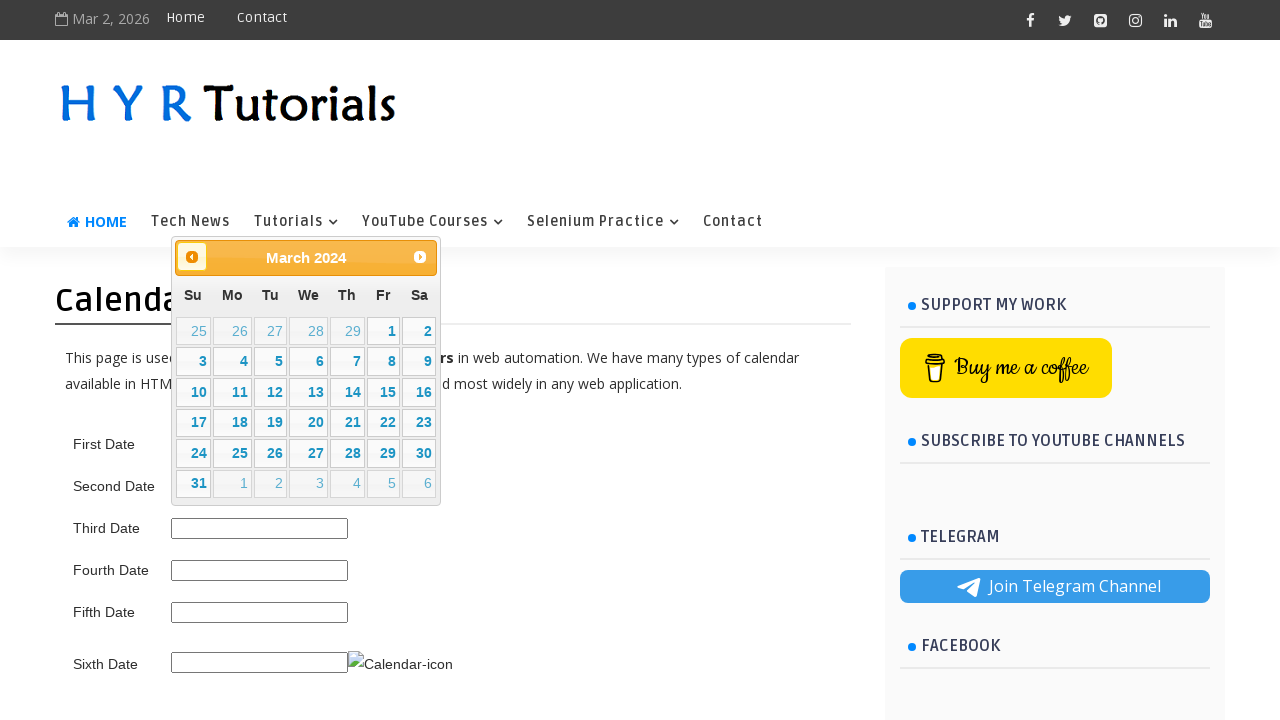

Retrieved updated calendar month/year: March 2024
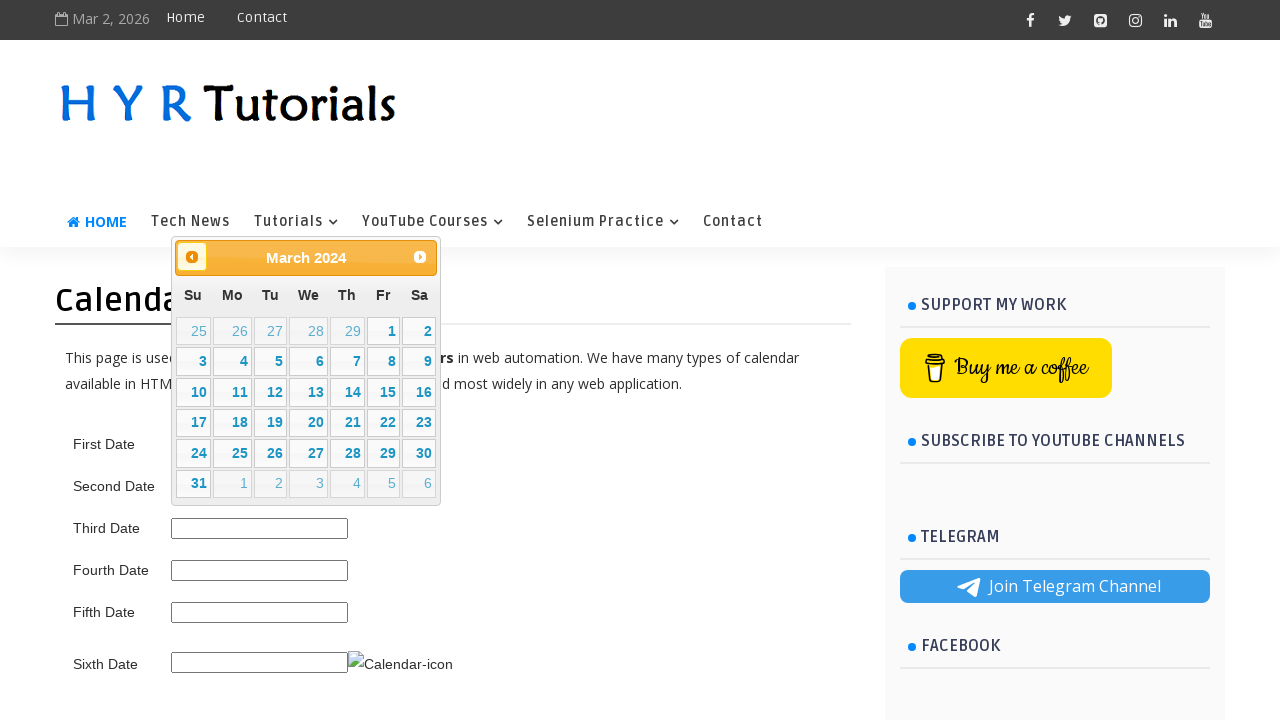

Clicked previous month button to navigate backwards at (192, 257) on .ui-datepicker-prev
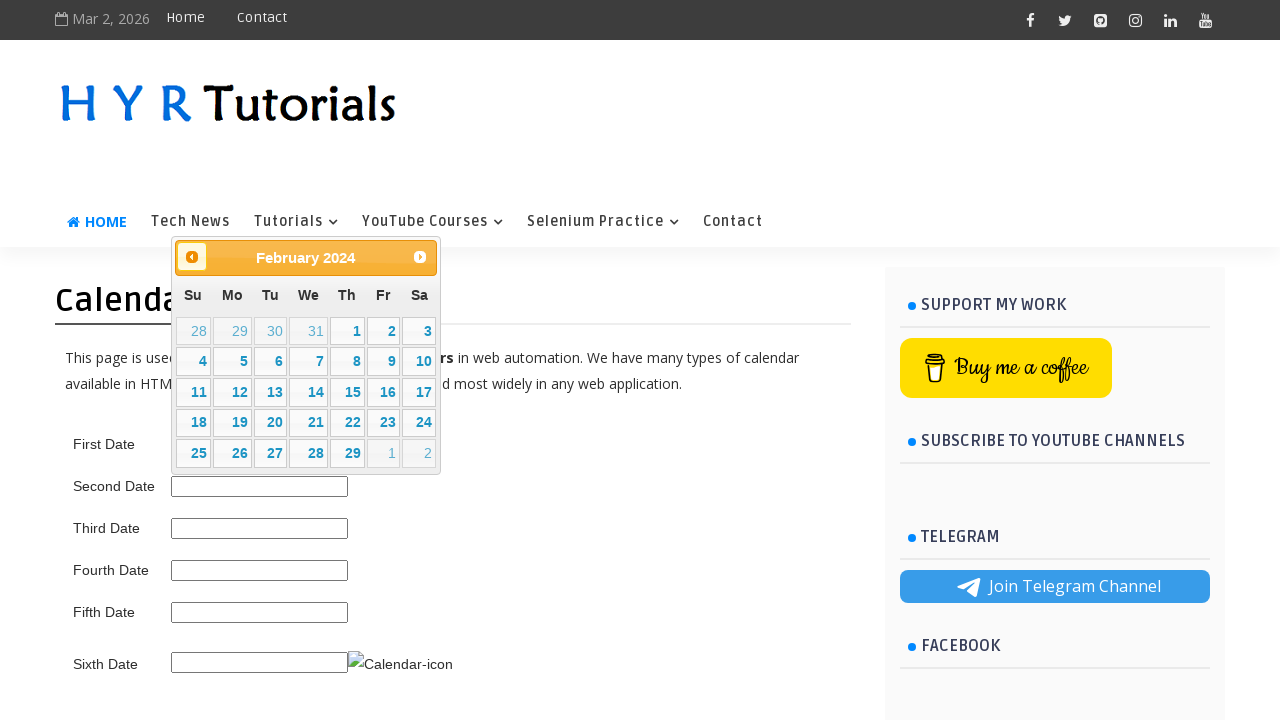

Retrieved updated calendar month/year: February 2024
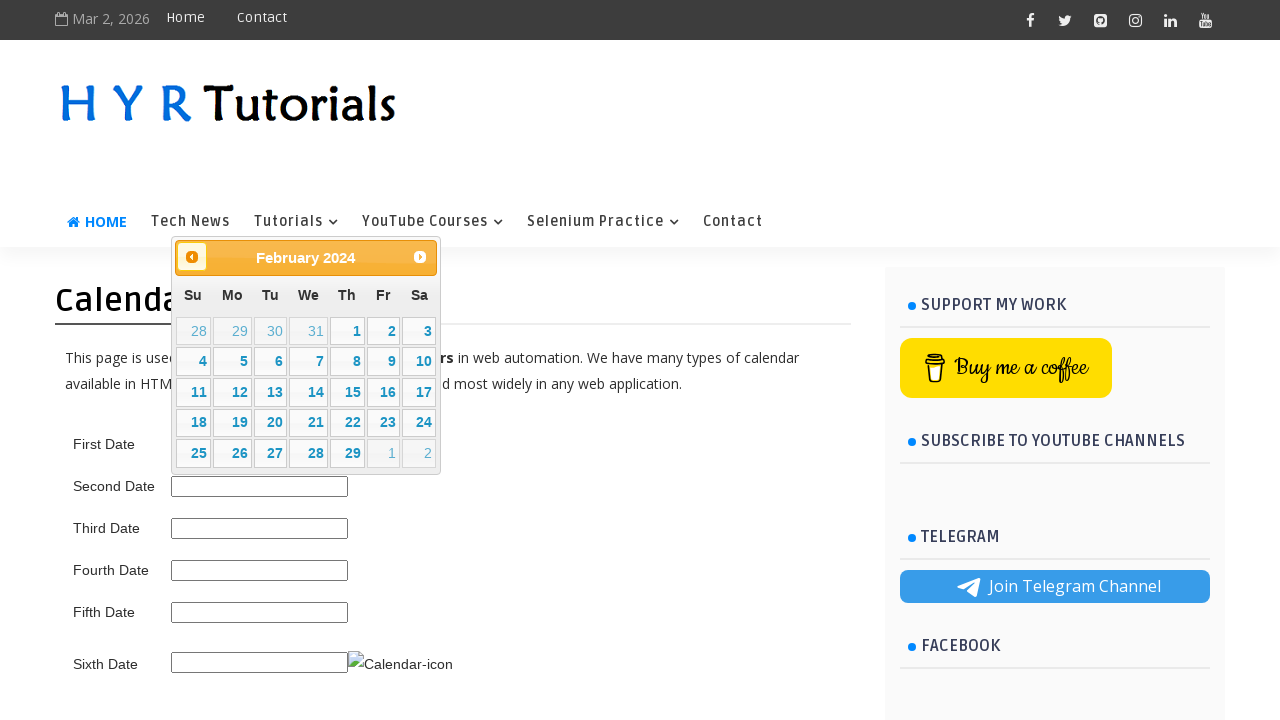

Clicked previous month button to navigate backwards at (192, 257) on .ui-datepicker-prev
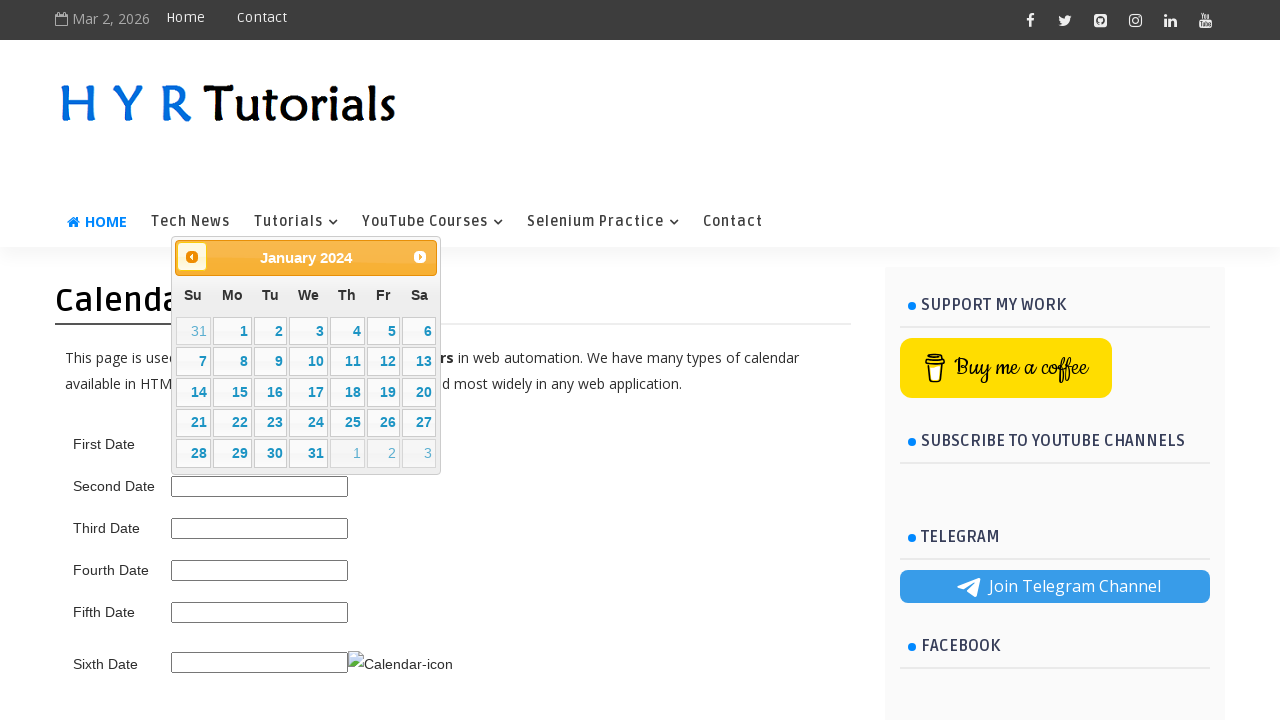

Retrieved updated calendar month/year: January 2024
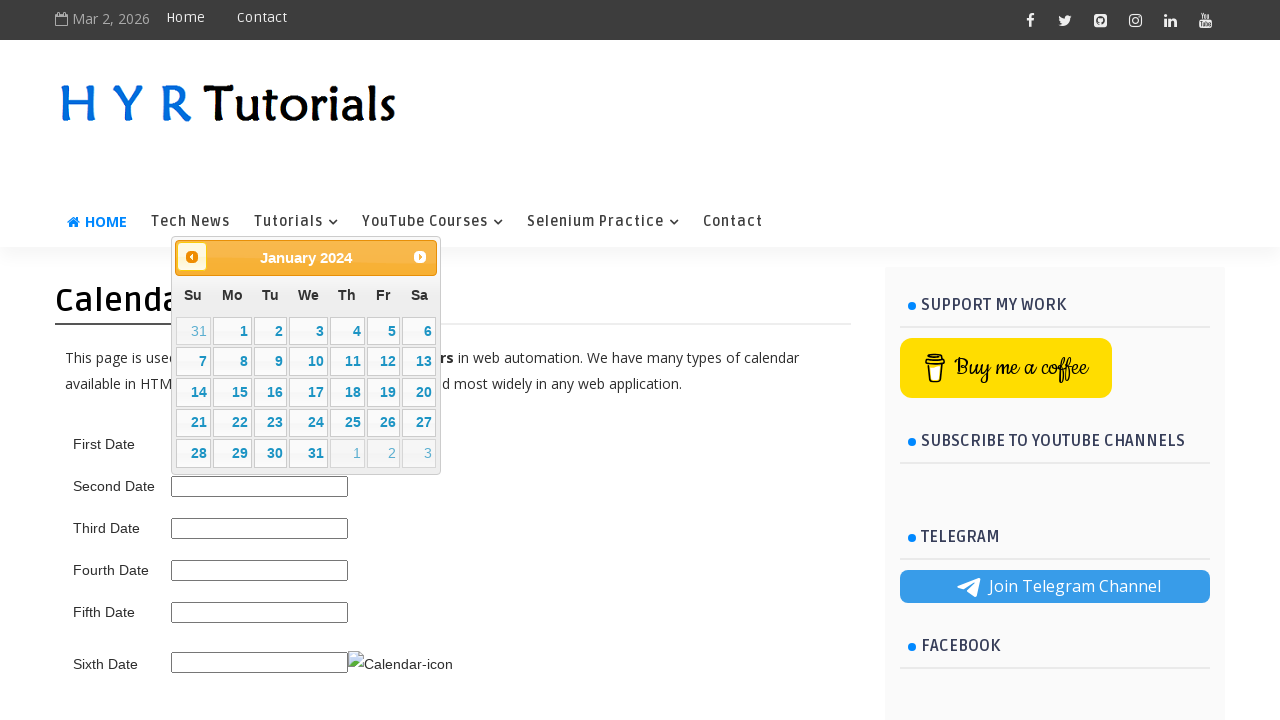

Clicked previous month button to navigate backwards at (192, 257) on .ui-datepicker-prev
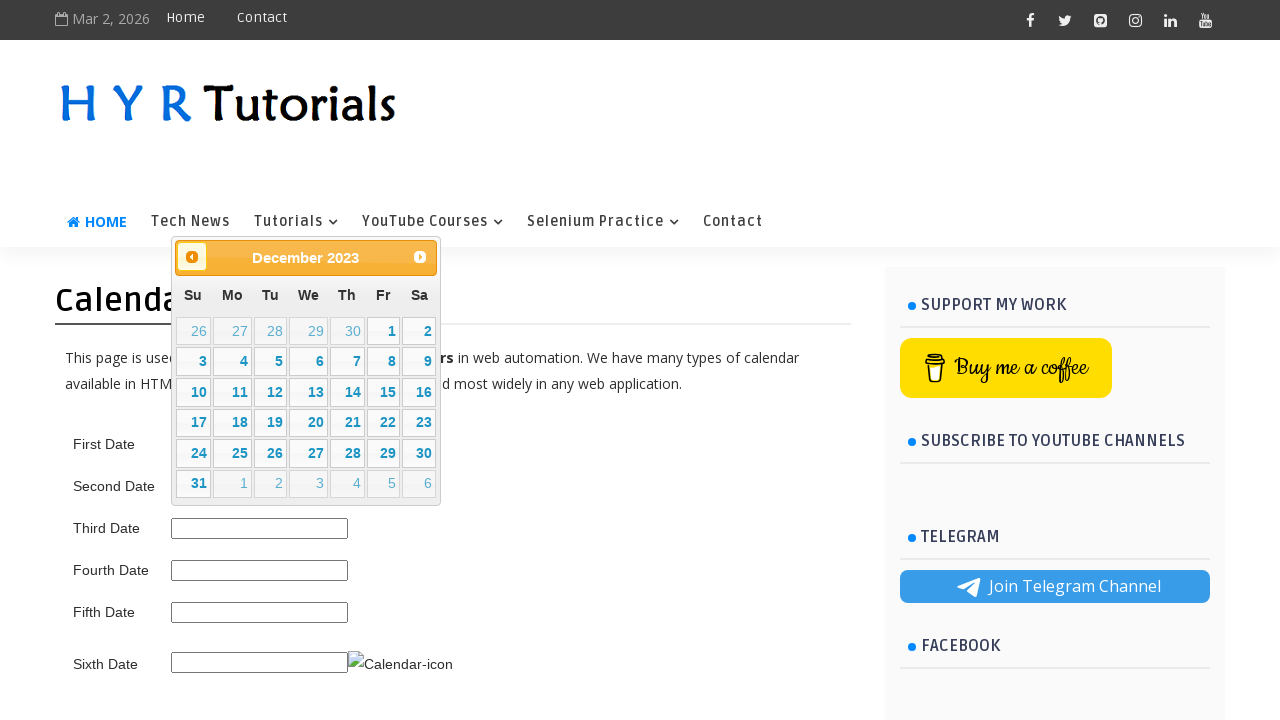

Retrieved updated calendar month/year: December 2023
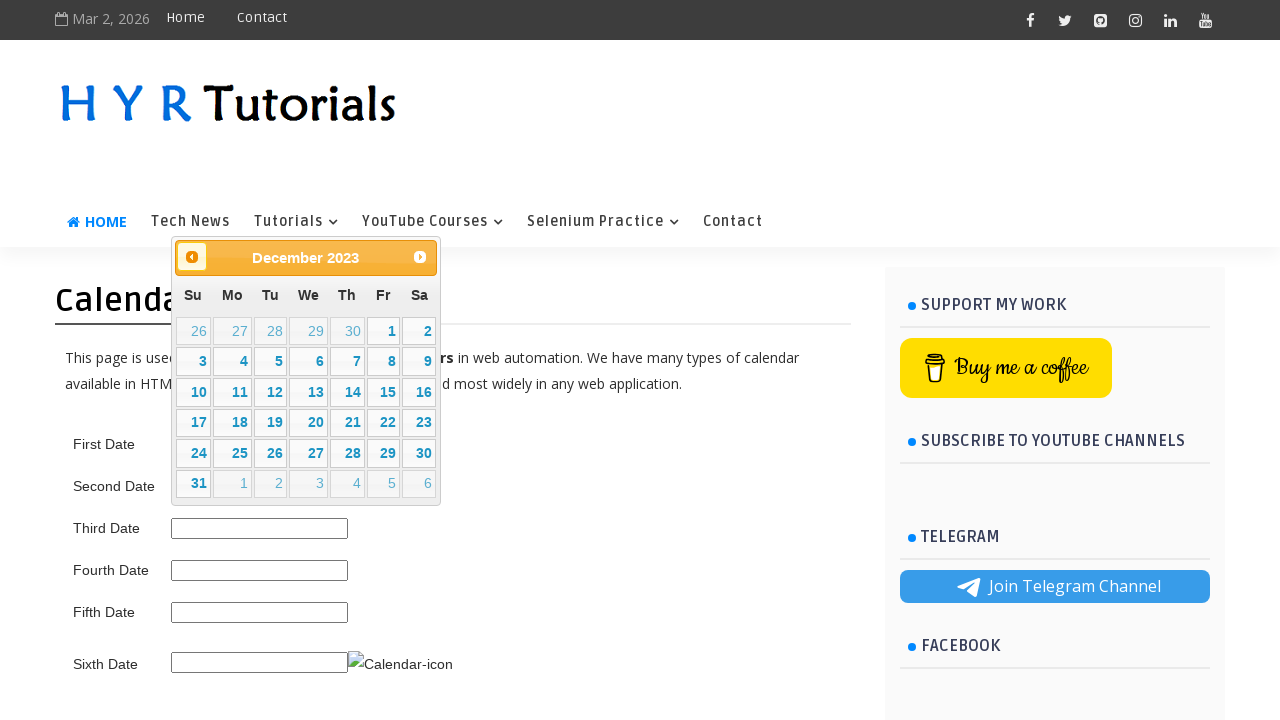

Clicked previous month button to navigate backwards at (192, 257) on .ui-datepicker-prev
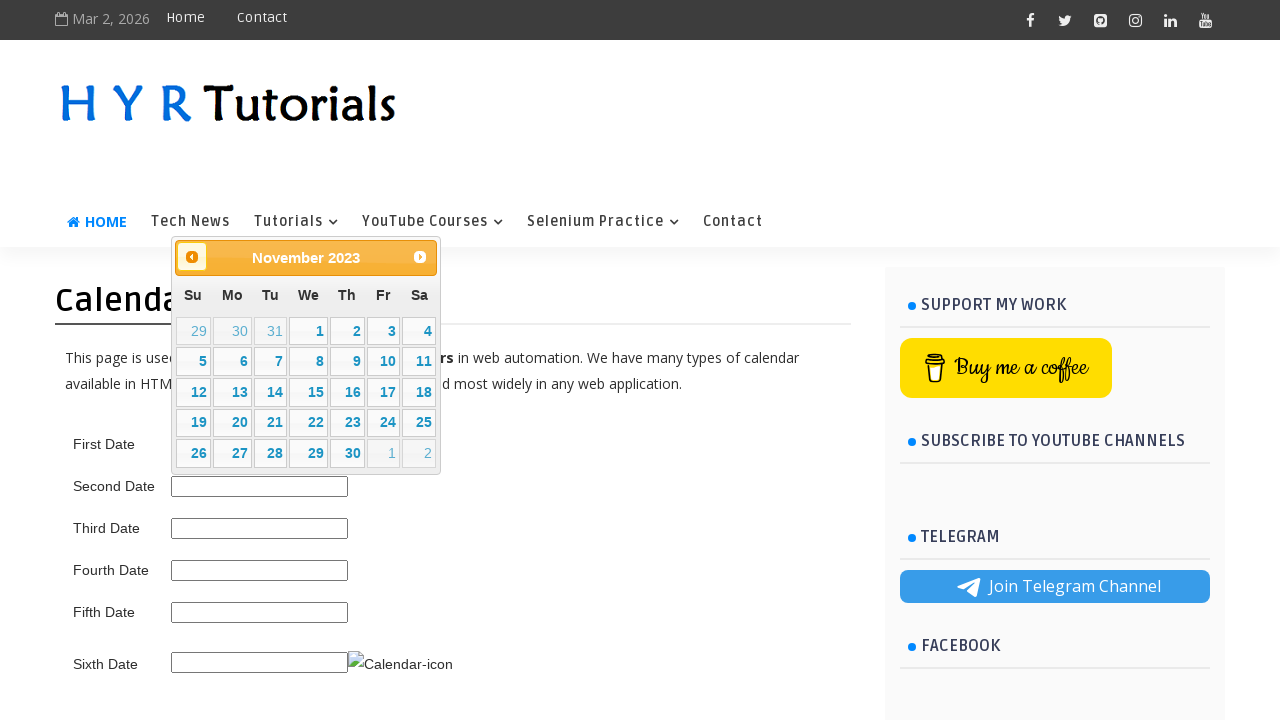

Retrieved updated calendar month/year: November 2023
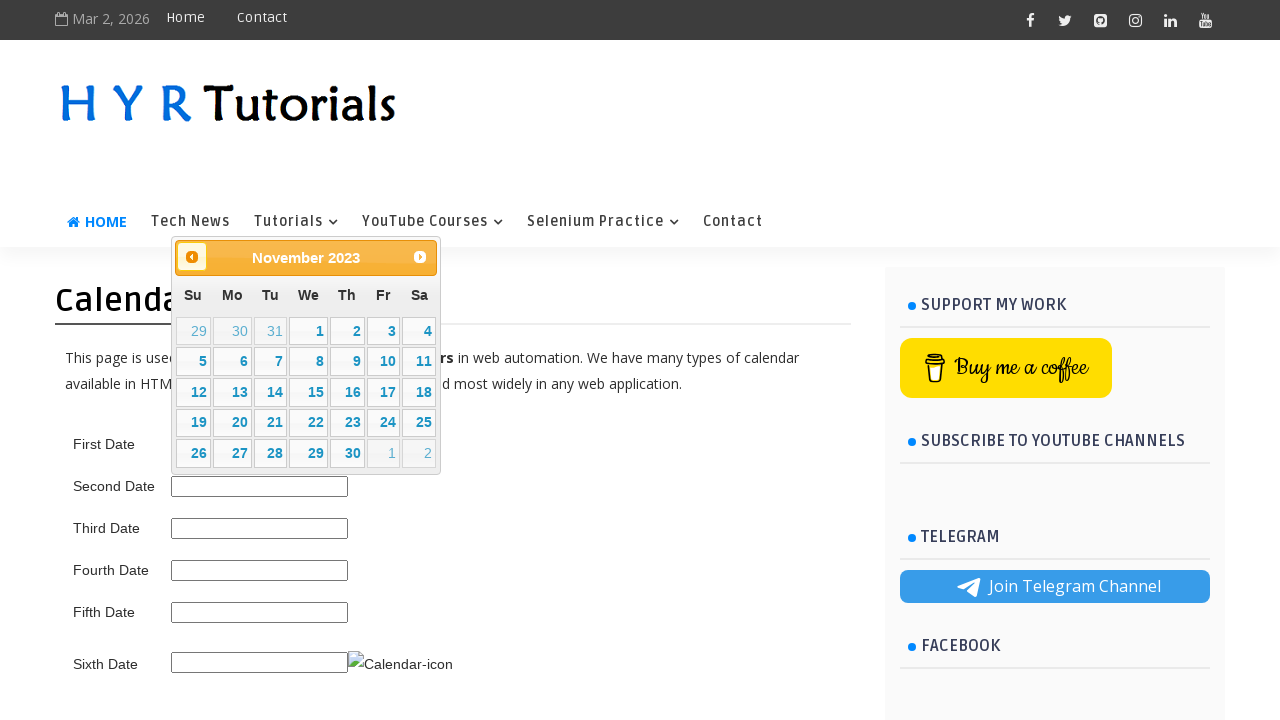

Clicked previous month button to navigate backwards at (192, 257) on .ui-datepicker-prev
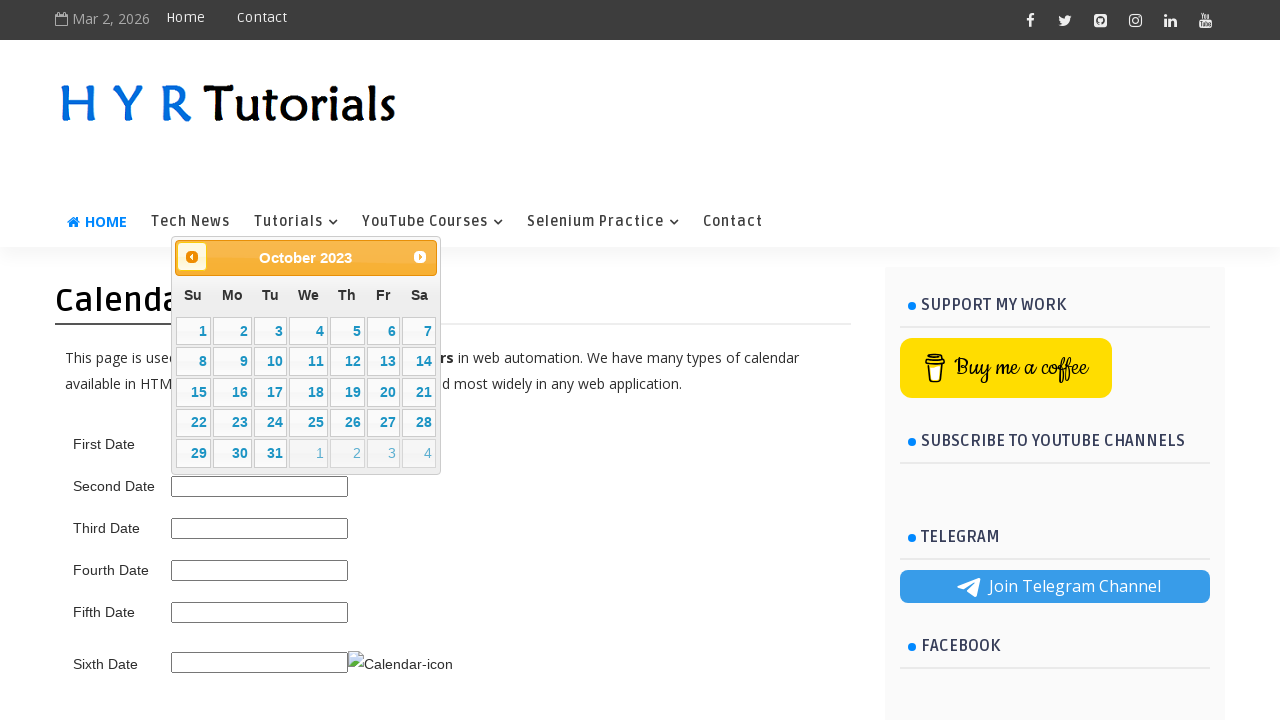

Retrieved updated calendar month/year: October 2023
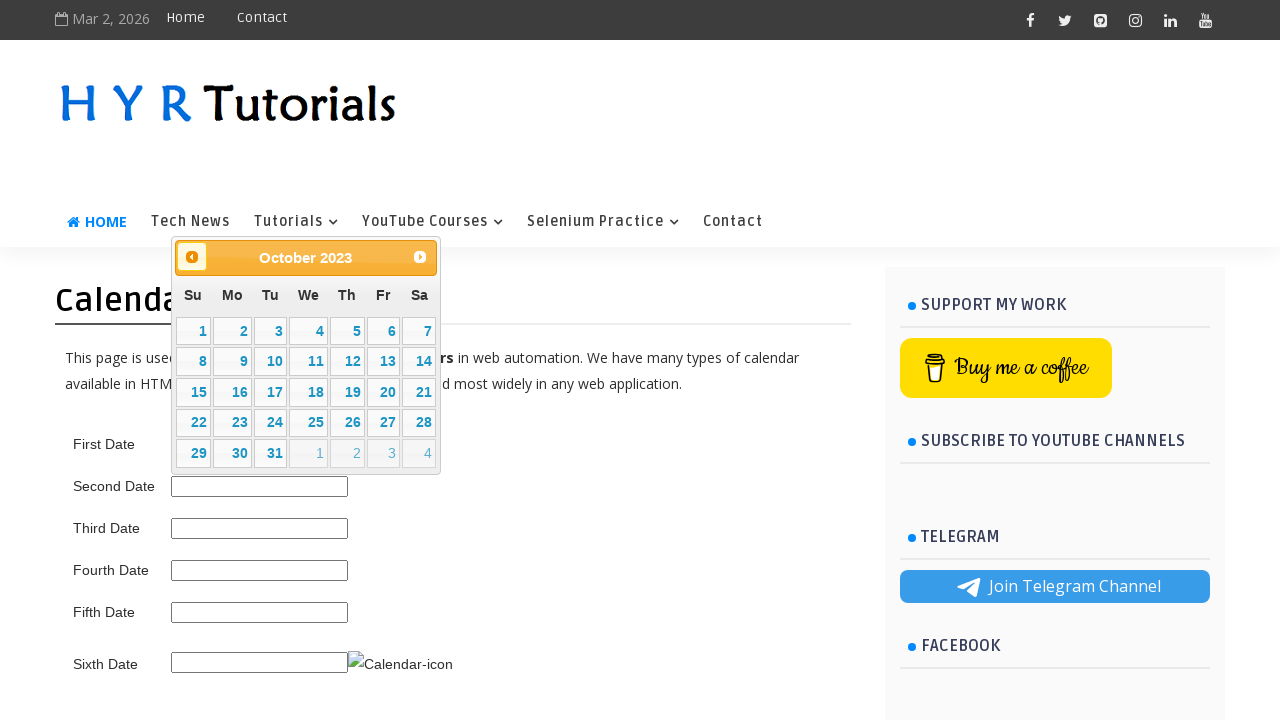

Clicked previous month button to navigate backwards at (192, 257) on .ui-datepicker-prev
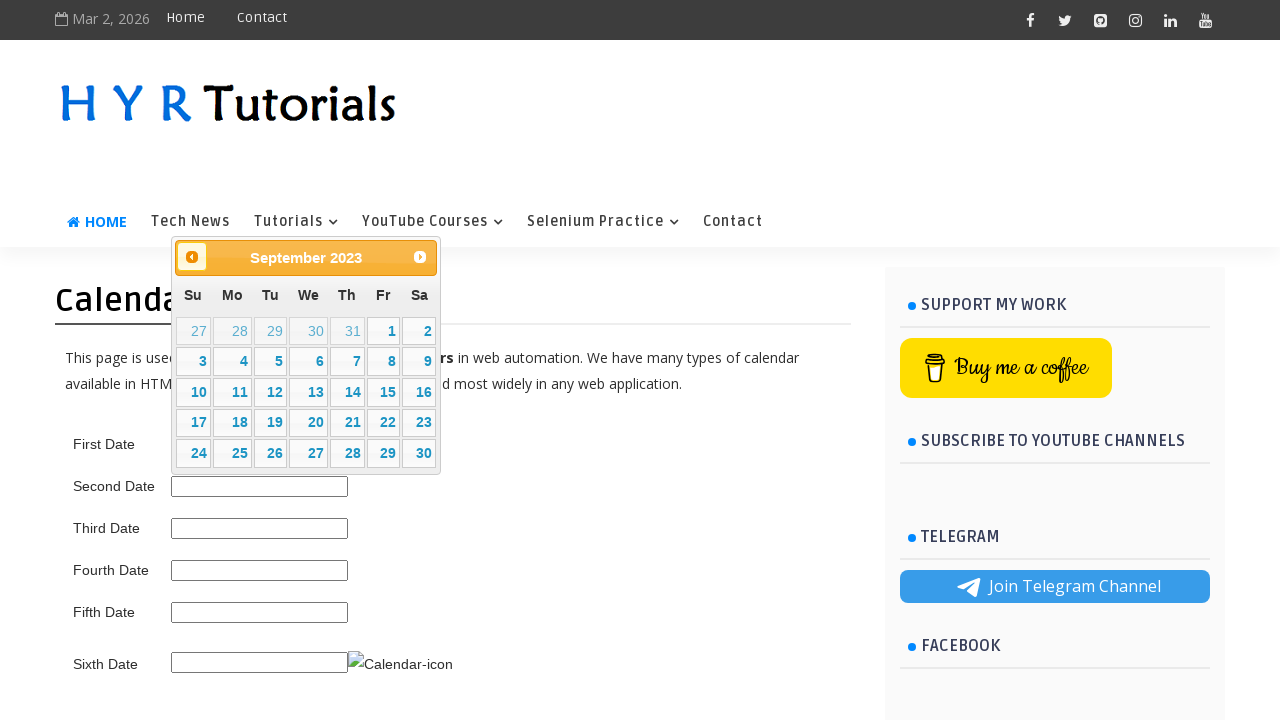

Retrieved updated calendar month/year: September 2023
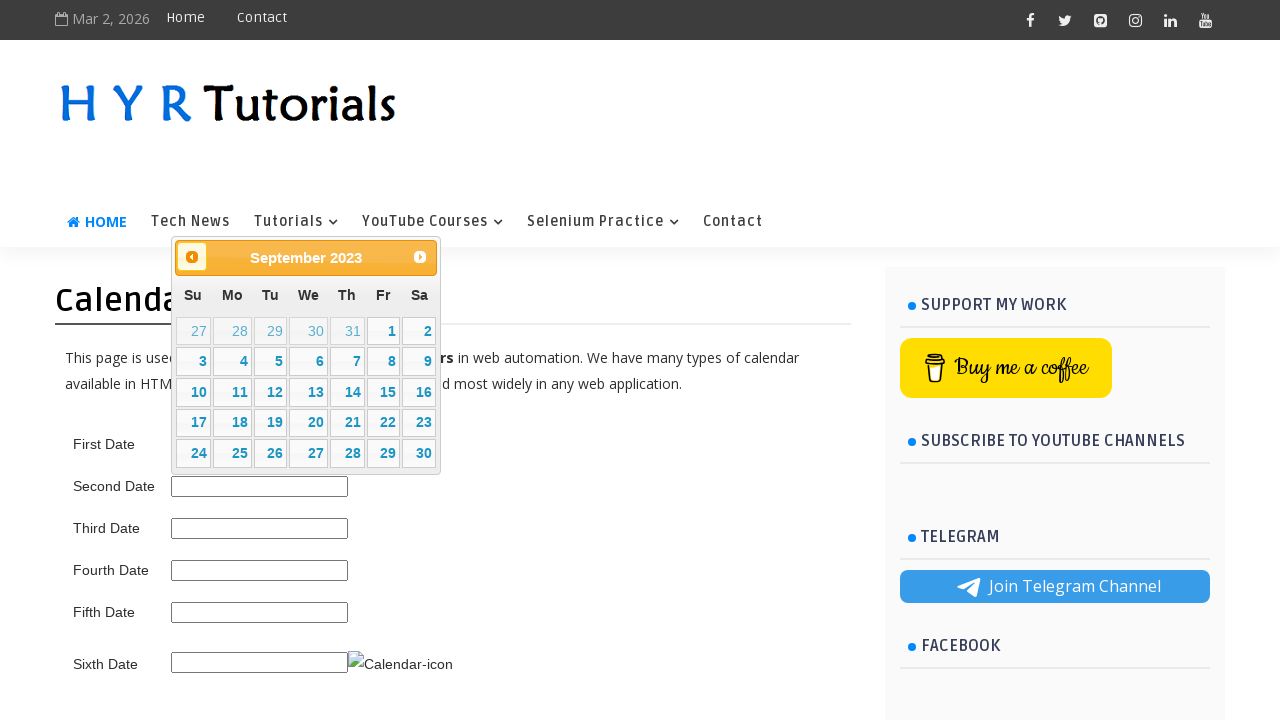

Clicked previous month button to navigate backwards at (192, 257) on .ui-datepicker-prev
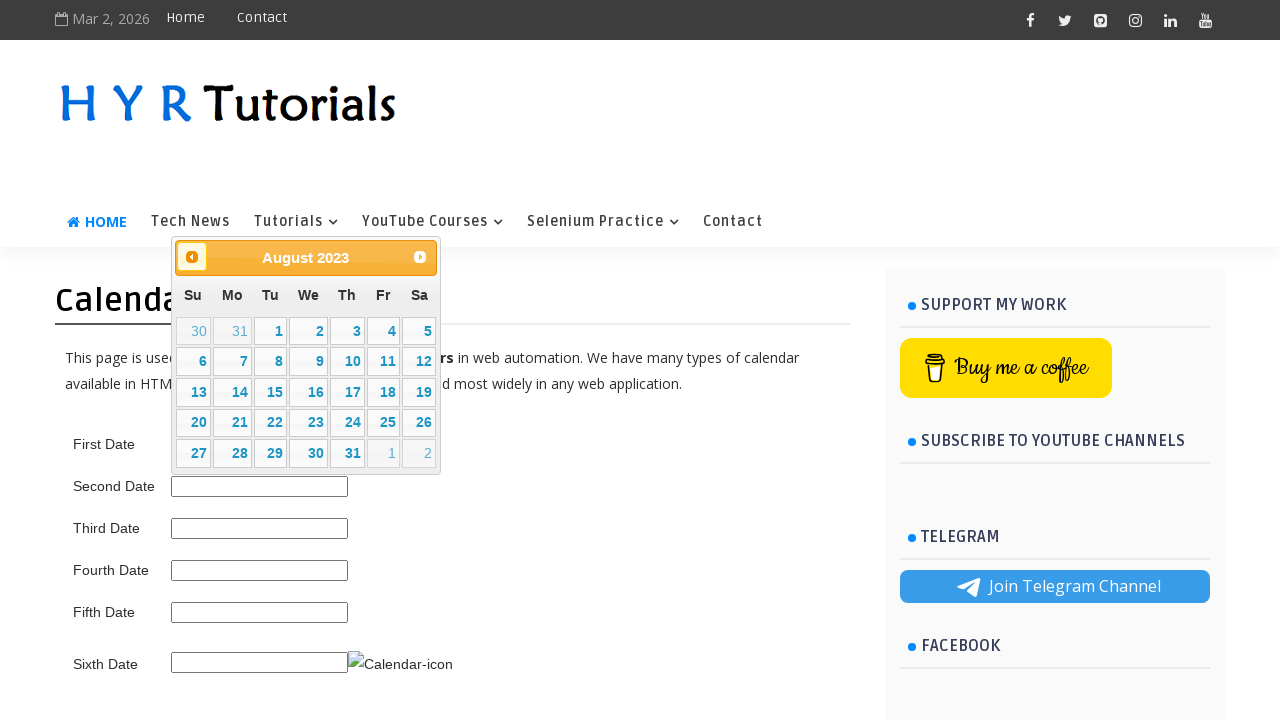

Retrieved updated calendar month/year: August 2023
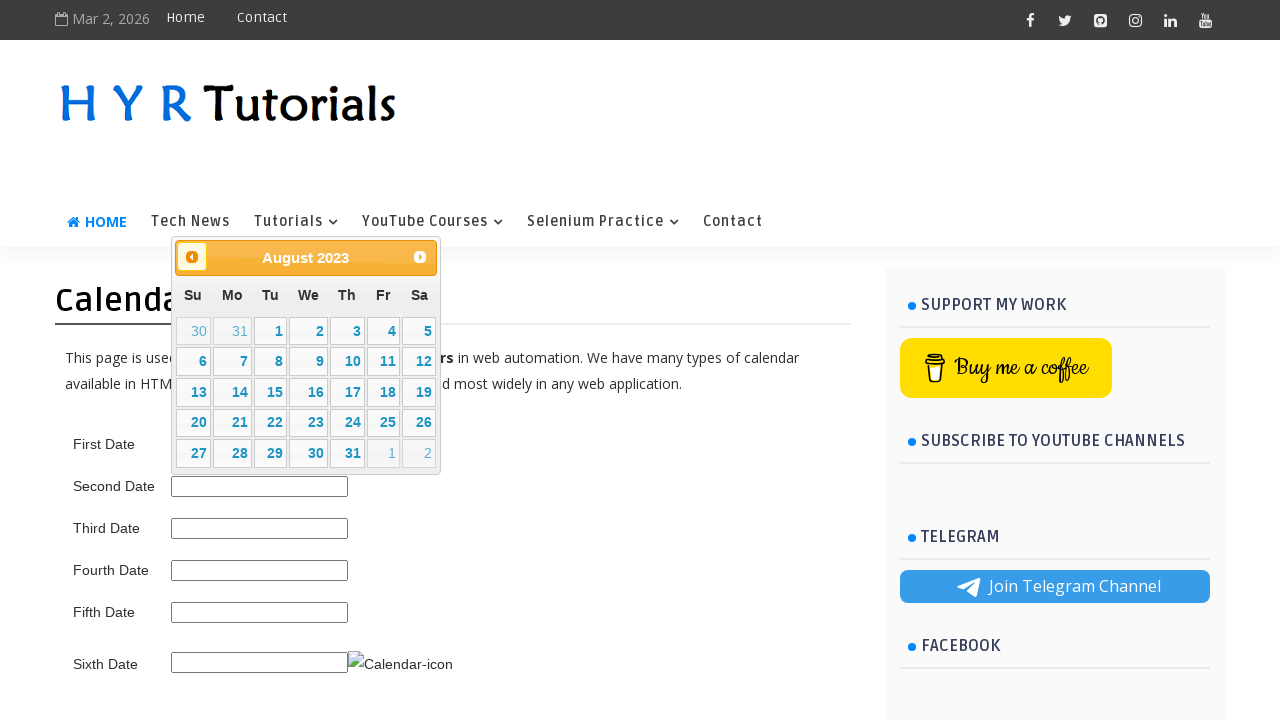

Clicked previous month button to navigate backwards at (192, 257) on .ui-datepicker-prev
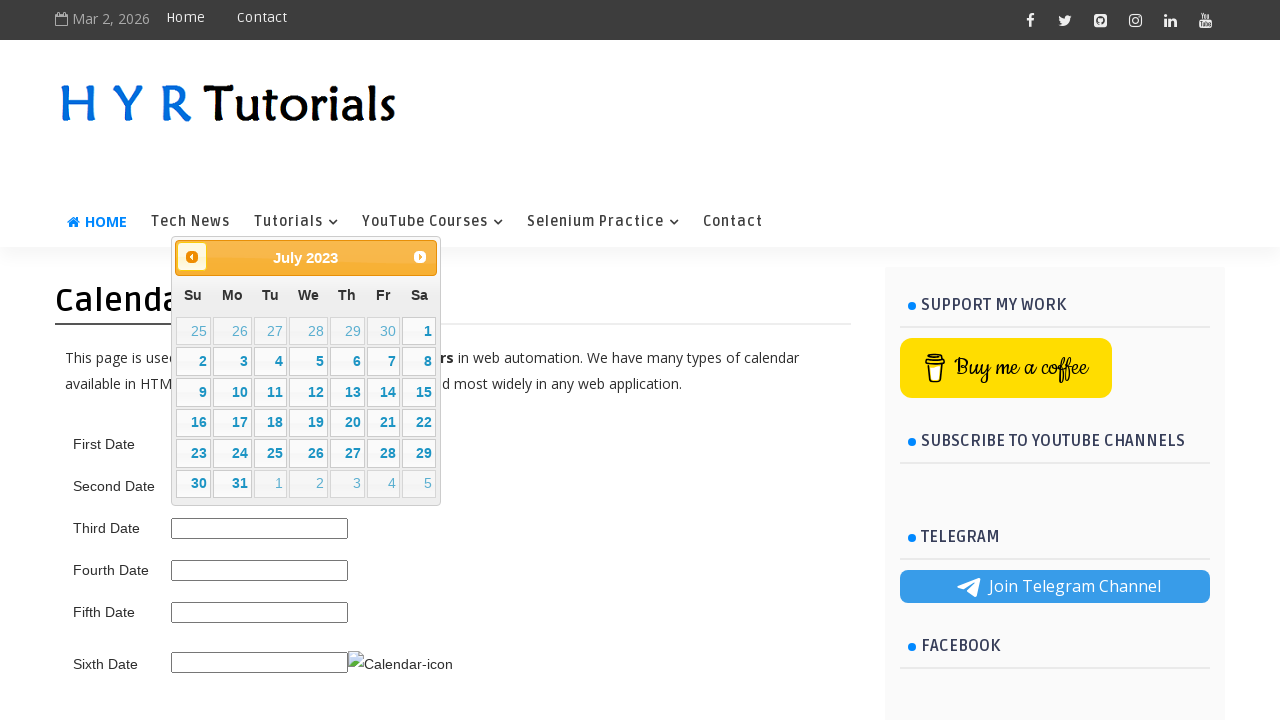

Retrieved updated calendar month/year: July 2023
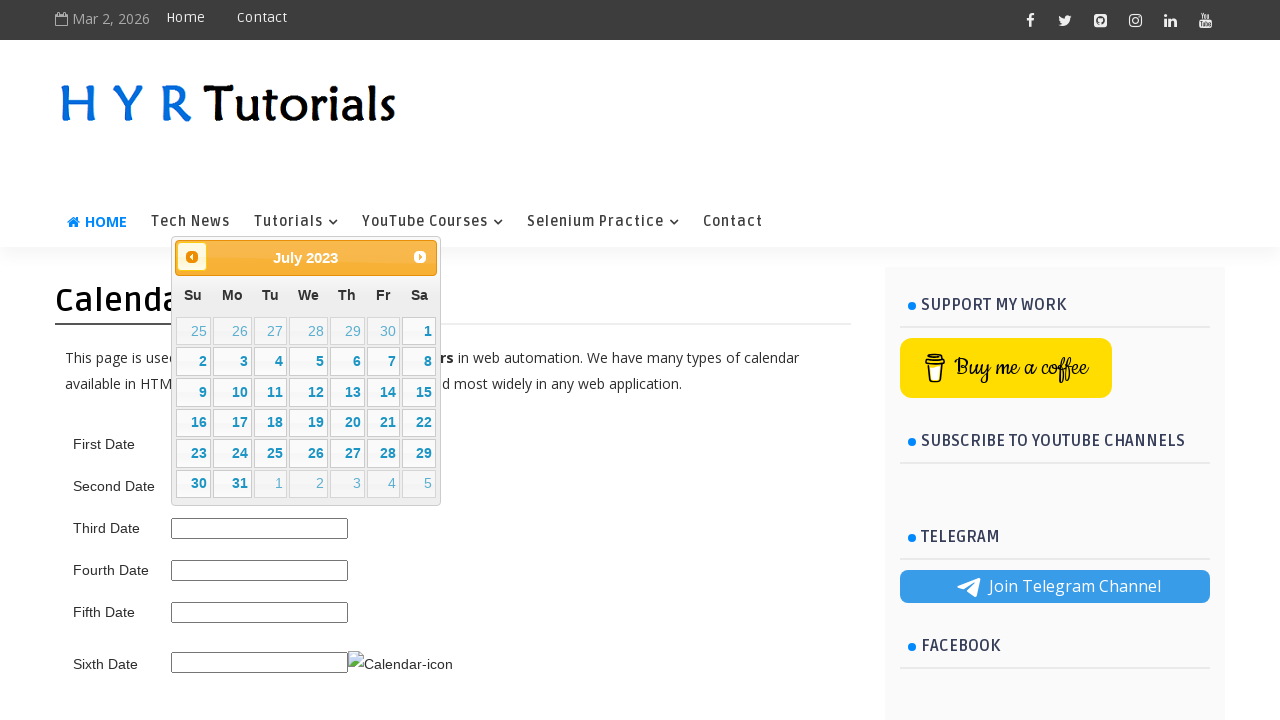

Clicked previous month button to navigate backwards at (192, 257) on .ui-datepicker-prev
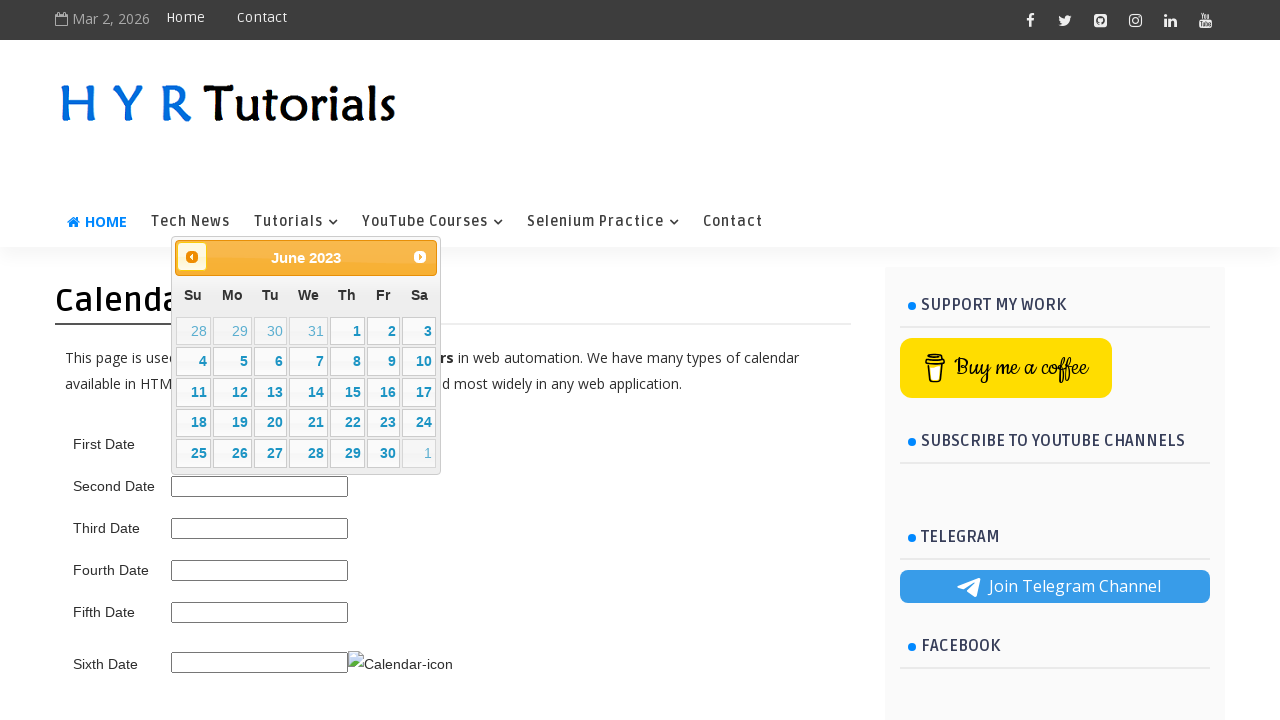

Retrieved updated calendar month/year: June 2023
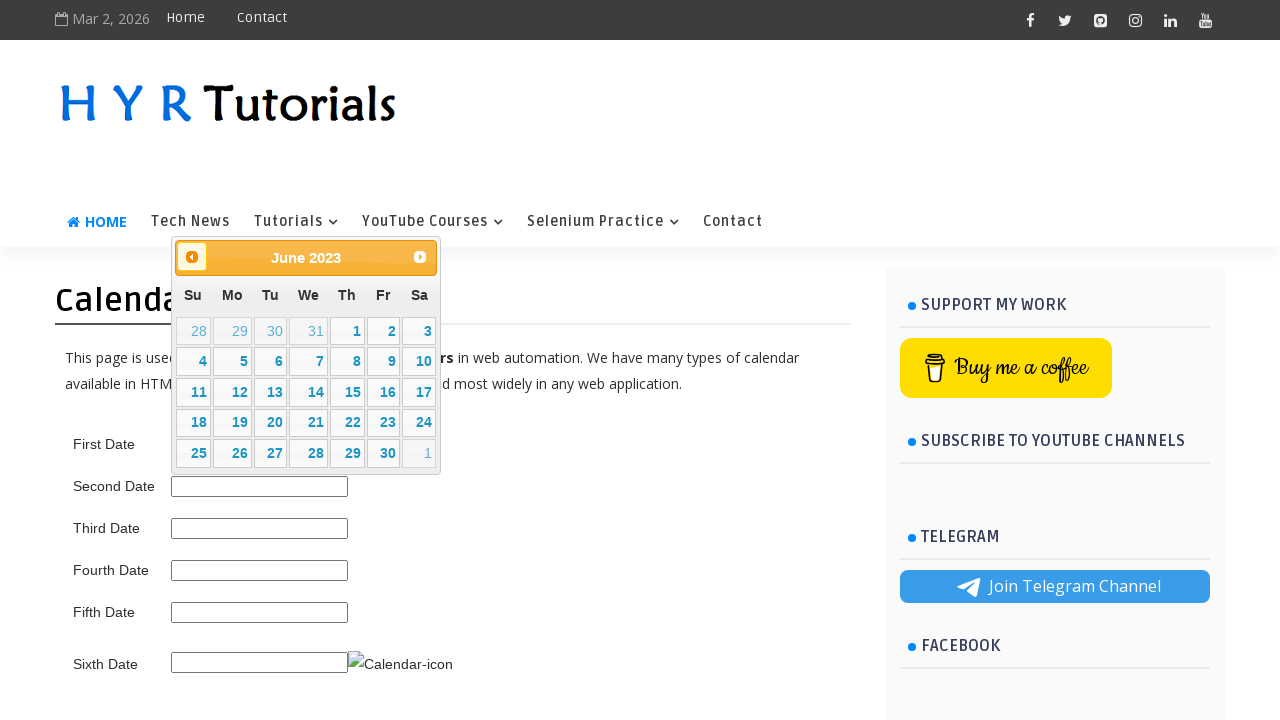

Clicked previous month button to navigate backwards at (192, 257) on .ui-datepicker-prev
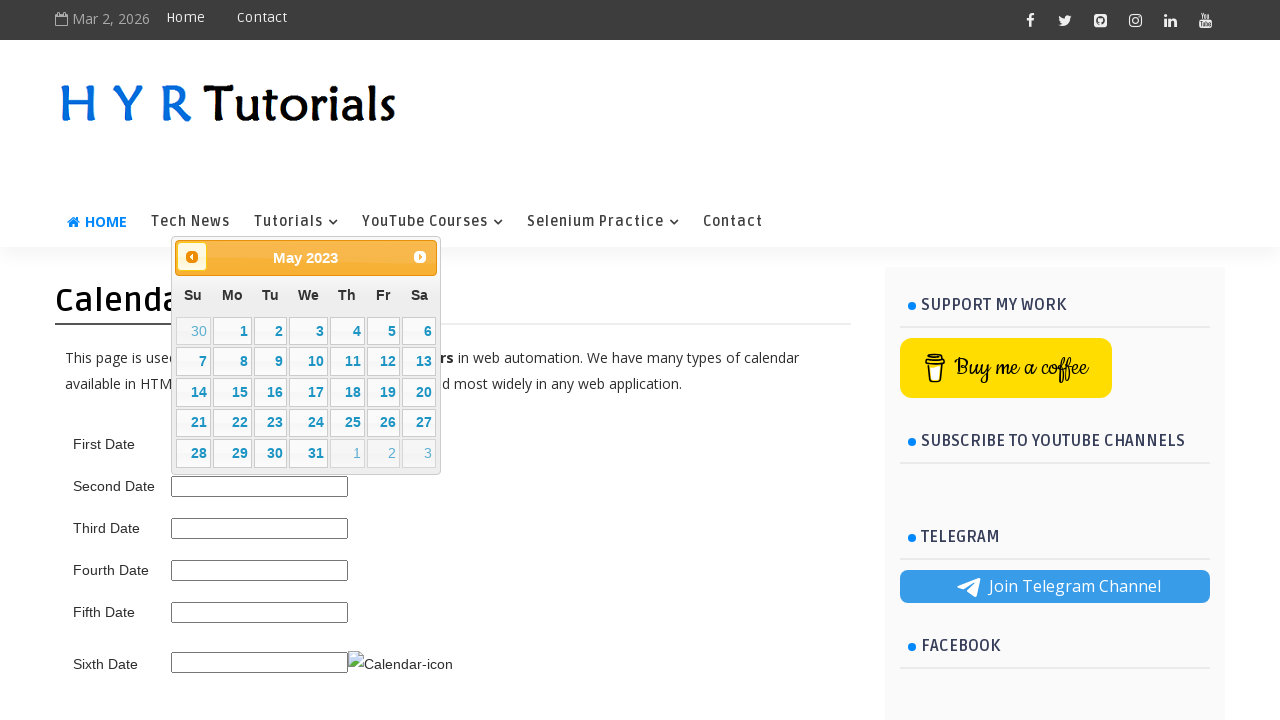

Retrieved updated calendar month/year: May 2023
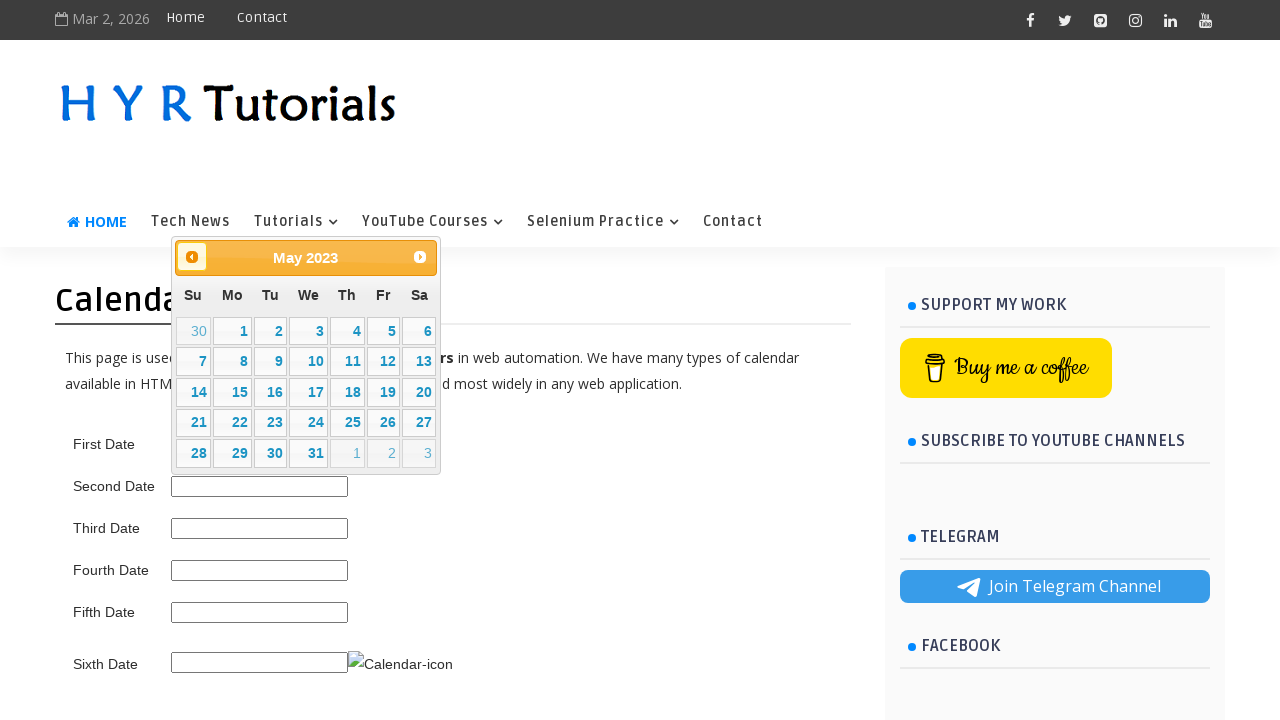

Clicked previous month button to navigate backwards at (192, 257) on .ui-datepicker-prev
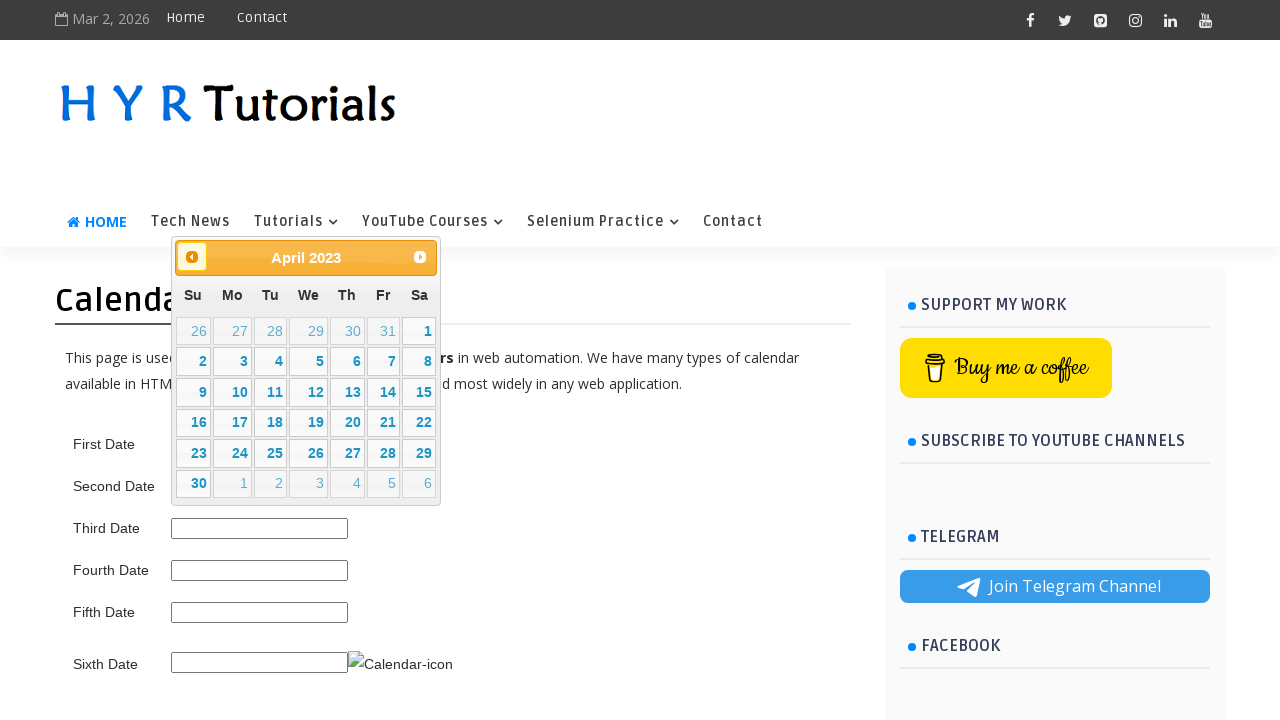

Retrieved updated calendar month/year: April 2023
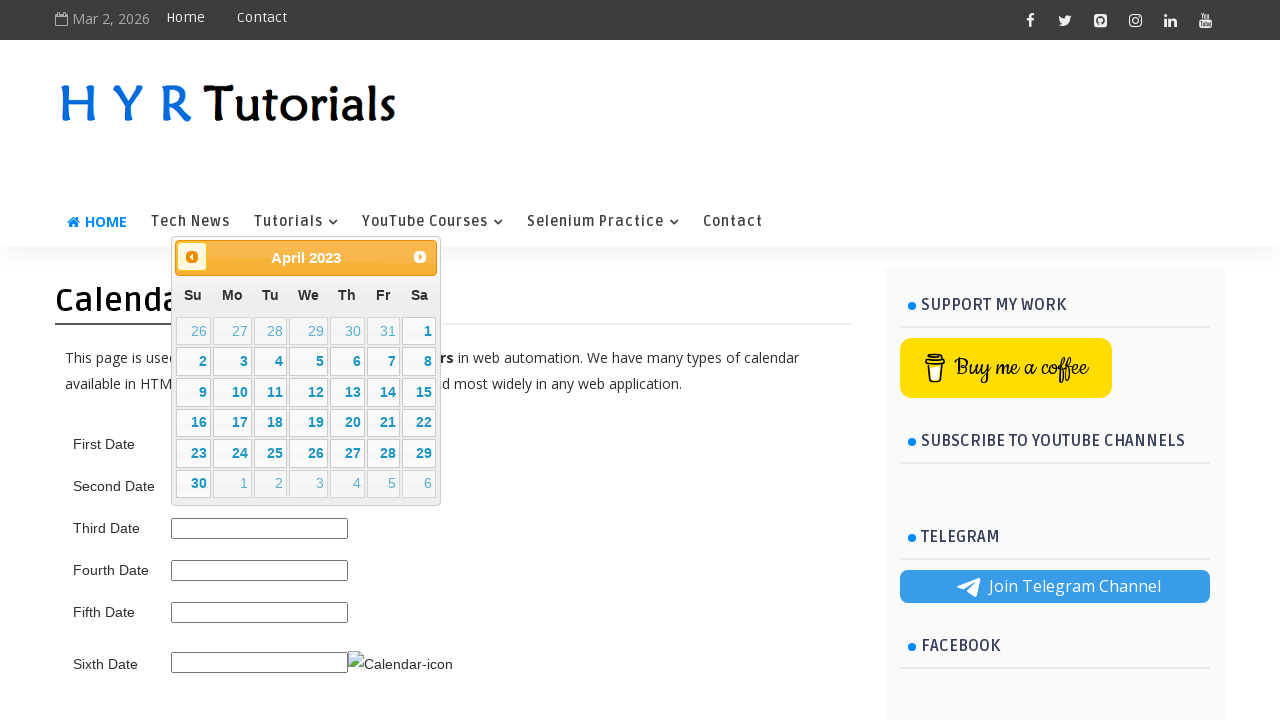

Clicked previous month button to navigate backwards at (192, 257) on .ui-datepicker-prev
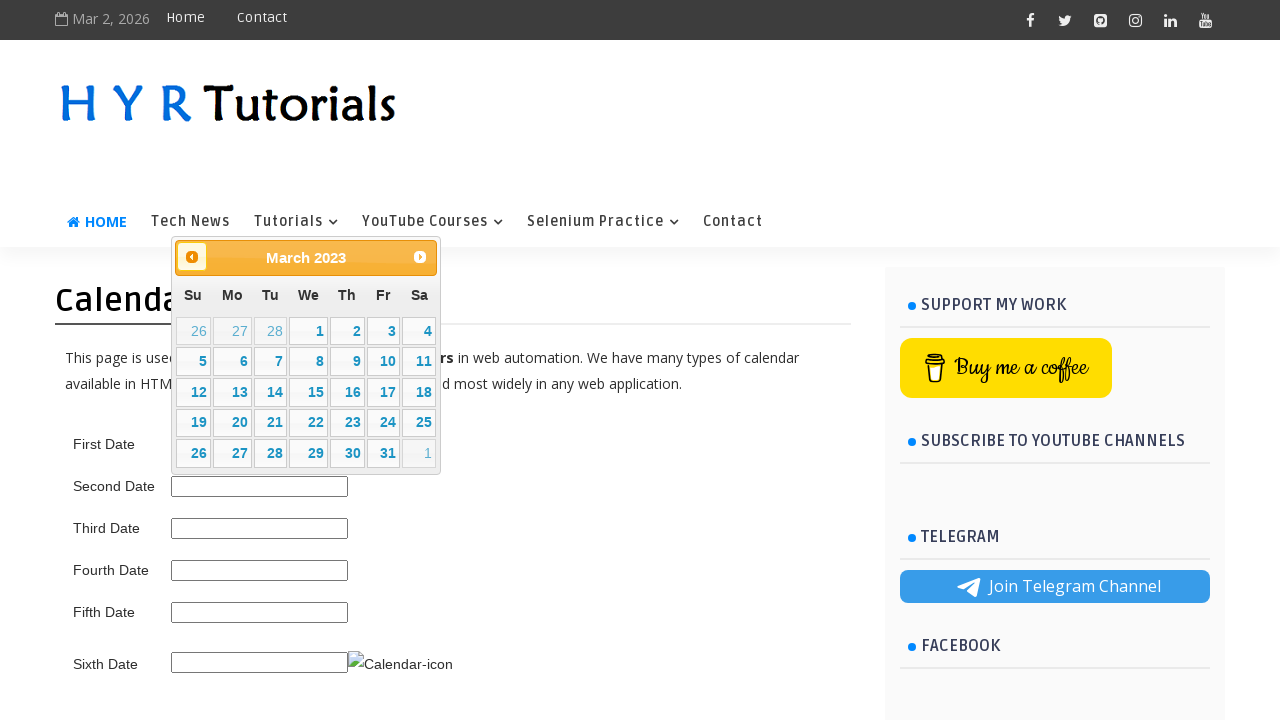

Retrieved updated calendar month/year: March 2023
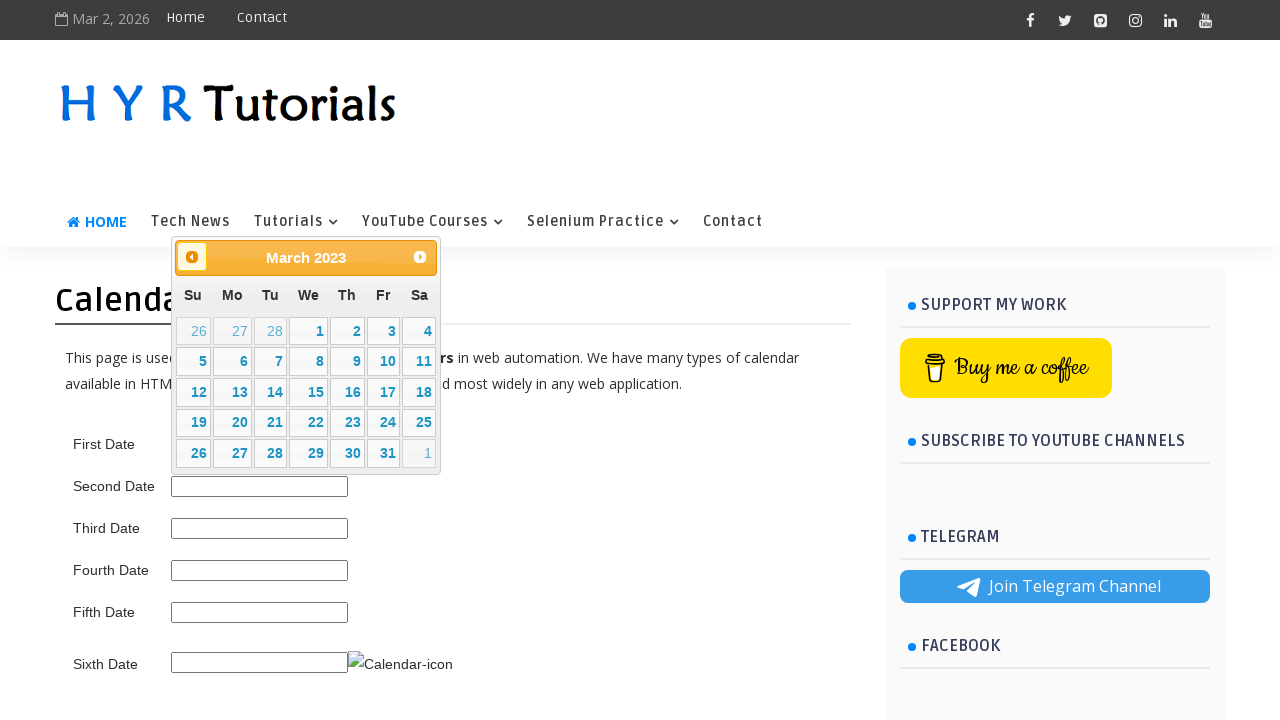

Clicked previous month button to navigate backwards at (192, 257) on .ui-datepicker-prev
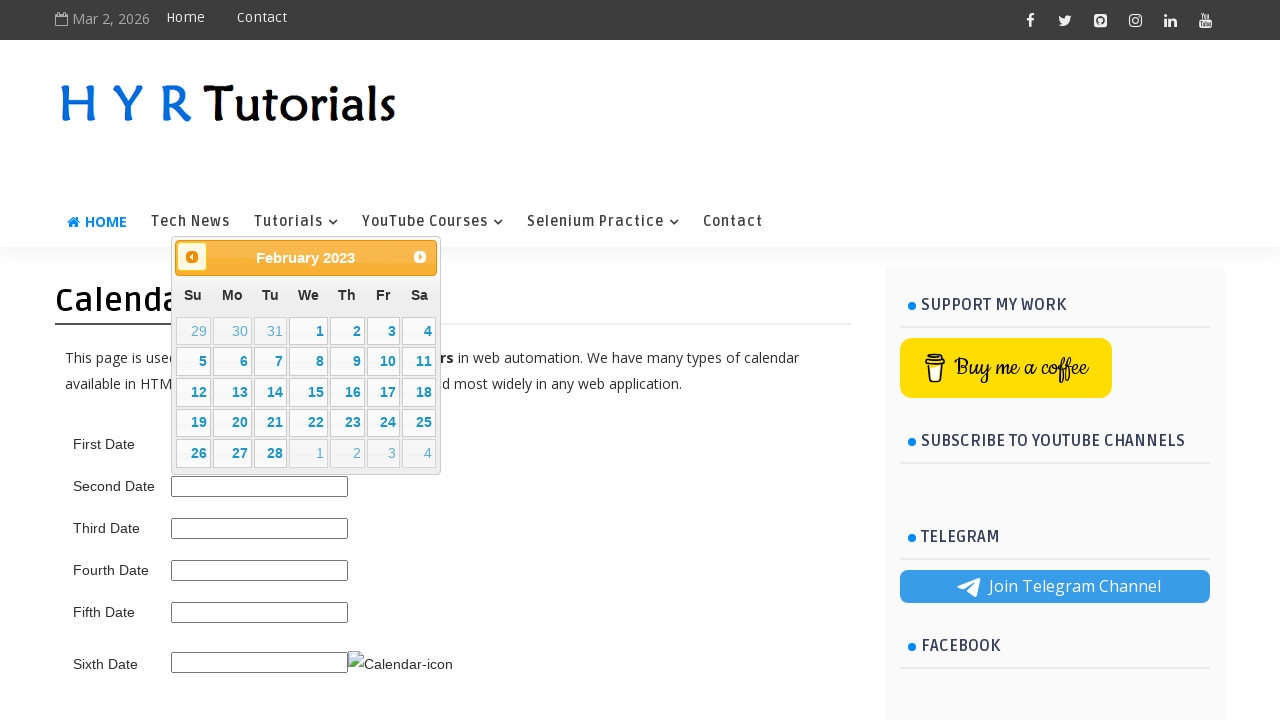

Retrieved updated calendar month/year: February 2023
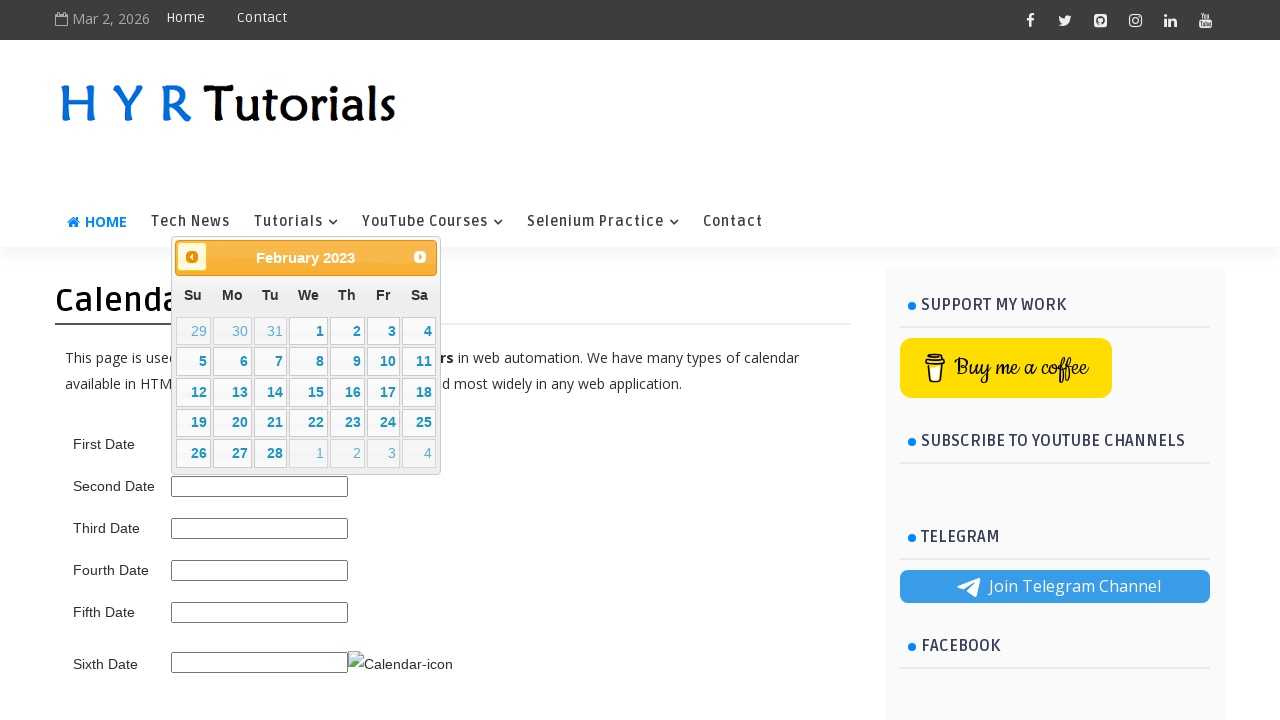

Clicked previous month button to navigate backwards at (192, 257) on .ui-datepicker-prev
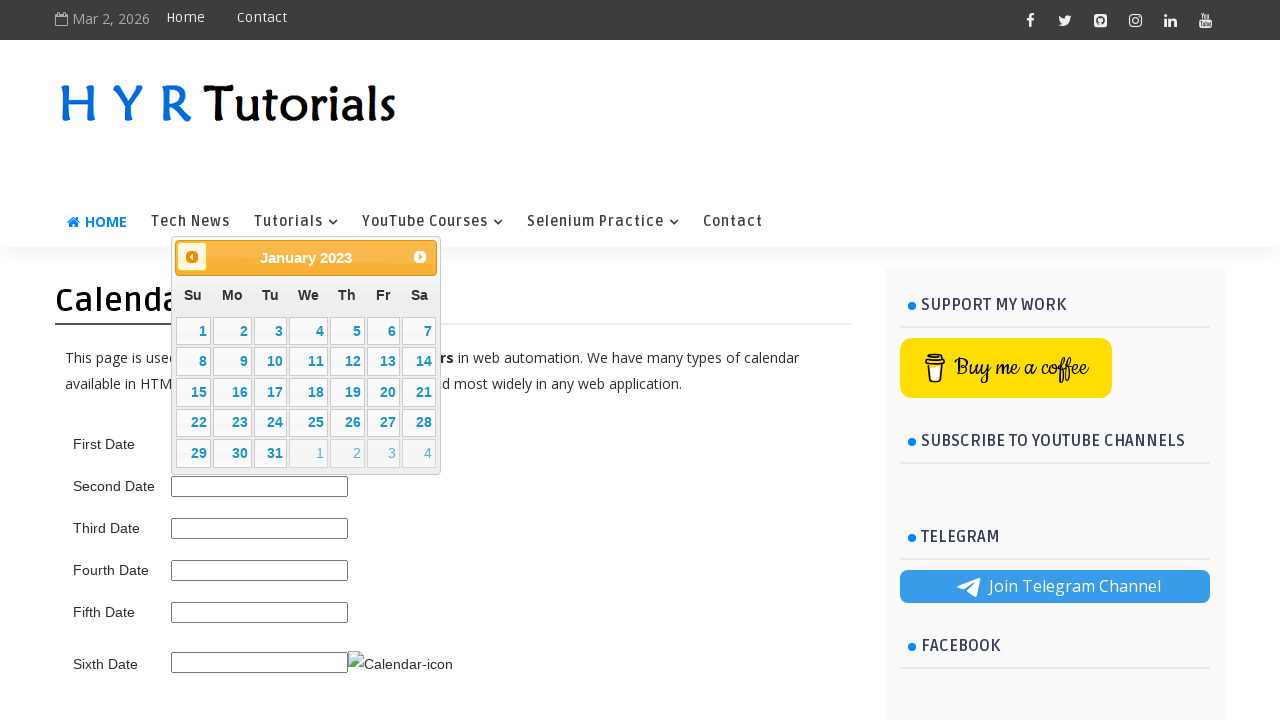

Retrieved updated calendar month/year: January 2023
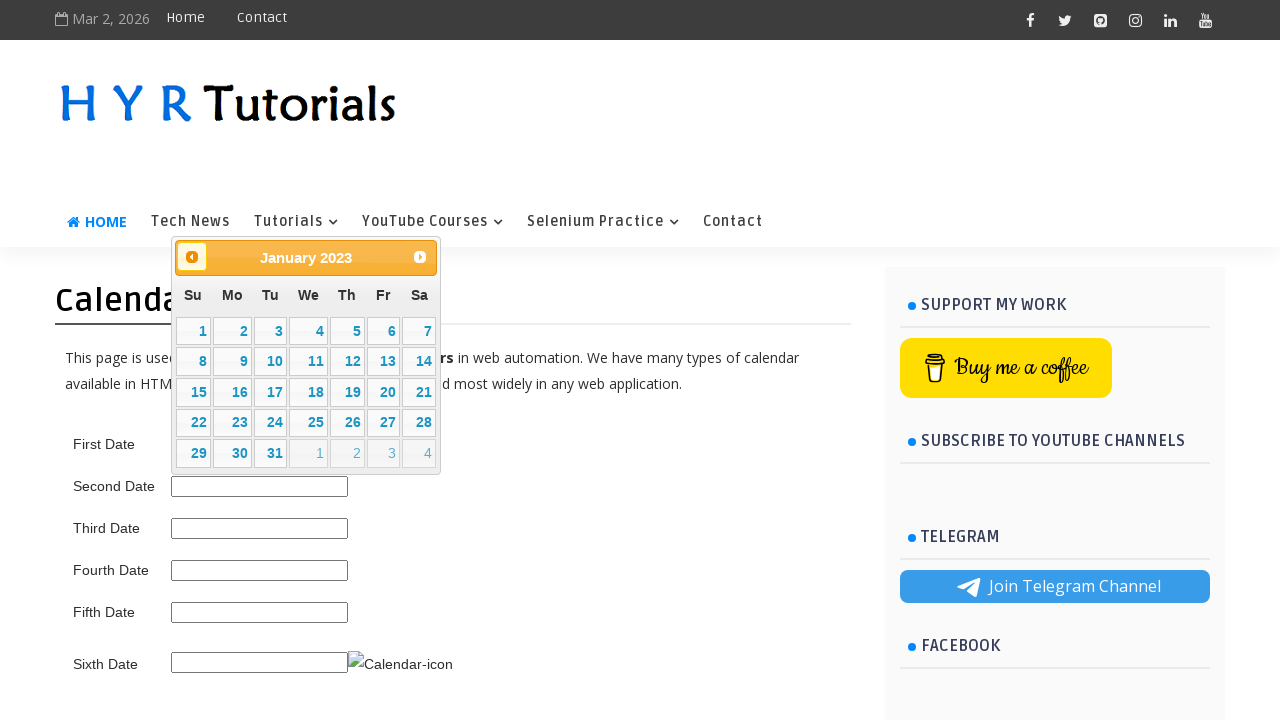

Clicked previous month button to navigate backwards at (192, 257) on .ui-datepicker-prev
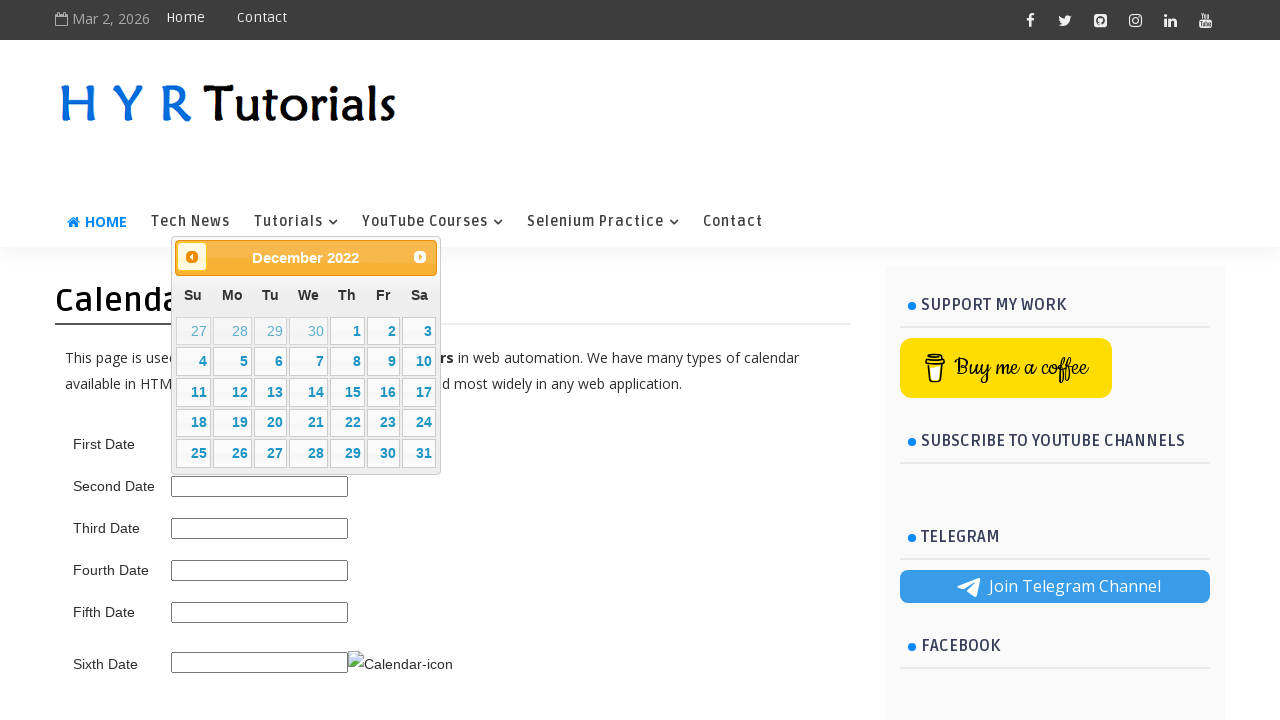

Retrieved updated calendar month/year: December 2022
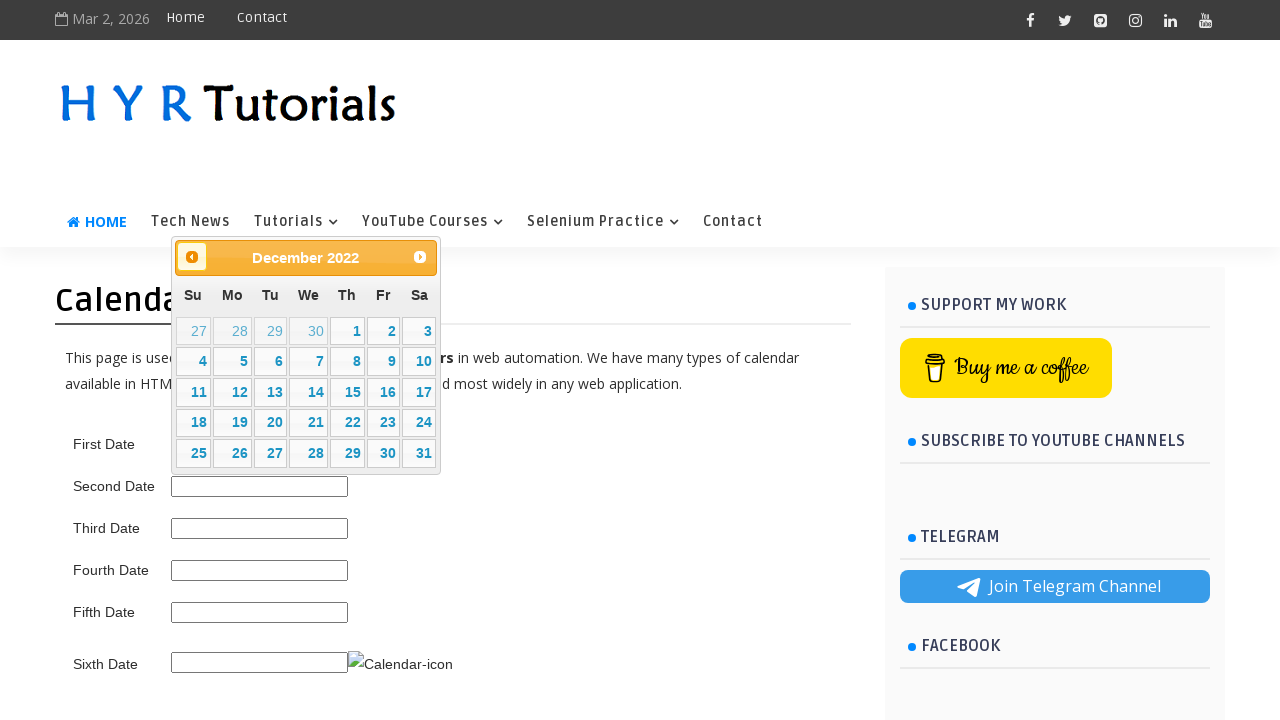

Clicked previous month button to navigate backwards at (192, 257) on .ui-datepicker-prev
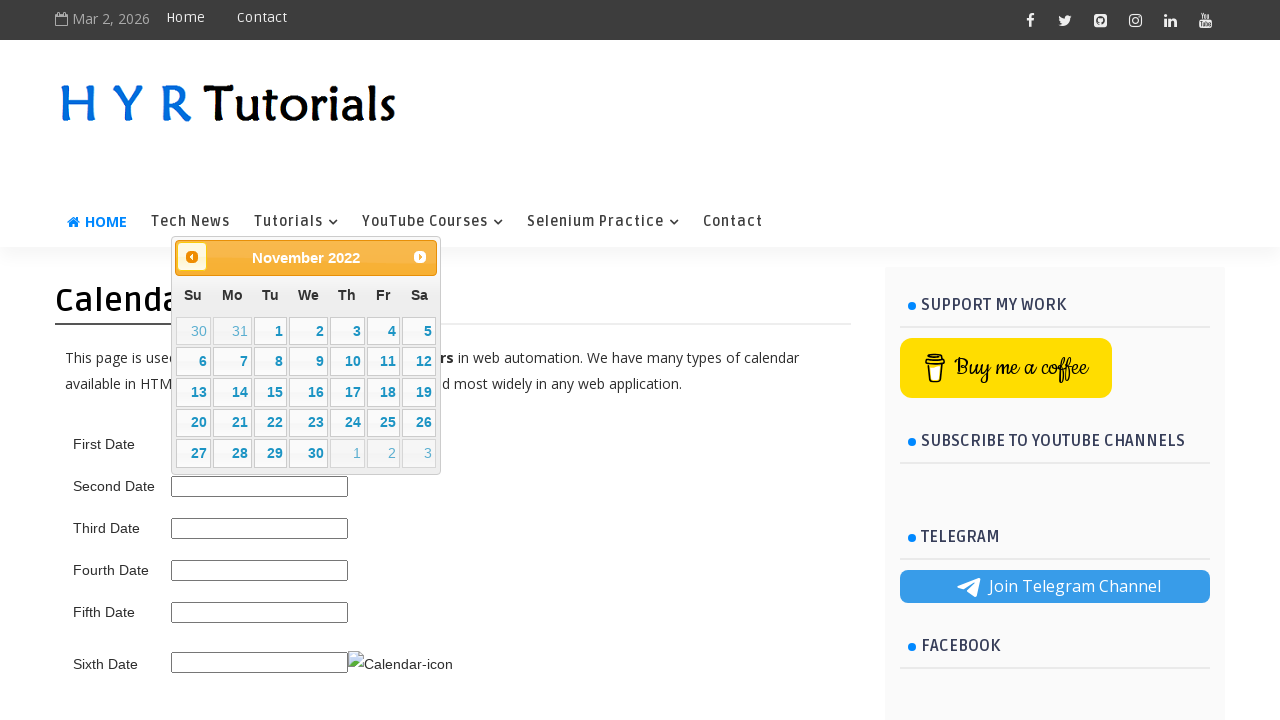

Retrieved updated calendar month/year: November 2022
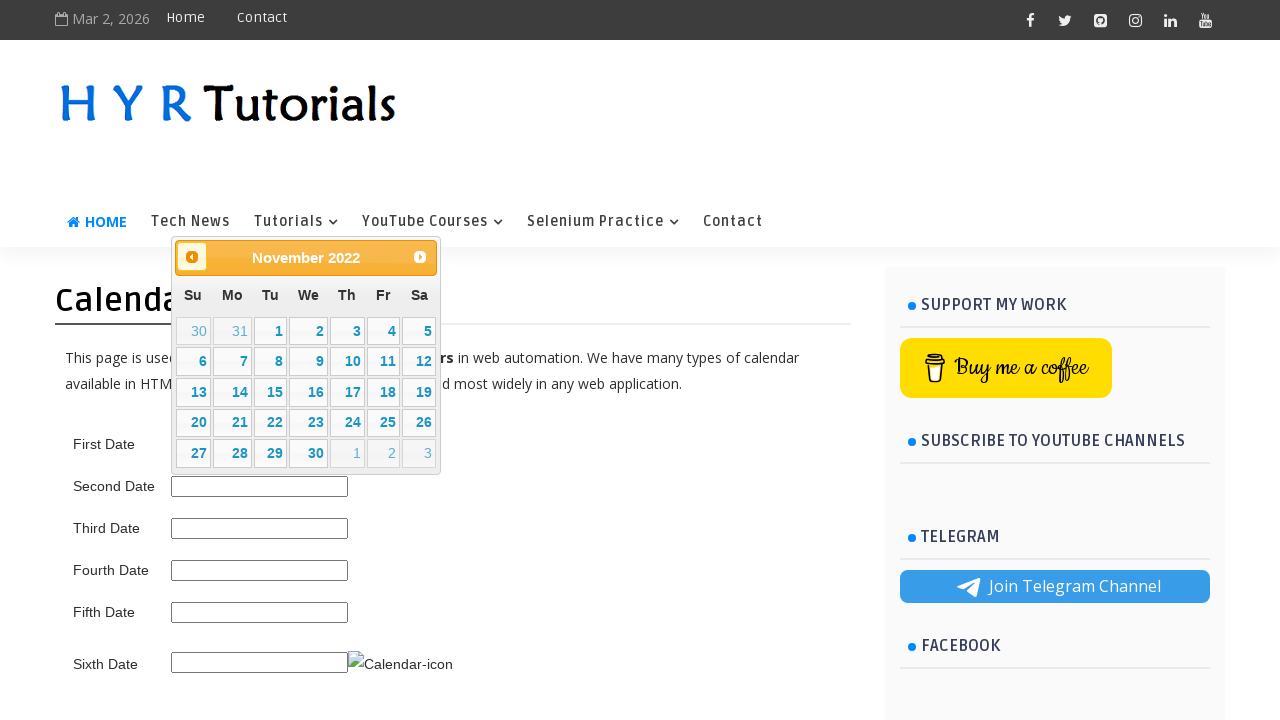

Clicked previous month button to navigate backwards at (192, 257) on .ui-datepicker-prev
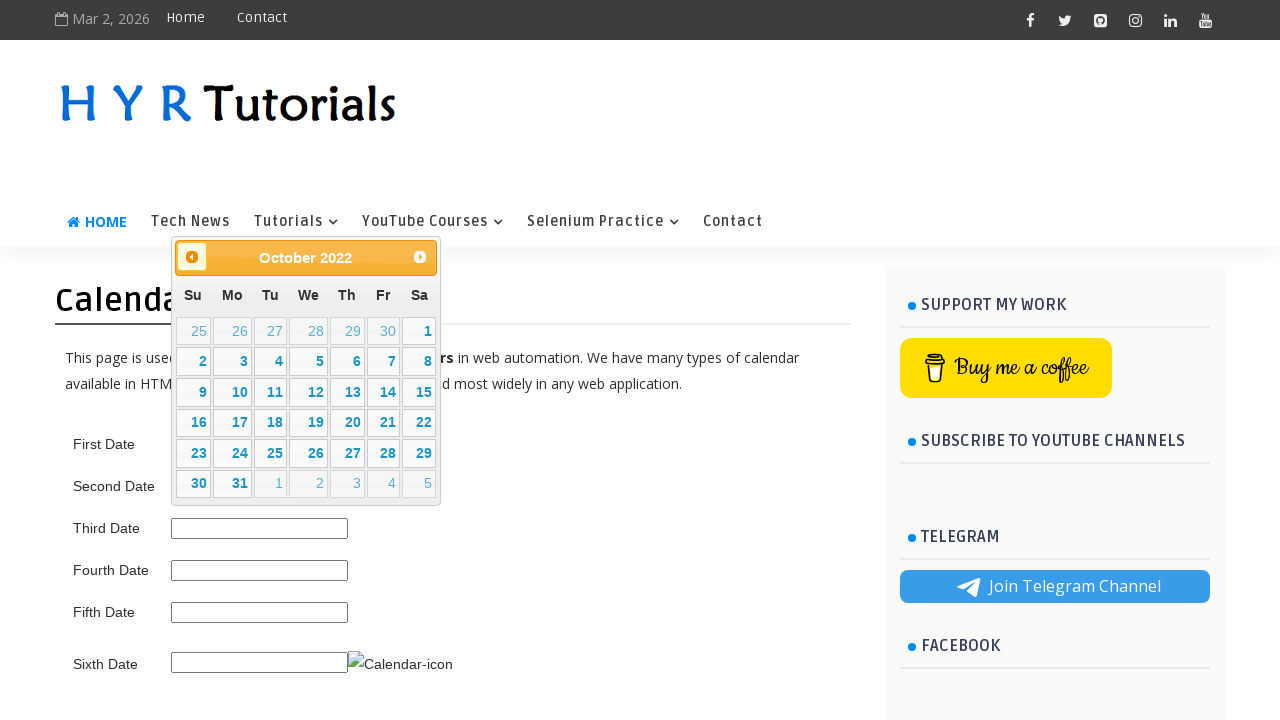

Retrieved updated calendar month/year: October 2022
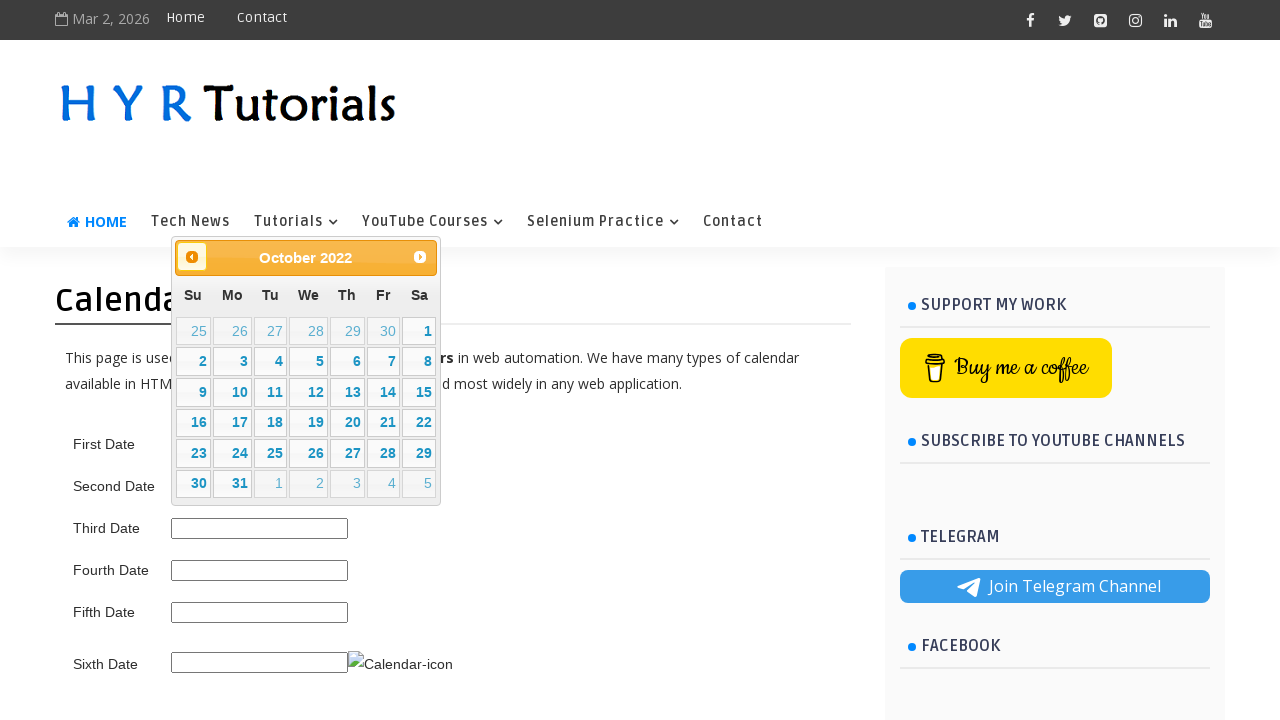

Clicked previous month button to navigate backwards at (192, 257) on .ui-datepicker-prev
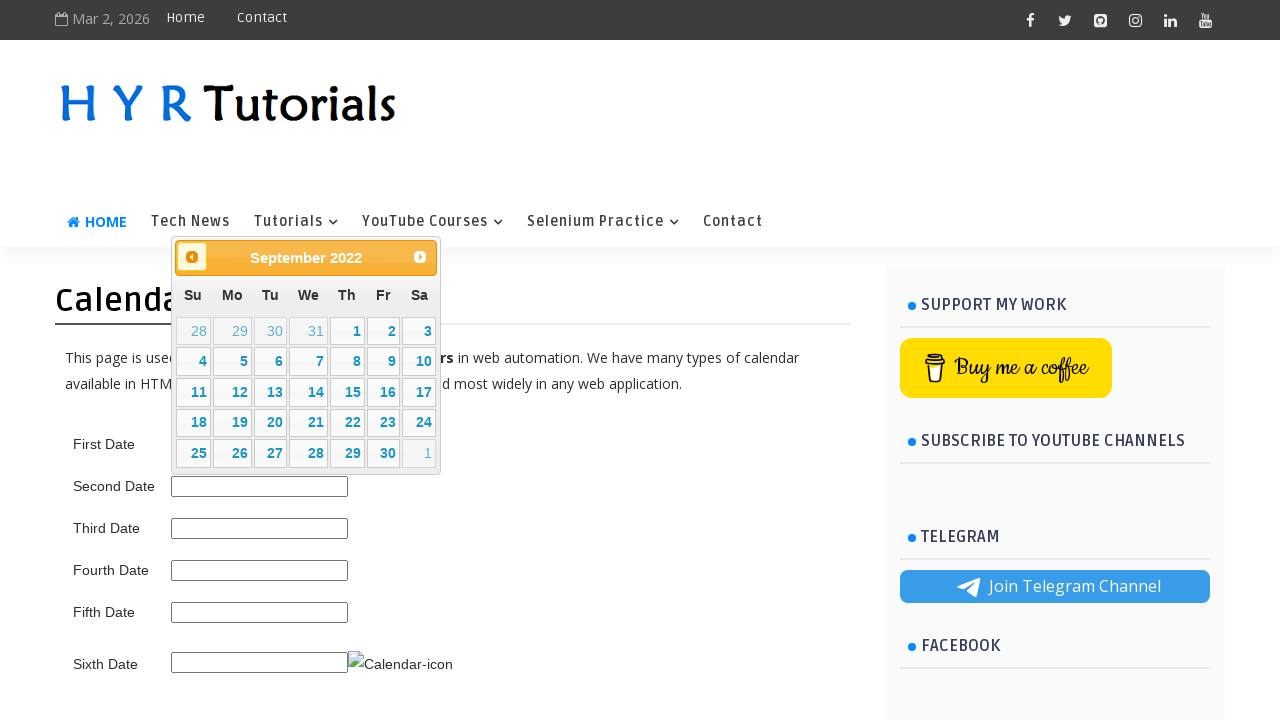

Retrieved updated calendar month/year: September 2022
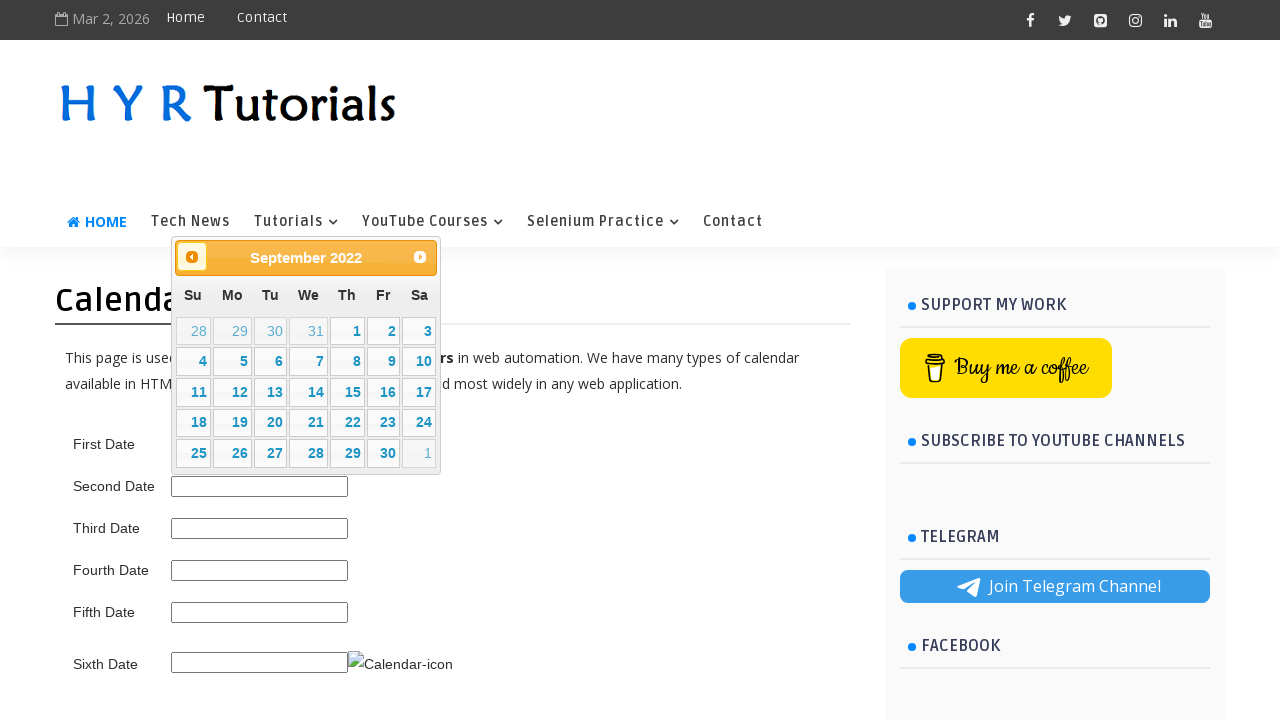

Clicked previous month button to navigate backwards at (192, 257) on .ui-datepicker-prev
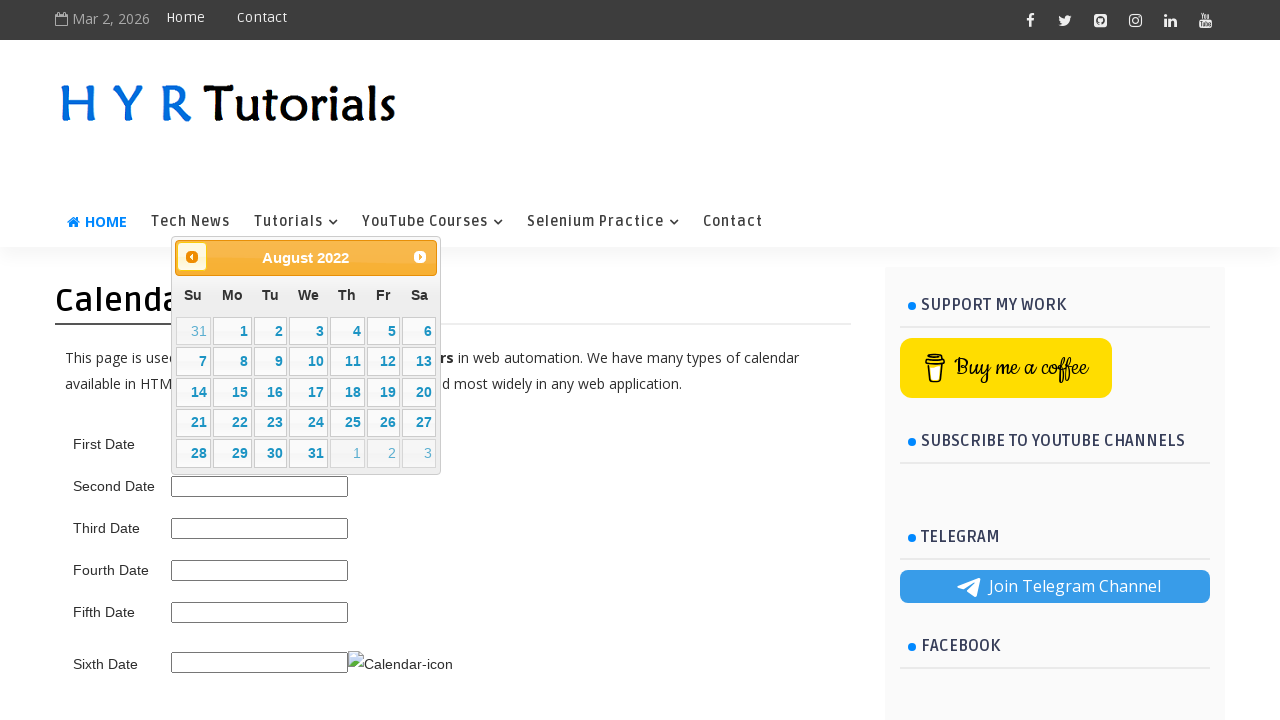

Retrieved updated calendar month/year: August 2022
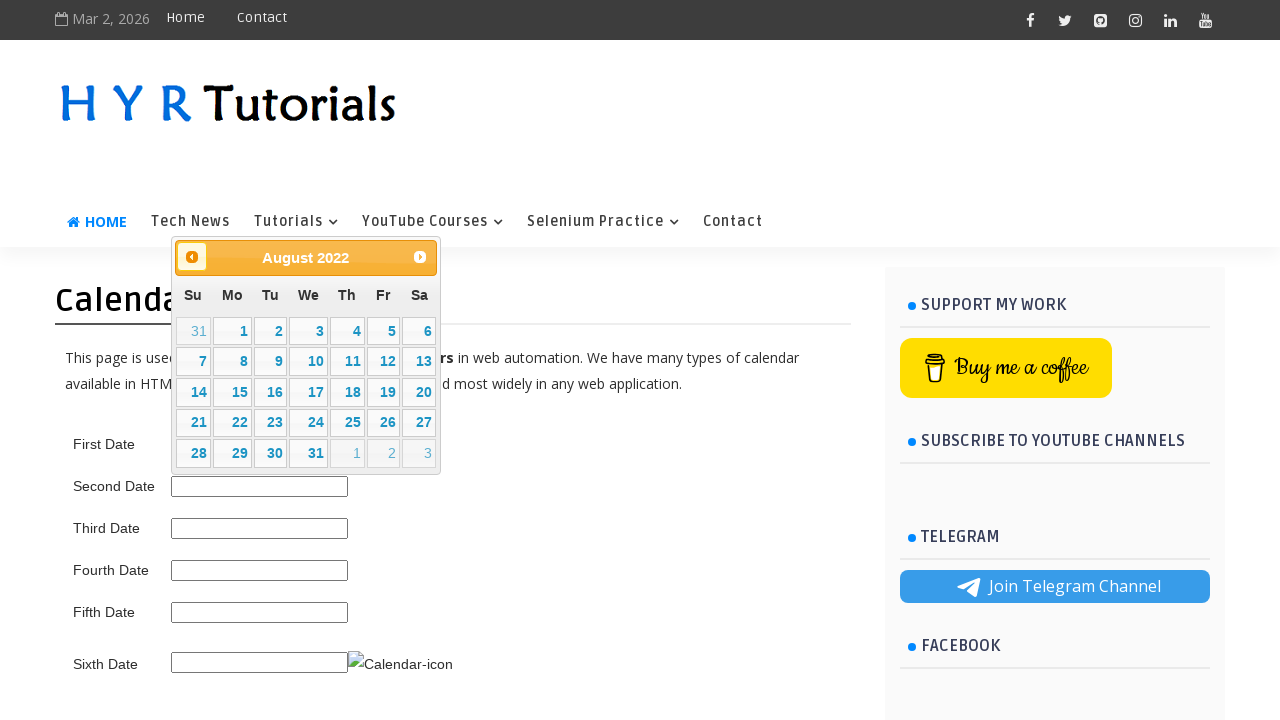

Clicked previous month button to navigate backwards at (192, 257) on .ui-datepicker-prev
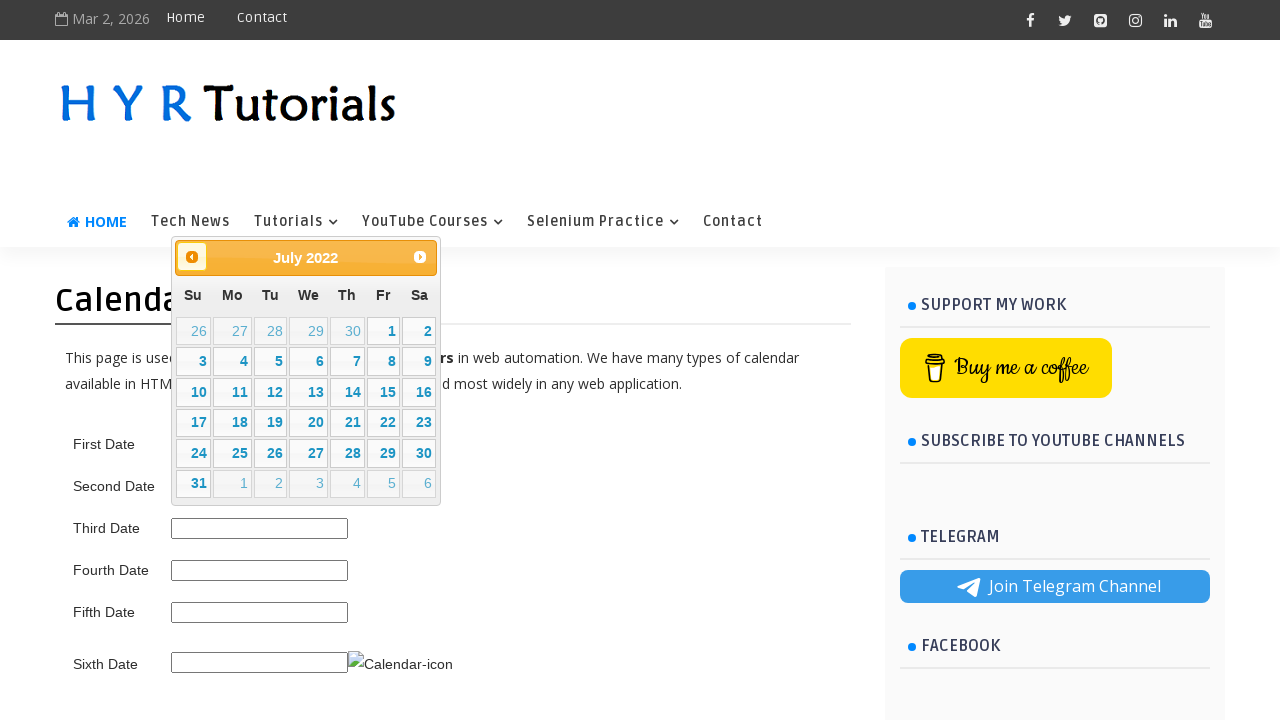

Retrieved updated calendar month/year: July 2022
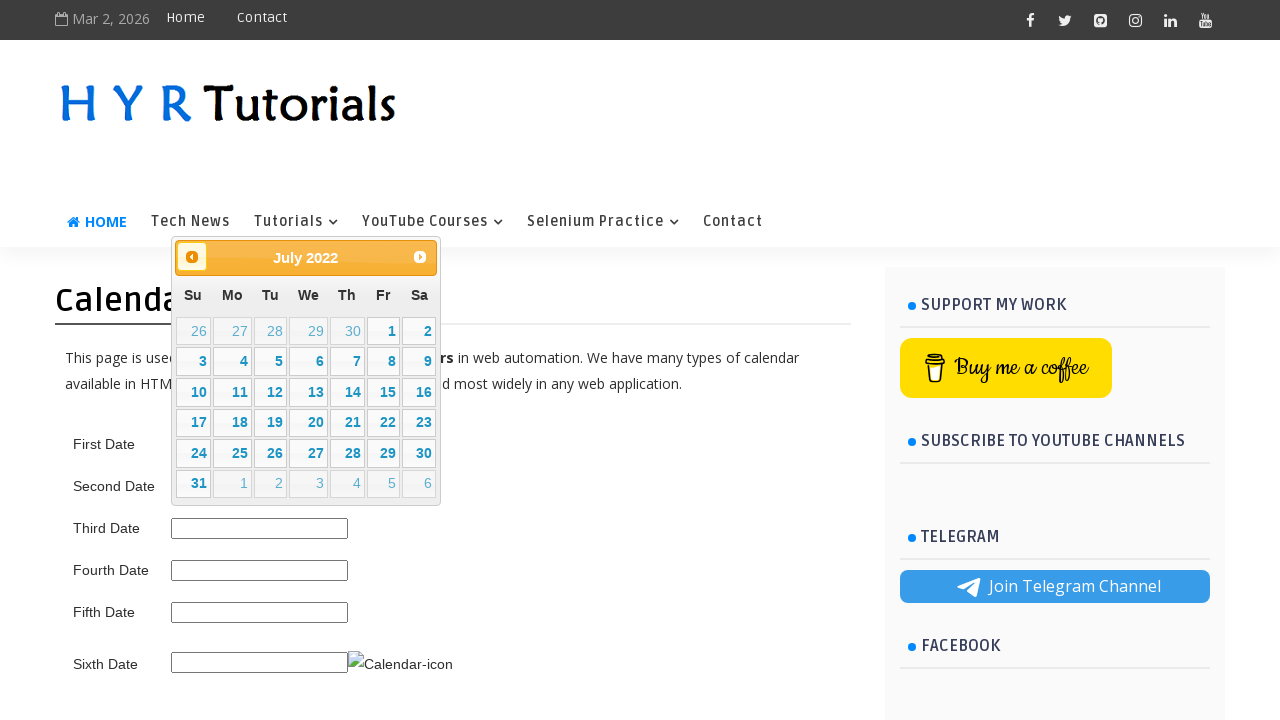

Clicked previous month button to navigate backwards at (192, 257) on .ui-datepicker-prev
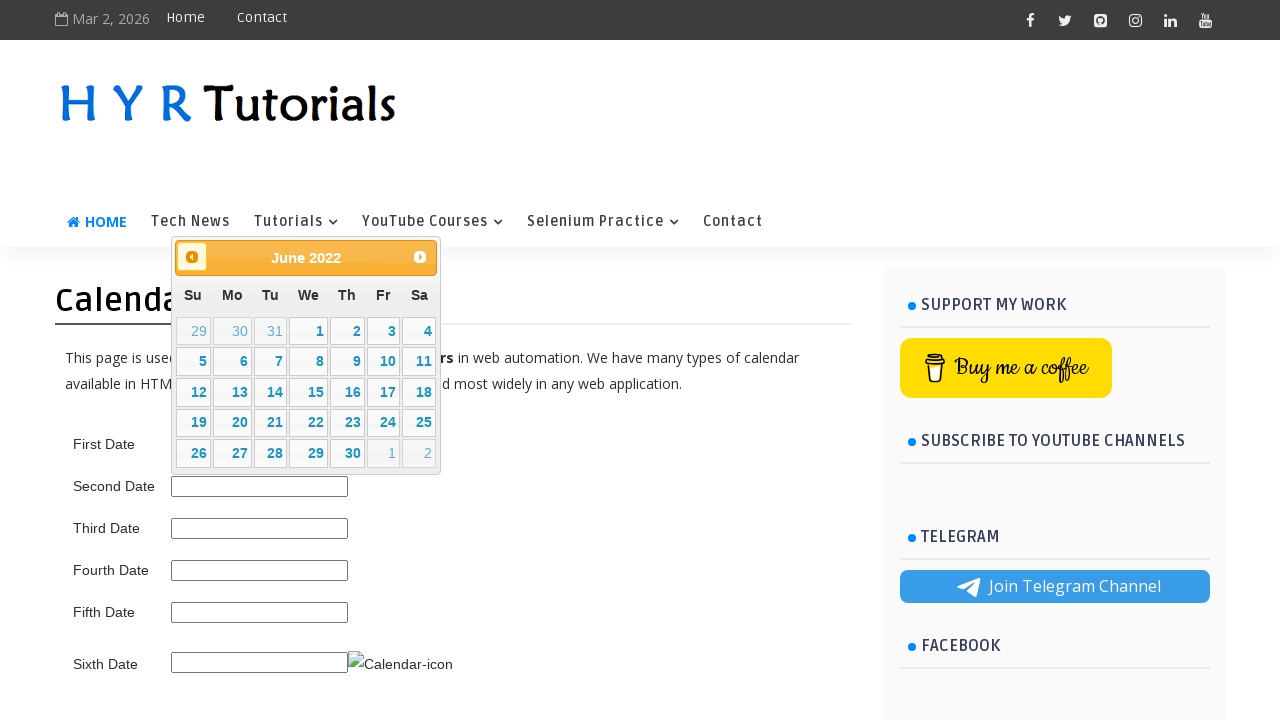

Retrieved updated calendar month/year: June 2022
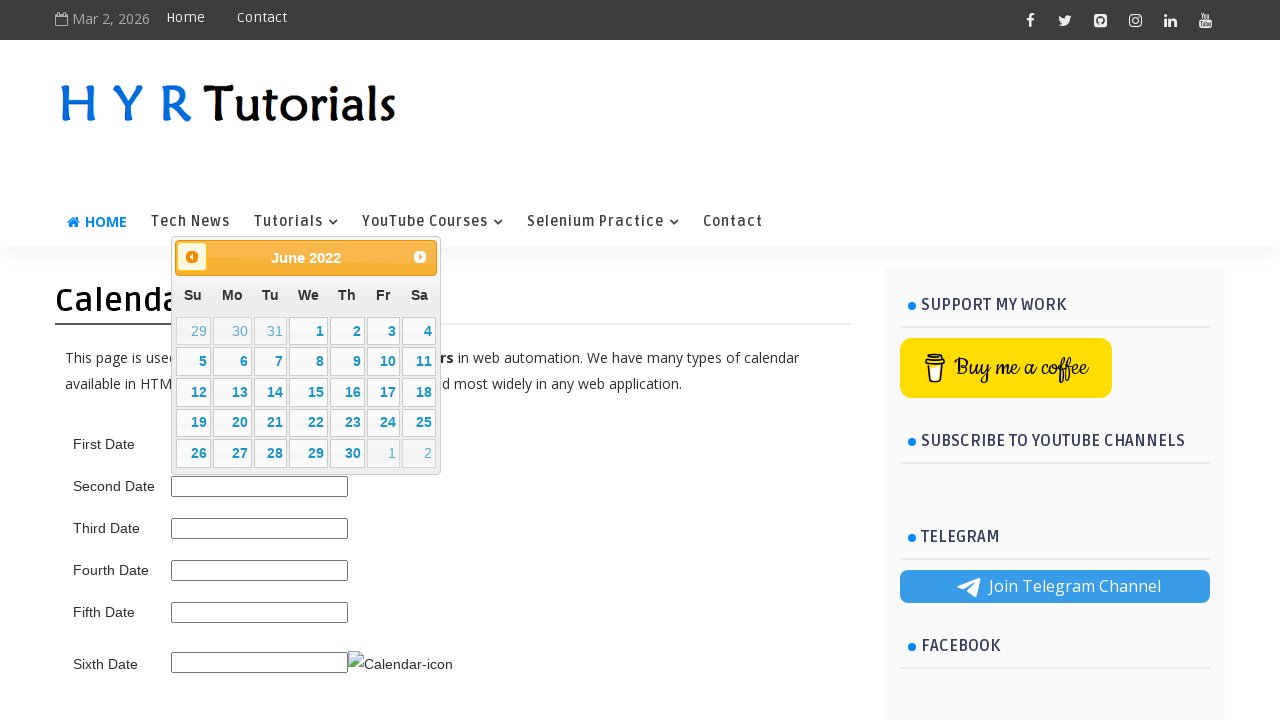

Clicked previous month button to navigate backwards at (192, 257) on .ui-datepicker-prev
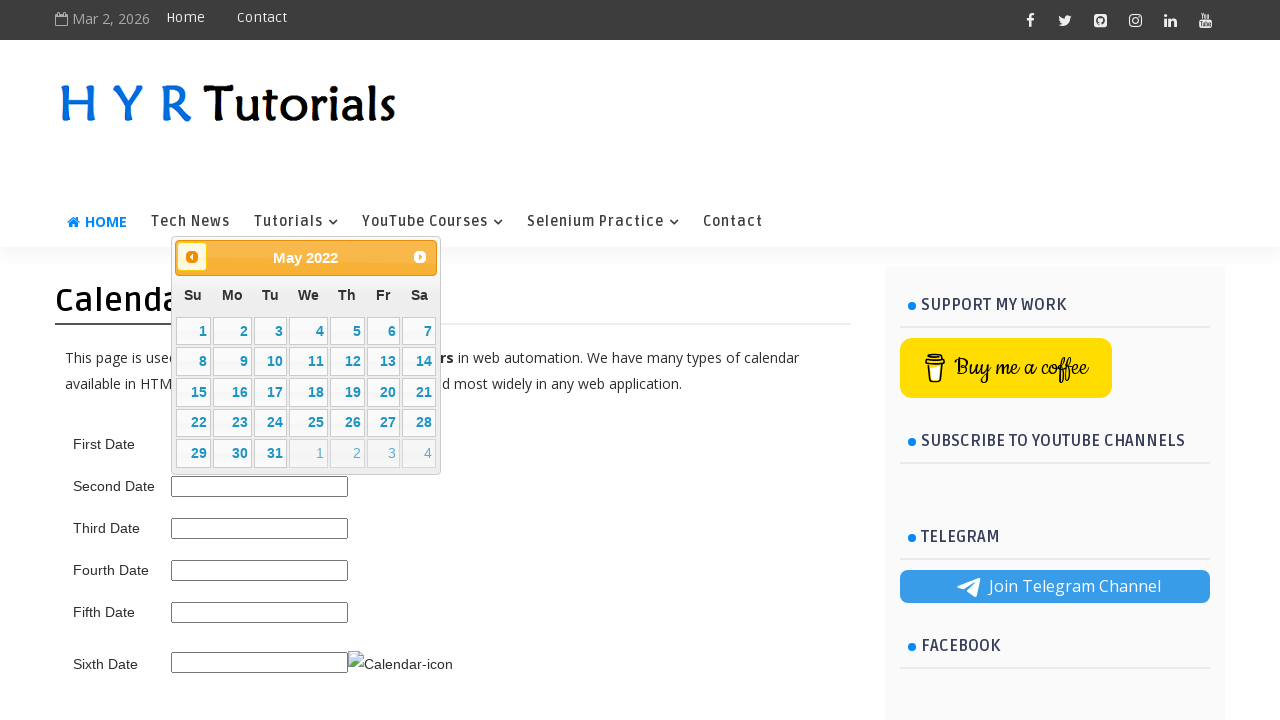

Retrieved updated calendar month/year: May 2022
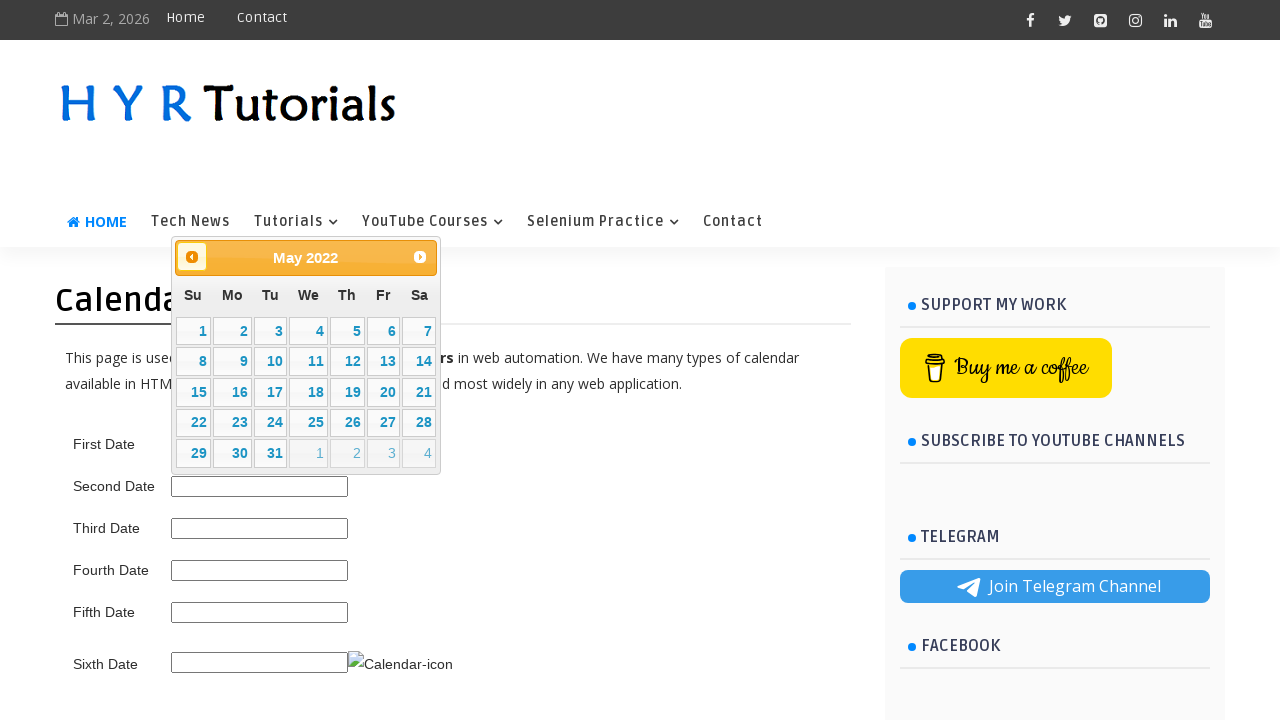

Clicked previous month button to navigate backwards at (192, 257) on .ui-datepicker-prev
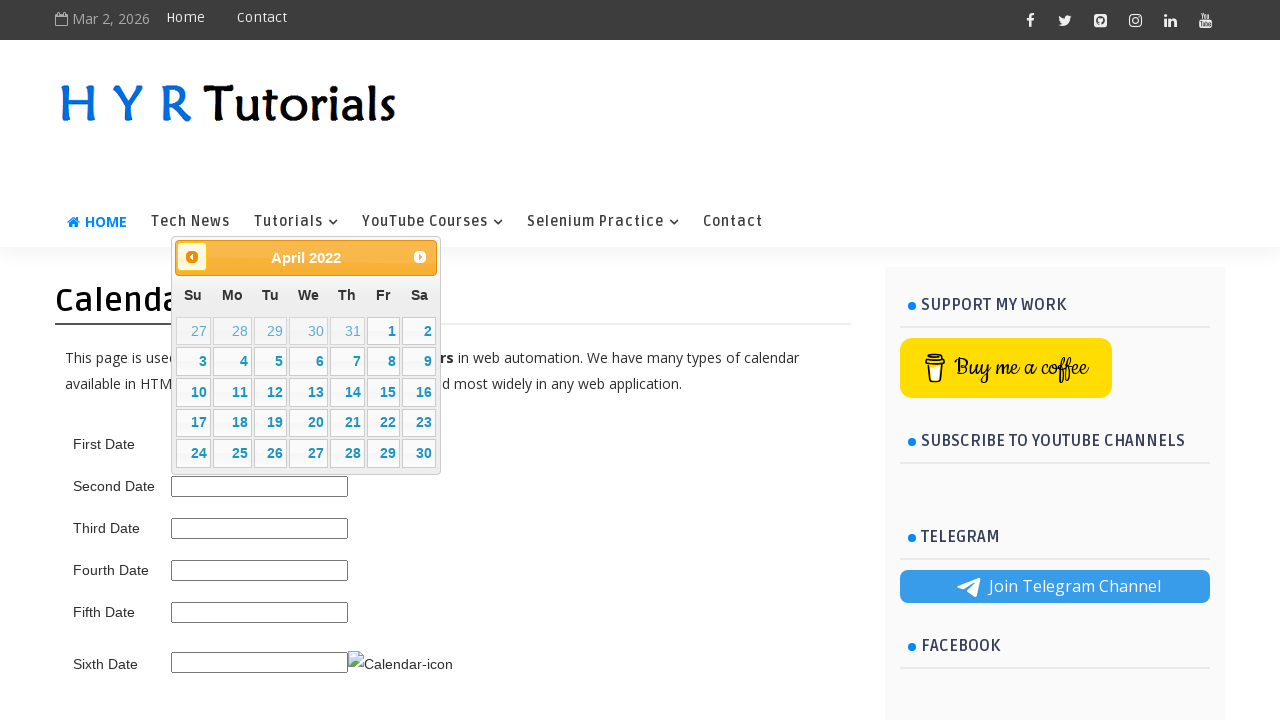

Retrieved updated calendar month/year: April 2022
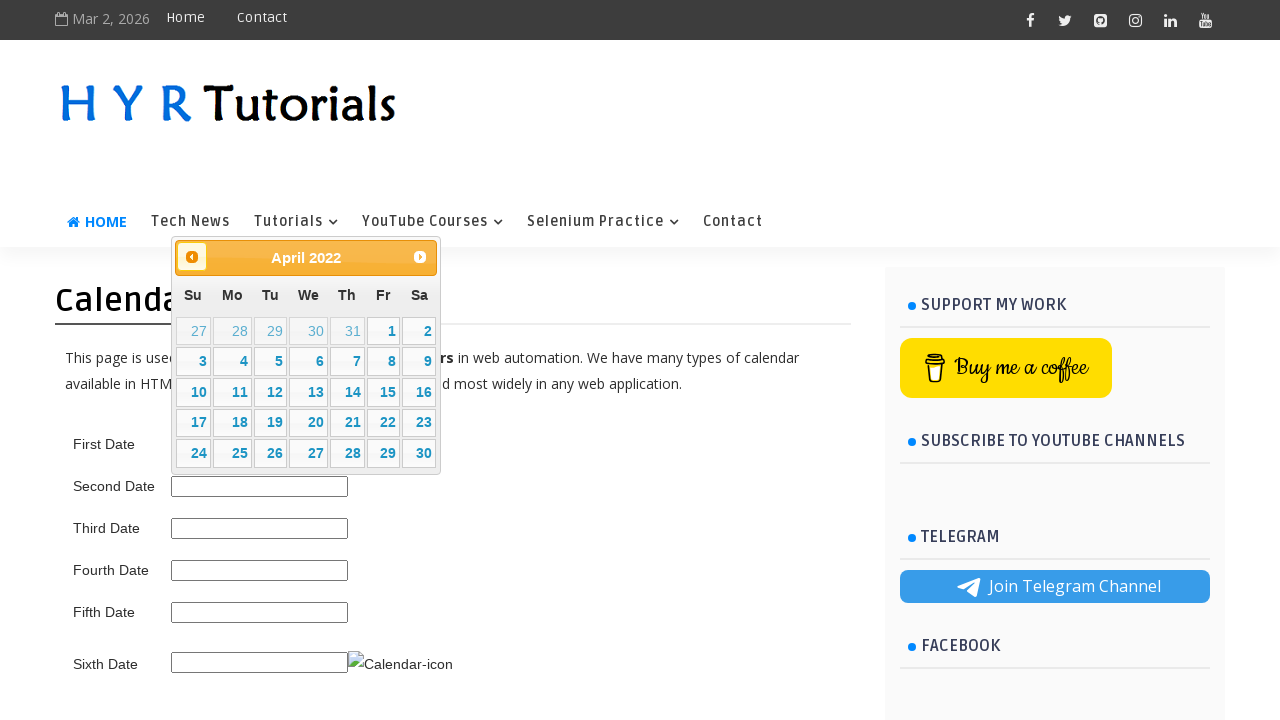

Clicked previous month button to navigate backwards at (192, 257) on .ui-datepicker-prev
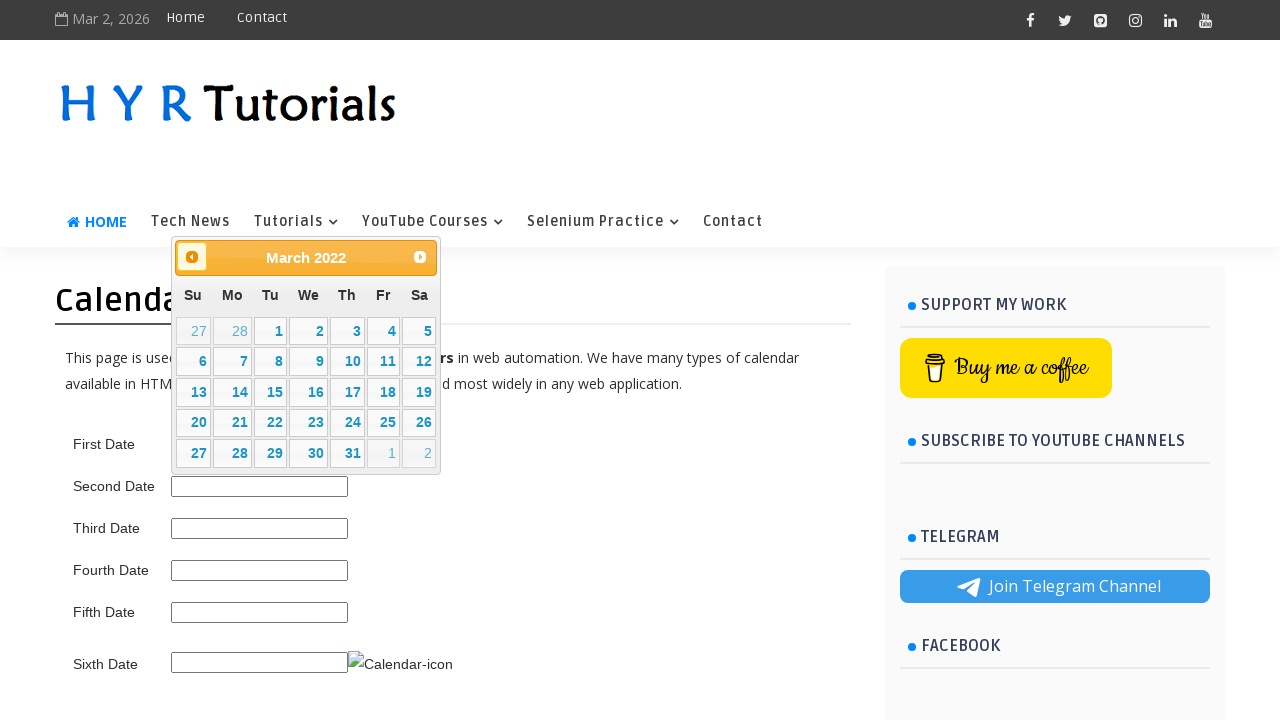

Retrieved updated calendar month/year: March 2022
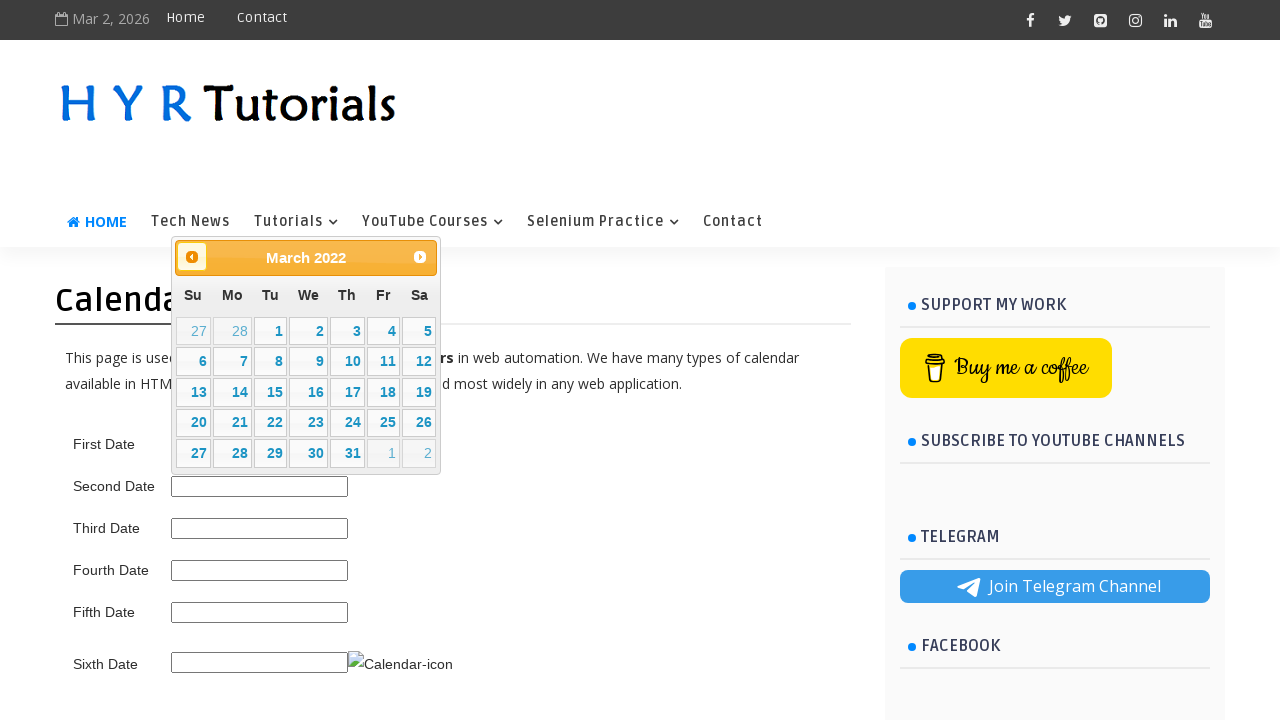

Clicked previous month button to navigate backwards at (192, 257) on .ui-datepicker-prev
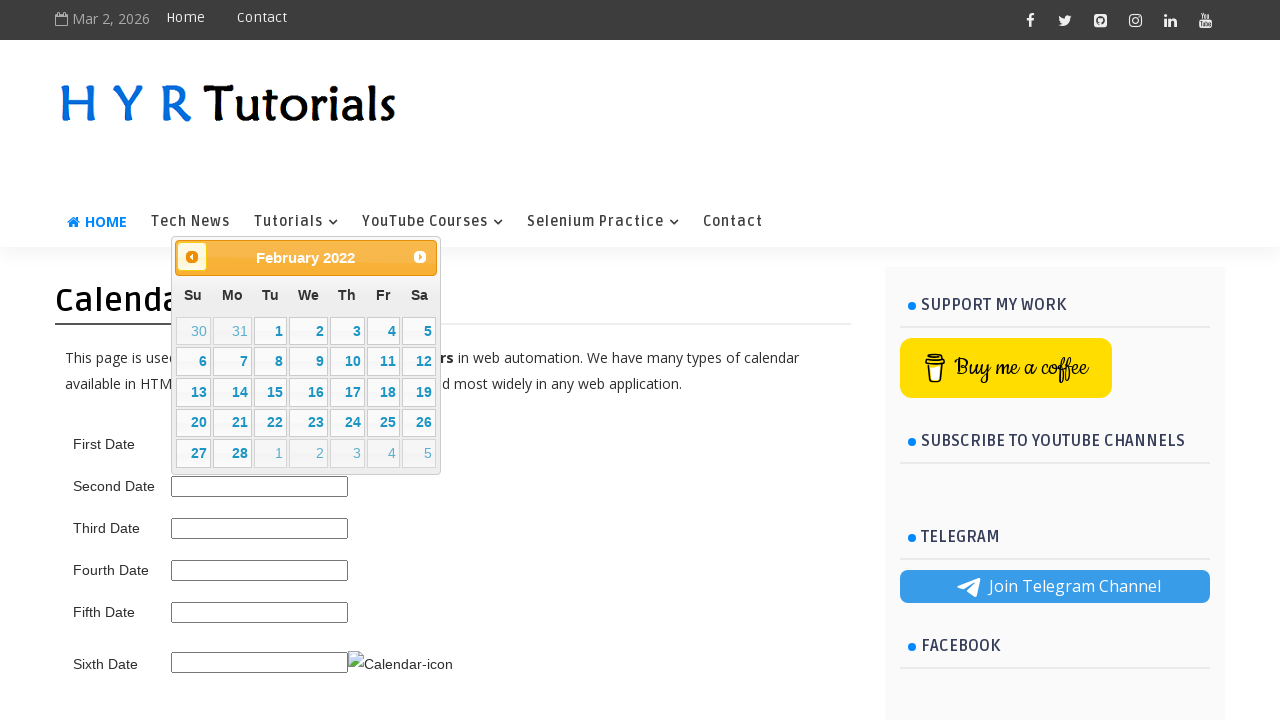

Retrieved updated calendar month/year: February 2022
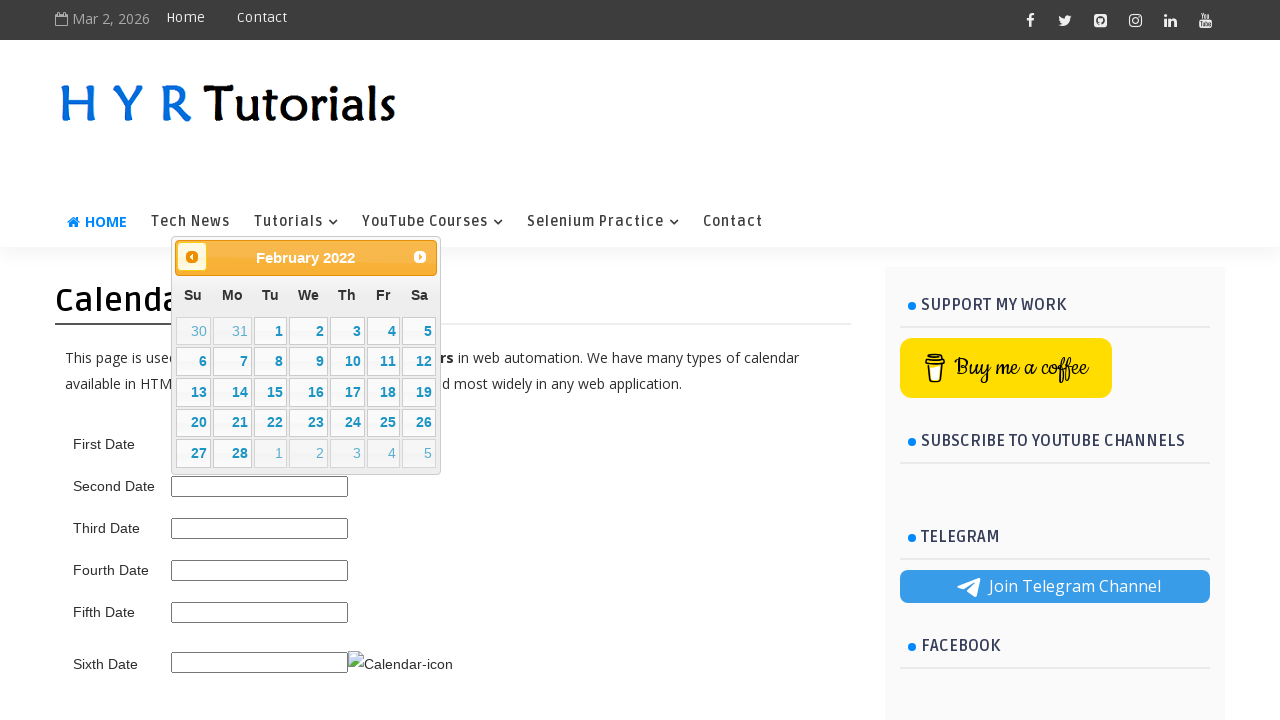

Clicked previous month button to navigate backwards at (192, 257) on .ui-datepicker-prev
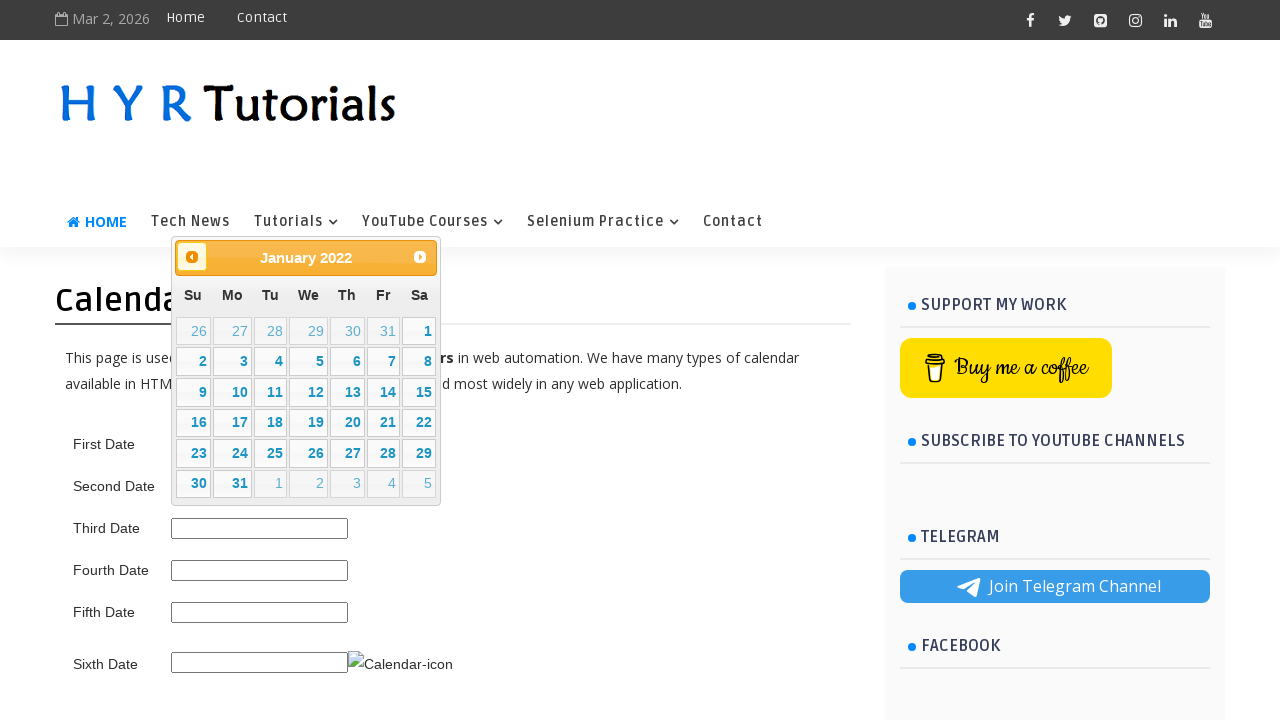

Retrieved updated calendar month/year: January 2022
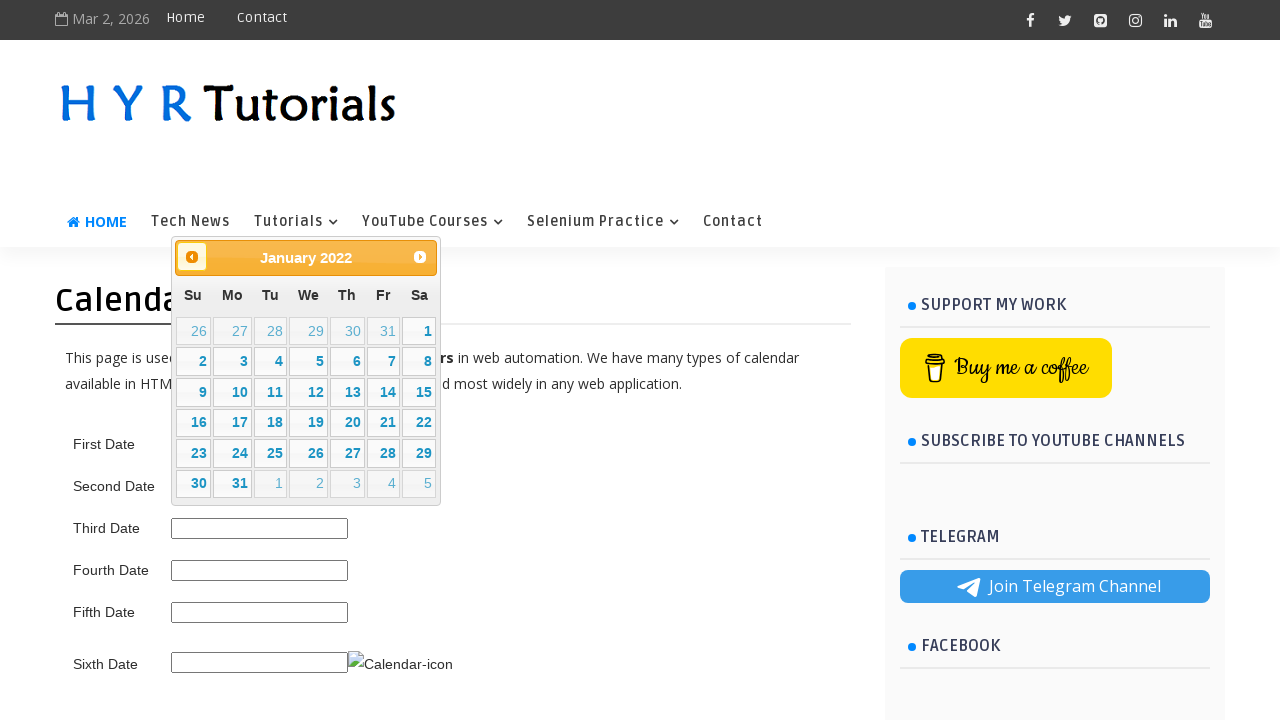

Clicked previous month button to navigate backwards at (192, 257) on .ui-datepicker-prev
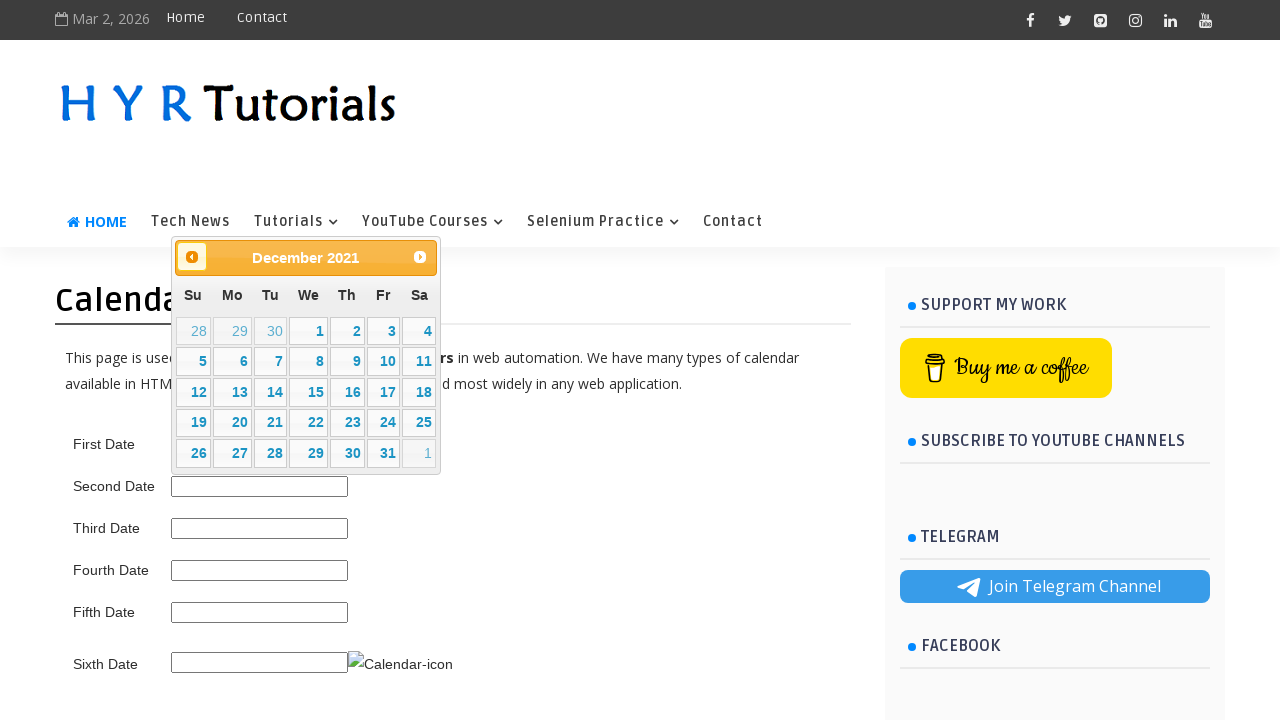

Retrieved updated calendar month/year: December 2021
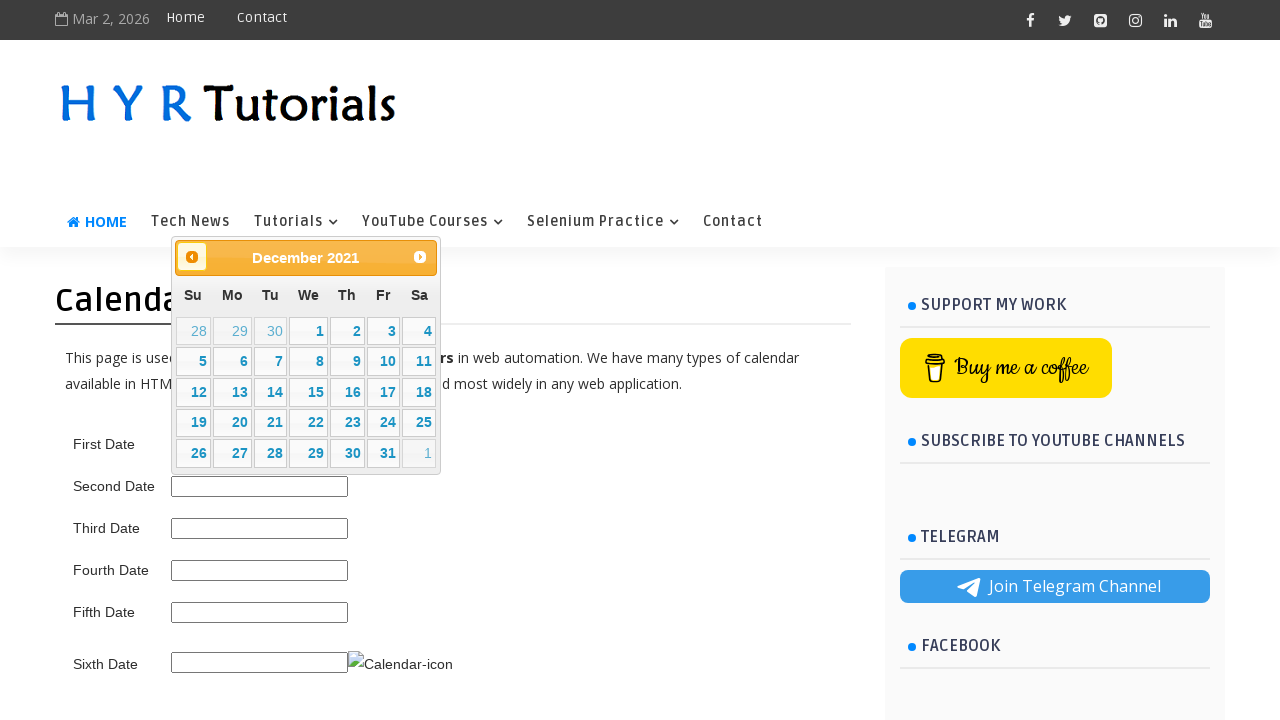

Clicked previous month button to navigate backwards at (192, 257) on .ui-datepicker-prev
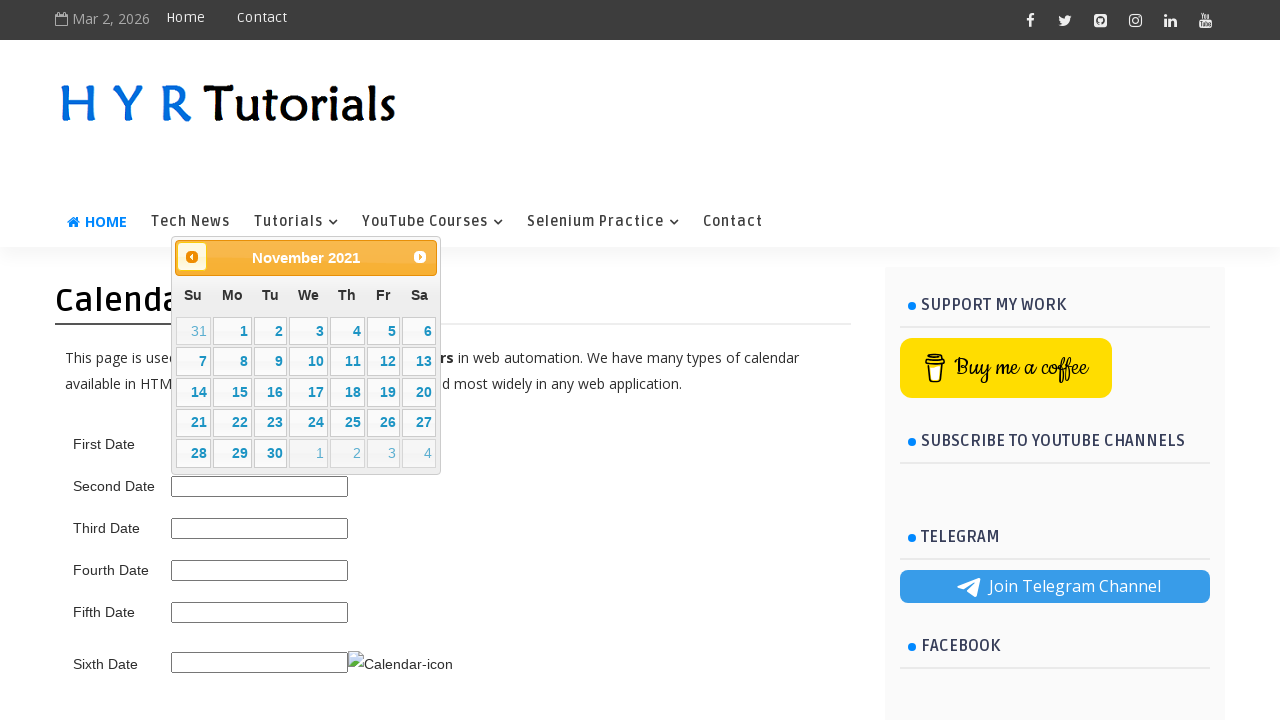

Retrieved updated calendar month/year: November 2021
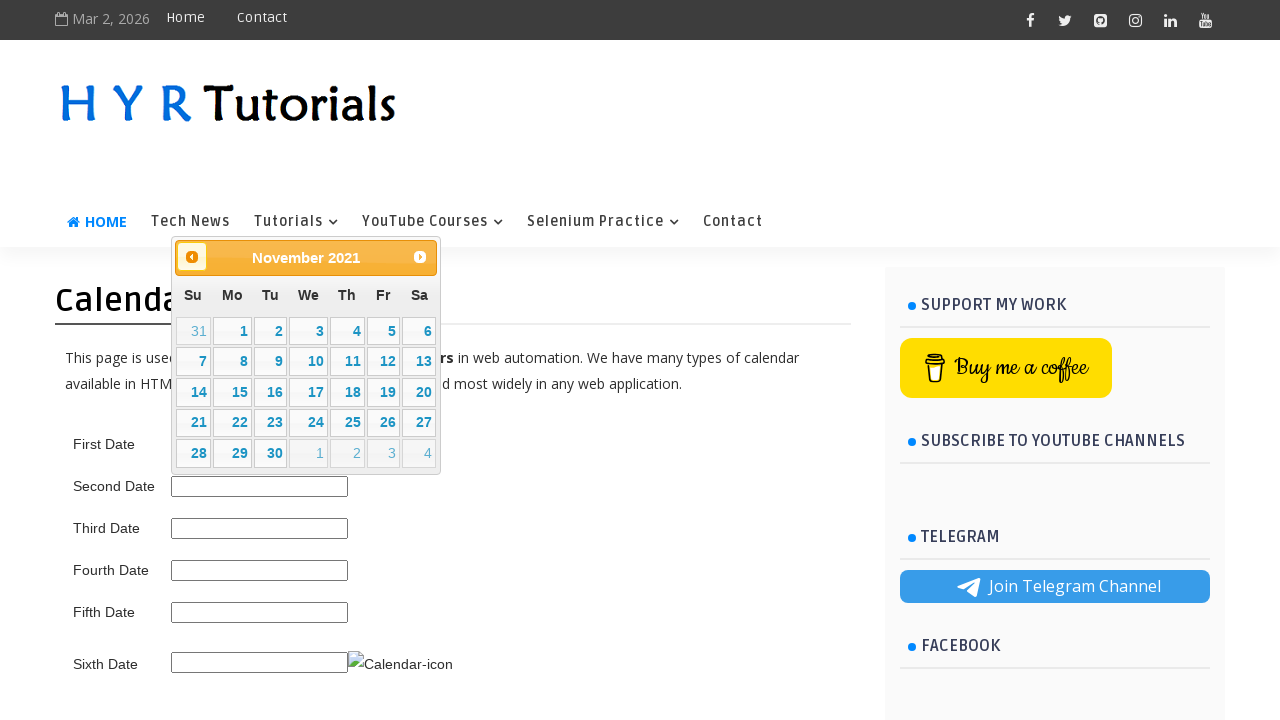

Clicked previous month button to navigate backwards at (192, 257) on .ui-datepicker-prev
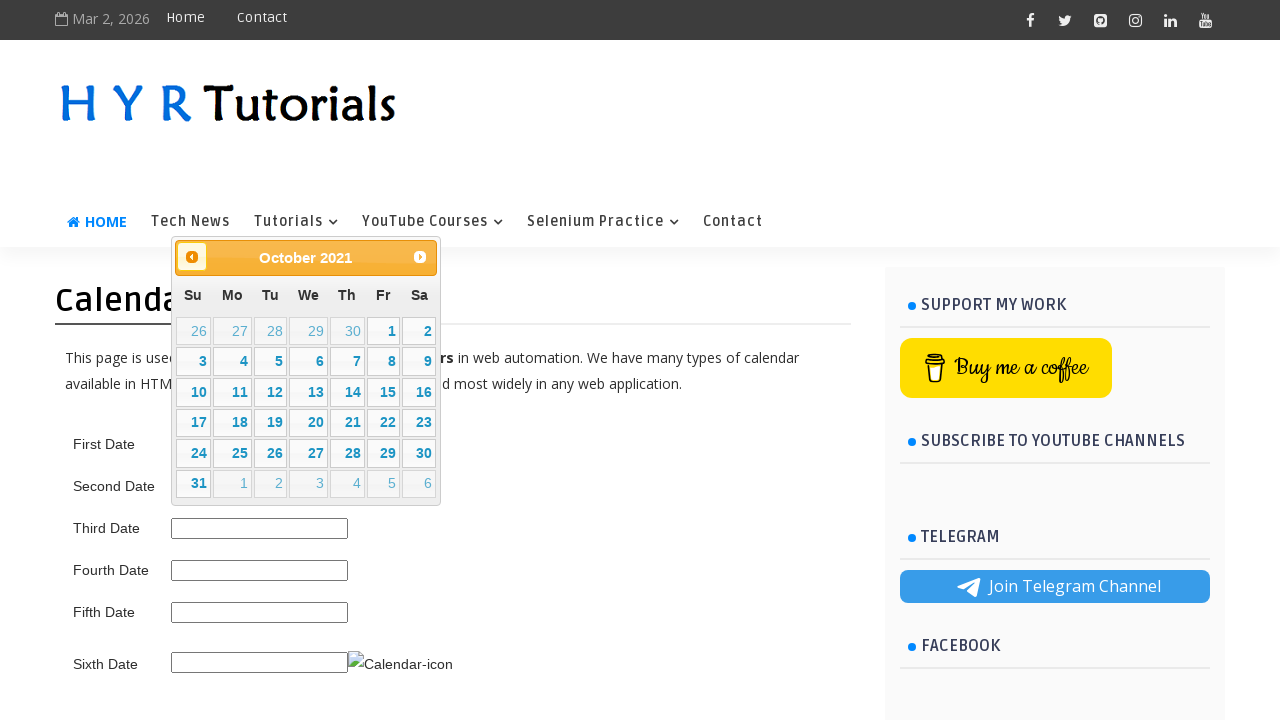

Retrieved updated calendar month/year: October 2021
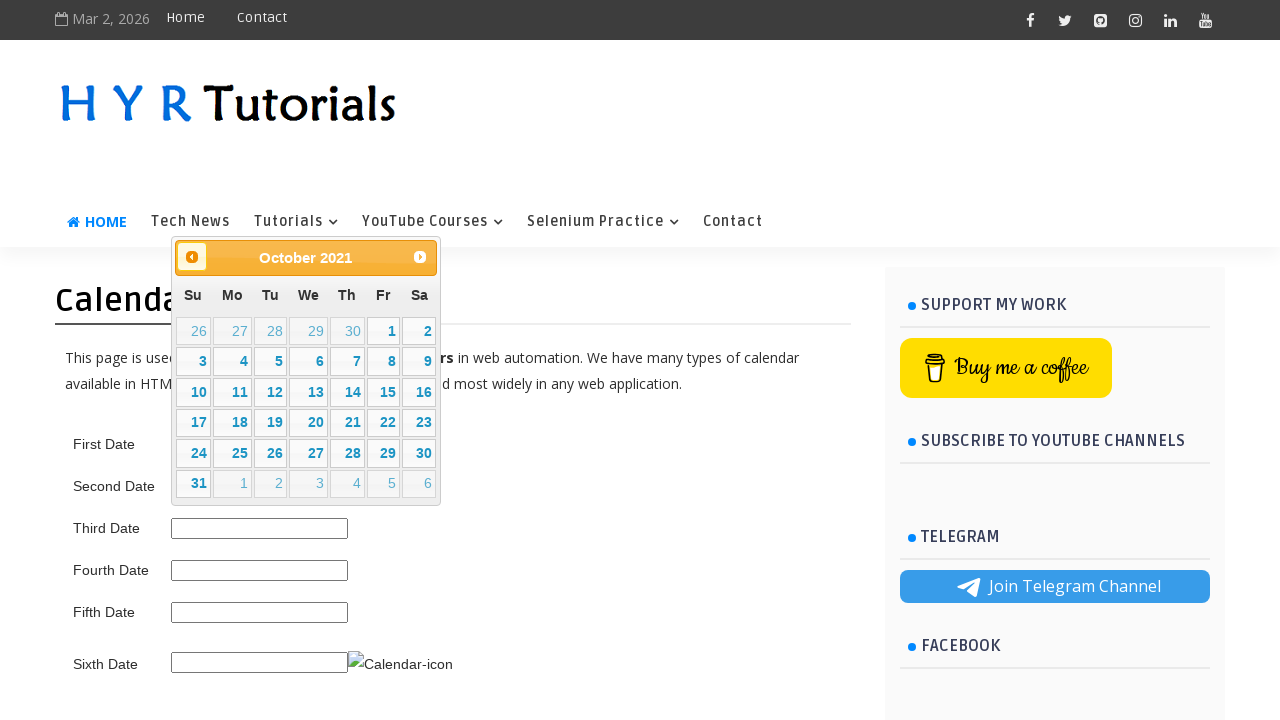

Clicked previous month button to navigate backwards at (192, 257) on .ui-datepicker-prev
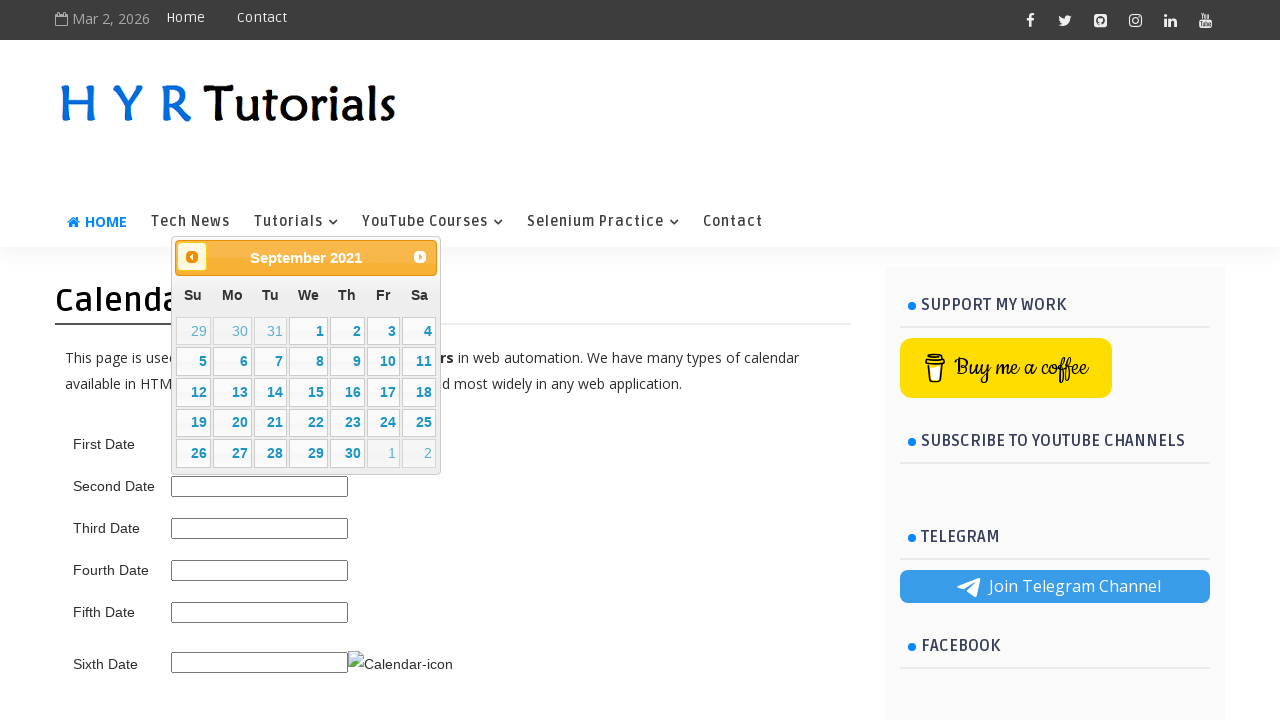

Retrieved updated calendar month/year: September 2021
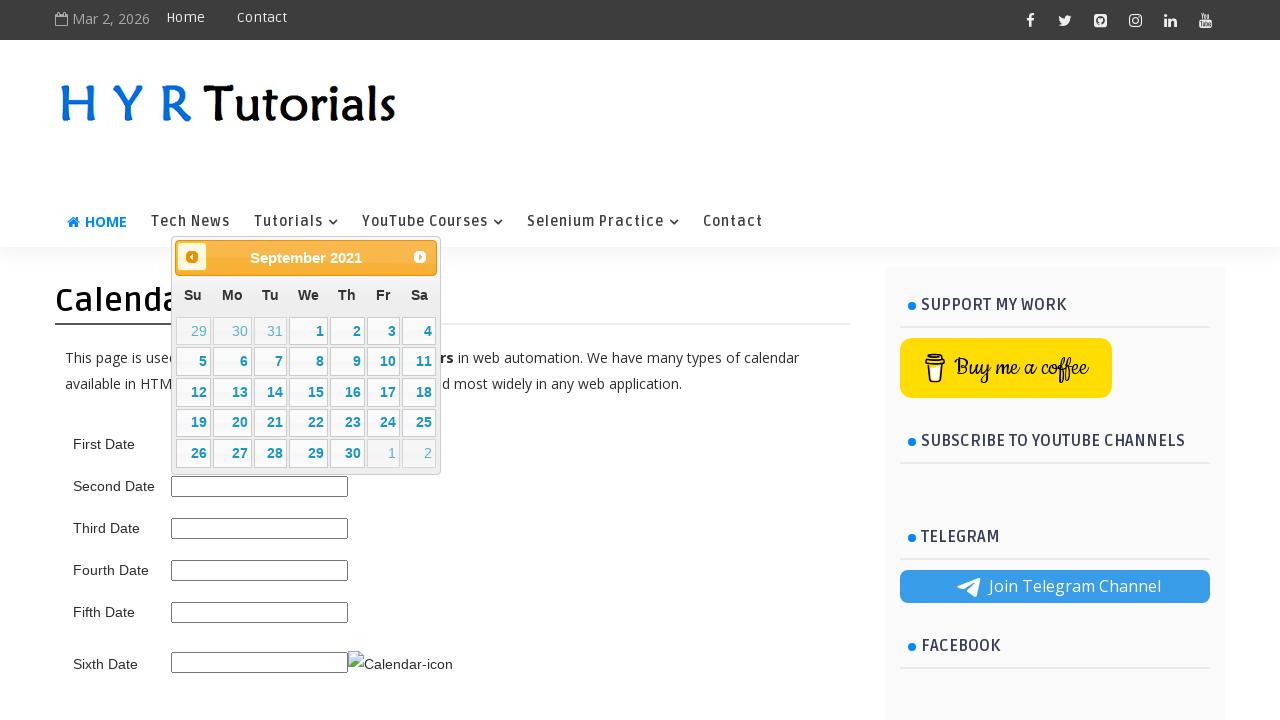

Clicked previous month button to navigate backwards at (192, 257) on .ui-datepicker-prev
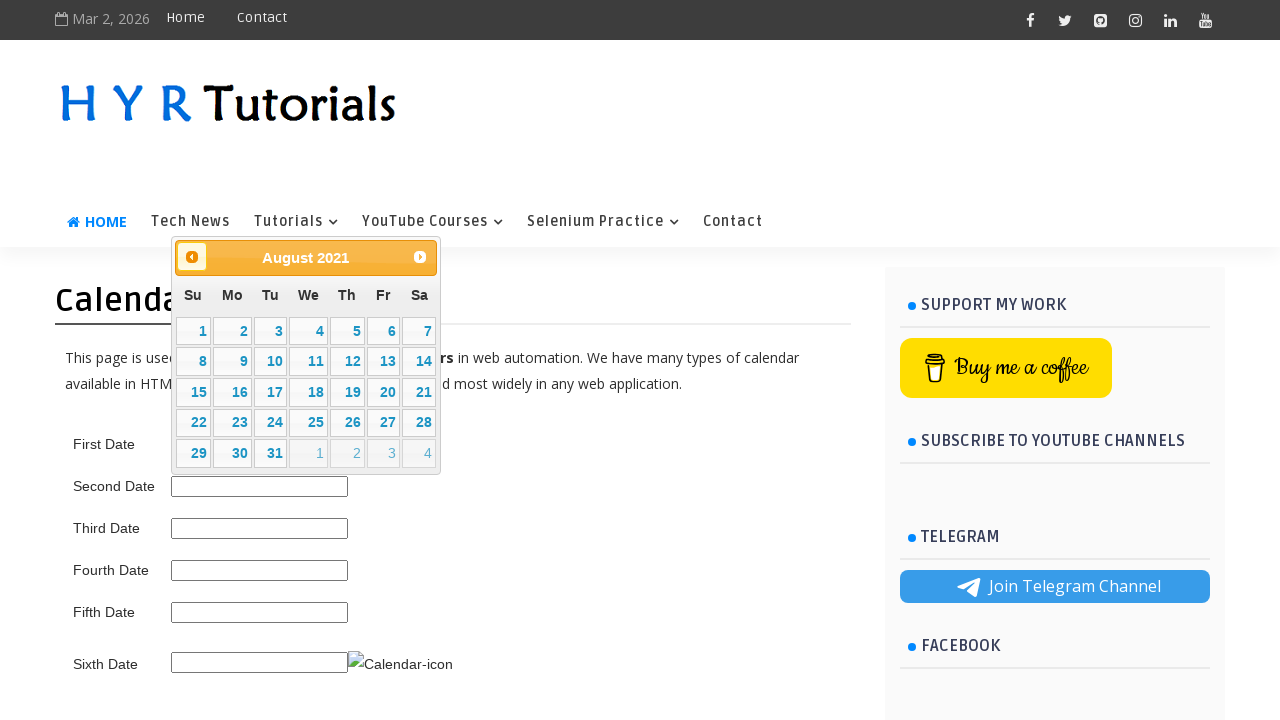

Retrieved updated calendar month/year: August 2021
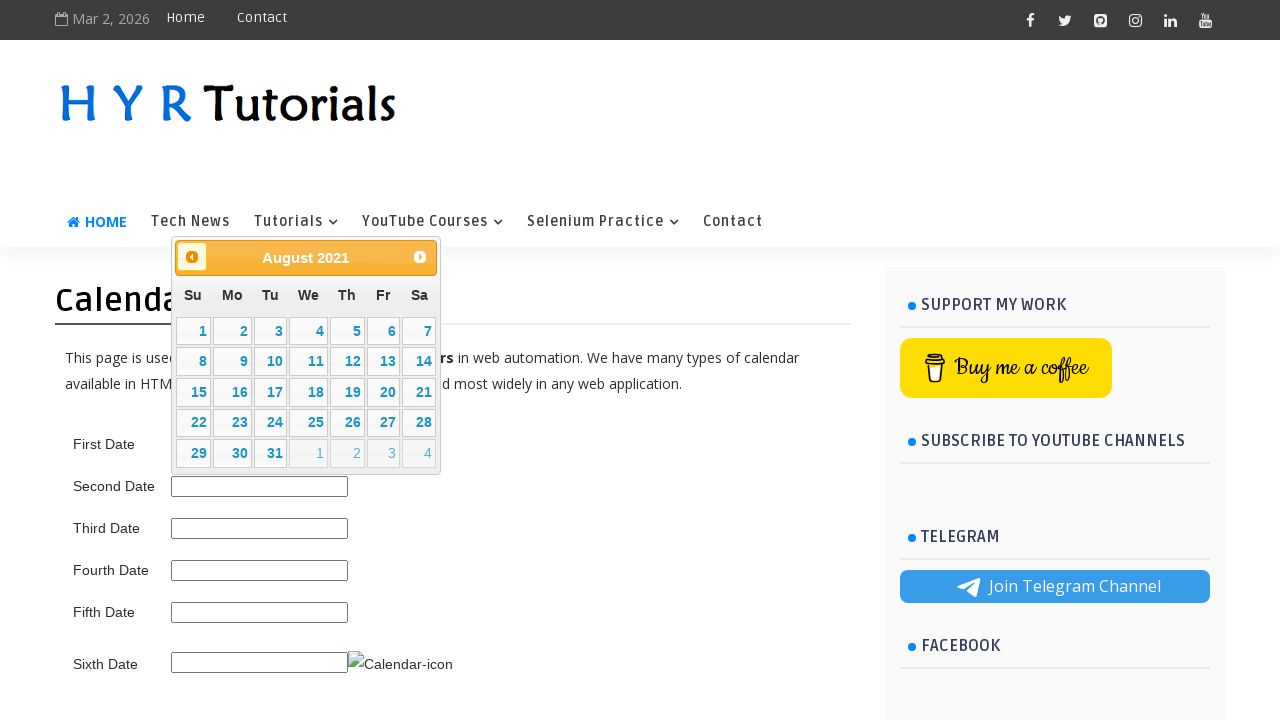

Clicked previous month button to navigate backwards at (192, 257) on .ui-datepicker-prev
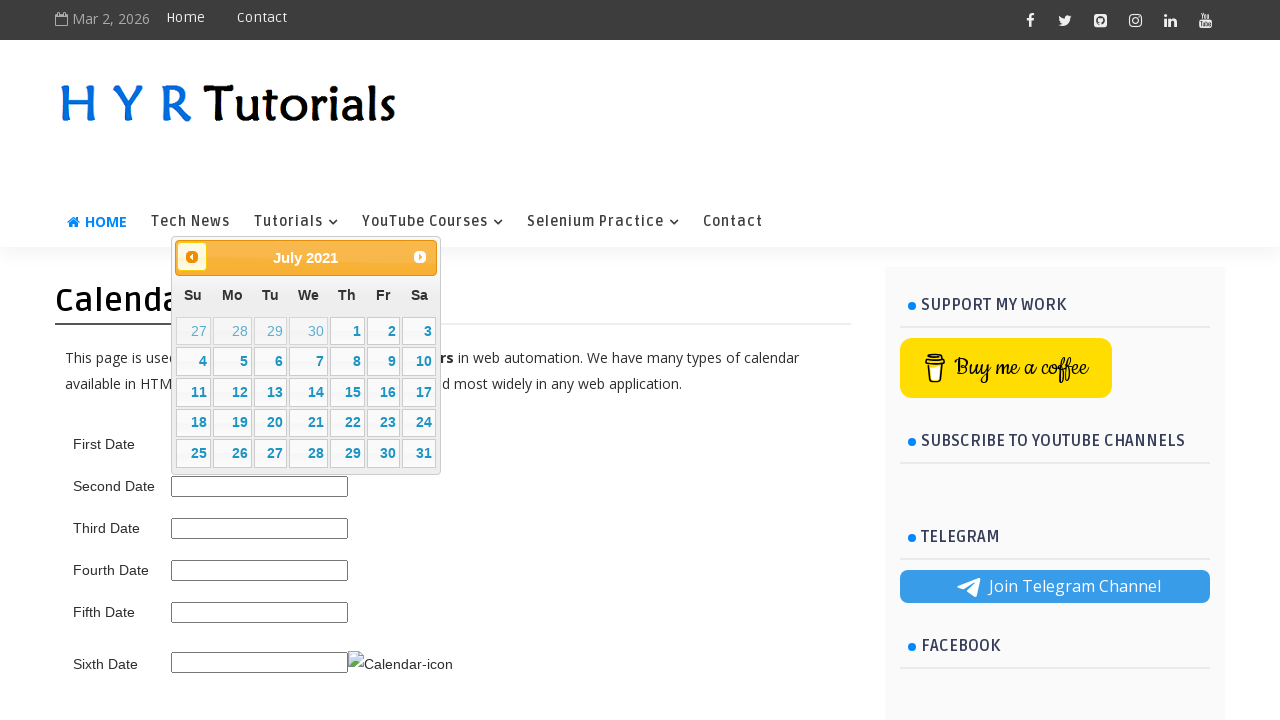

Retrieved updated calendar month/year: July 2021
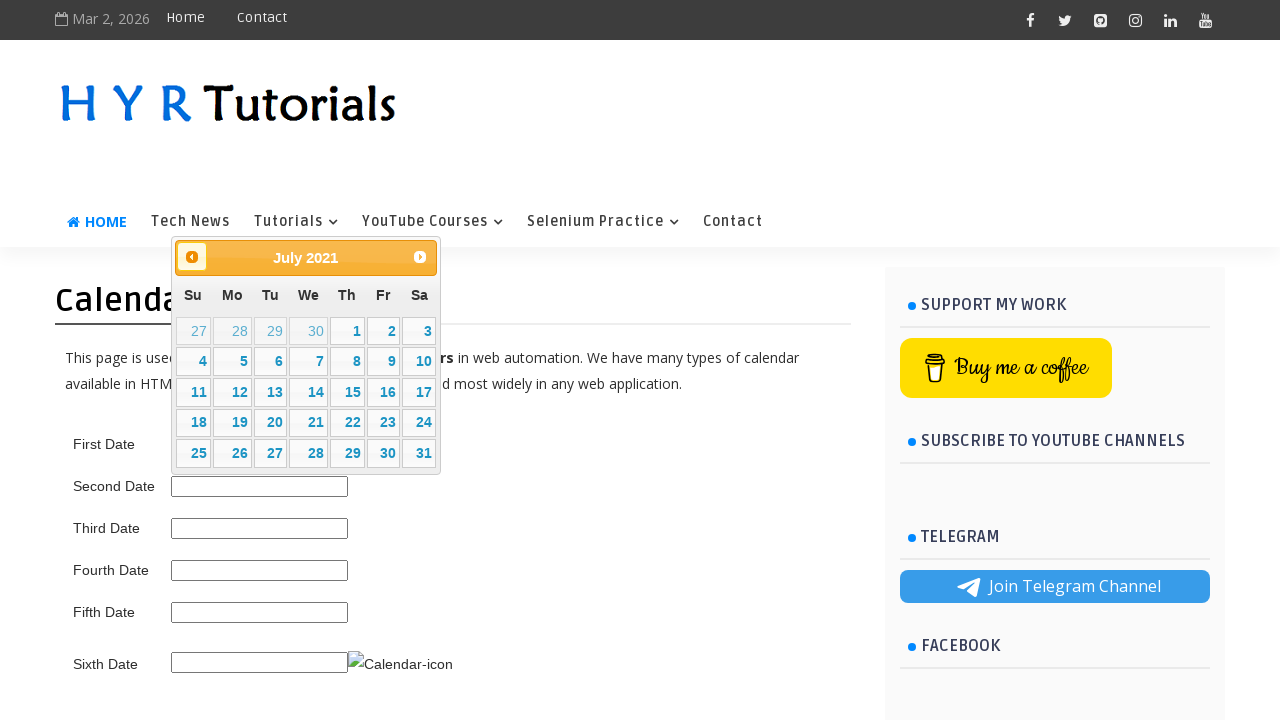

Clicked previous month button to navigate backwards at (192, 257) on .ui-datepicker-prev
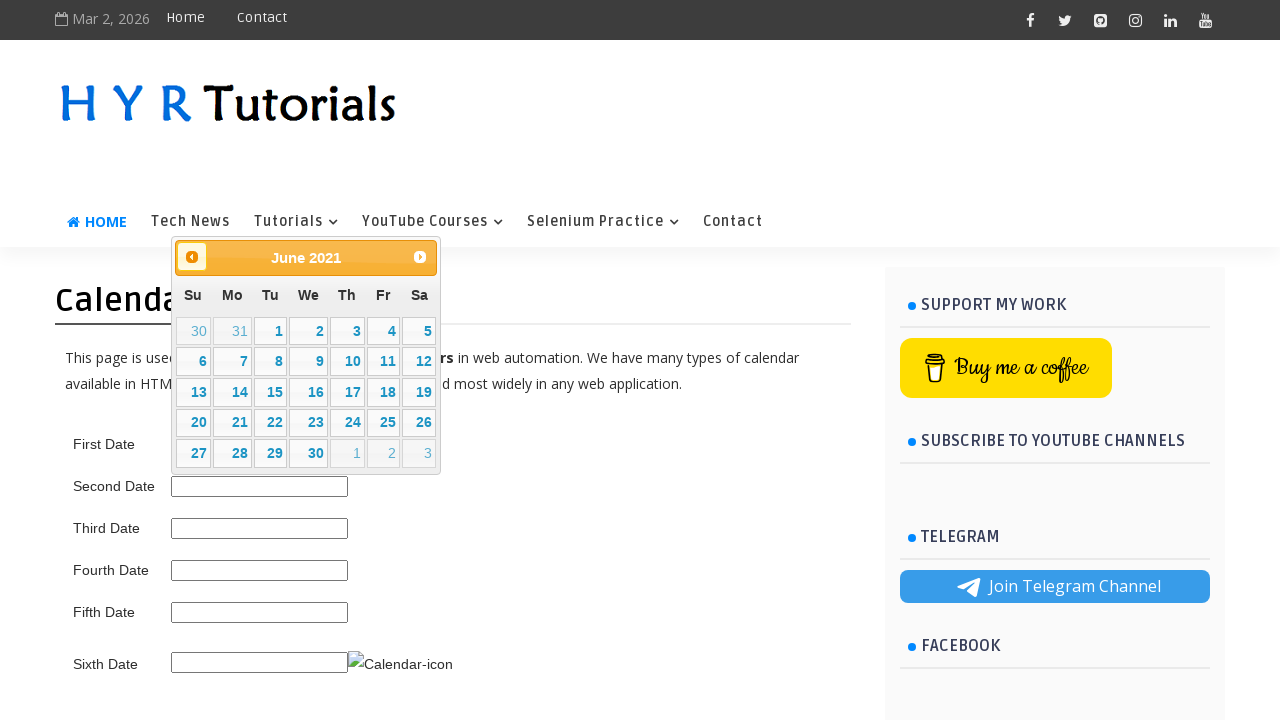

Retrieved updated calendar month/year: June 2021
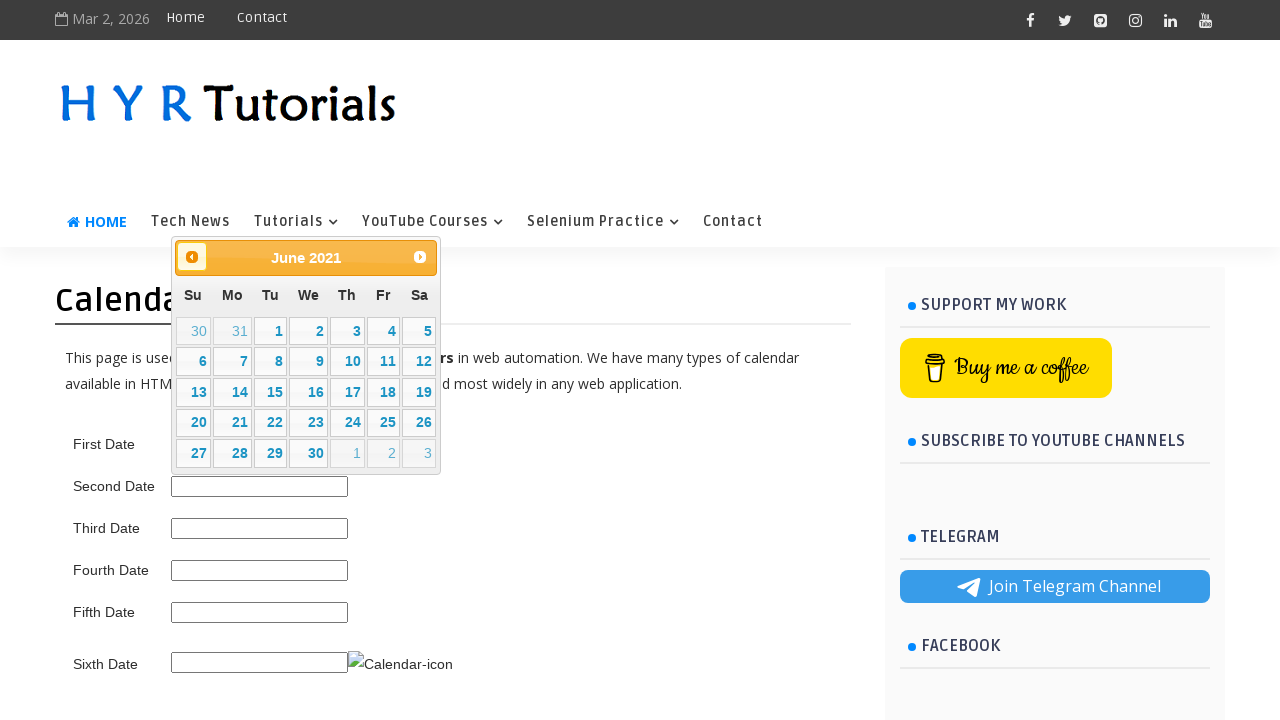

Selected day 5 from calendar at (419, 331) on //table[@class='ui-datepicker-calendar']//td[not(contains(@class,'ui-datepicker-
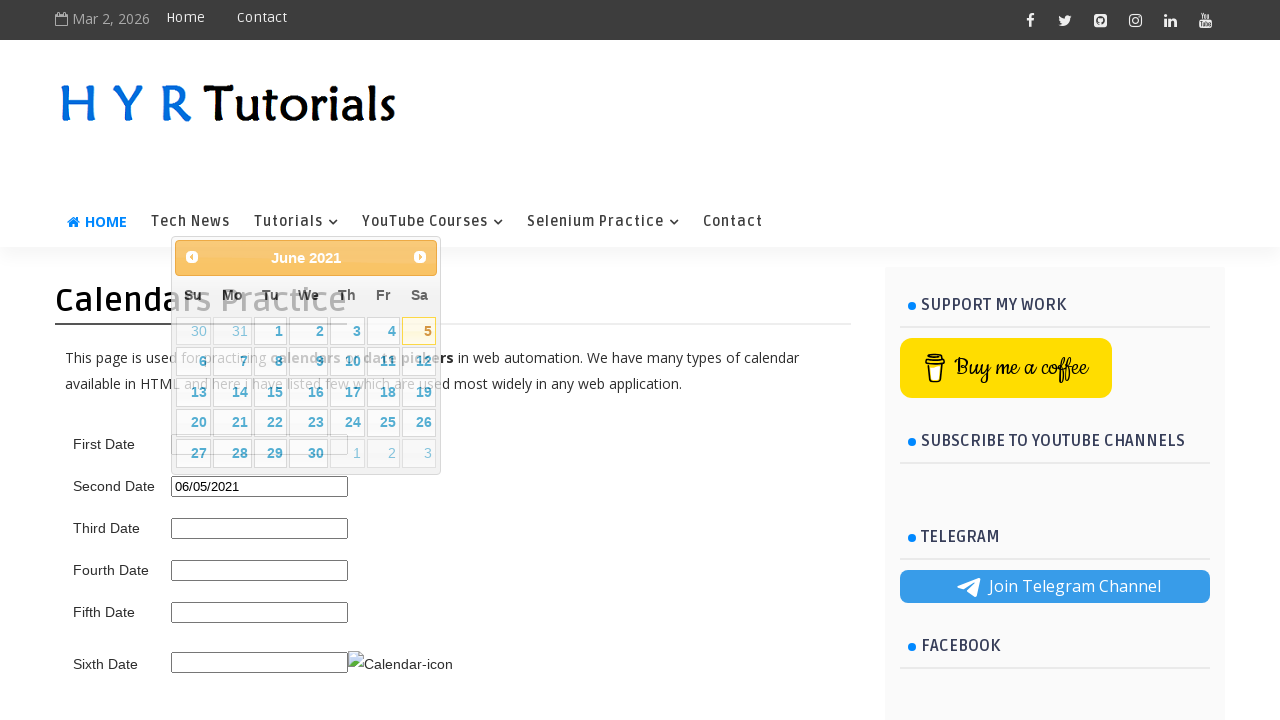

Successfully selected June 5, 2021
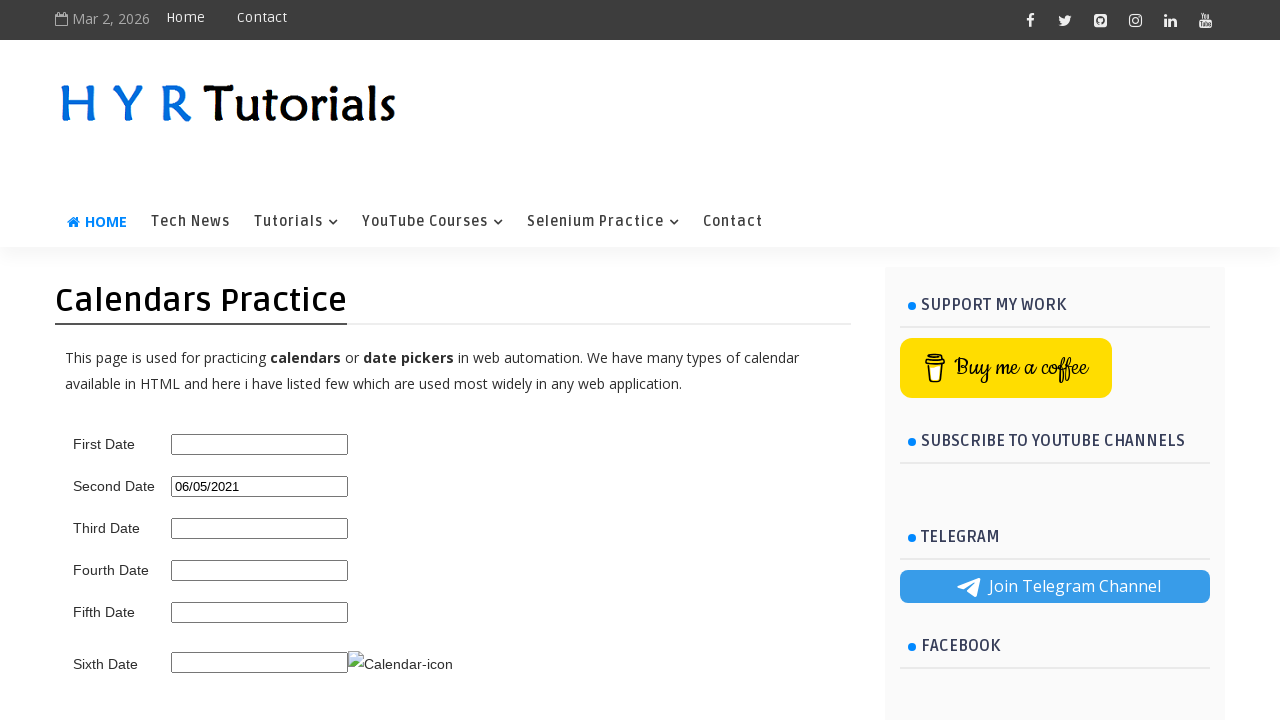

Opened date picker for second date selection at (260, 486) on #second_date_picker
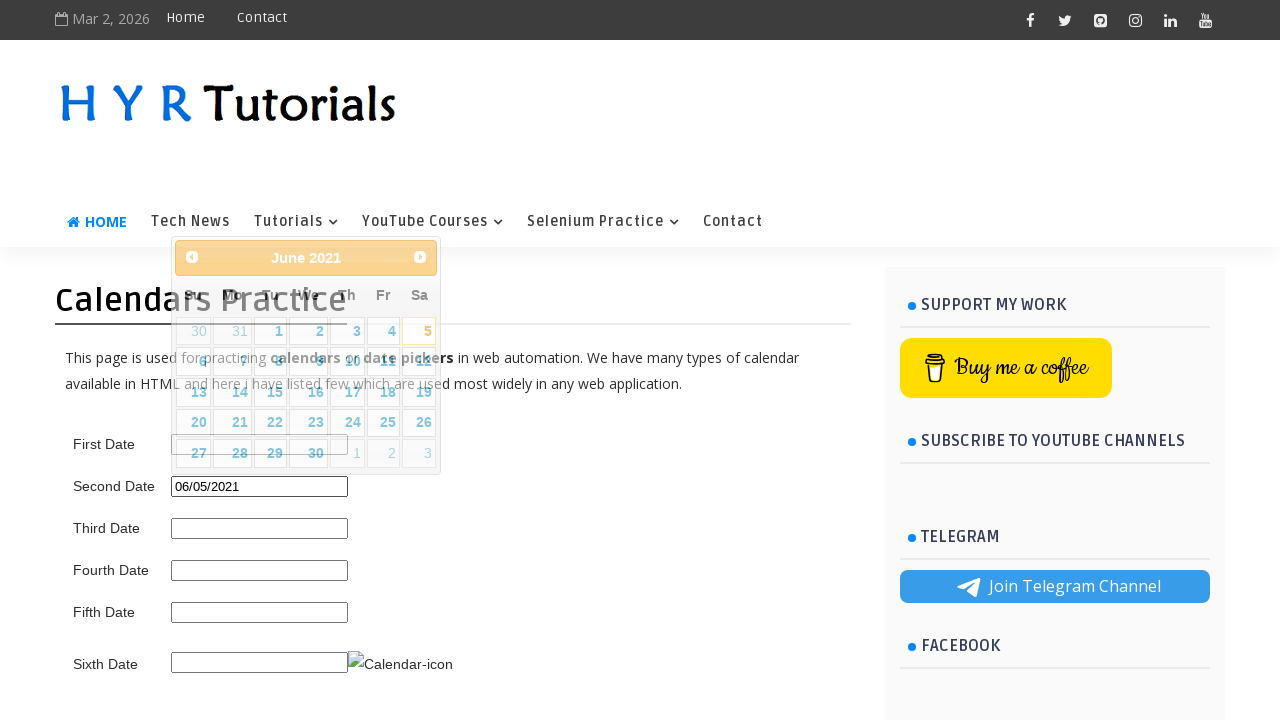

Calendar widget loaded and is visible
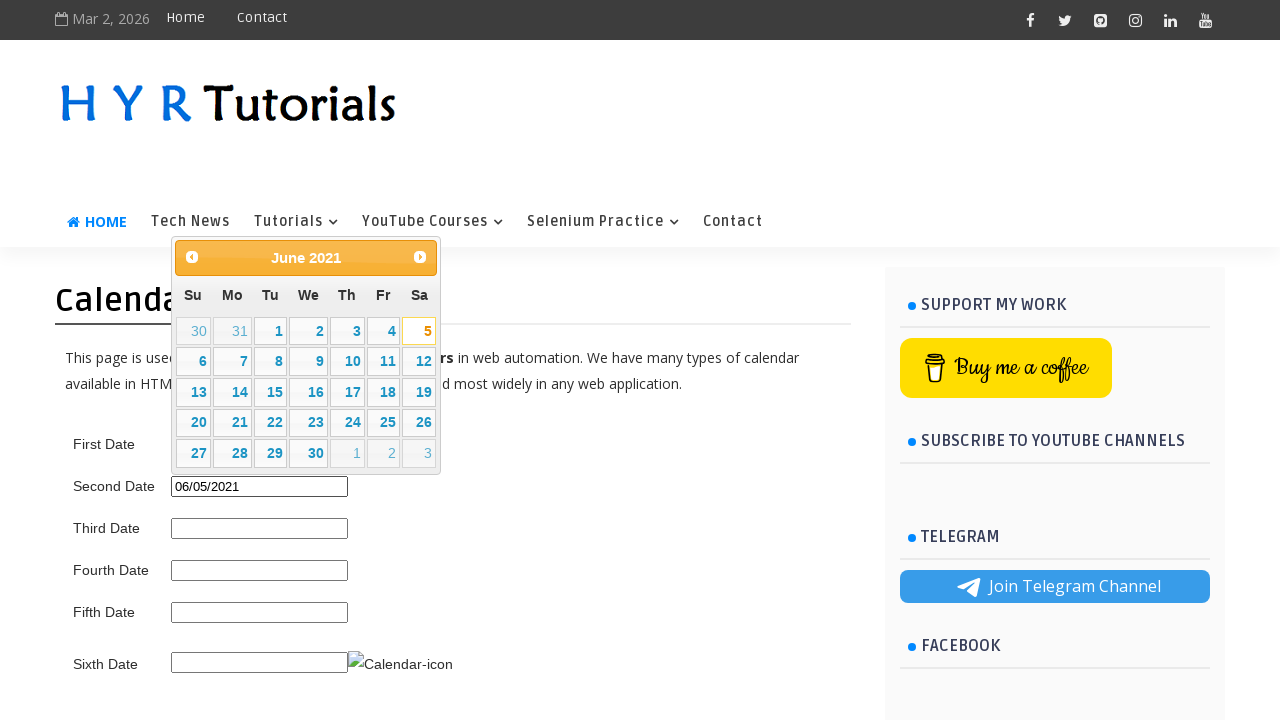

Retrieved current calendar month/year: June 2021
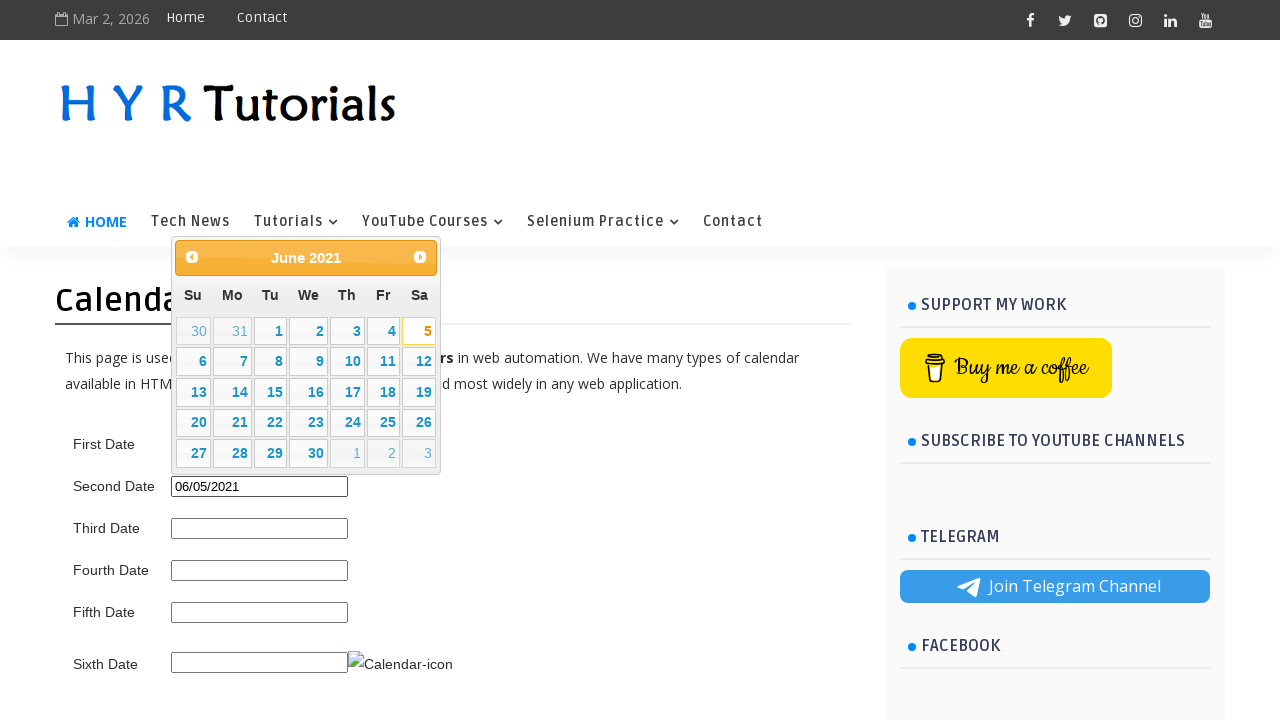

Clicked previous month button to navigate backwards at (192, 257) on .ui-datepicker-prev
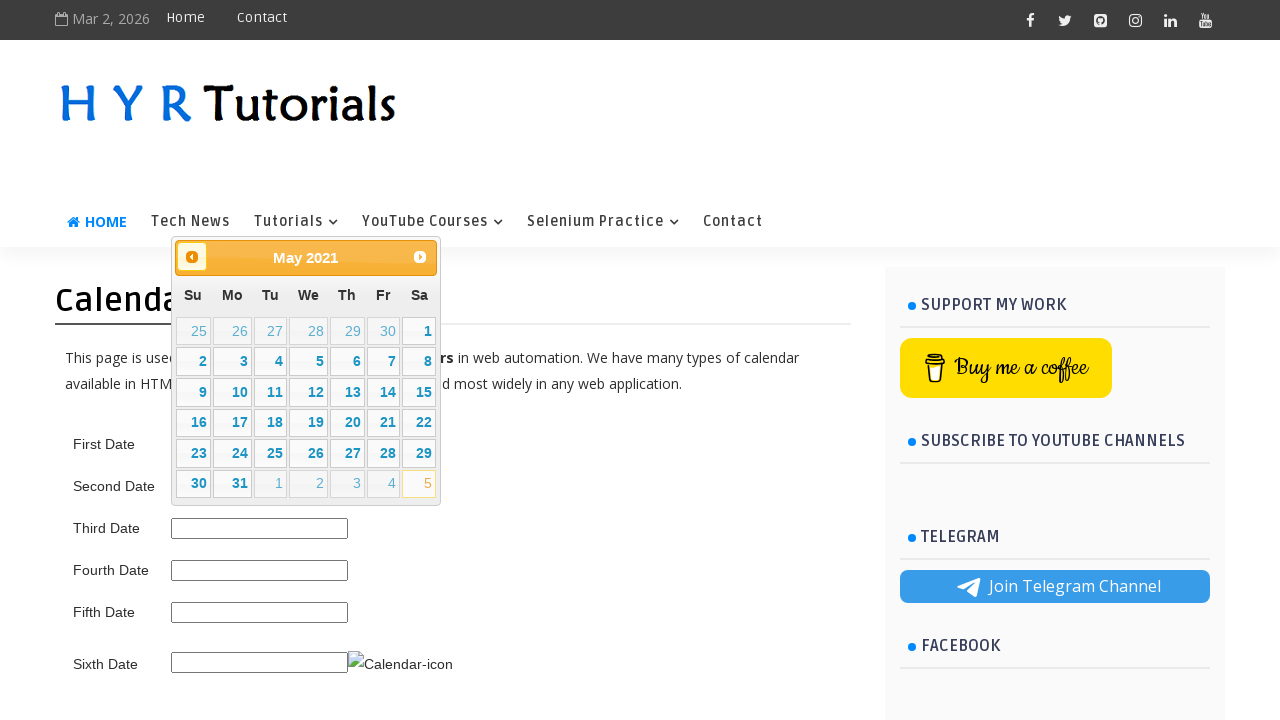

Retrieved updated calendar month/year: May 2021
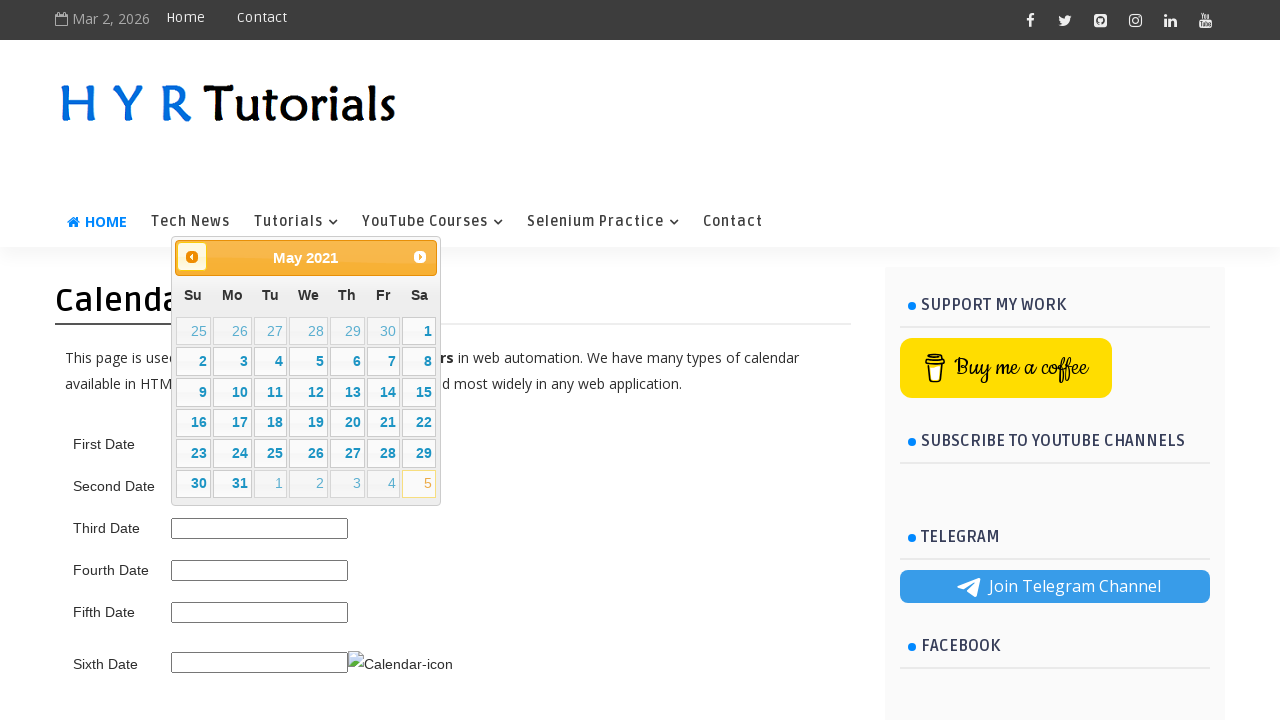

Clicked previous month button to navigate backwards at (192, 257) on .ui-datepicker-prev
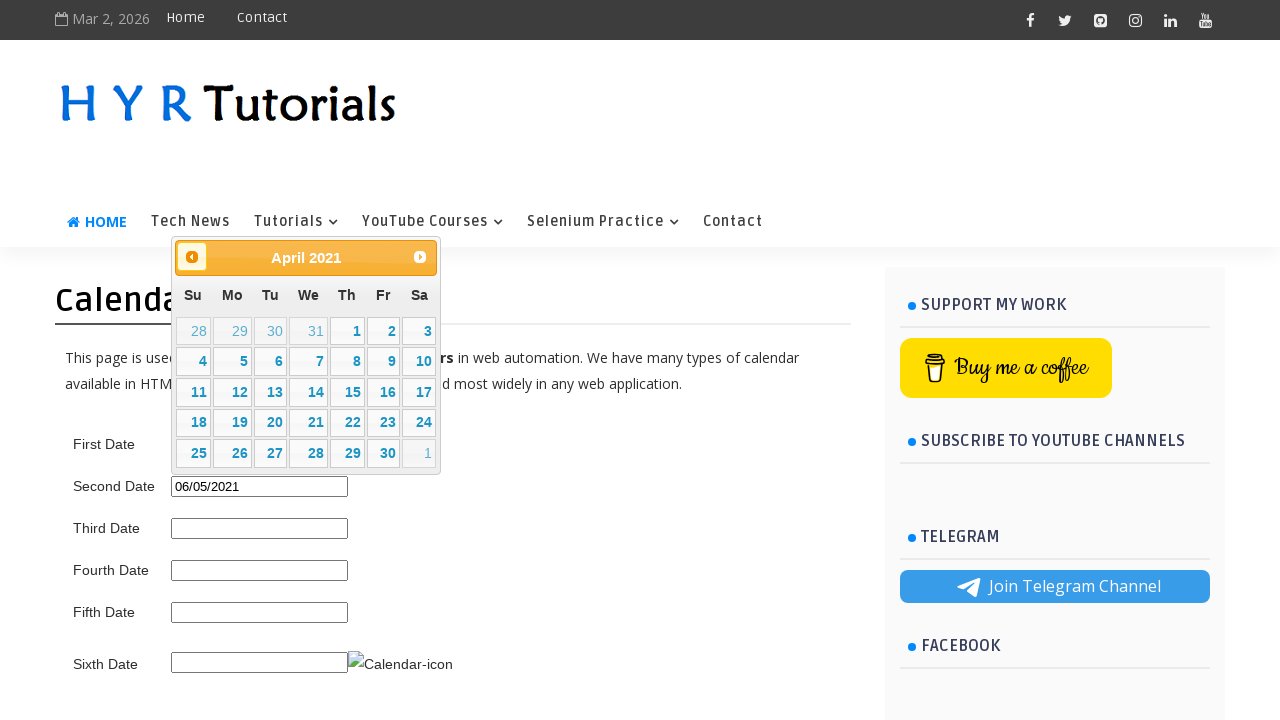

Retrieved updated calendar month/year: April 2021
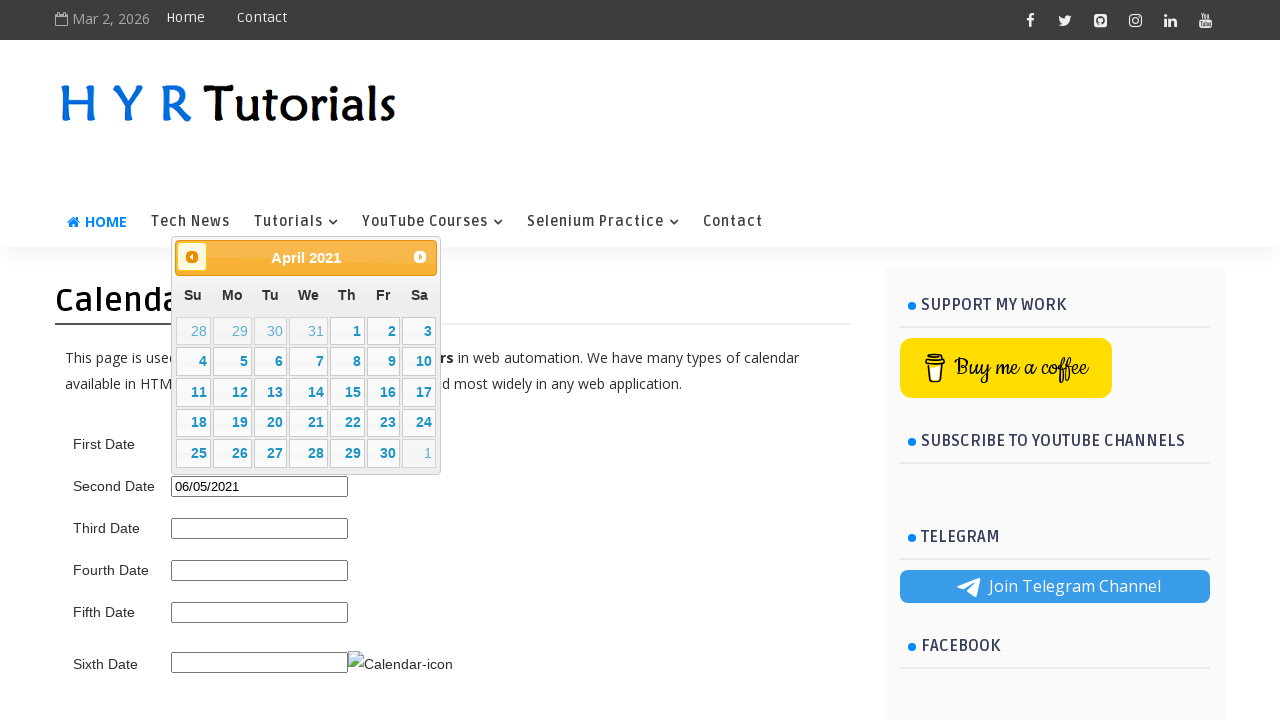

Clicked previous month button to navigate backwards at (192, 257) on .ui-datepicker-prev
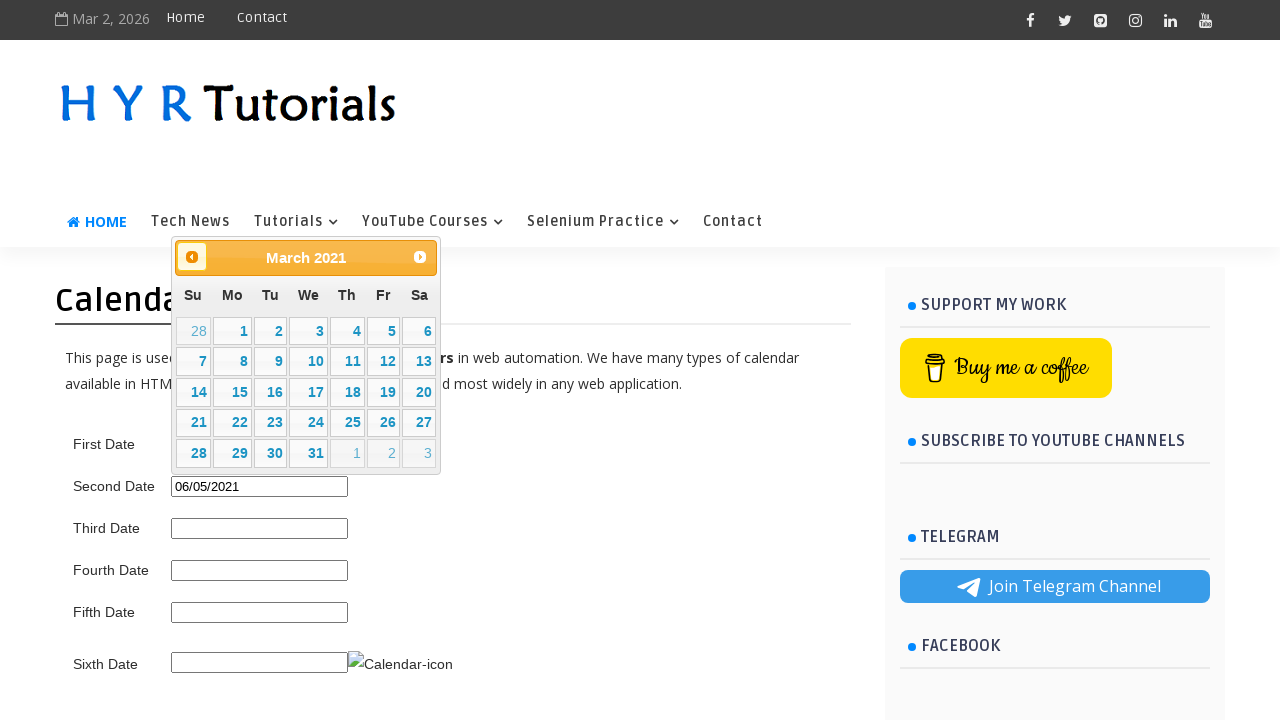

Retrieved updated calendar month/year: March 2021
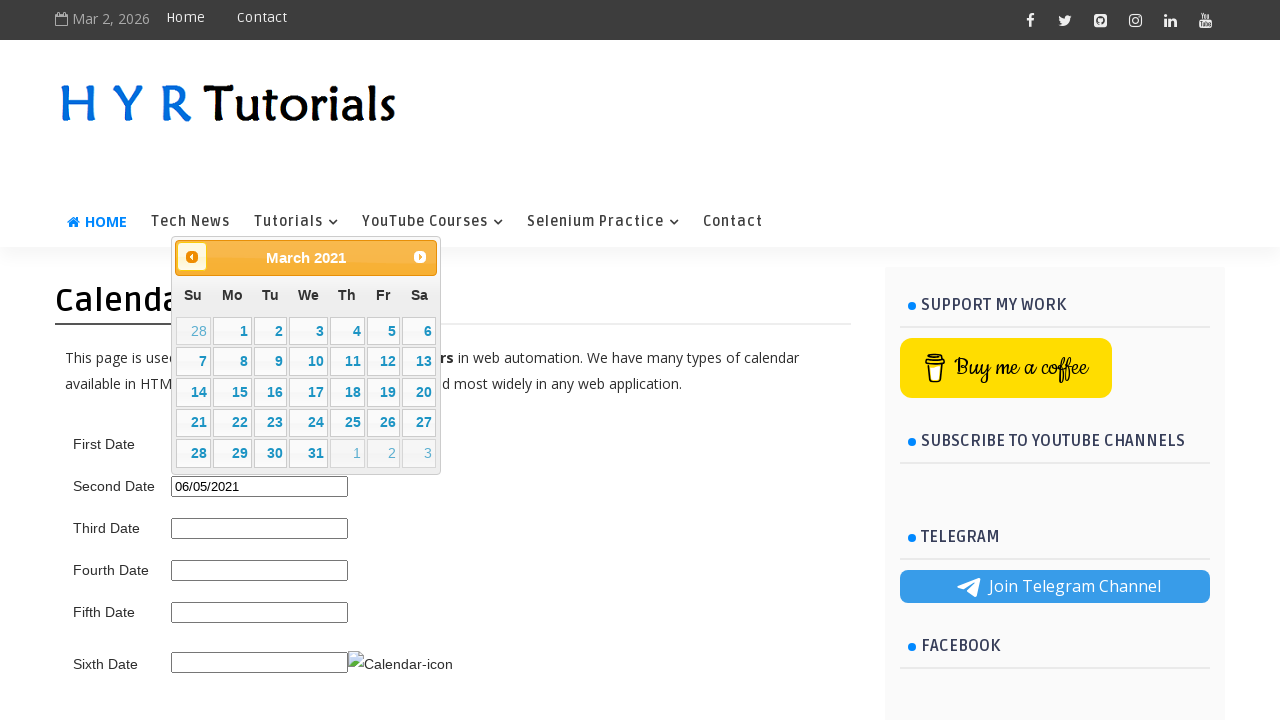

Clicked previous month button to navigate backwards at (192, 257) on .ui-datepicker-prev
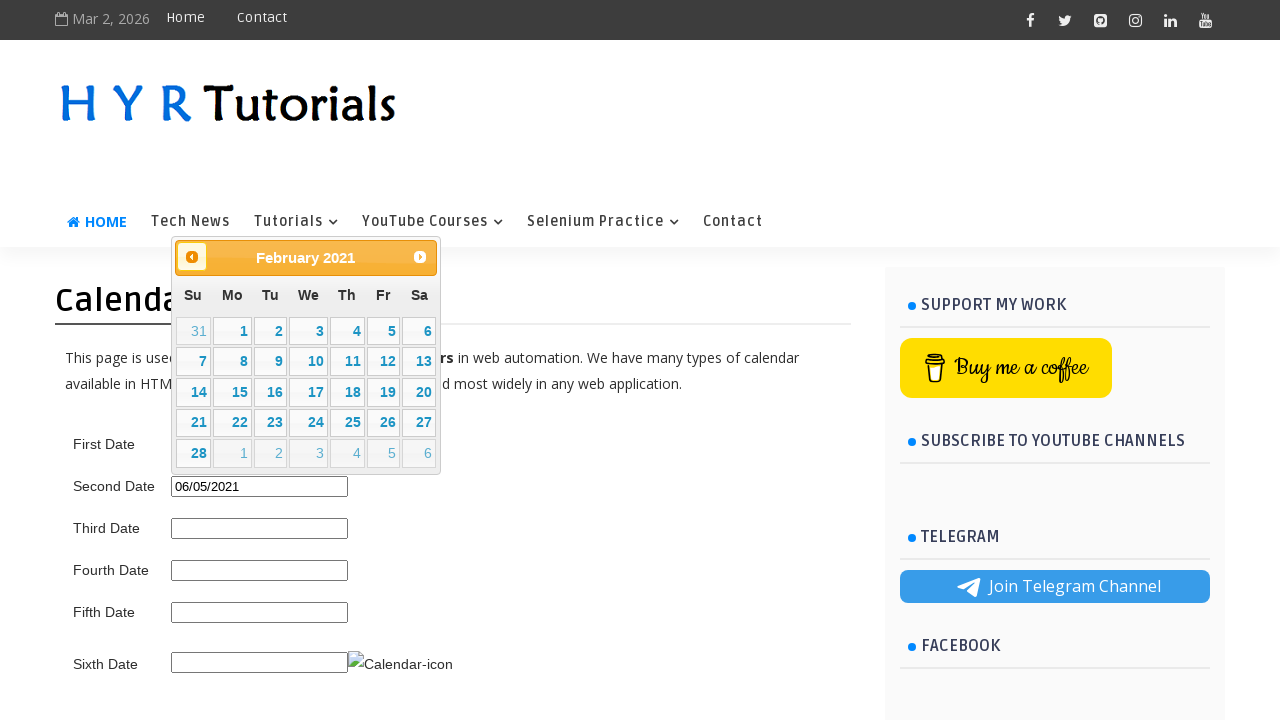

Retrieved updated calendar month/year: February 2021
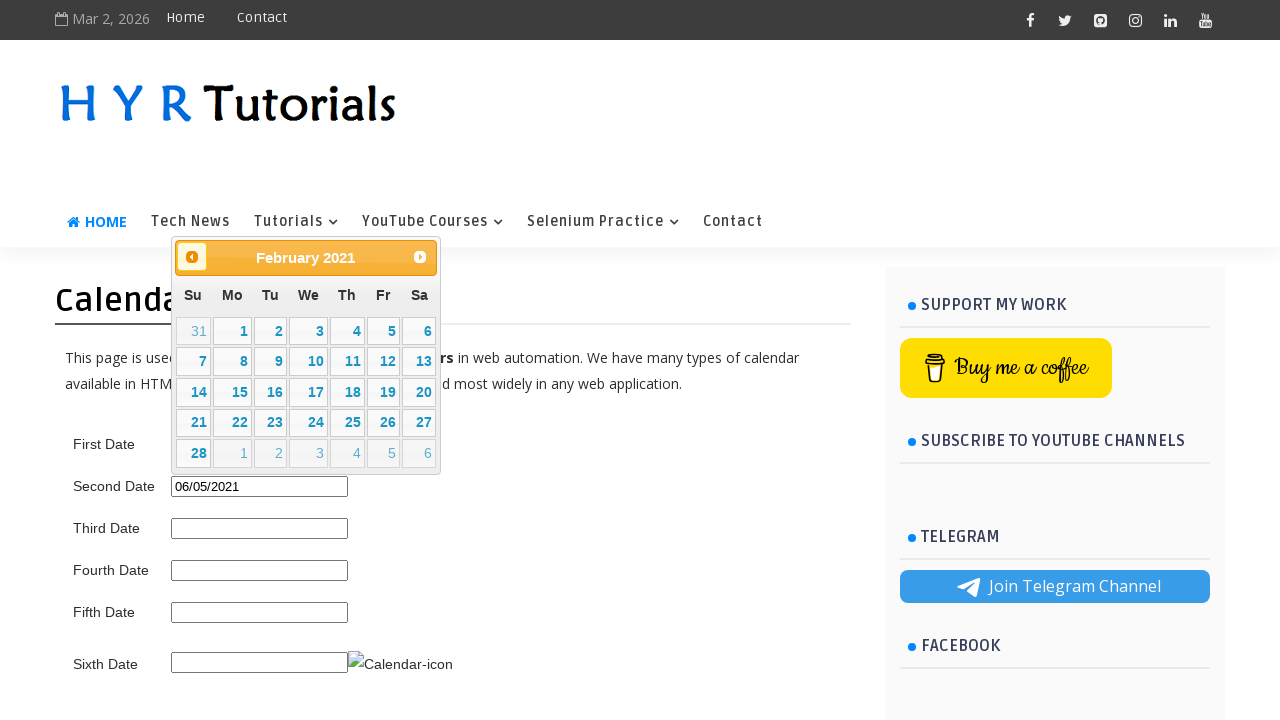

Selected day 5 from calendar at (383, 331) on //table[@class='ui-datepicker-calendar']//td[not(contains(@class,'ui-datepicker-
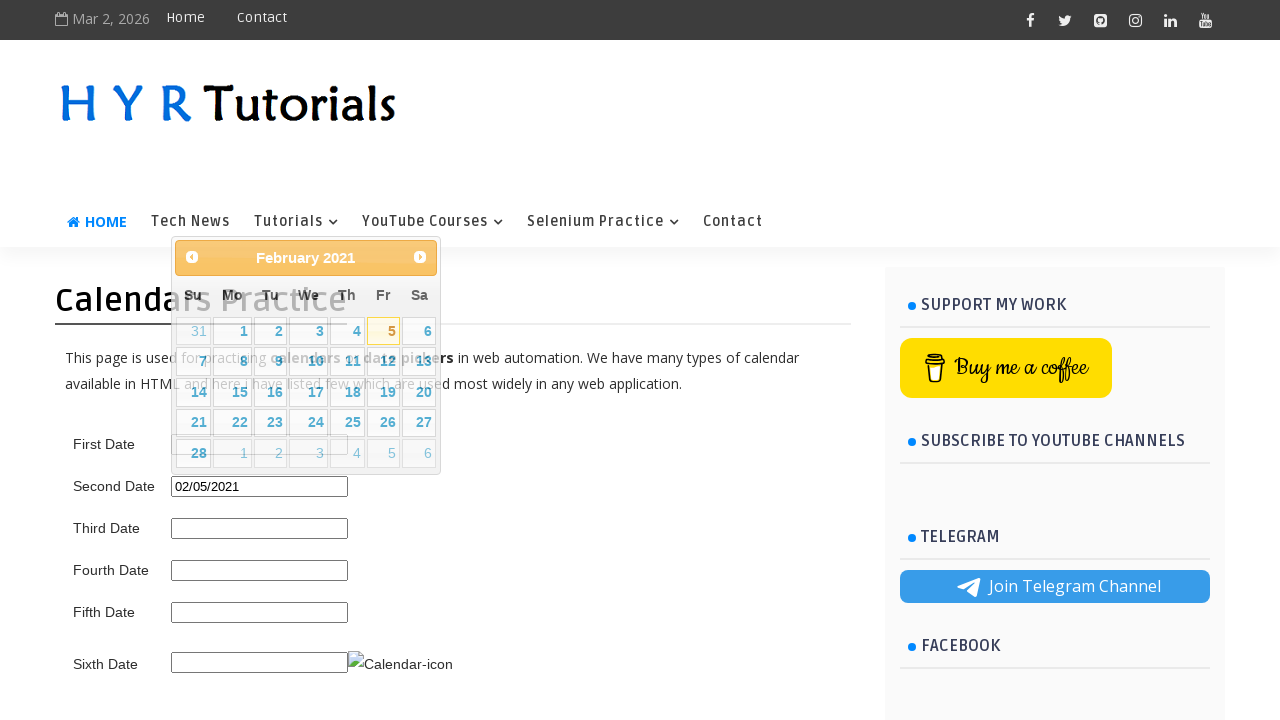

Successfully selected February 5, 2021
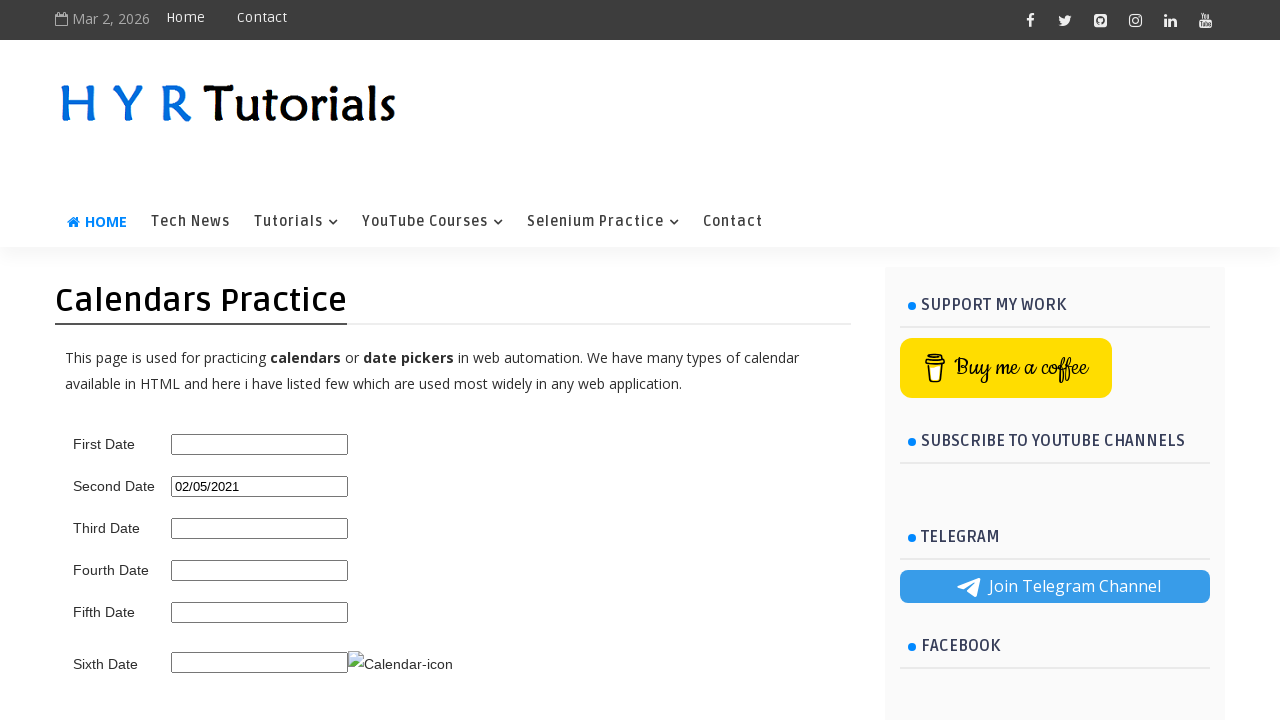

Opened date picker for third date selection at (260, 486) on #second_date_picker
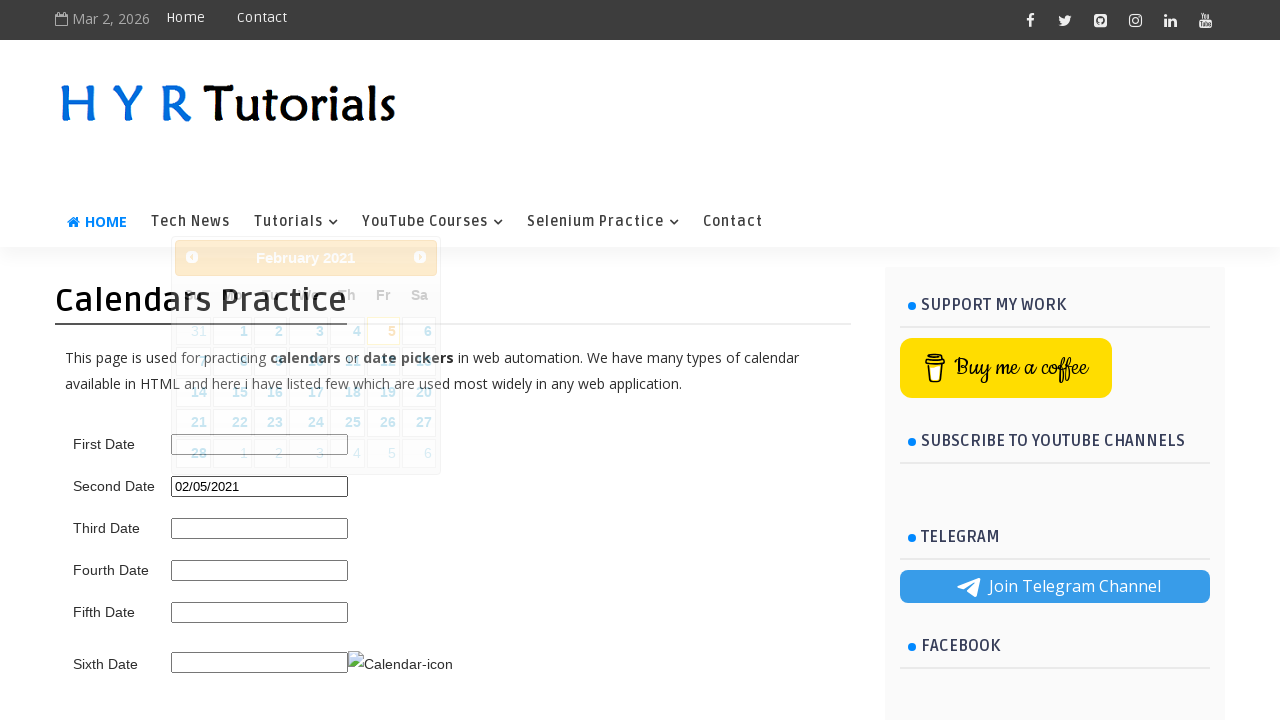

Calendar widget loaded and is visible
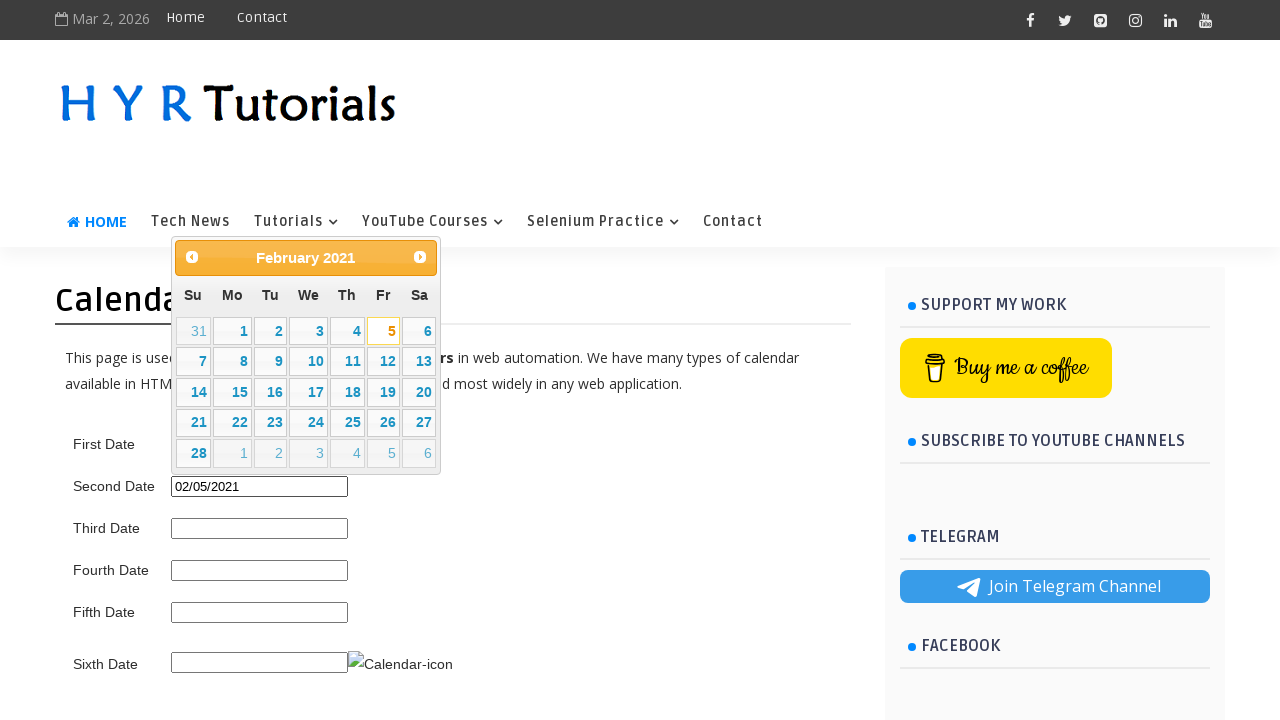

Retrieved current calendar month/year: February 2021
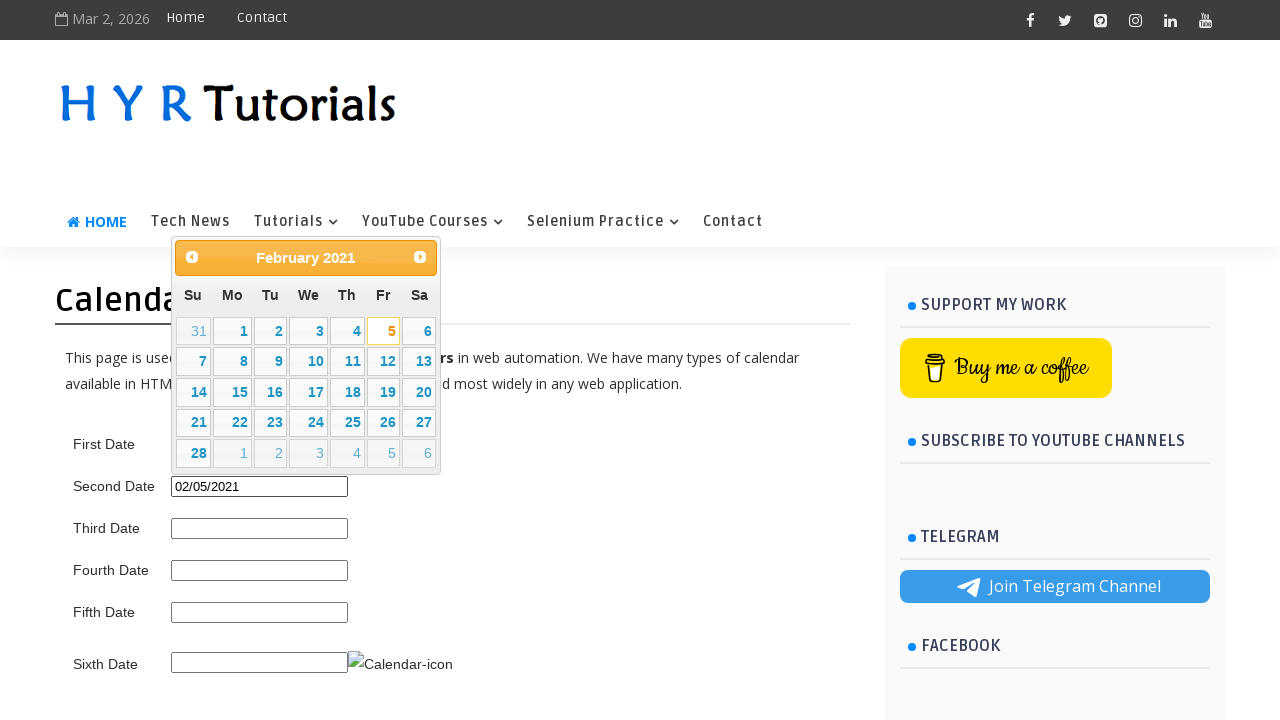

Clicked next month button to navigate forwards at (420, 257) on .ui-datepicker-next
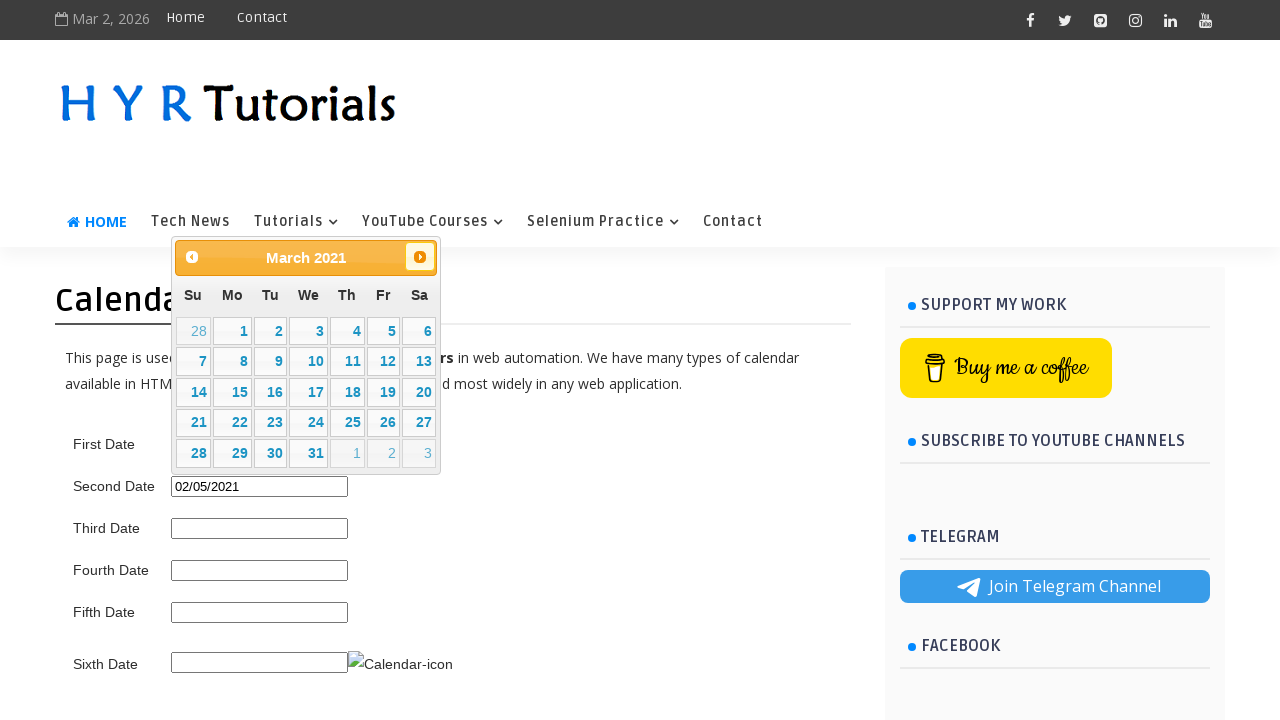

Retrieved updated calendar month/year: March 2021
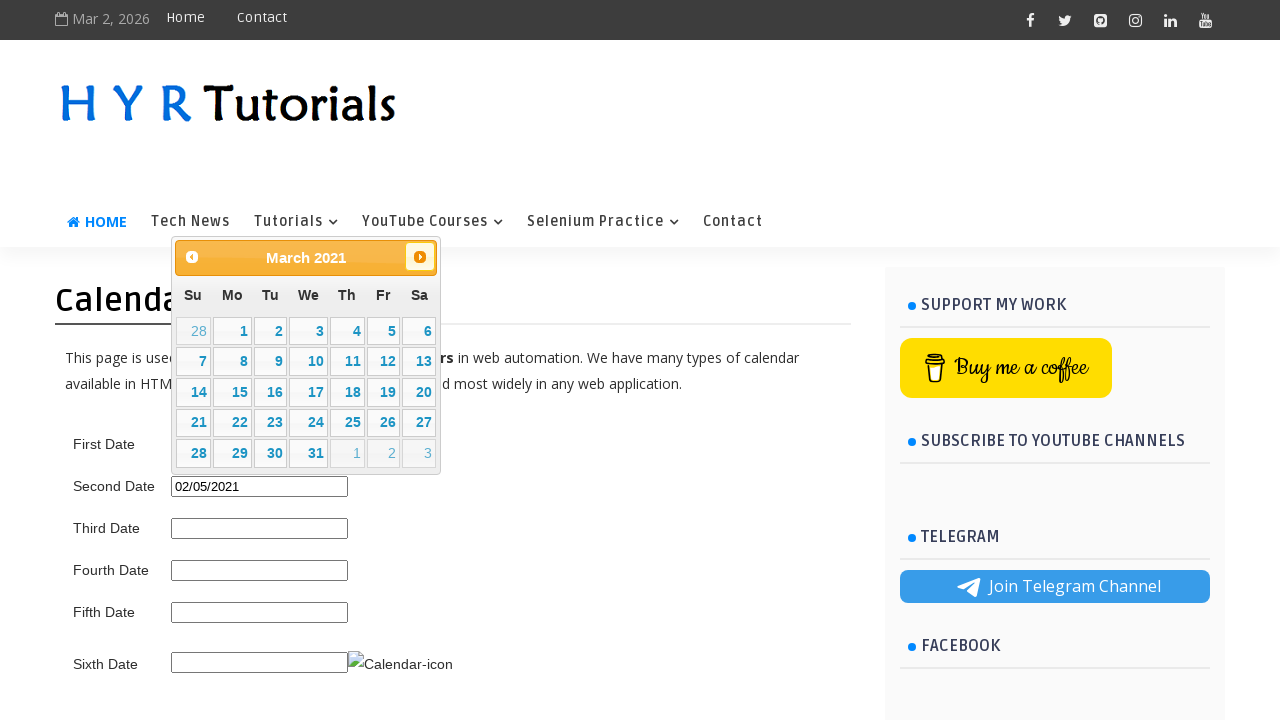

Clicked next month button to navigate forwards at (420, 257) on .ui-datepicker-next
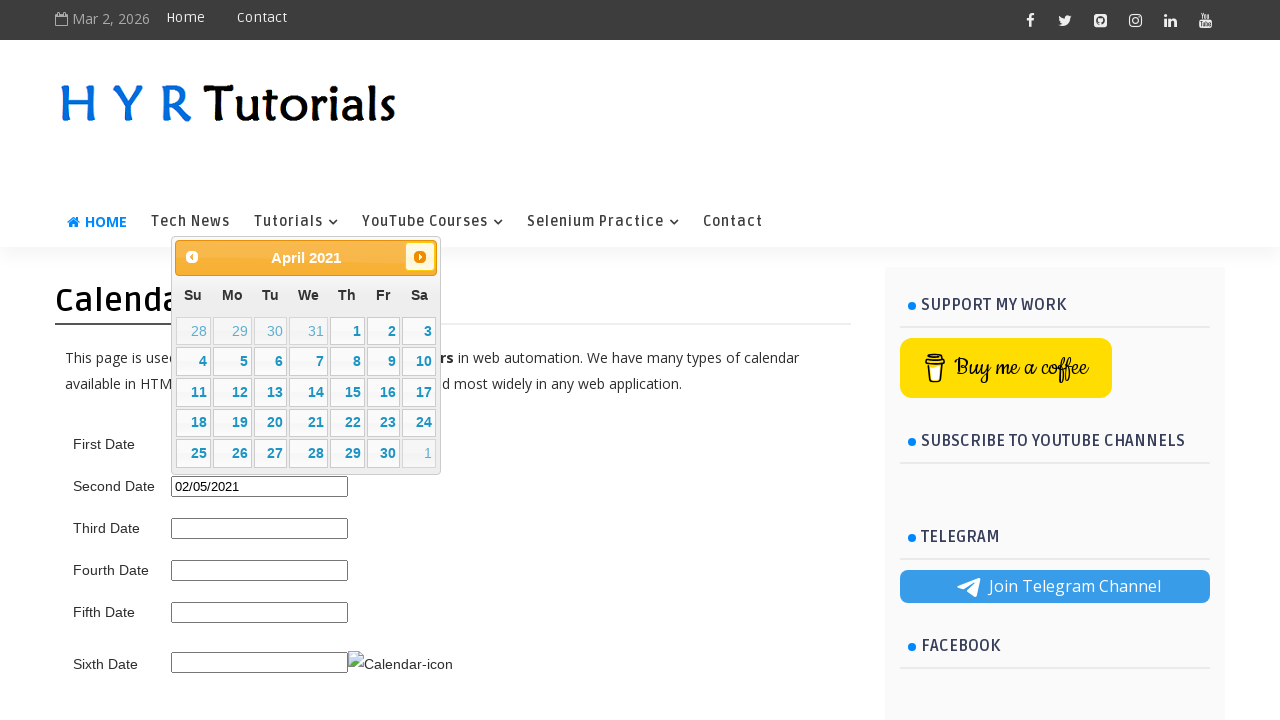

Retrieved updated calendar month/year: April 2021
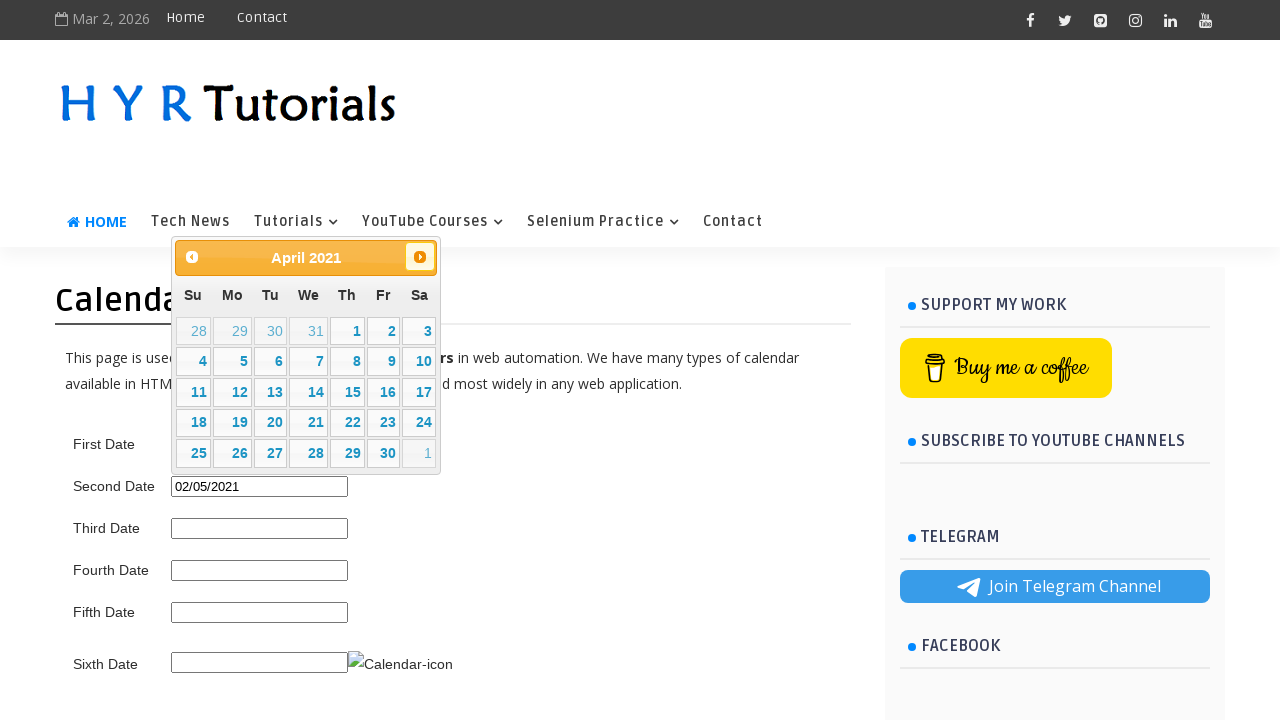

Clicked next month button to navigate forwards at (420, 257) on .ui-datepicker-next
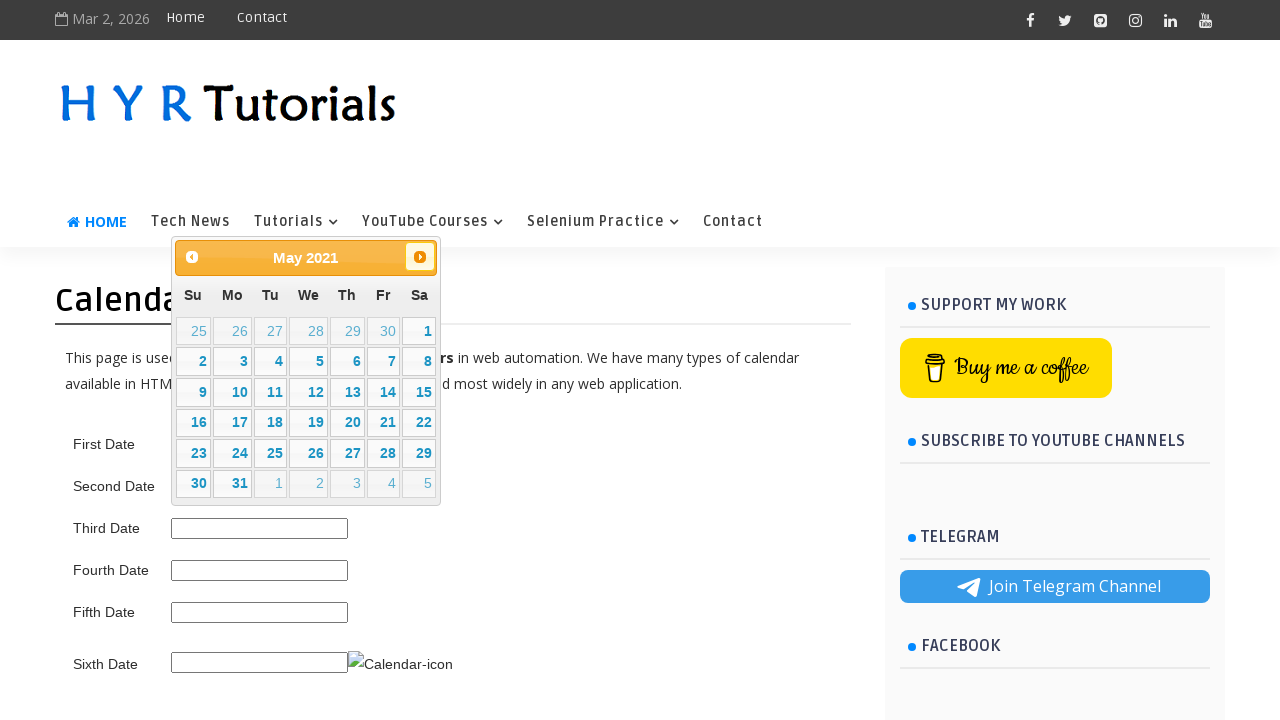

Retrieved updated calendar month/year: May 2021
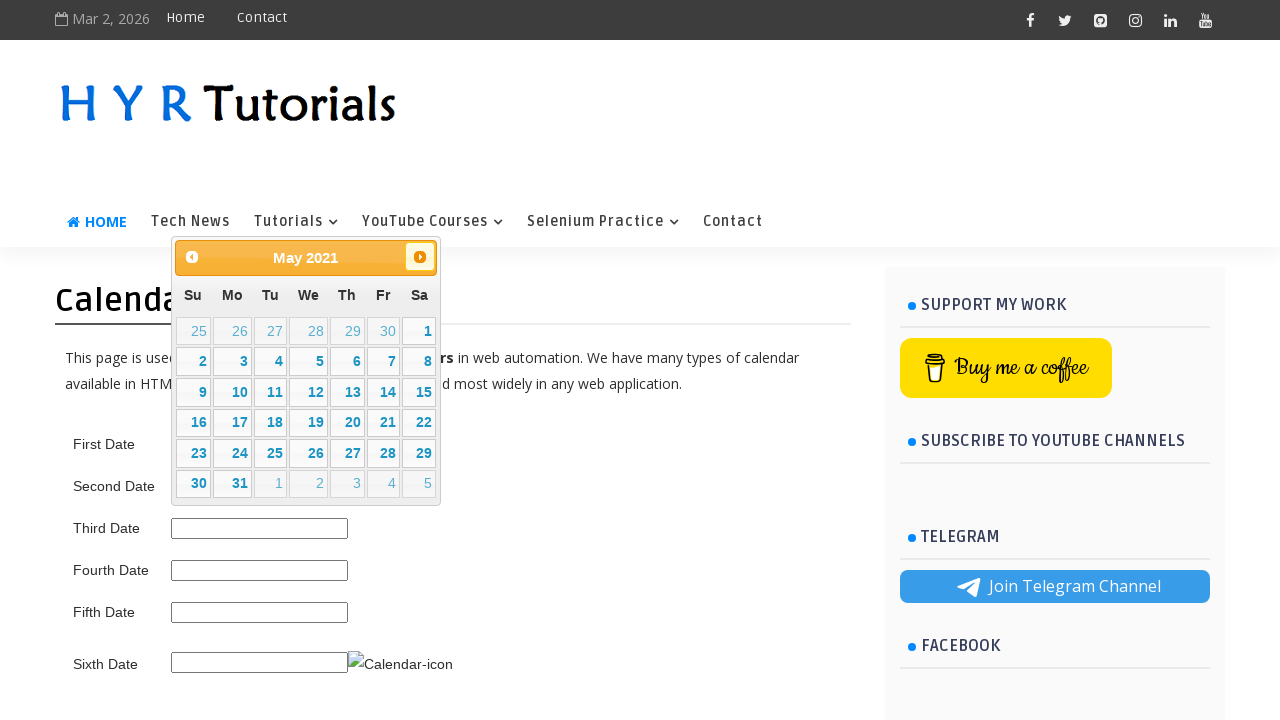

Clicked next month button to navigate forwards at (420, 257) on .ui-datepicker-next
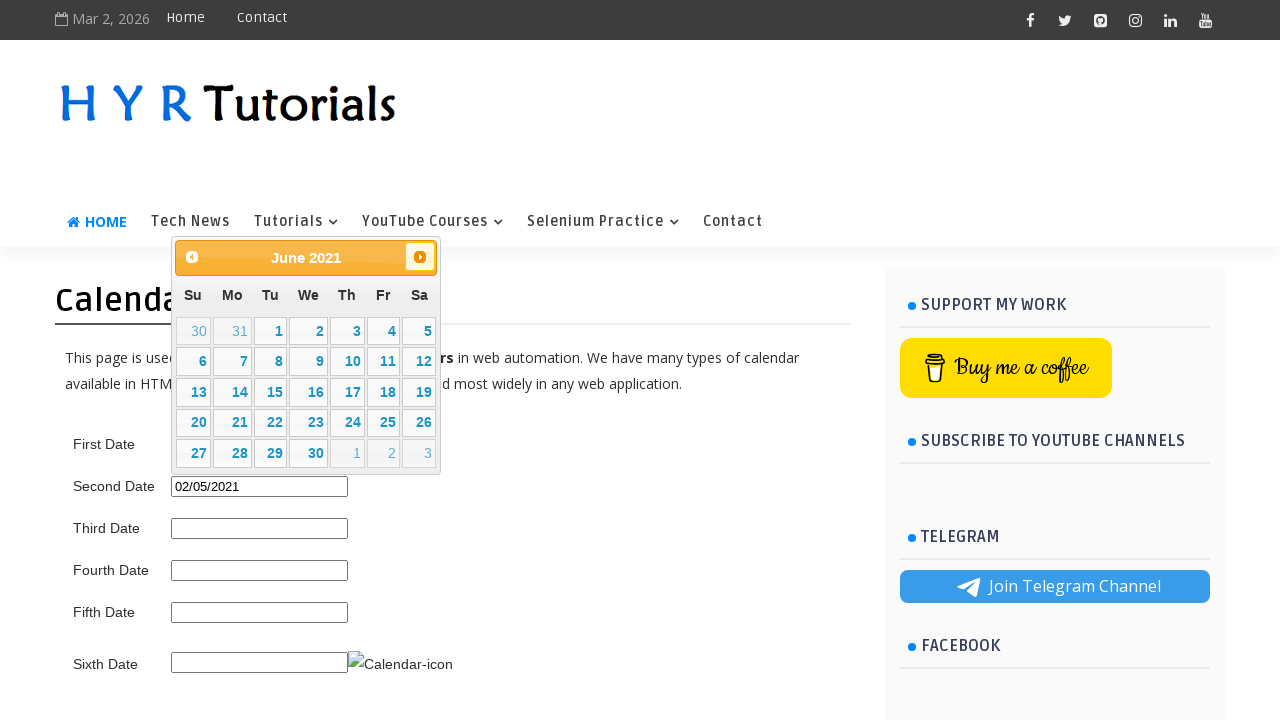

Retrieved updated calendar month/year: June 2021
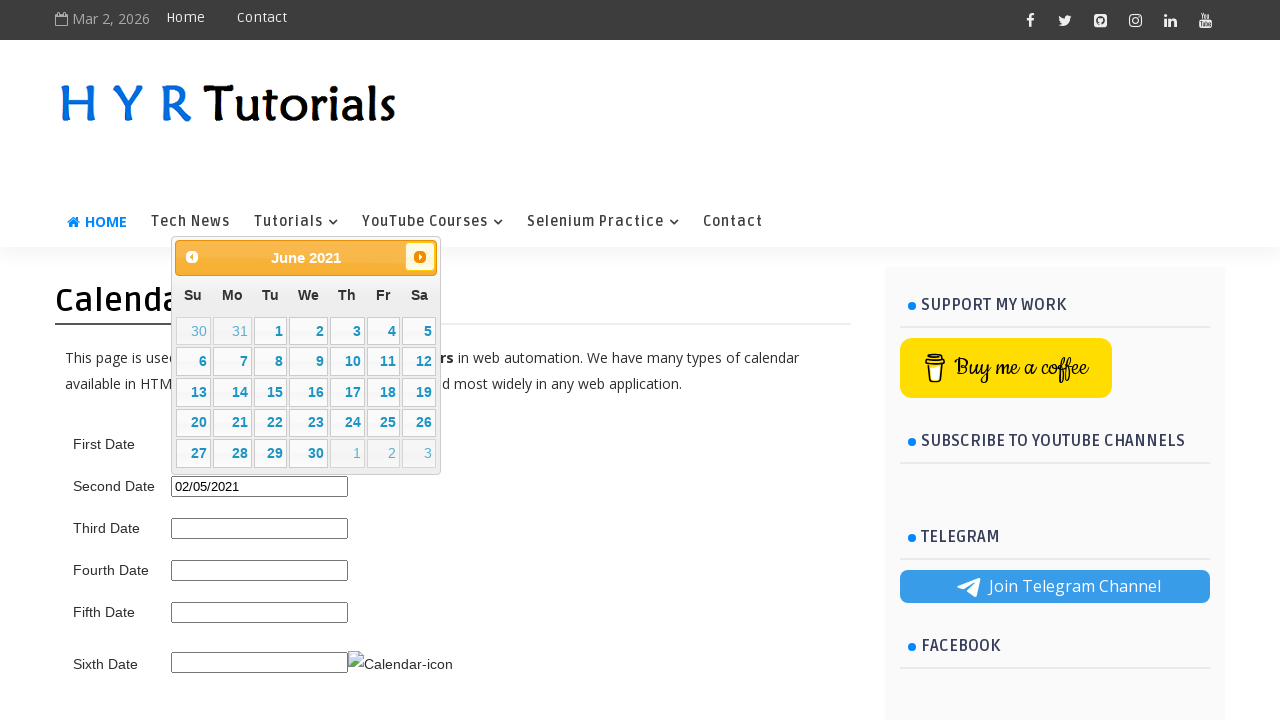

Clicked next month button to navigate forwards at (420, 257) on .ui-datepicker-next
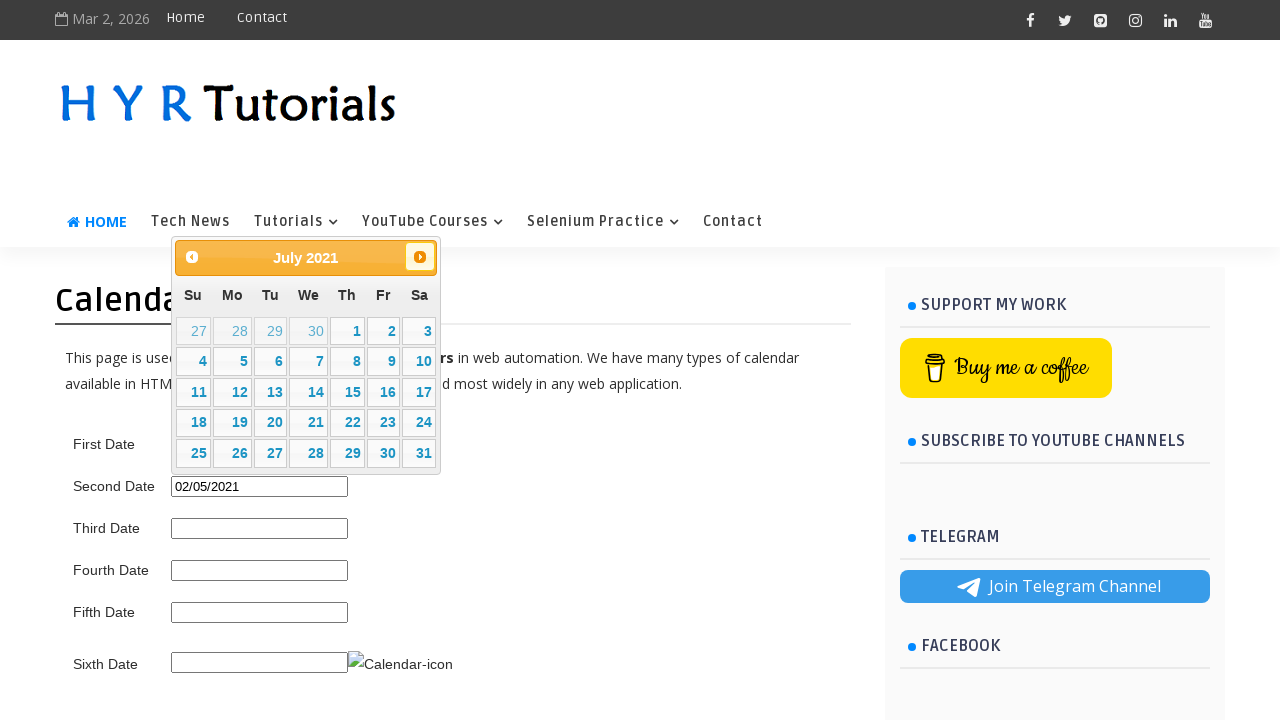

Retrieved updated calendar month/year: July 2021
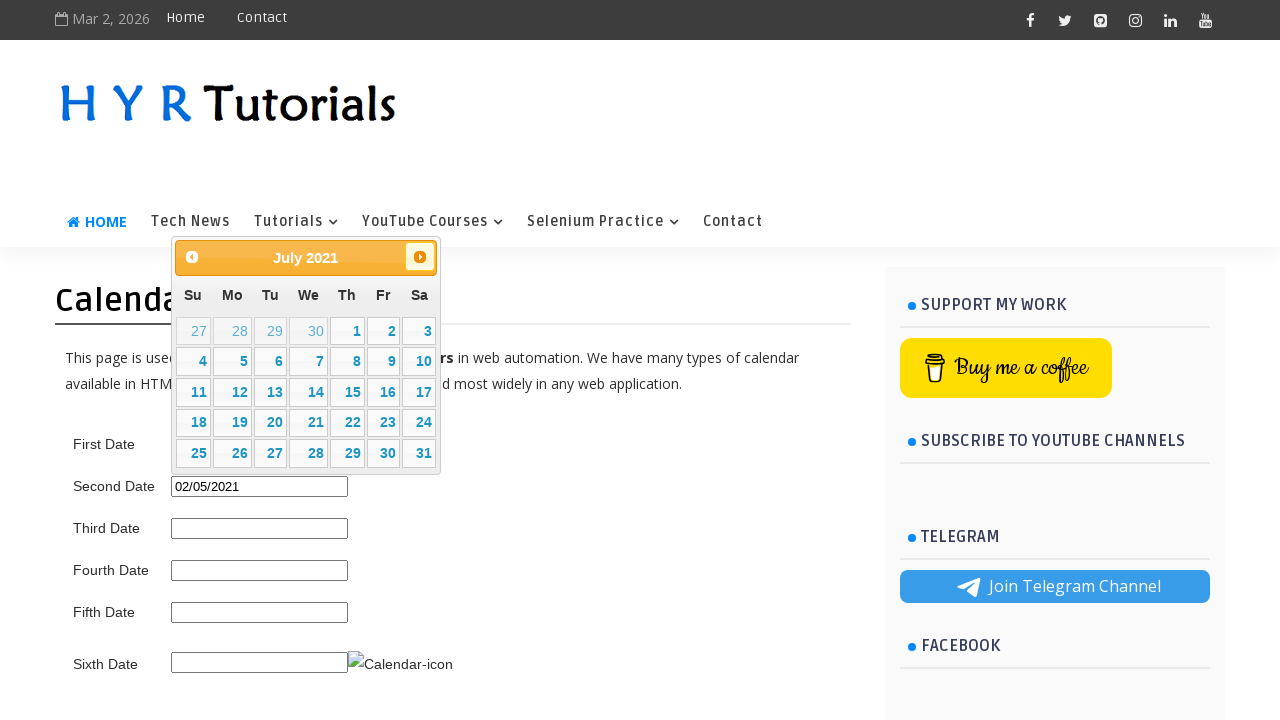

Clicked next month button to navigate forwards at (420, 257) on .ui-datepicker-next
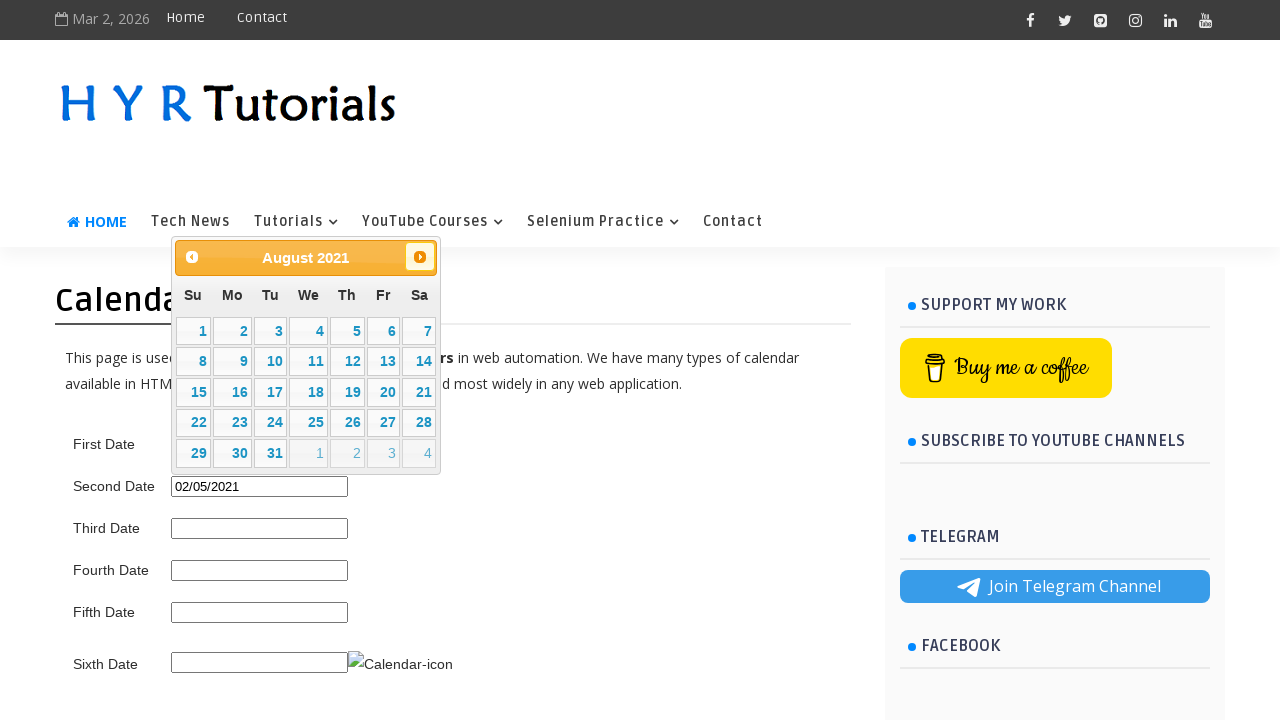

Retrieved updated calendar month/year: August 2021
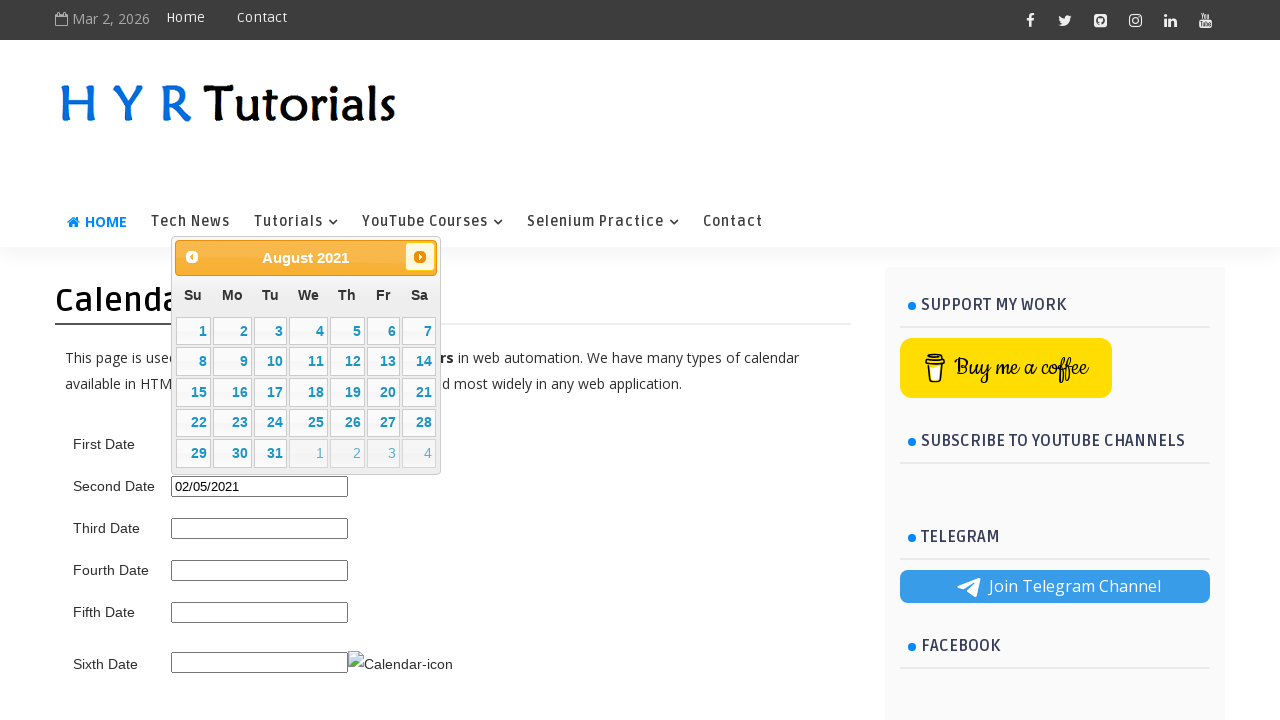

Clicked next month button to navigate forwards at (420, 257) on .ui-datepicker-next
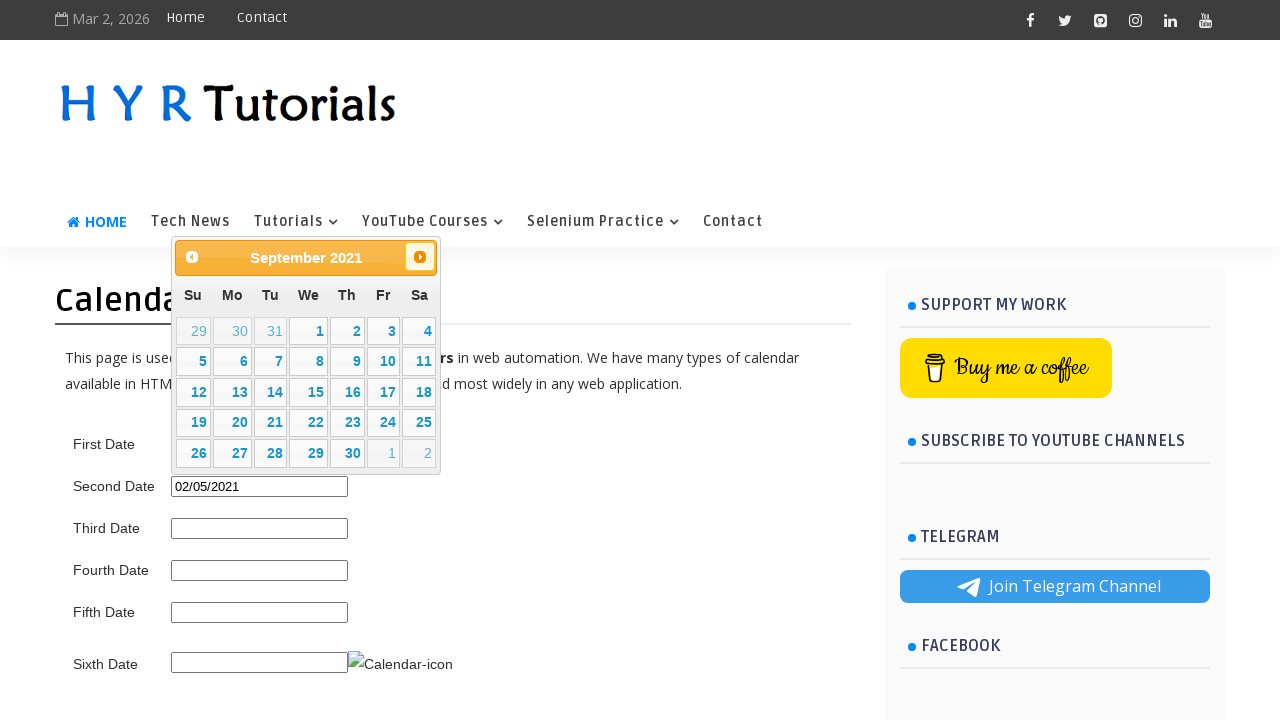

Retrieved updated calendar month/year: September 2021
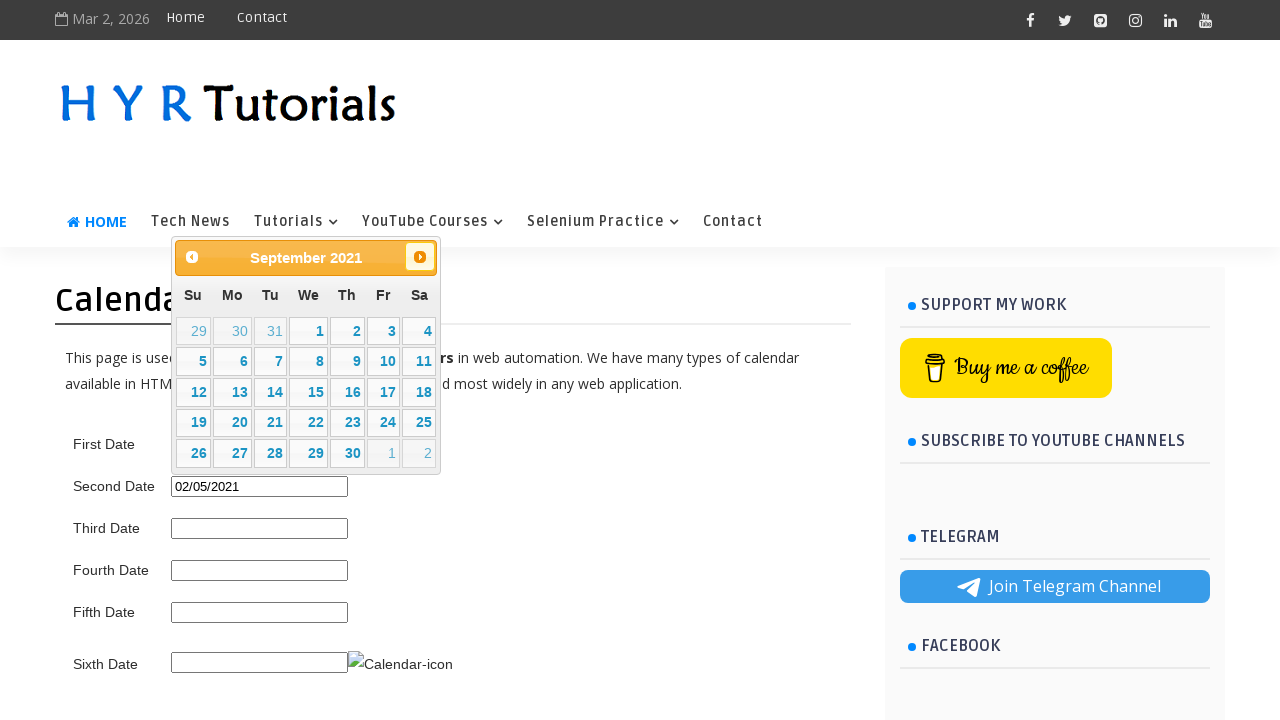

Clicked next month button to navigate forwards at (420, 257) on .ui-datepicker-next
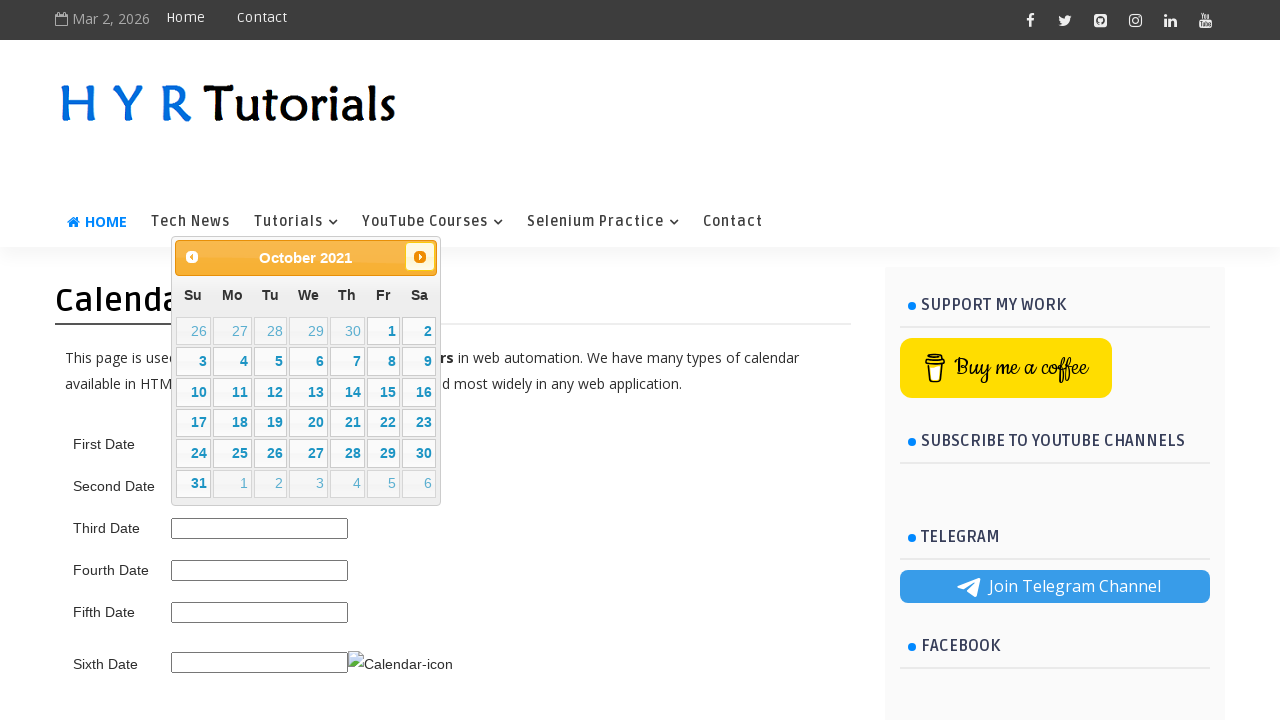

Retrieved updated calendar month/year: October 2021
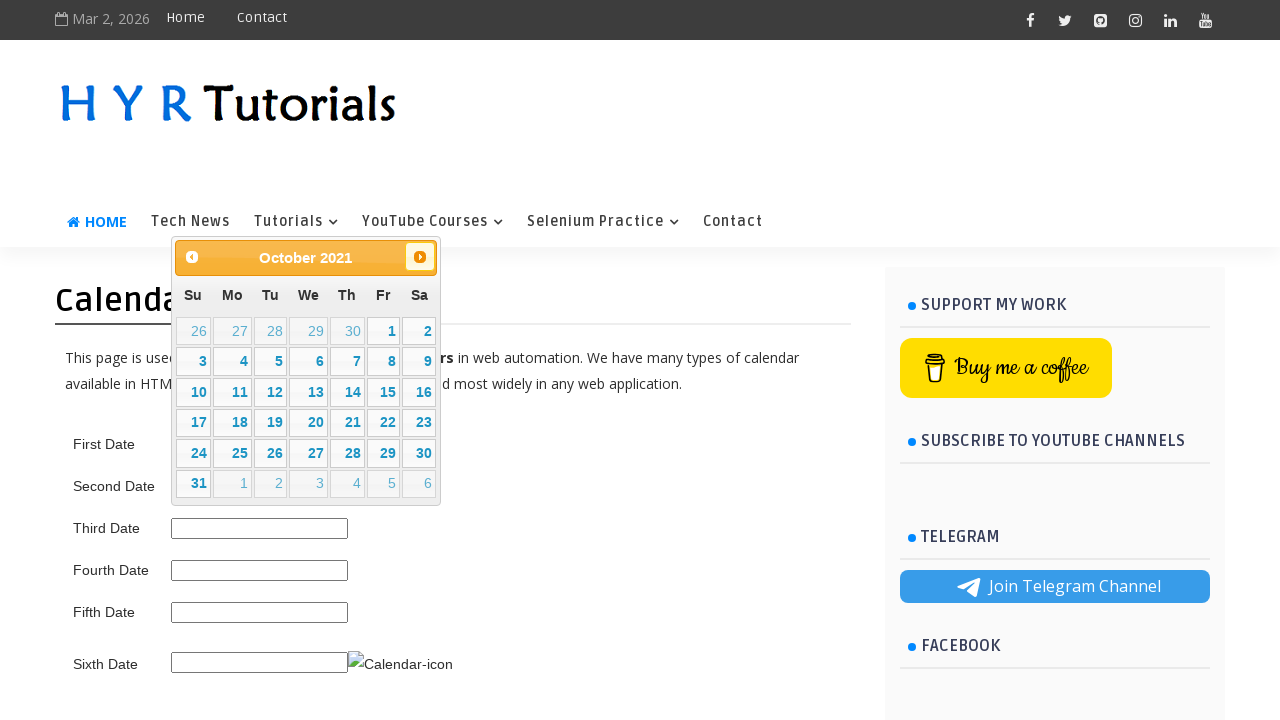

Clicked next month button to navigate forwards at (420, 257) on .ui-datepicker-next
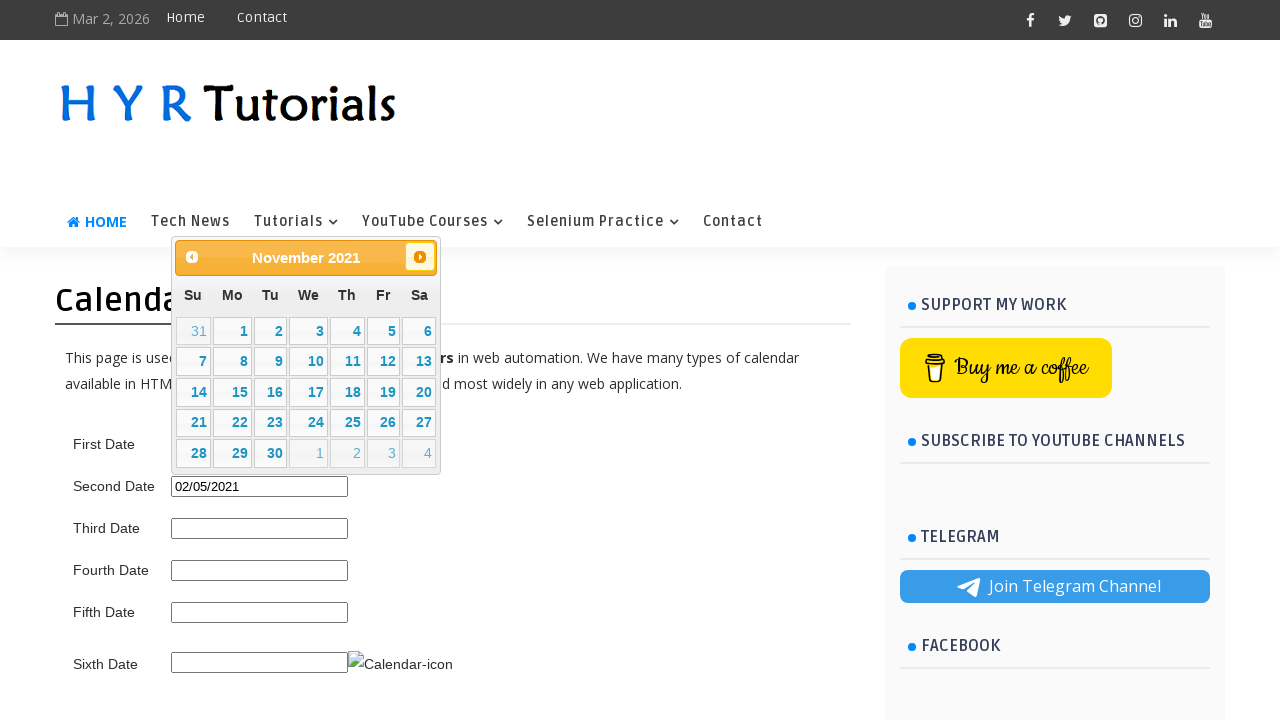

Retrieved updated calendar month/year: November 2021
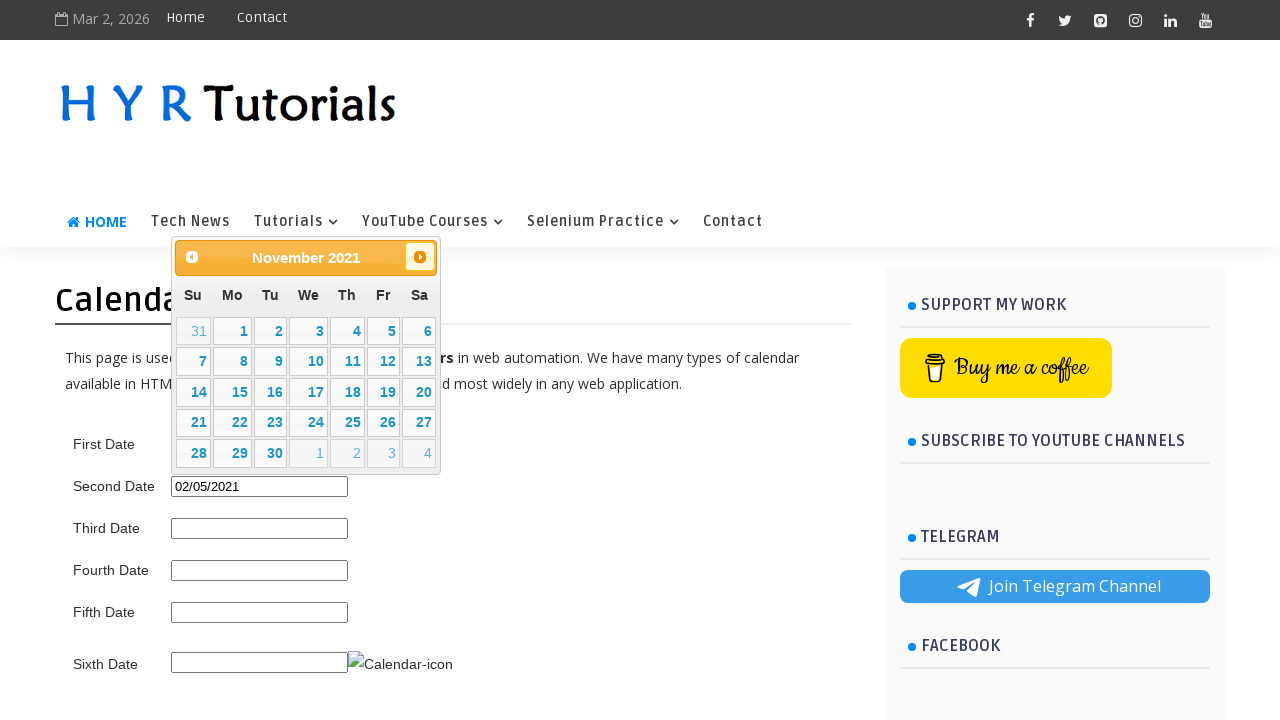

Clicked next month button to navigate forwards at (420, 257) on .ui-datepicker-next
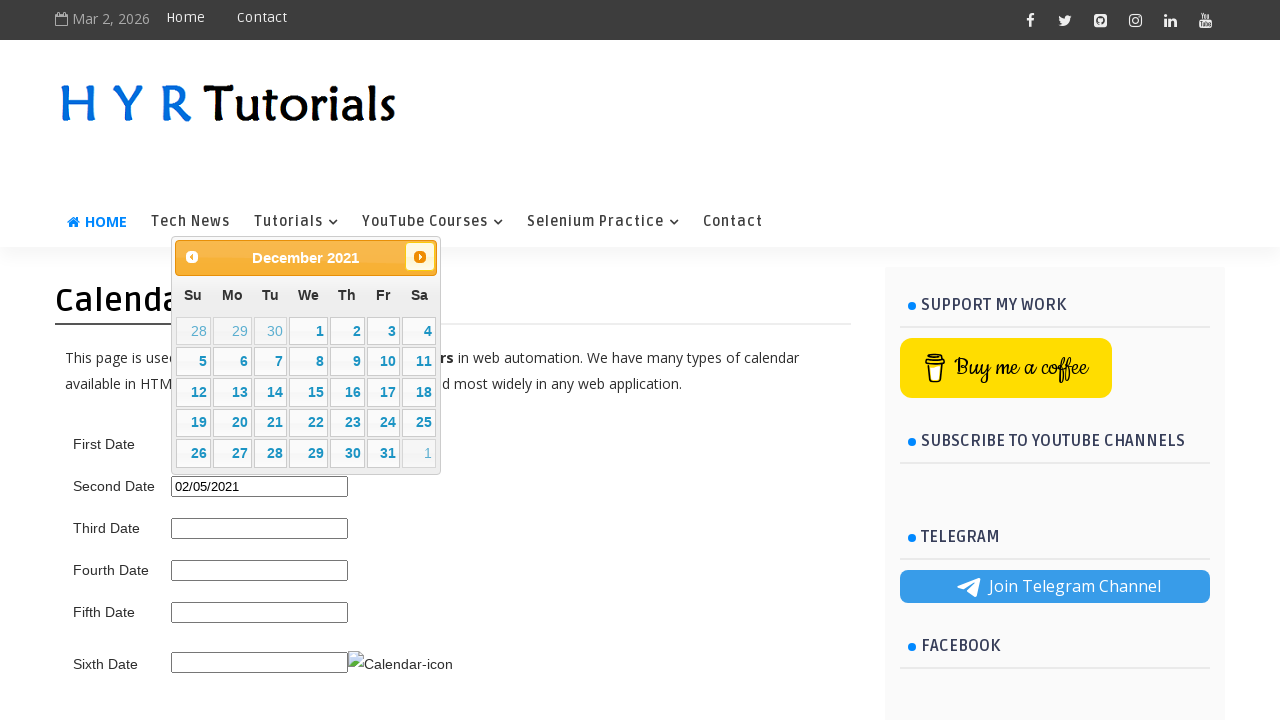

Retrieved updated calendar month/year: December 2021
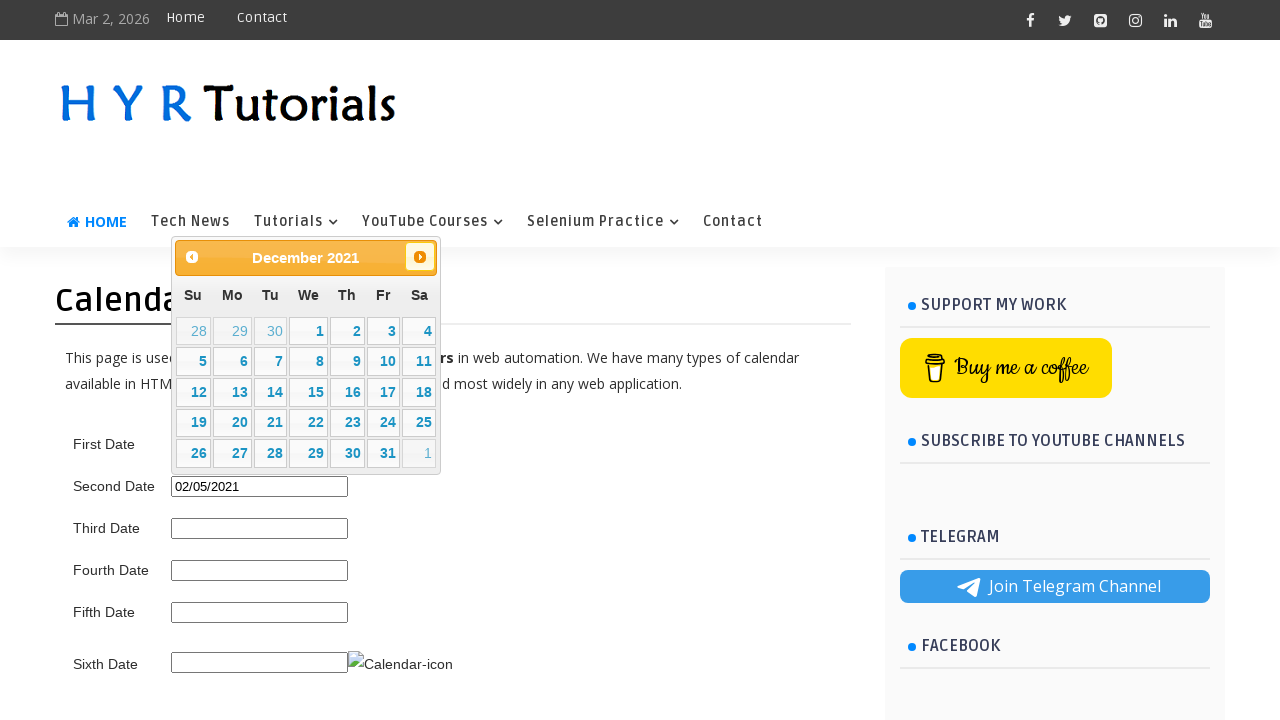

Clicked next month button to navigate forwards at (420, 257) on .ui-datepicker-next
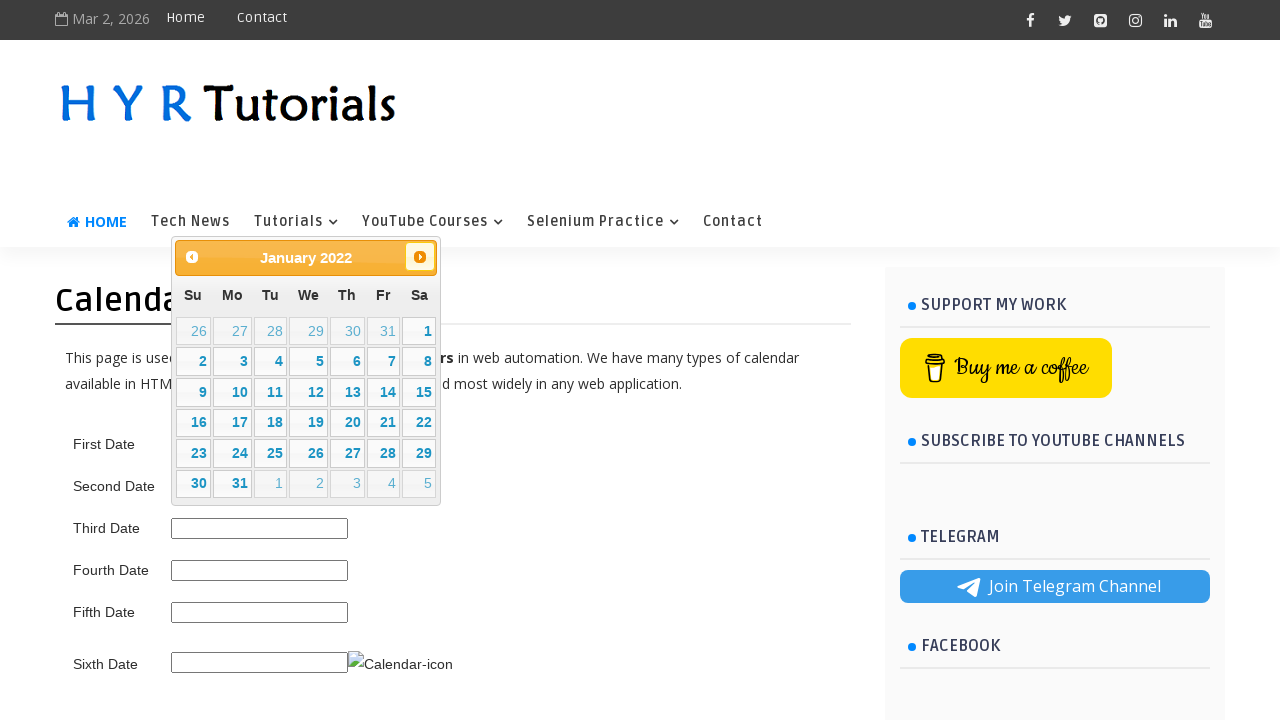

Retrieved updated calendar month/year: January 2022
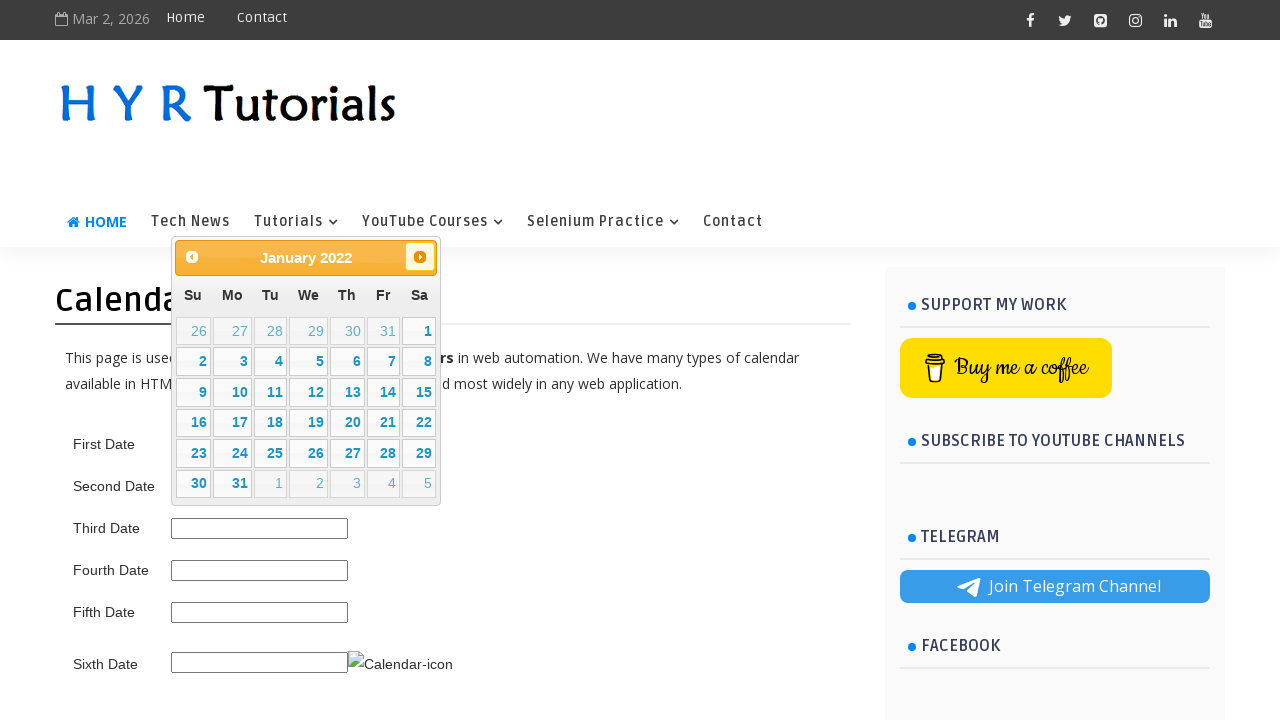

Clicked next month button to navigate forwards at (420, 257) on .ui-datepicker-next
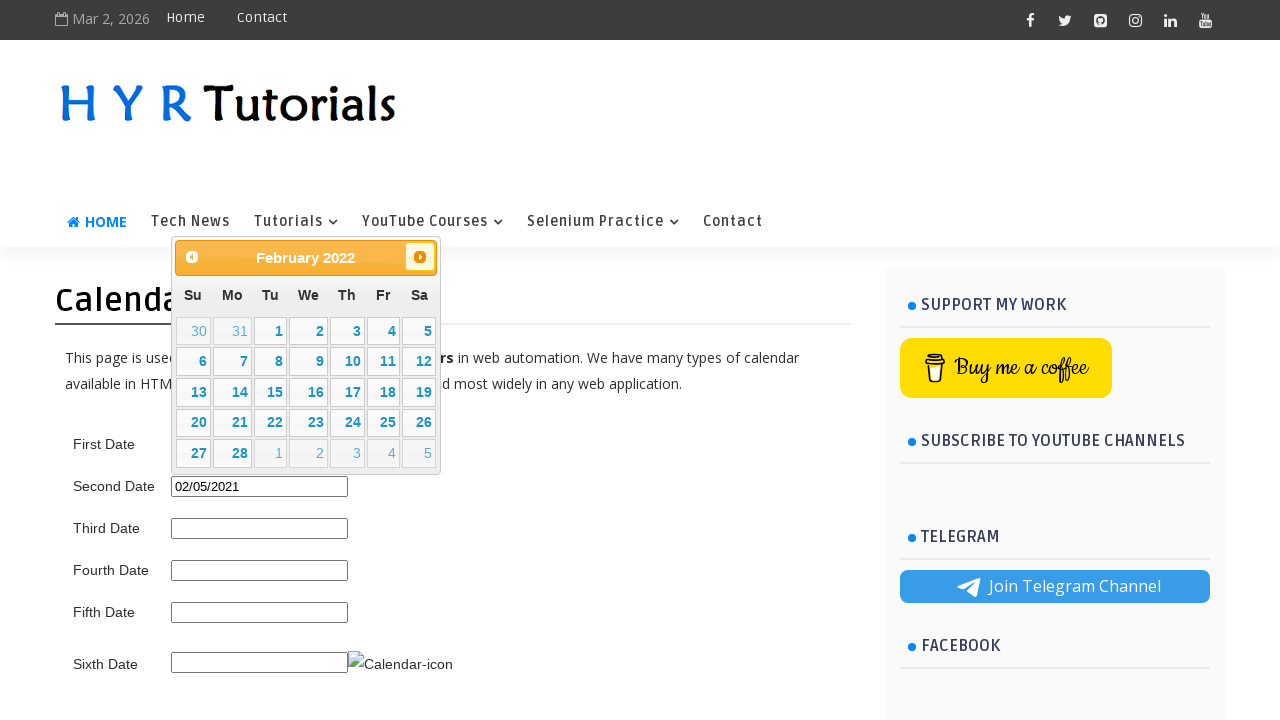

Retrieved updated calendar month/year: February 2022
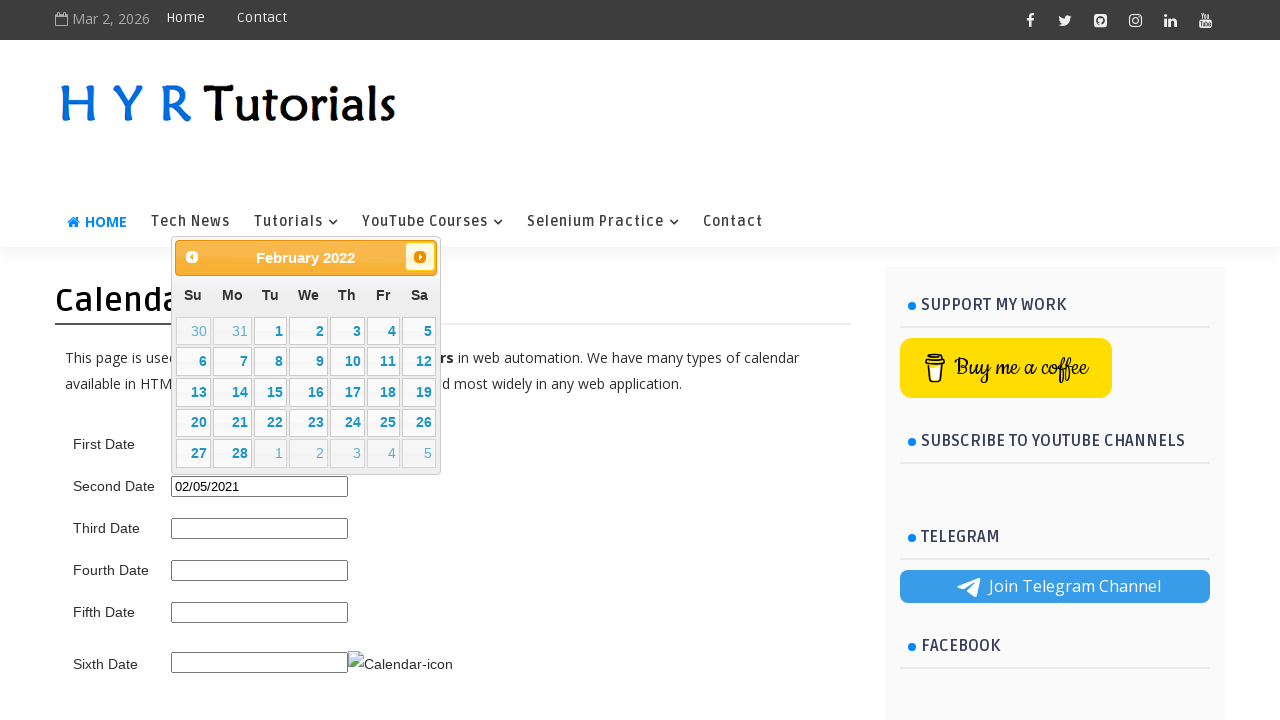

Clicked next month button to navigate forwards at (420, 257) on .ui-datepicker-next
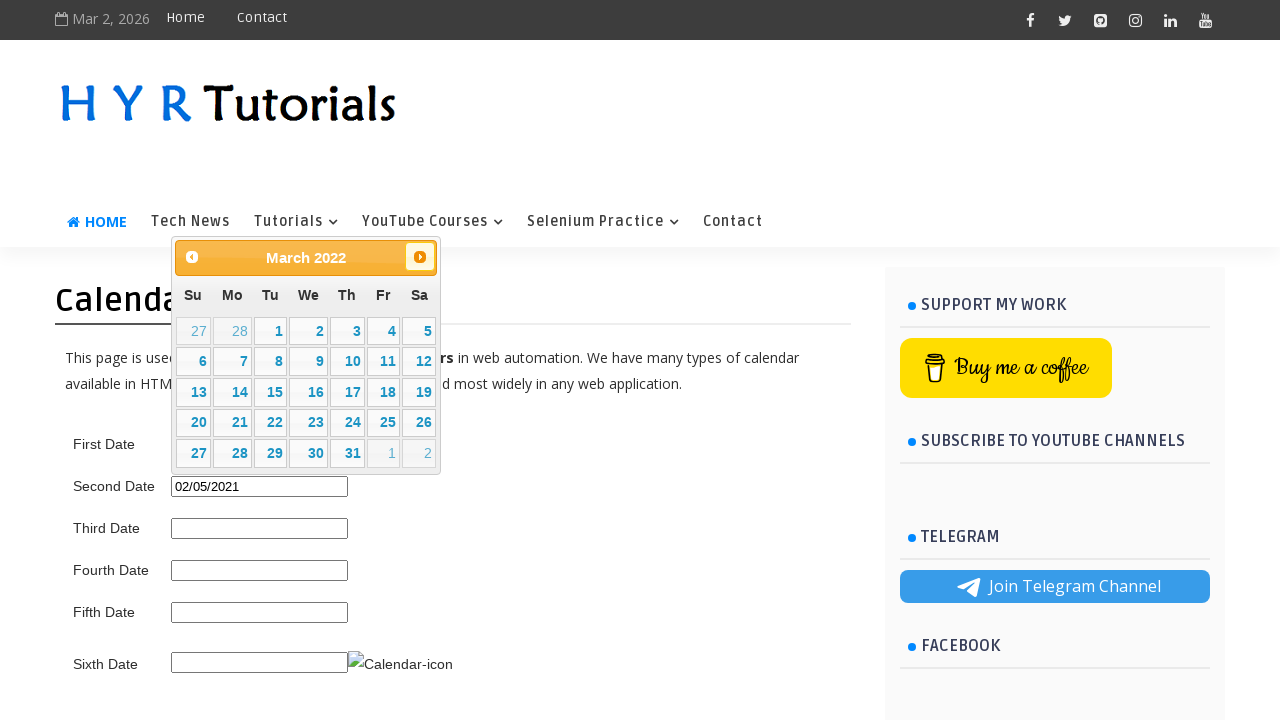

Retrieved updated calendar month/year: March 2022
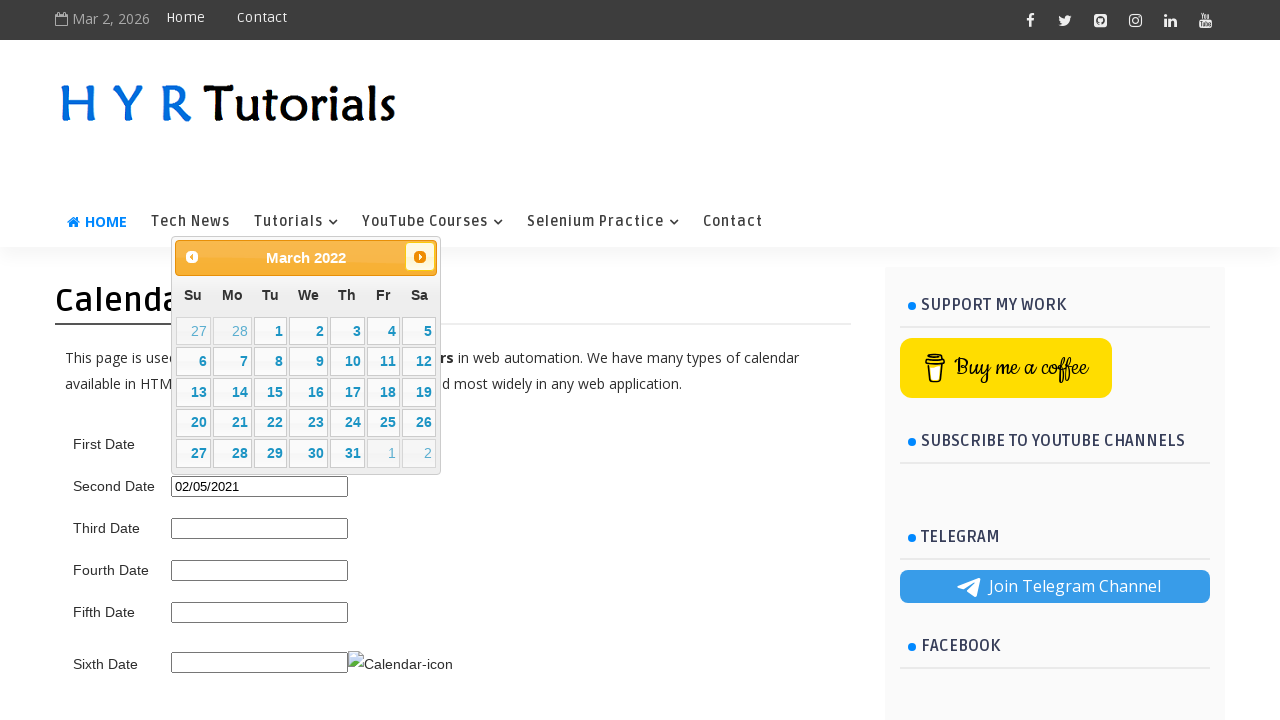

Clicked next month button to navigate forwards at (420, 257) on .ui-datepicker-next
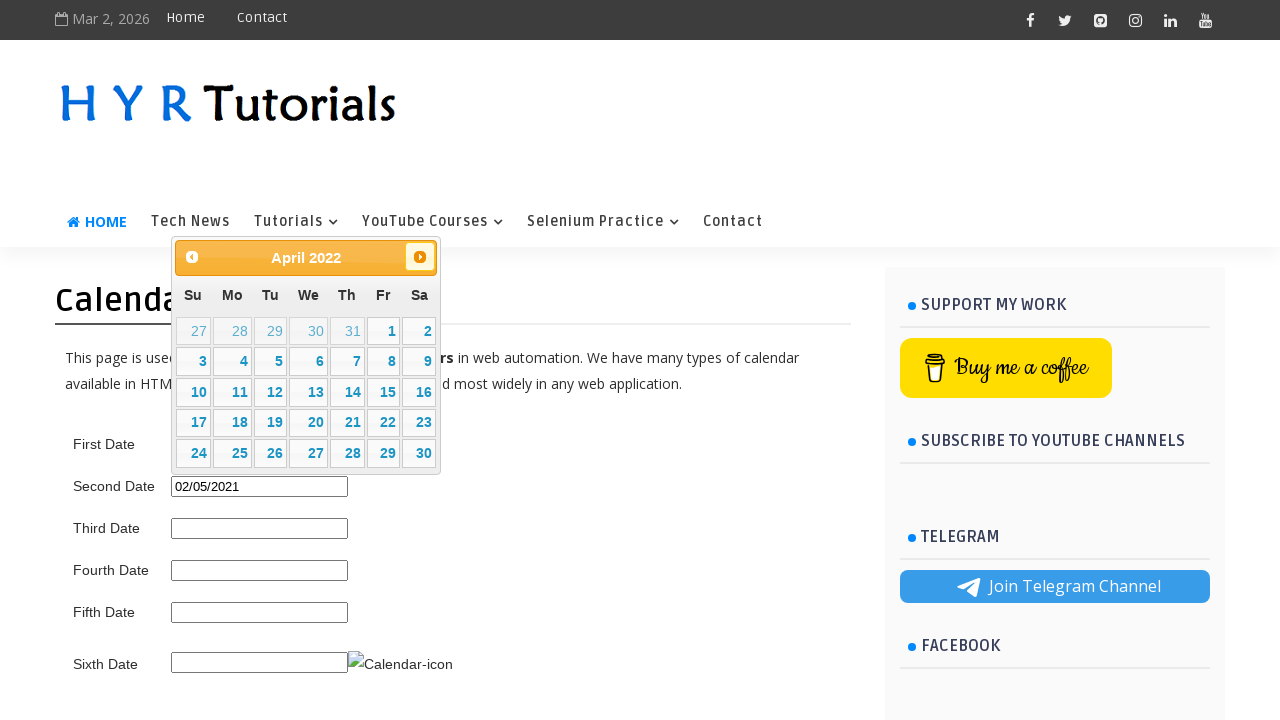

Retrieved updated calendar month/year: April 2022
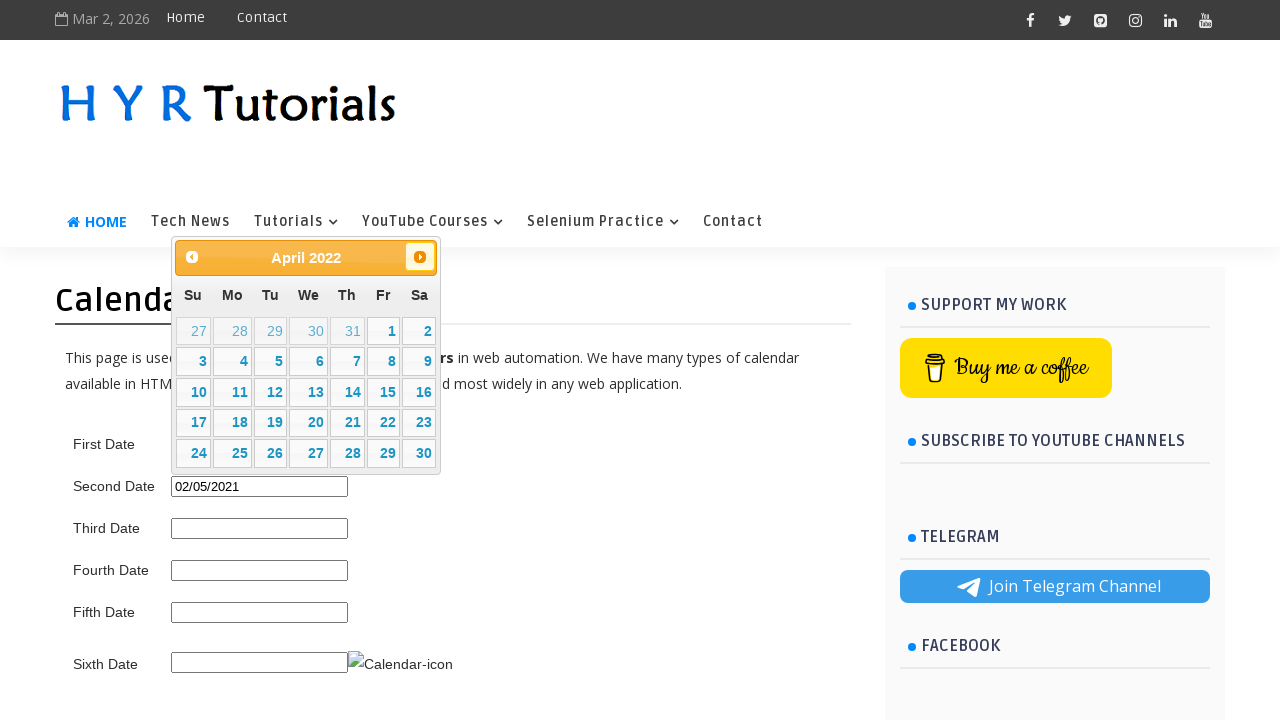

Clicked next month button to navigate forwards at (420, 257) on .ui-datepicker-next
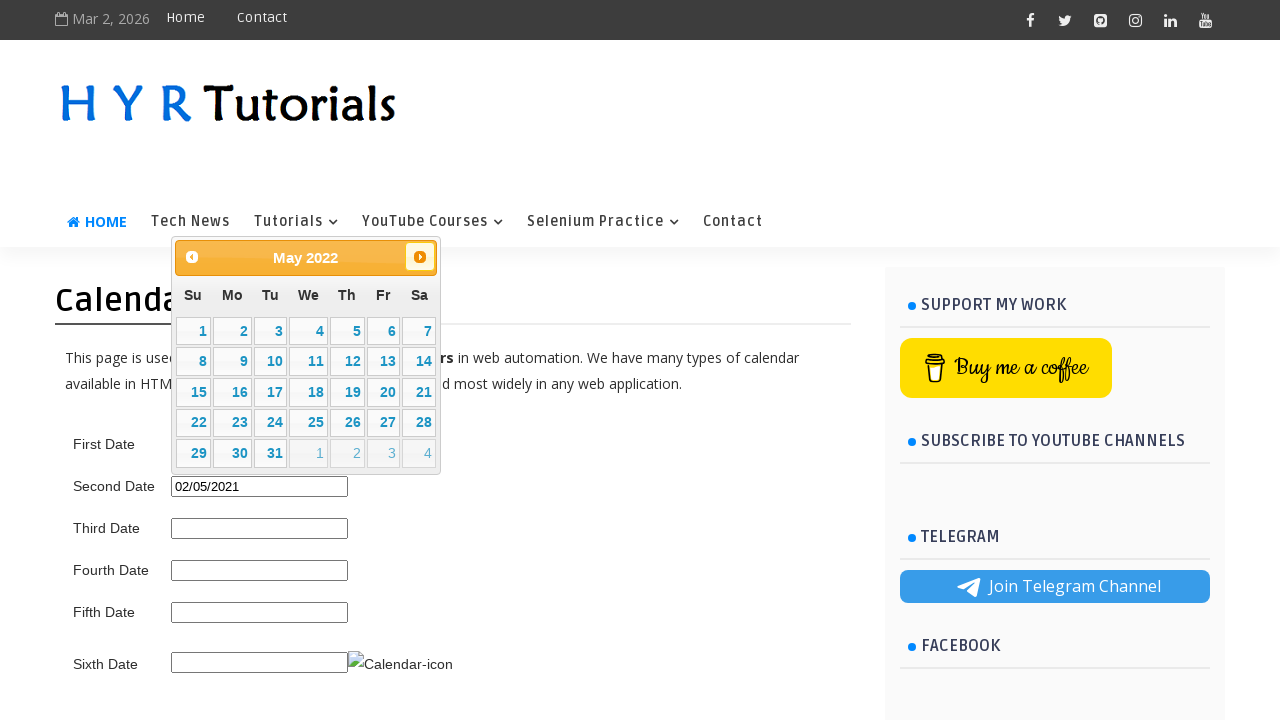

Retrieved updated calendar month/year: May 2022
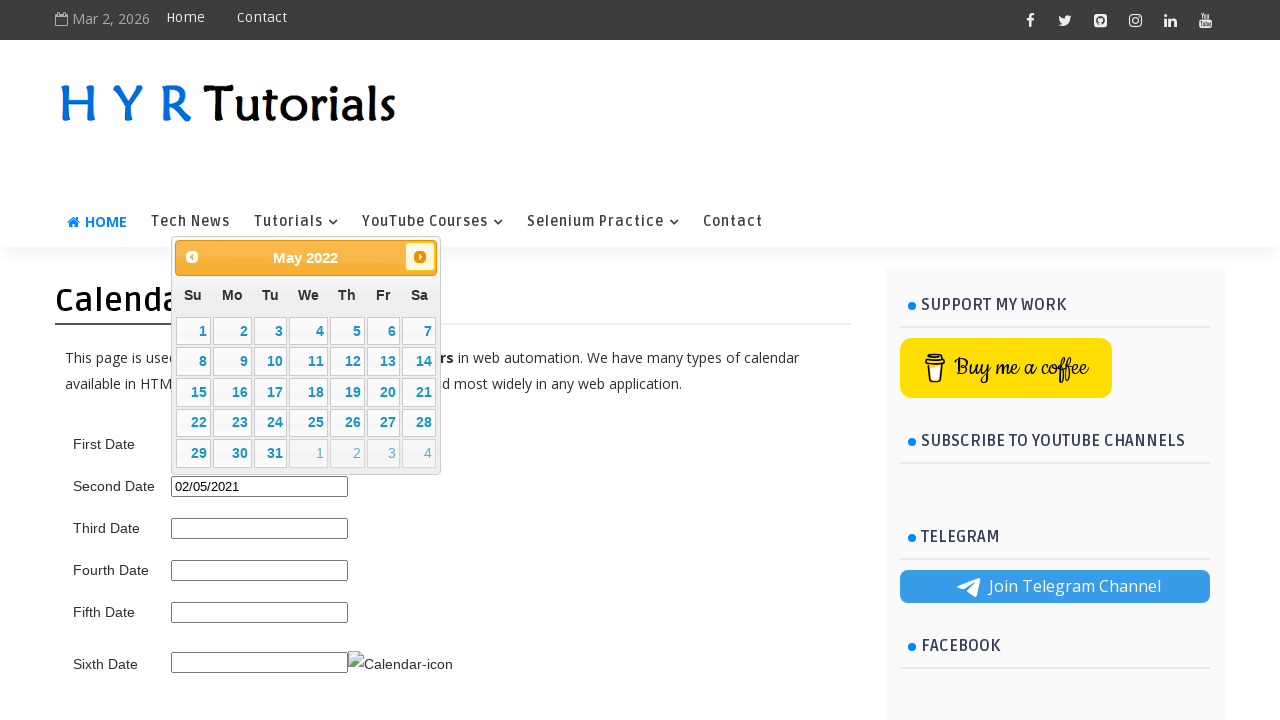

Clicked next month button to navigate forwards at (420, 257) on .ui-datepicker-next
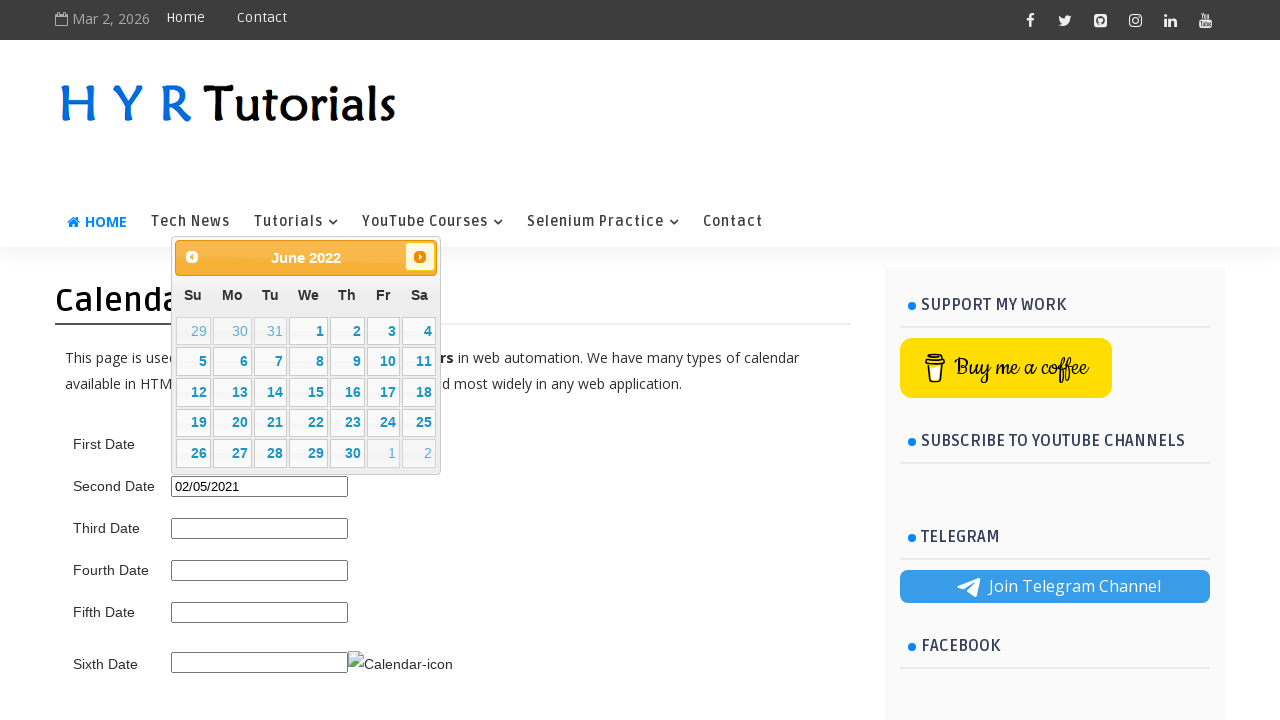

Retrieved updated calendar month/year: June 2022
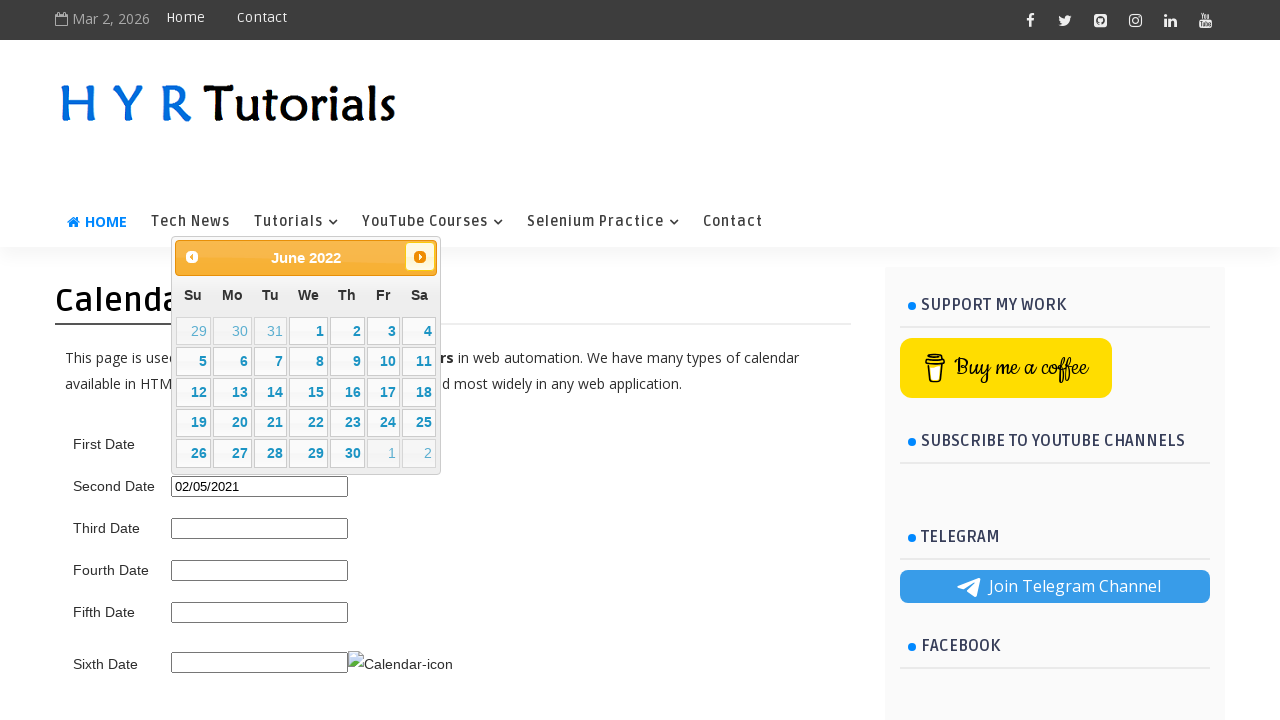

Clicked next month button to navigate forwards at (420, 257) on .ui-datepicker-next
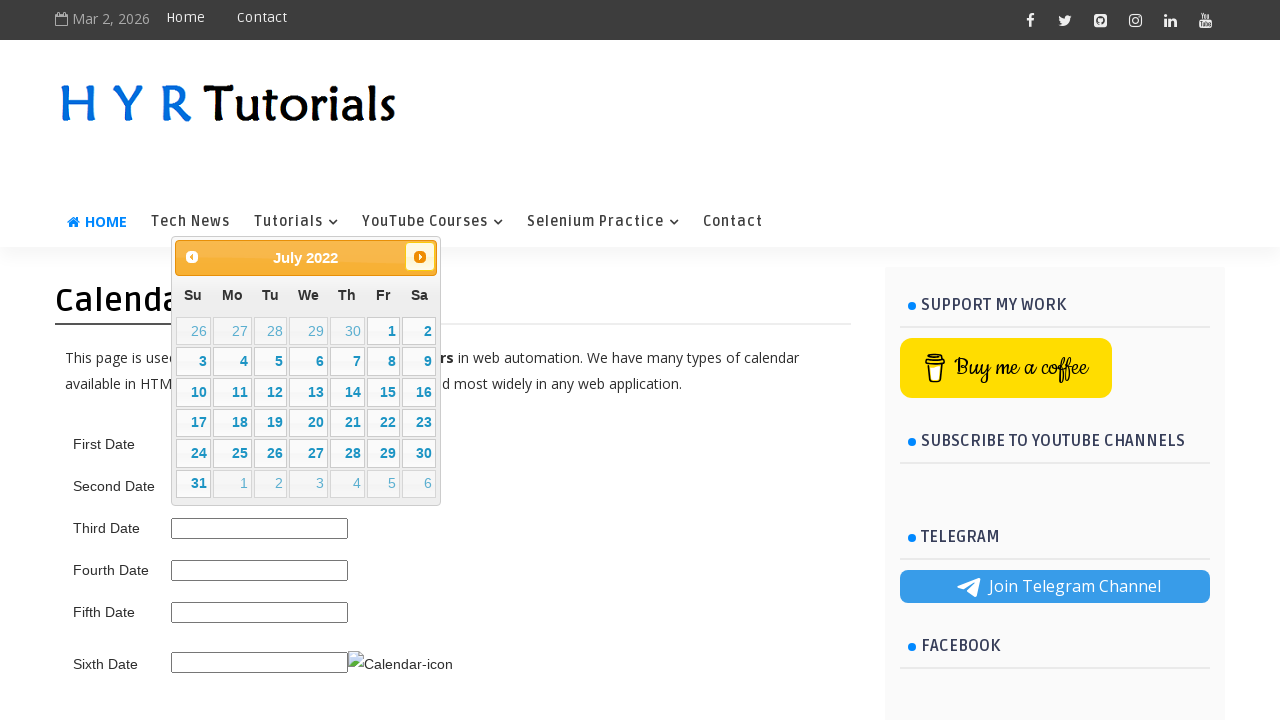

Retrieved updated calendar month/year: July 2022
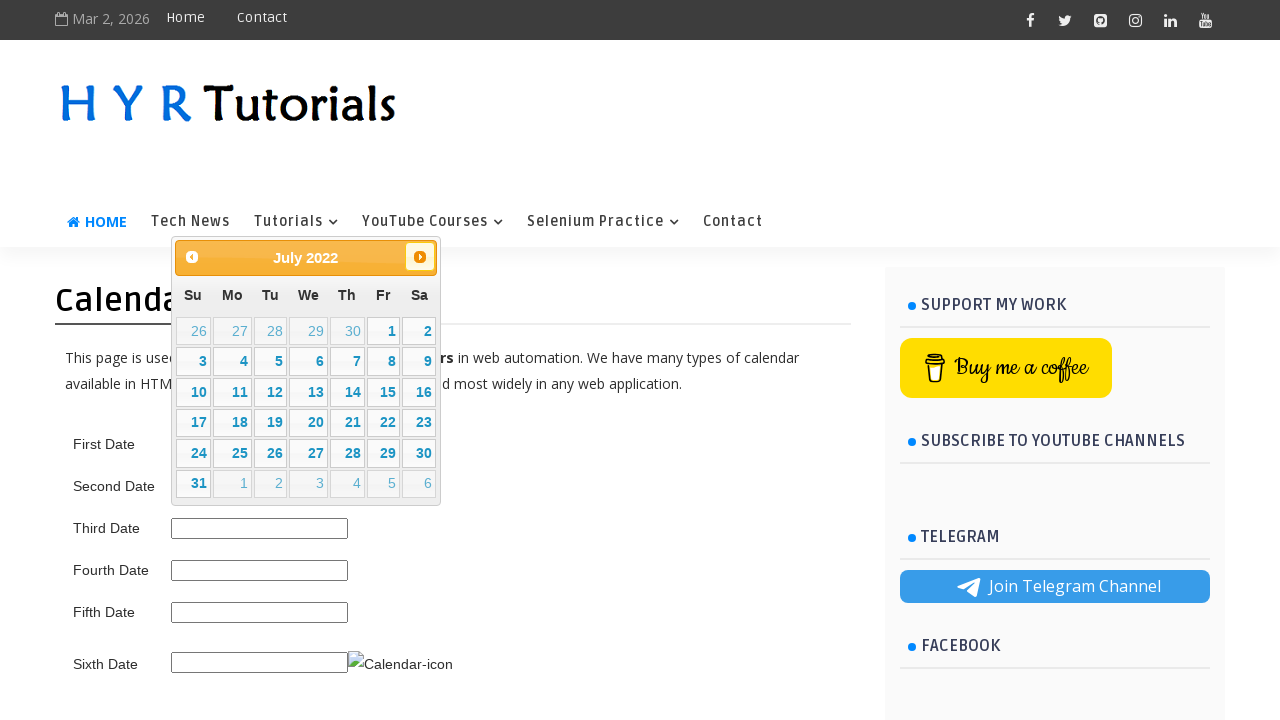

Clicked next month button to navigate forwards at (420, 257) on .ui-datepicker-next
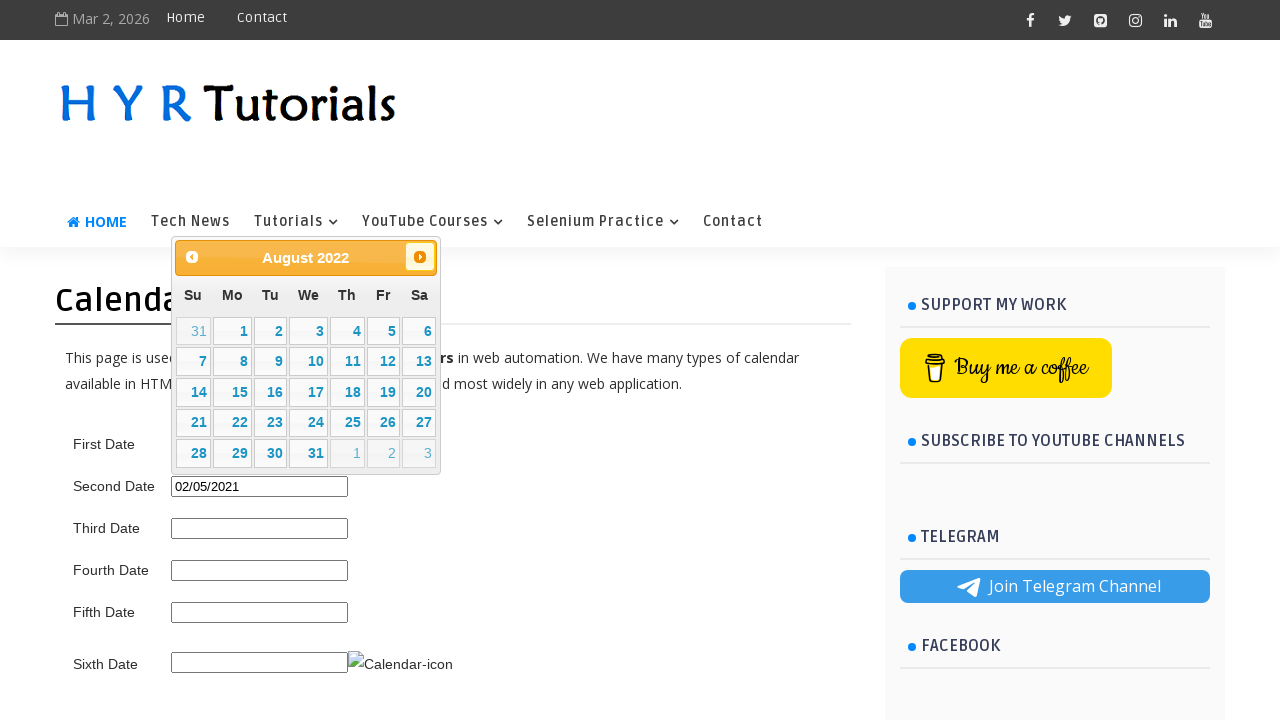

Retrieved updated calendar month/year: August 2022
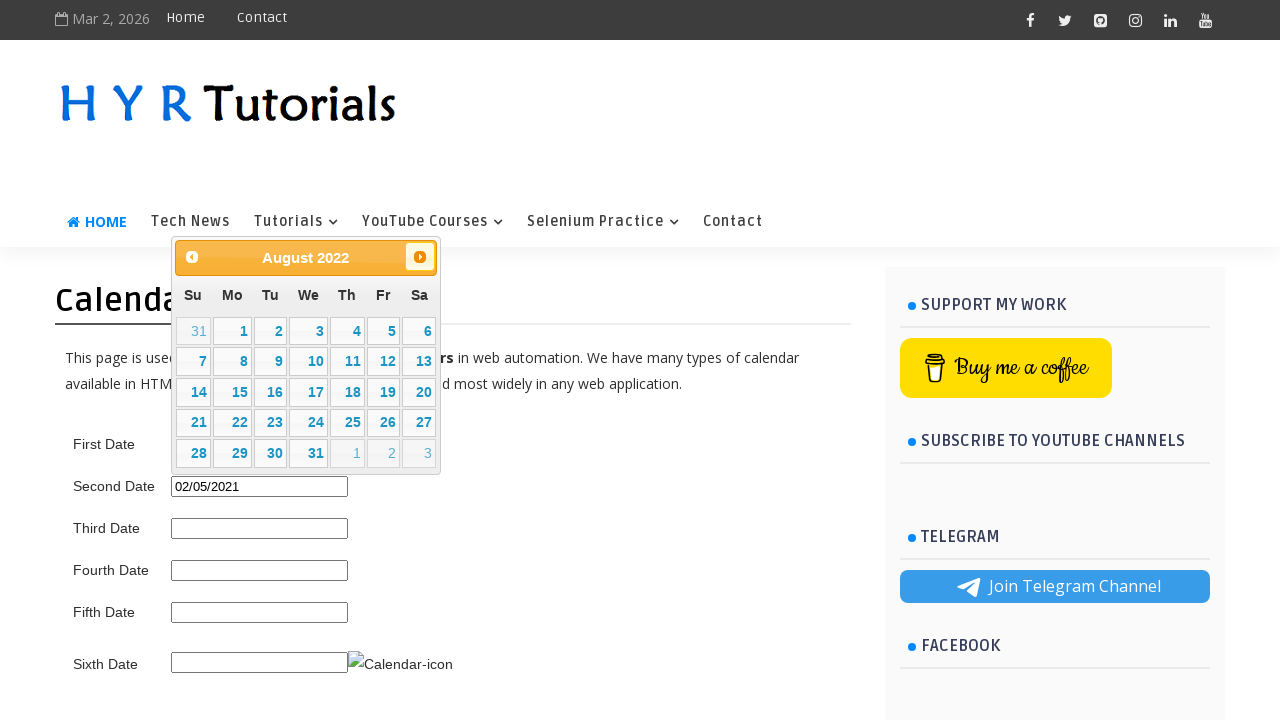

Clicked next month button to navigate forwards at (420, 257) on .ui-datepicker-next
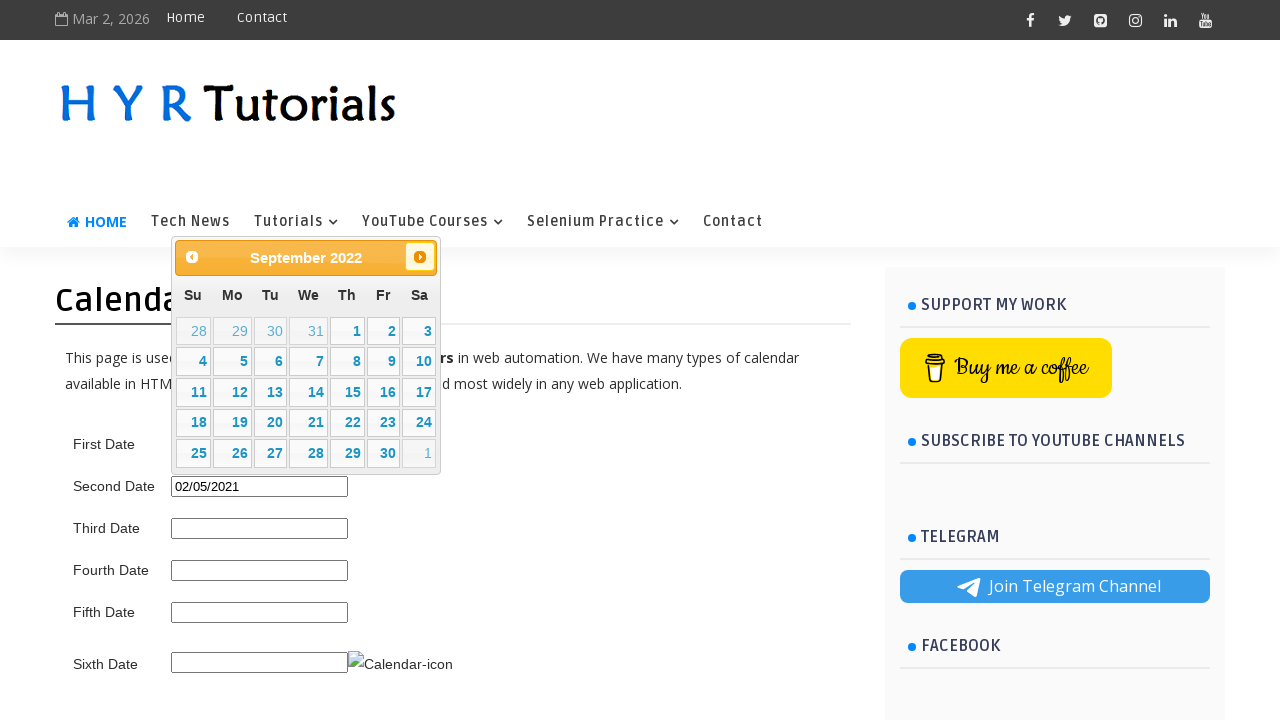

Retrieved updated calendar month/year: September 2022
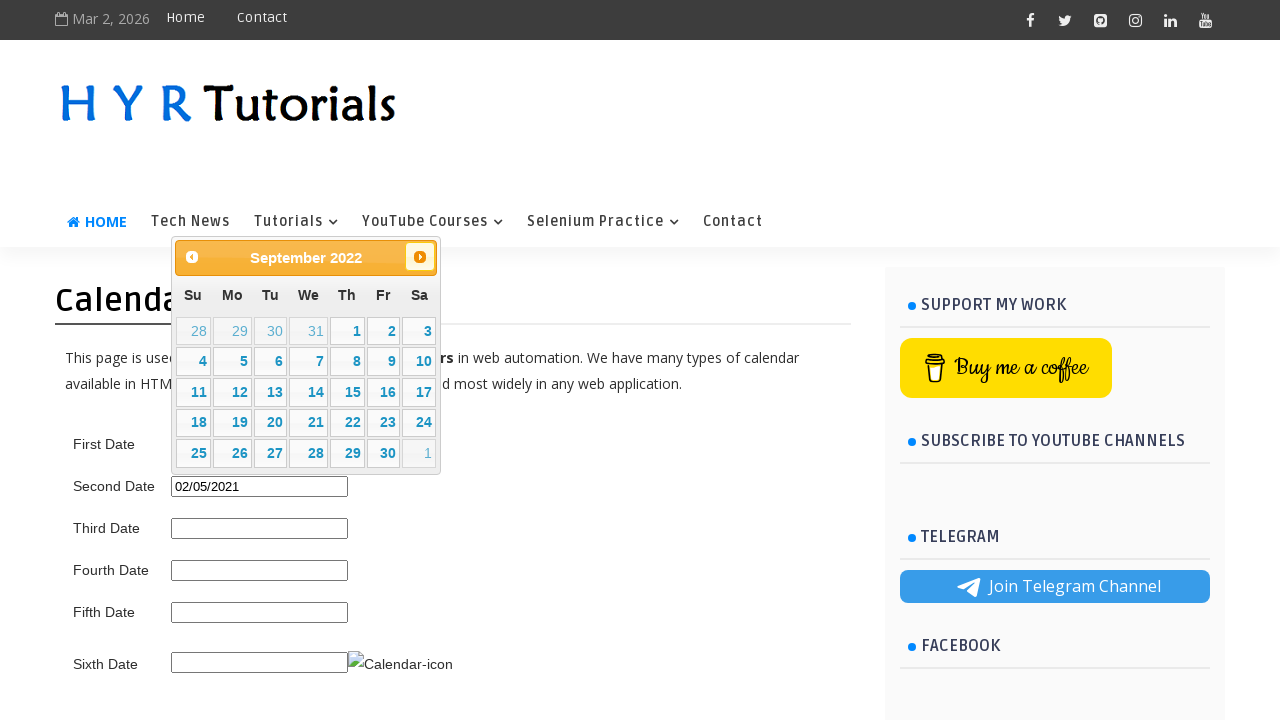

Clicked next month button to navigate forwards at (420, 257) on .ui-datepicker-next
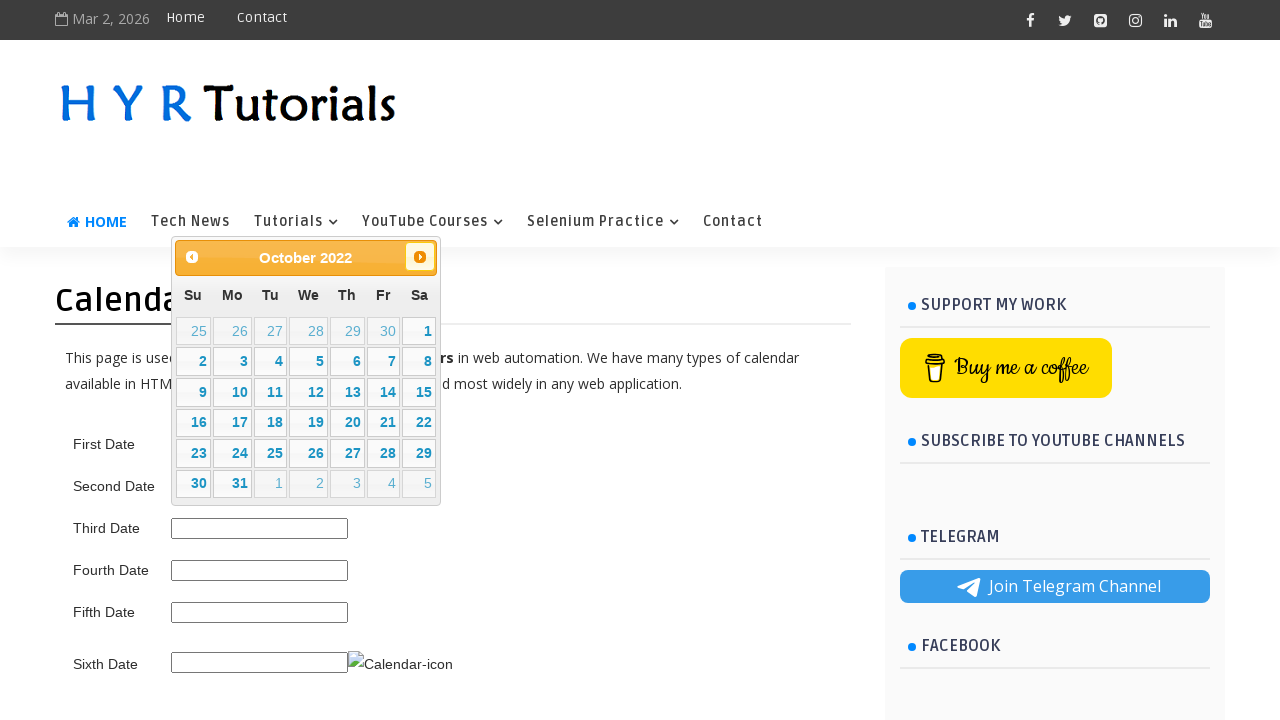

Retrieved updated calendar month/year: October 2022
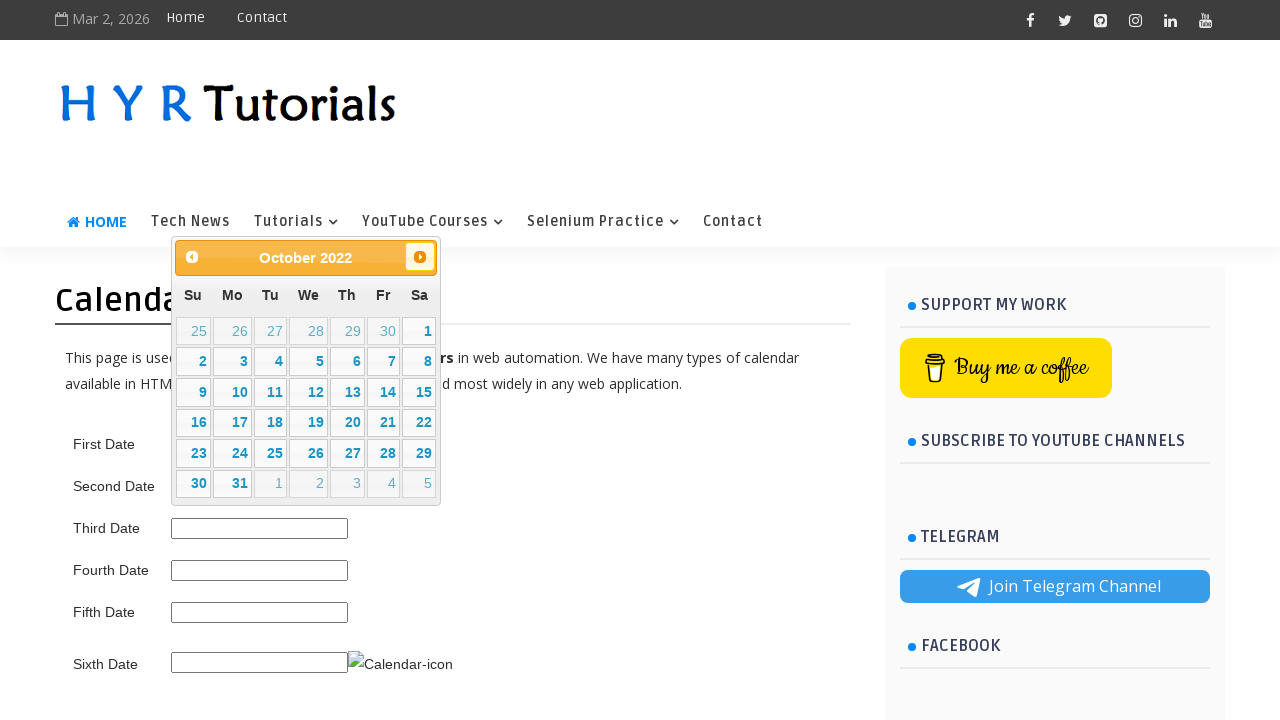

Clicked next month button to navigate forwards at (420, 257) on .ui-datepicker-next
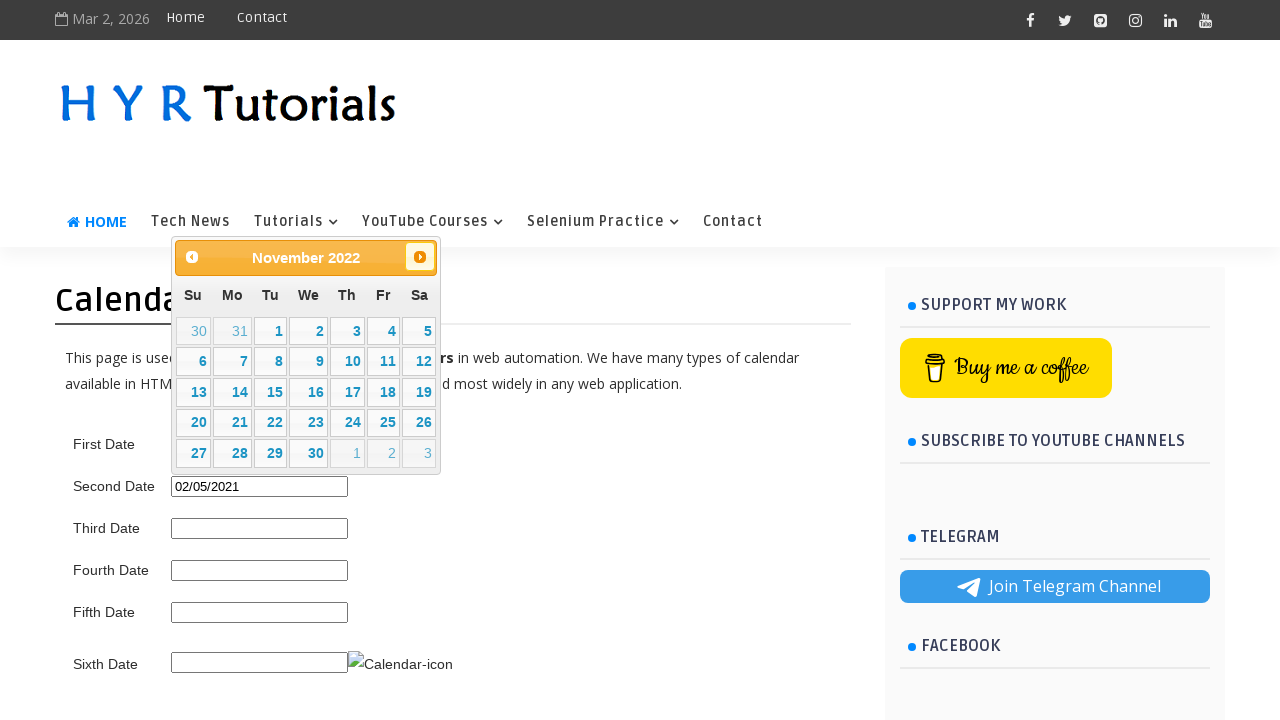

Retrieved updated calendar month/year: November 2022
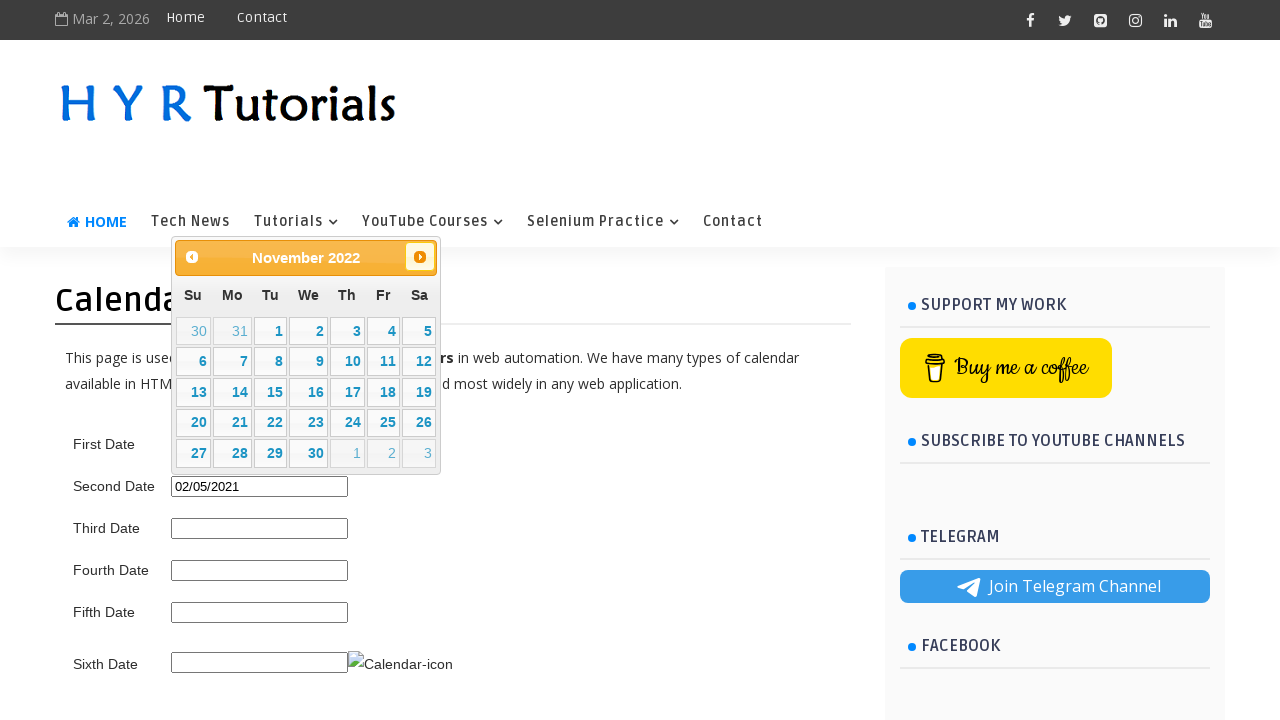

Clicked next month button to navigate forwards at (420, 257) on .ui-datepicker-next
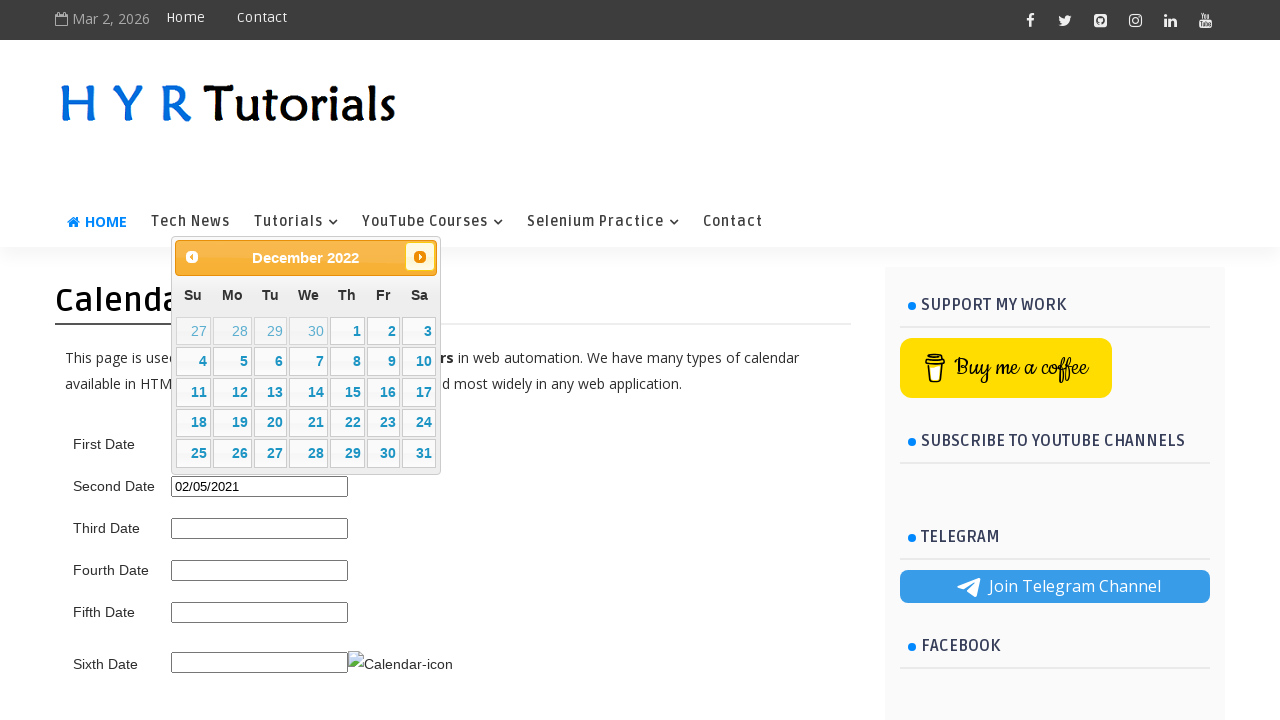

Retrieved updated calendar month/year: December 2022
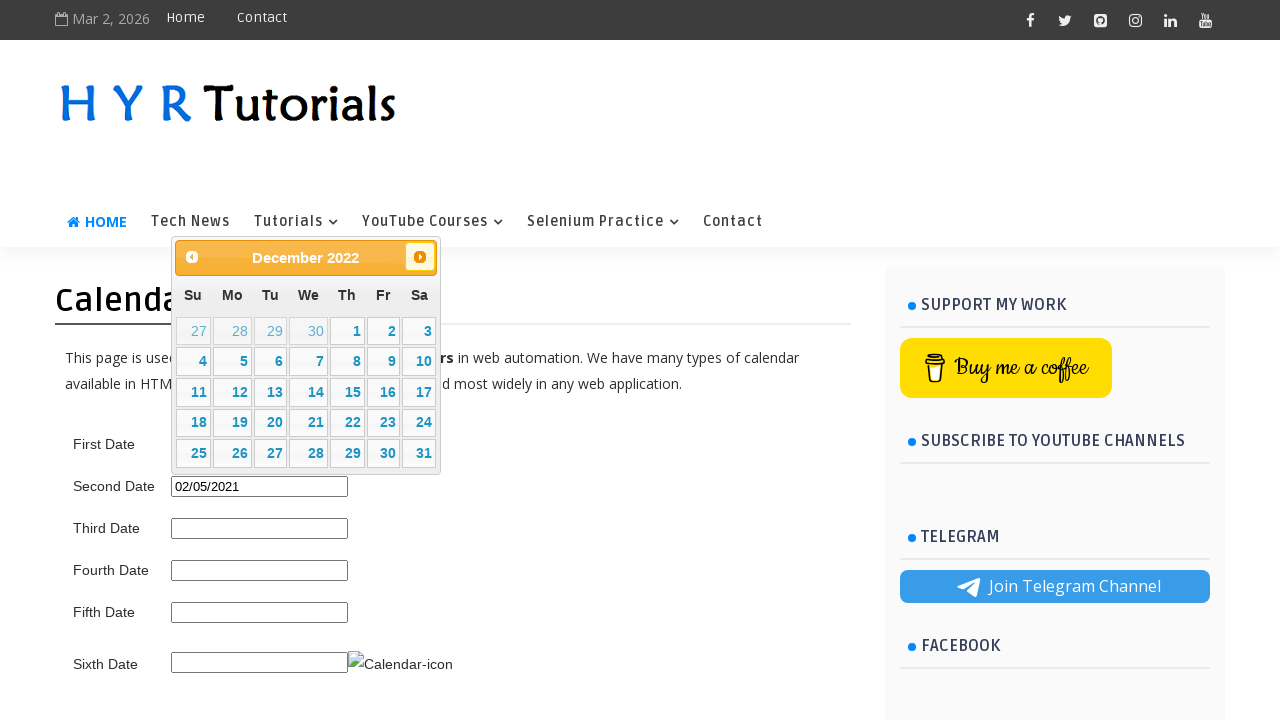

Clicked next month button to navigate forwards at (420, 257) on .ui-datepicker-next
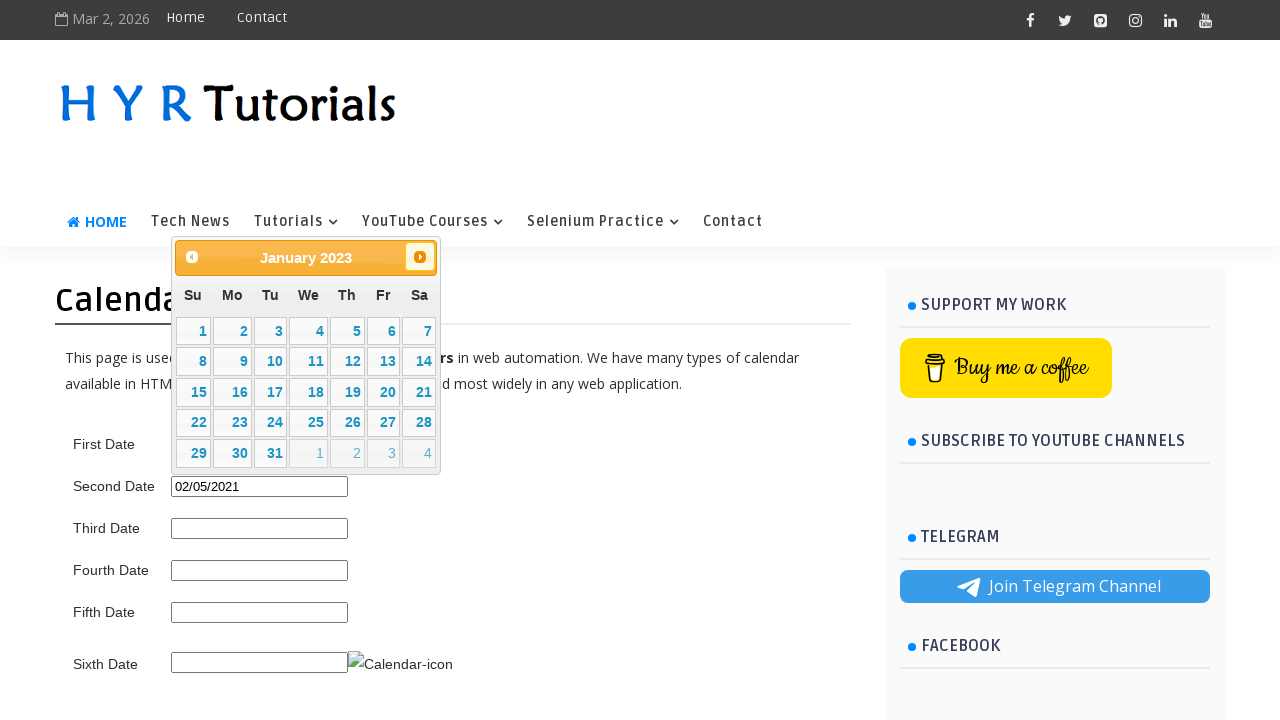

Retrieved updated calendar month/year: January 2023
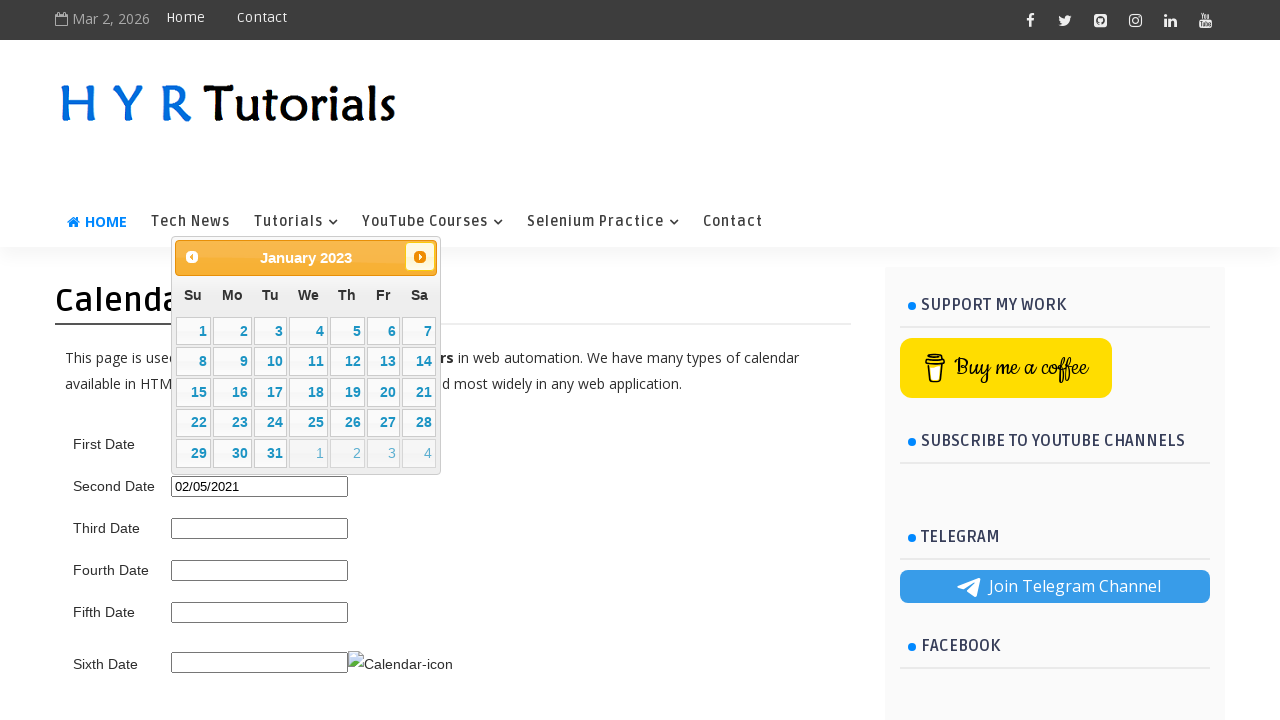

Clicked next month button to navigate forwards at (420, 257) on .ui-datepicker-next
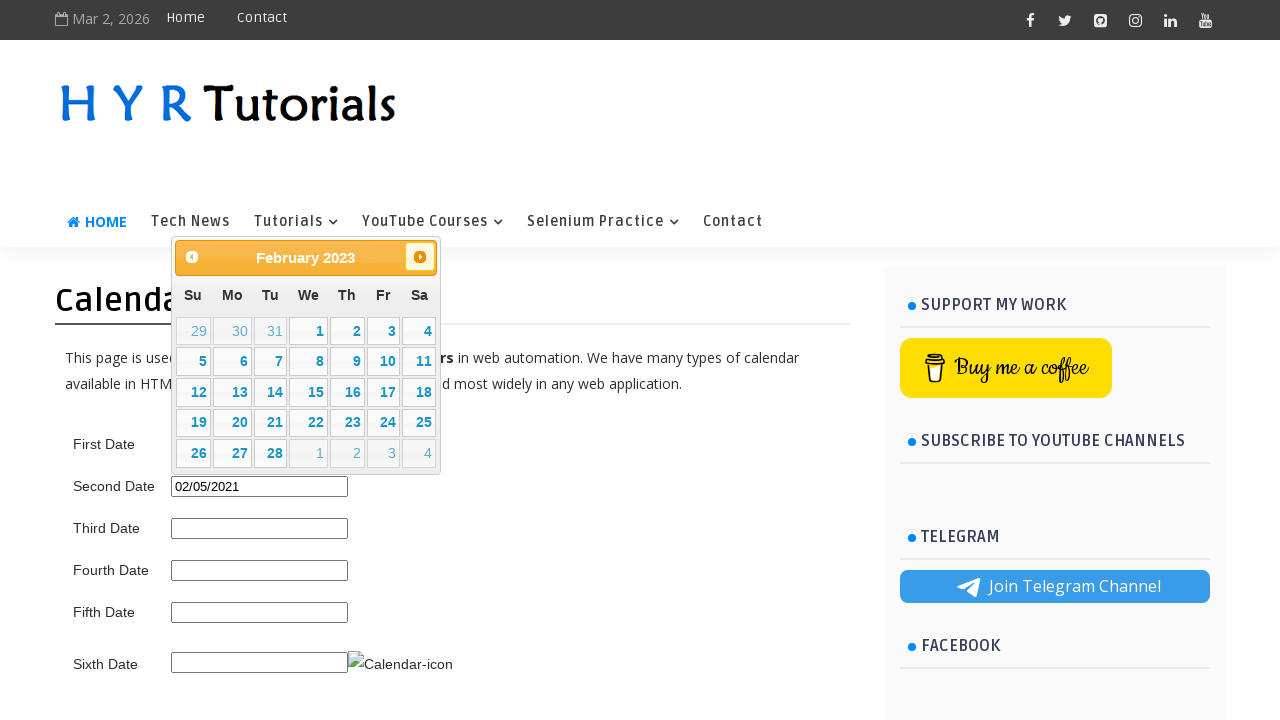

Retrieved updated calendar month/year: February 2023
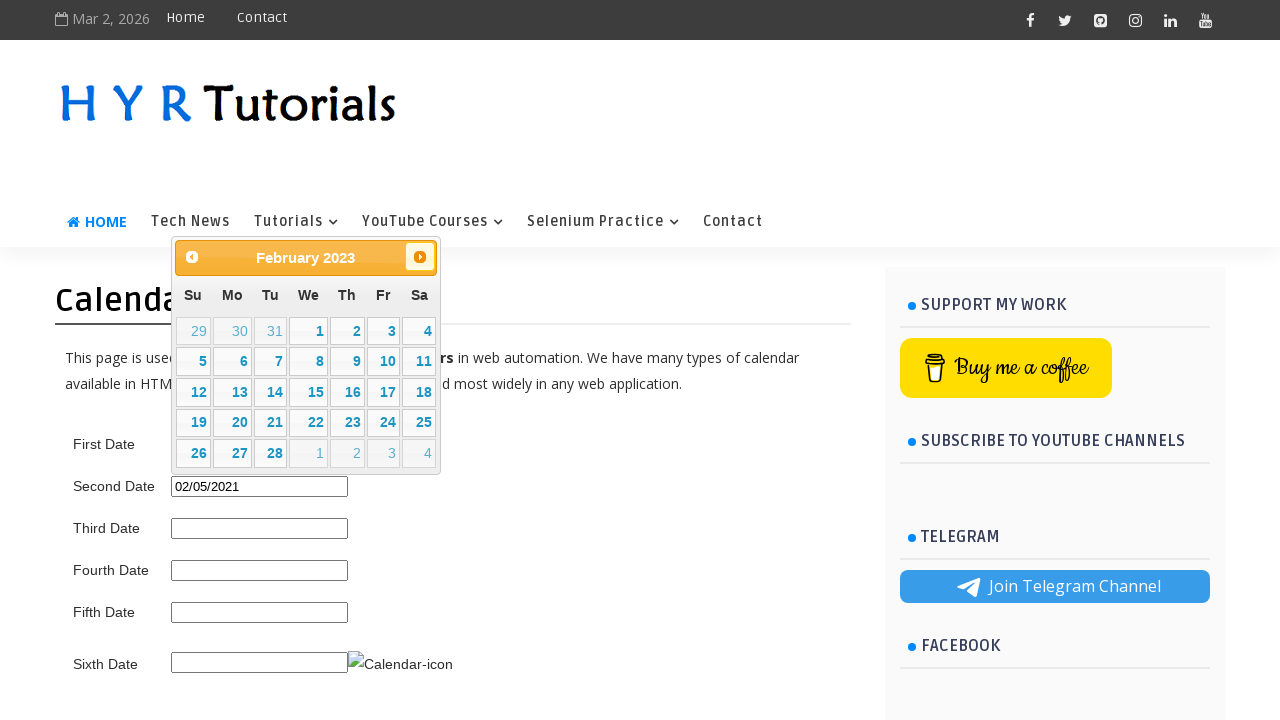

Clicked next month button to navigate forwards at (420, 257) on .ui-datepicker-next
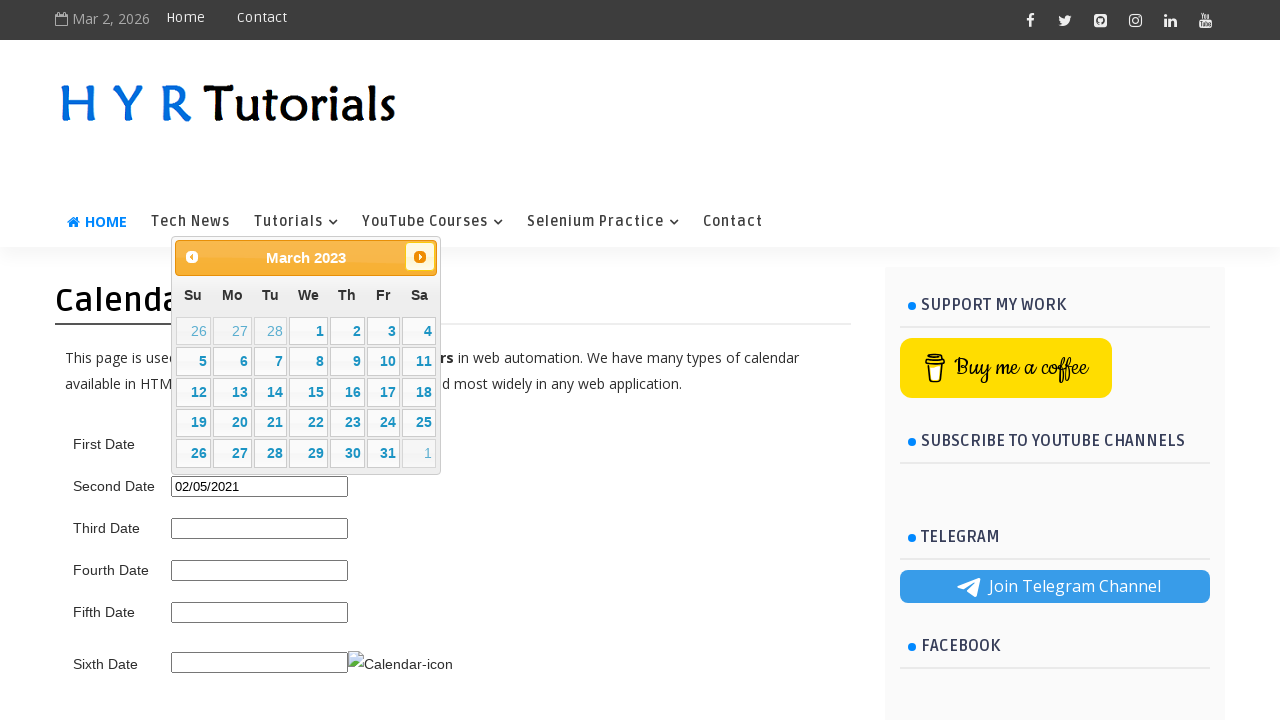

Retrieved updated calendar month/year: March 2023
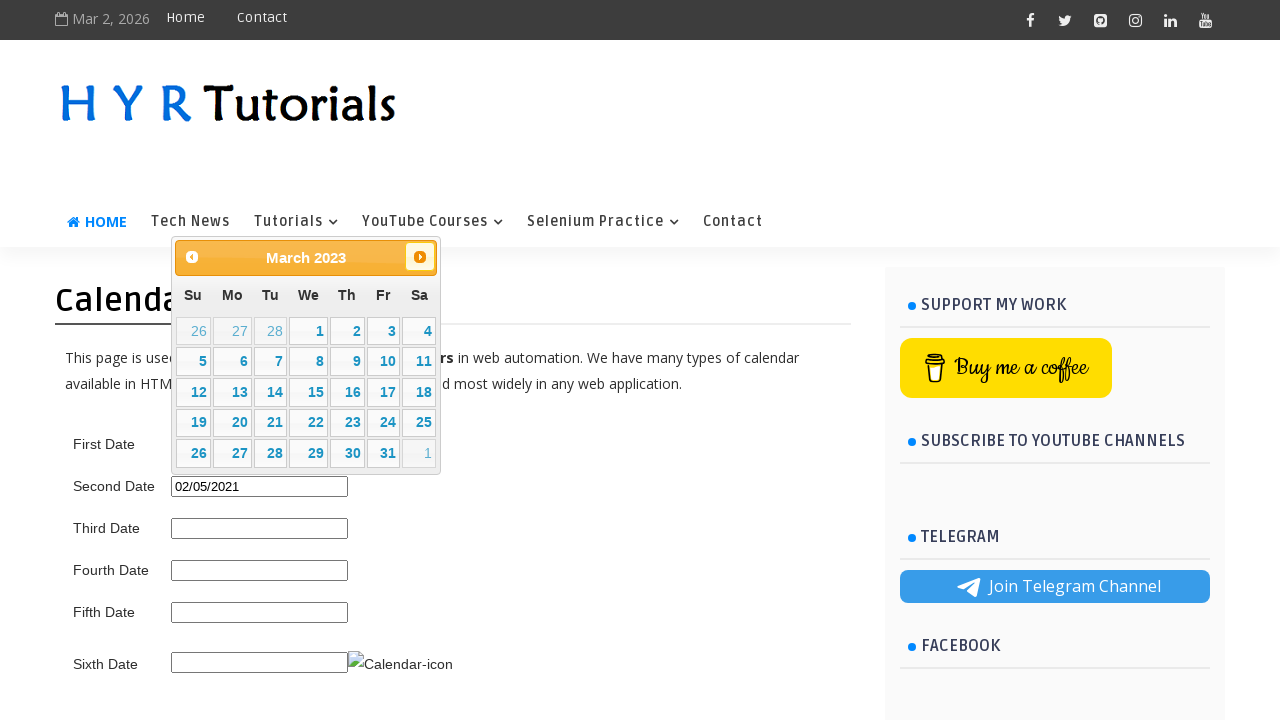

Selected day 15 from calendar at (309, 392) on //table[@class='ui-datepicker-calendar']//td[not(contains(@class,'ui-datepicker-
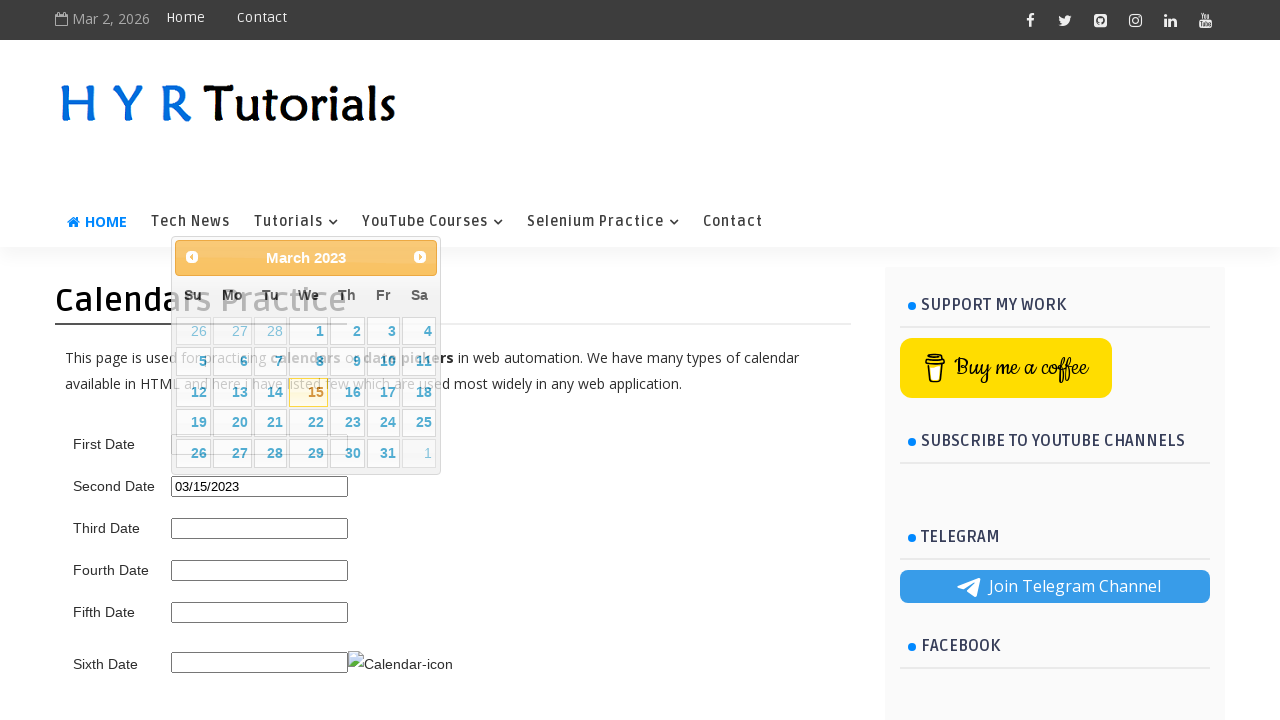

Successfully selected March 15, 2023
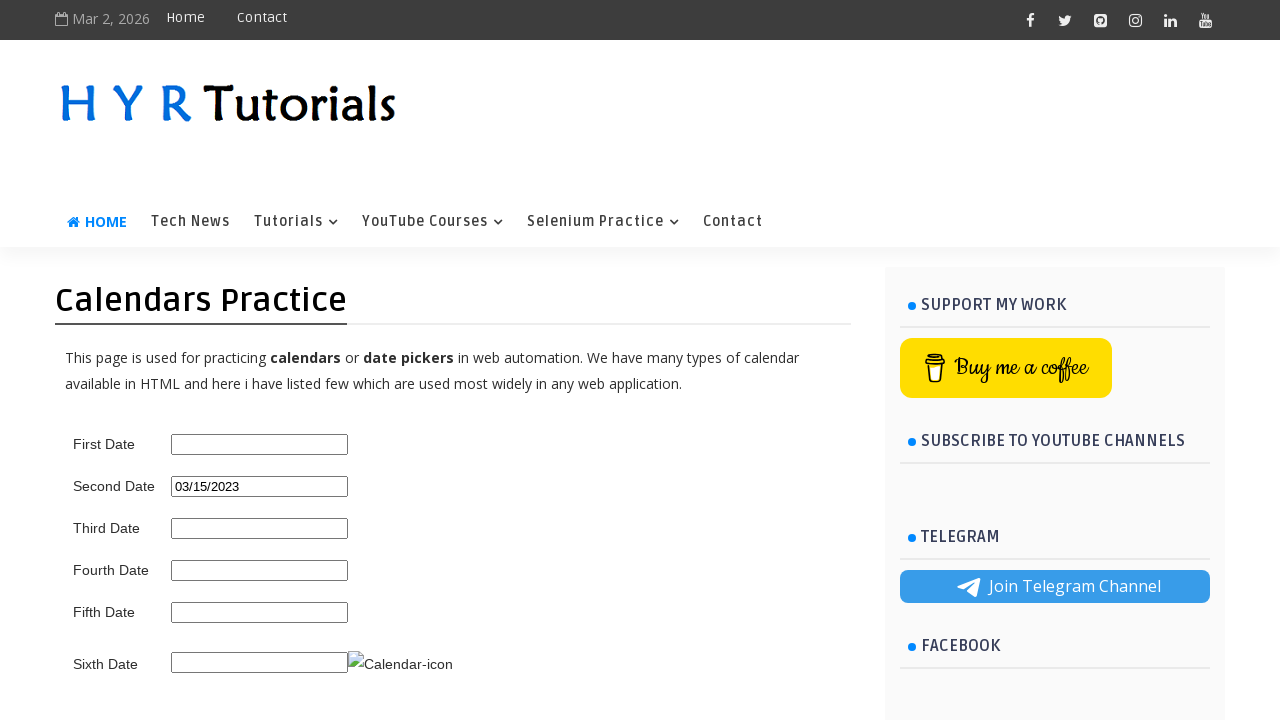

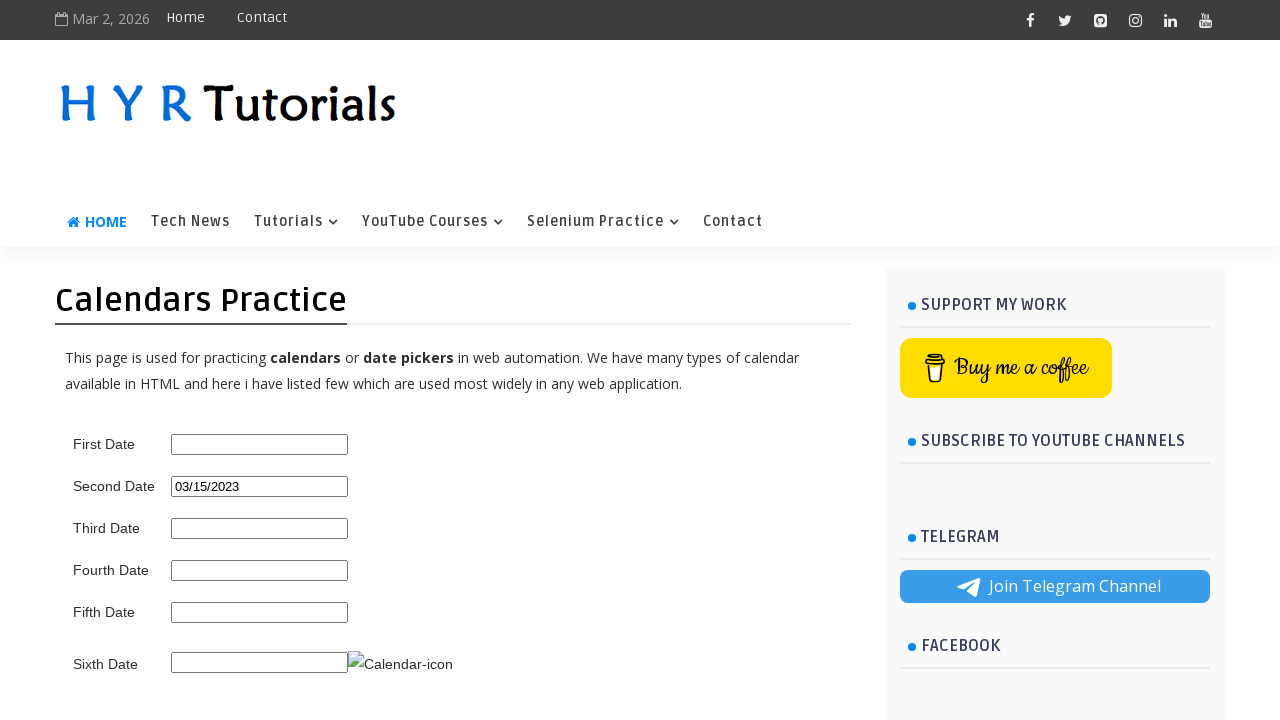